Tests W3Schools website by collecting all visible anchor tags and printing their text and href attributes

Starting URL: https://www.w3schools.com/

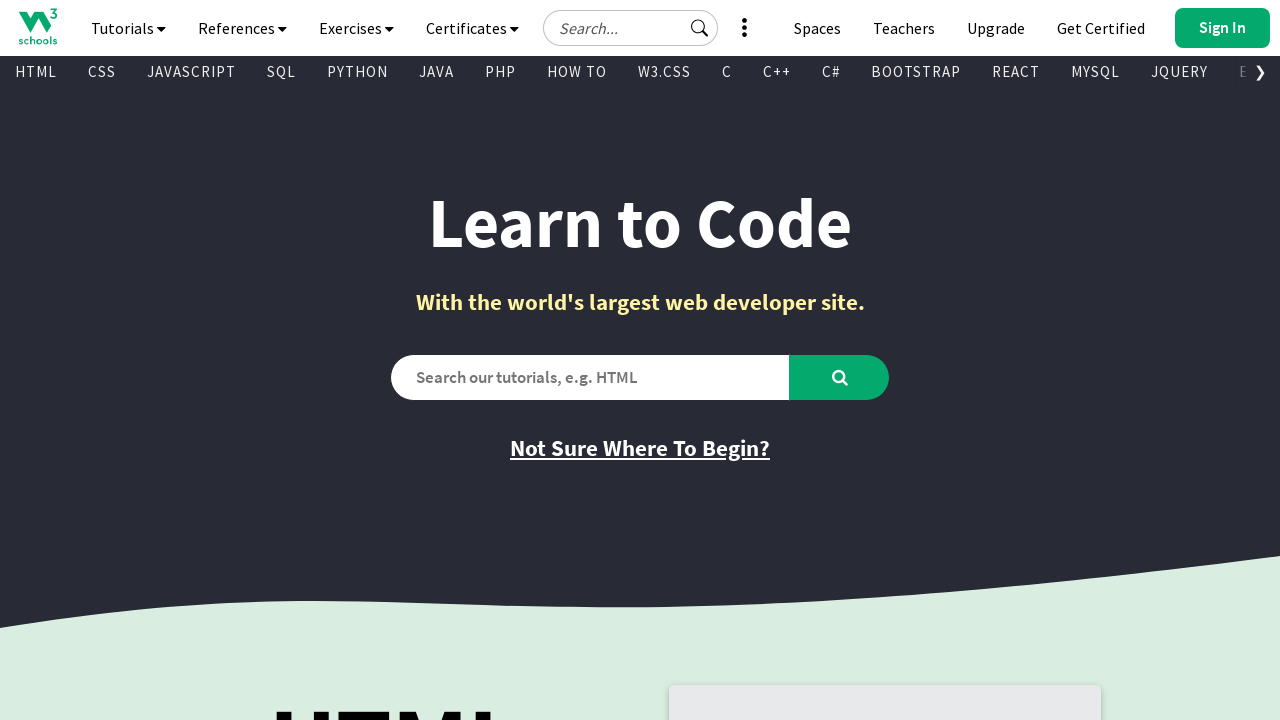

Waited for page to load (domcontentloaded)
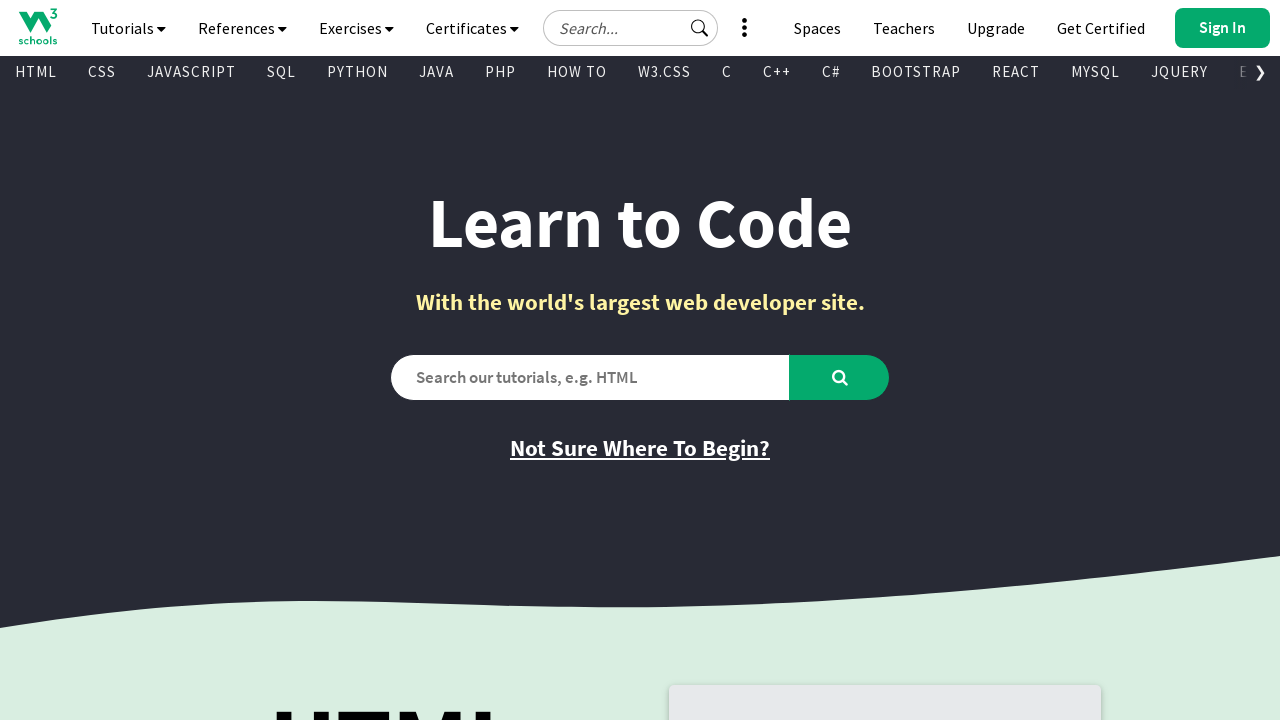

Located all anchor tags on W3Schools homepage
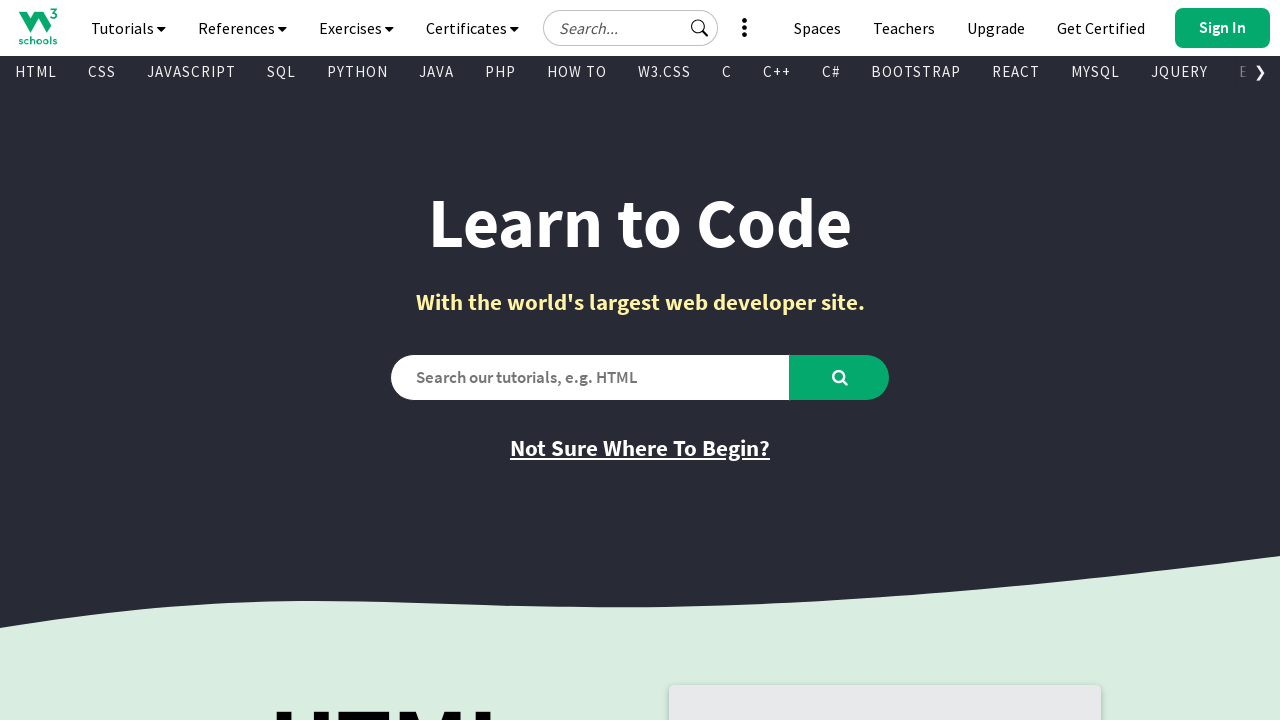

Processed visible anchor tag: 
      
    
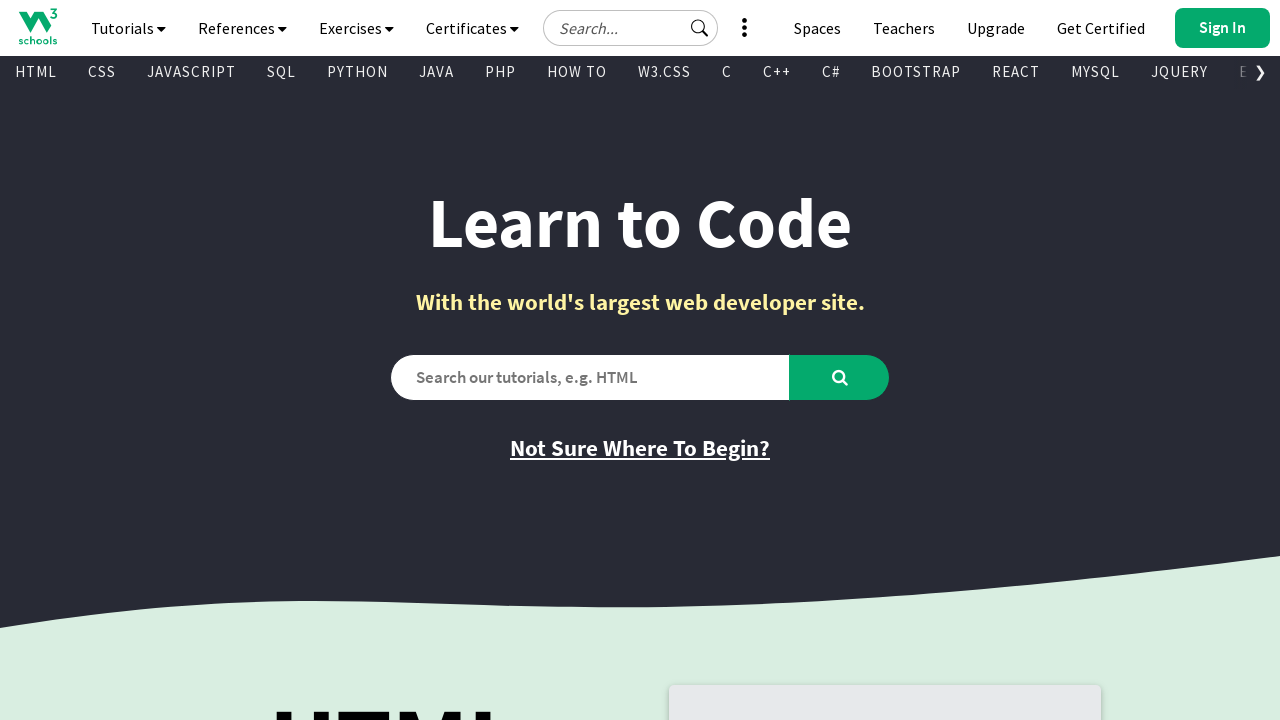

Processed visible anchor tag: 
        Tutorials
        
        
      
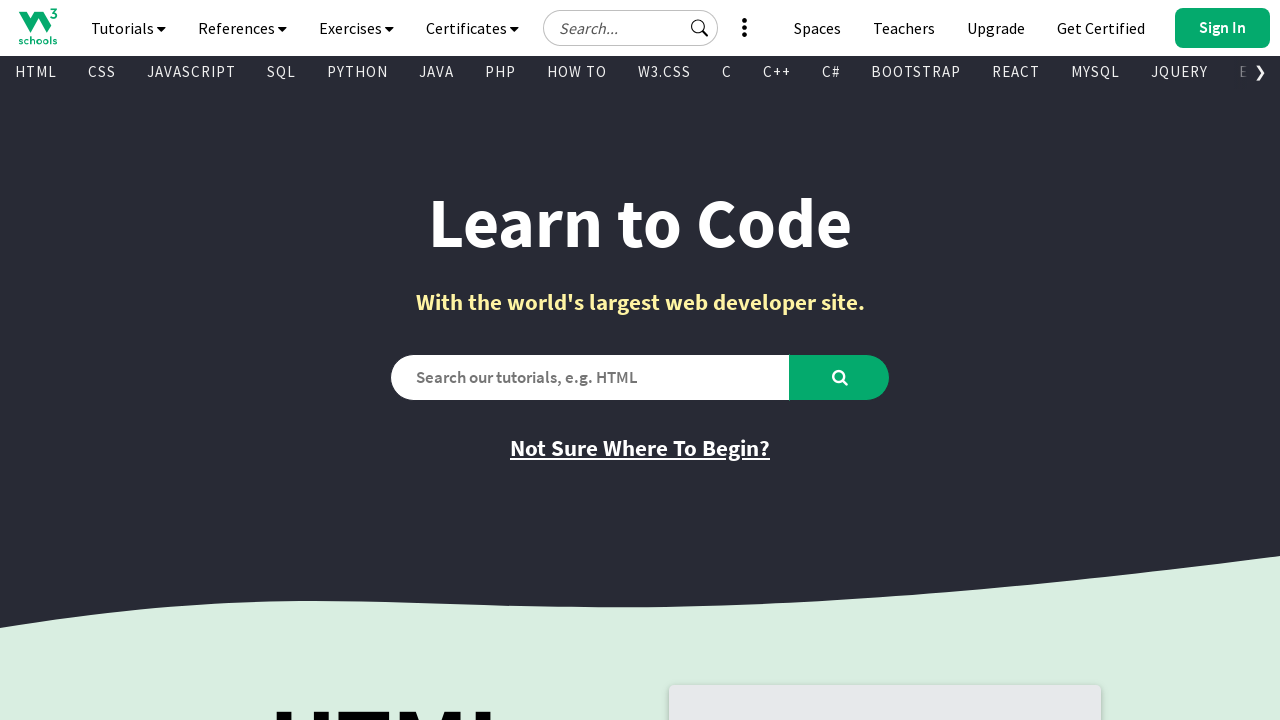

Processed visible anchor tag: 
        References
        
        
      
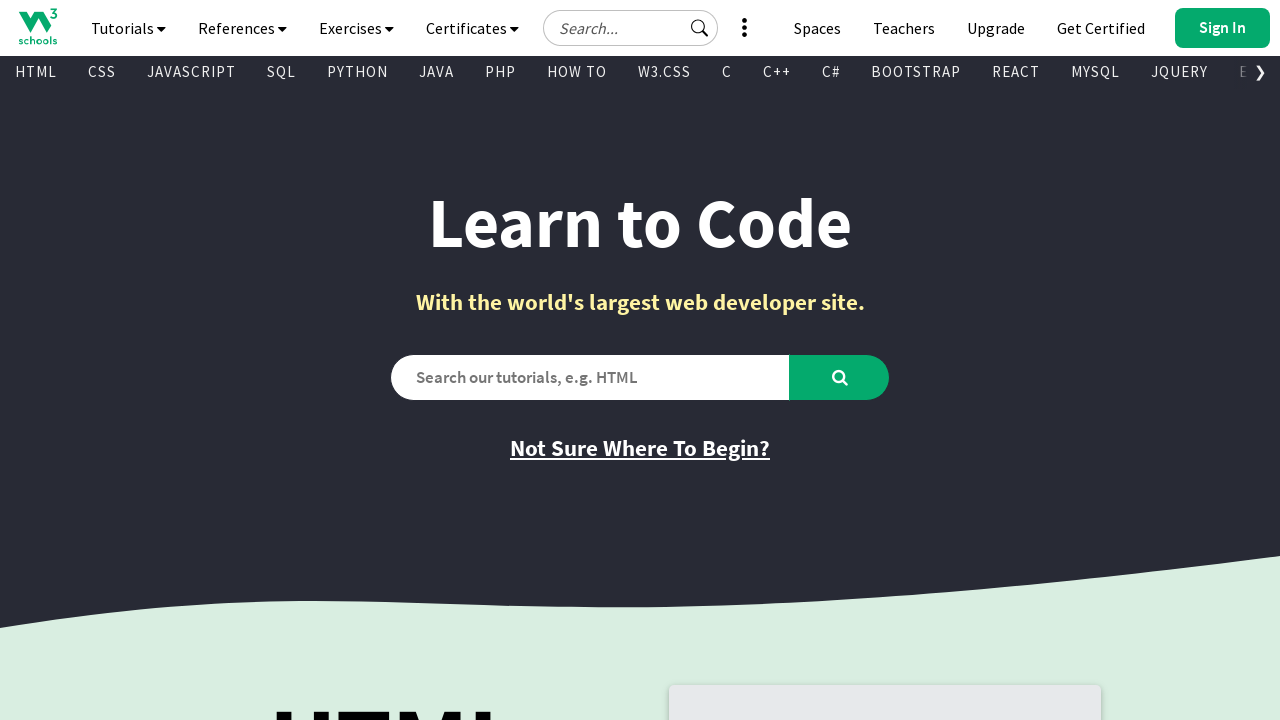

Processed visible anchor tag: 
        Exercises
        
        
      
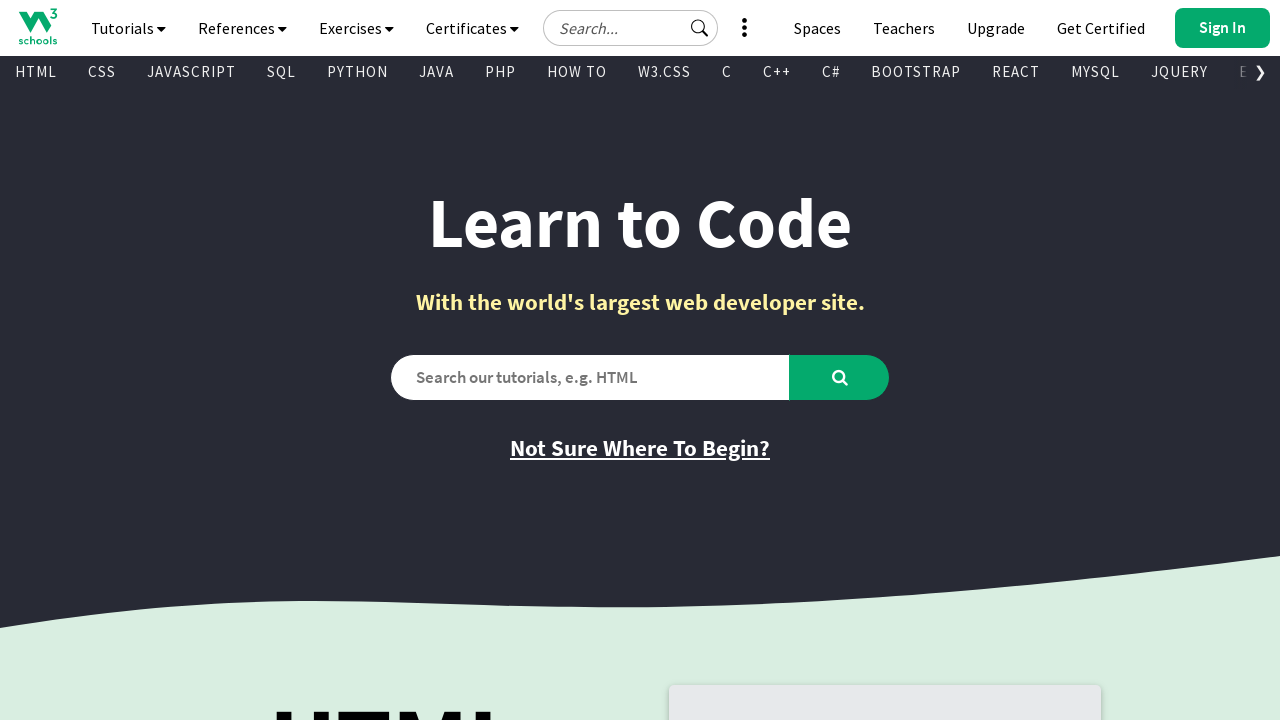

Processed visible anchor tag: 
        Certificates
        
        
      
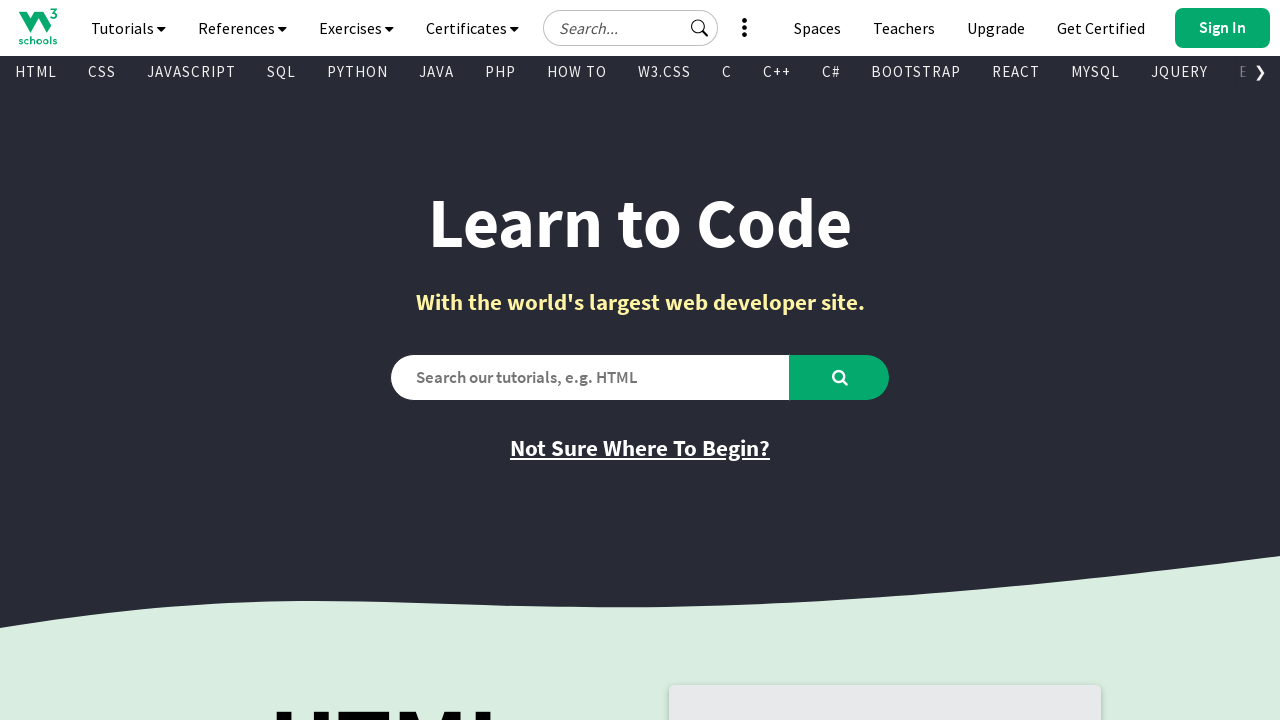

Processed visible anchor tag: 
        See More
        
         
        
        
      
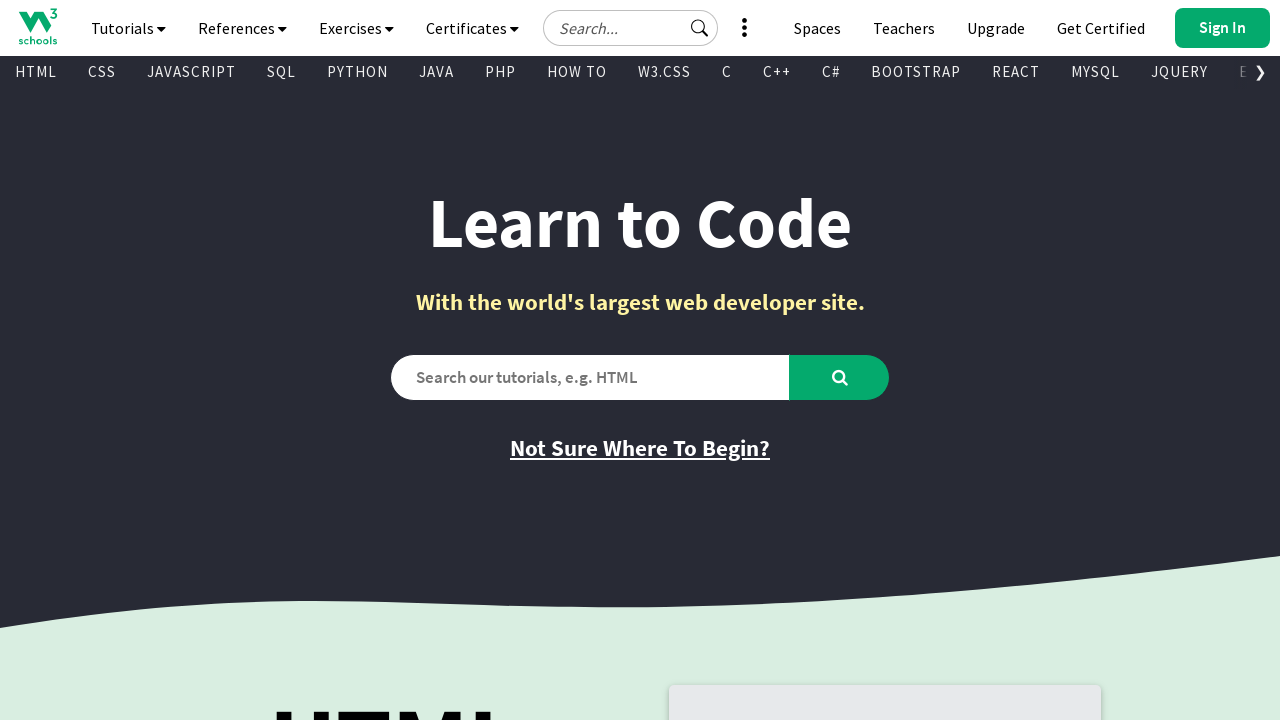

Processed visible anchor tag: 
        
          
        
        Get Certified
      
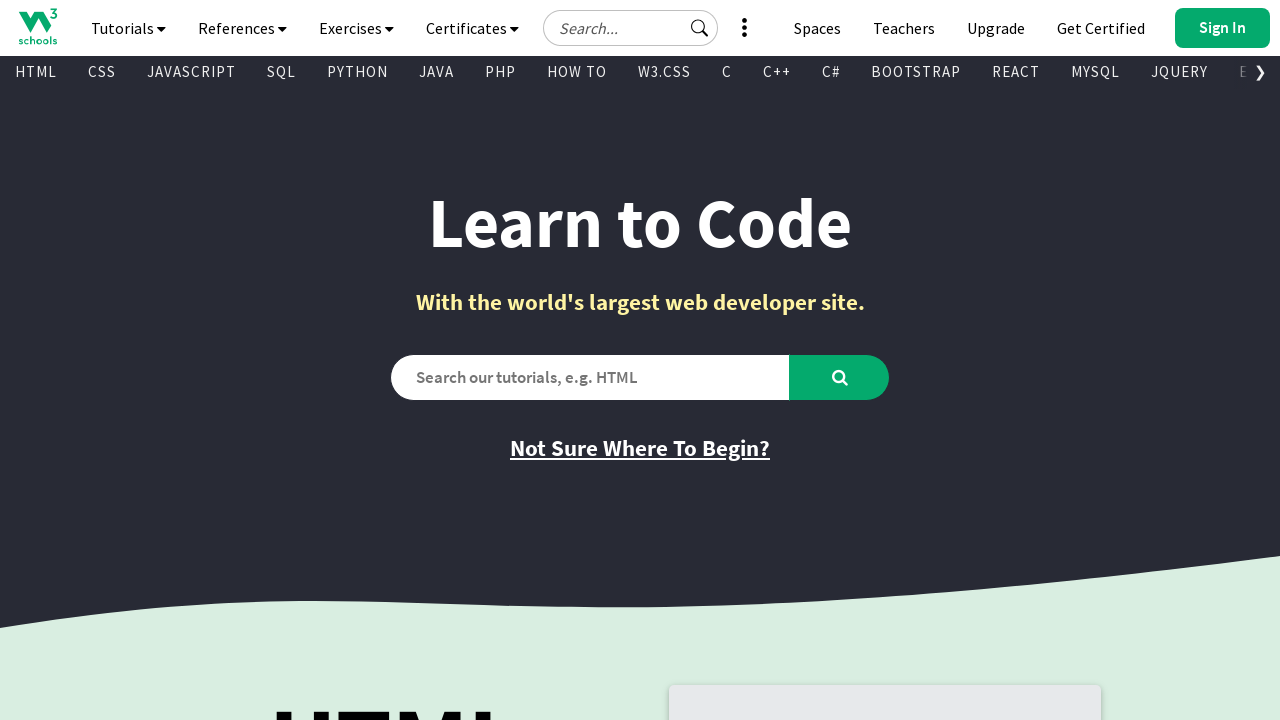

Processed visible anchor tag: 
        
          
          
          
        
        Upgrade
      
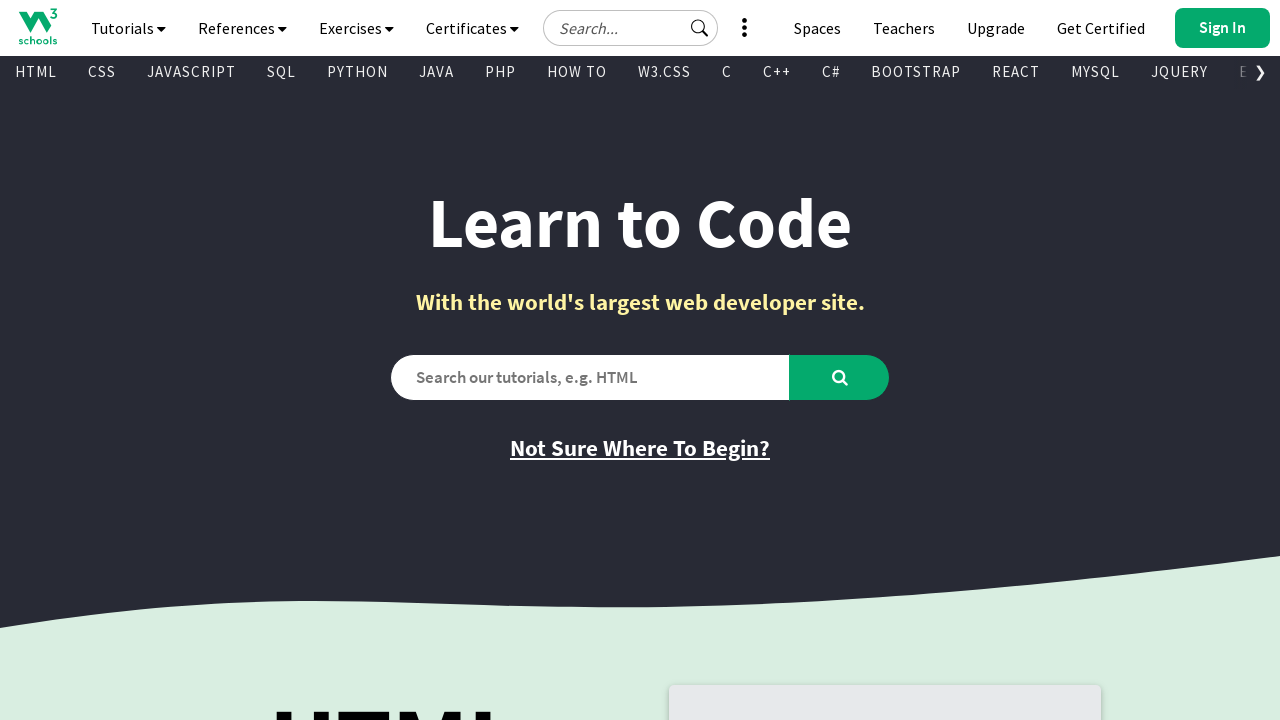

Processed visible anchor tag: 
        
          
        
        Teachers
      
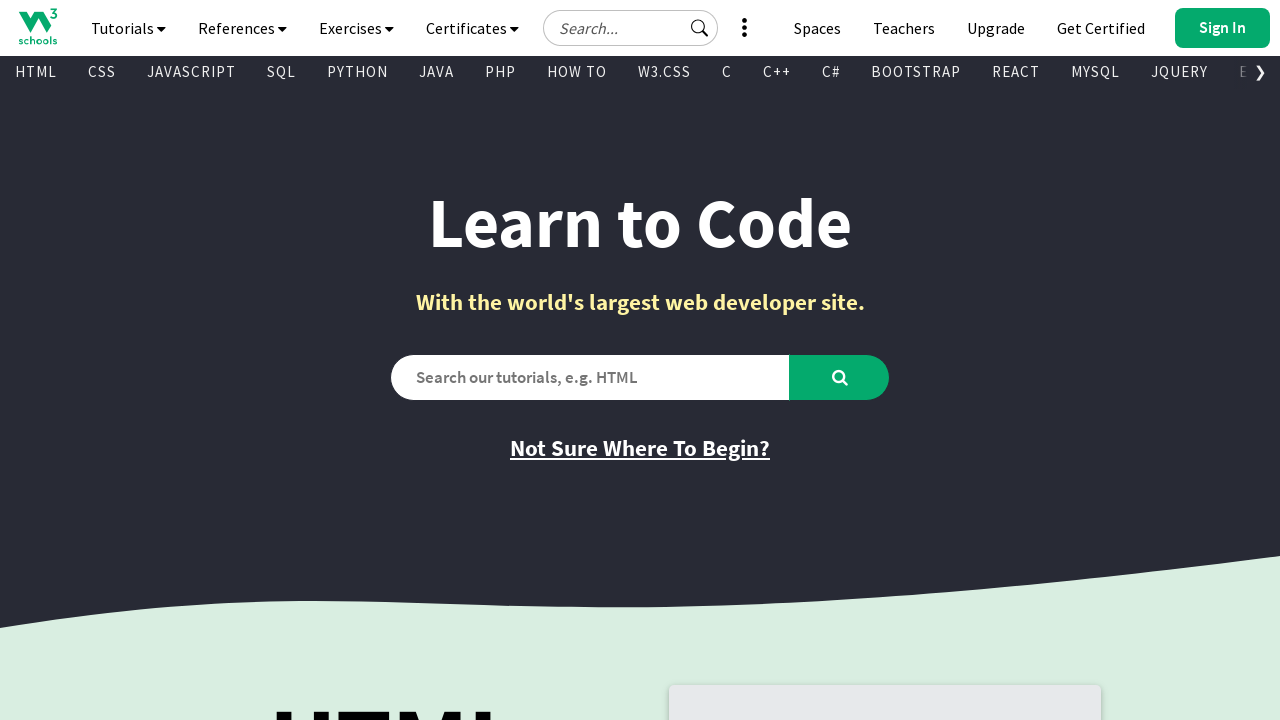

Processed visible anchor tag: 
        
          
        
        Spaces
      
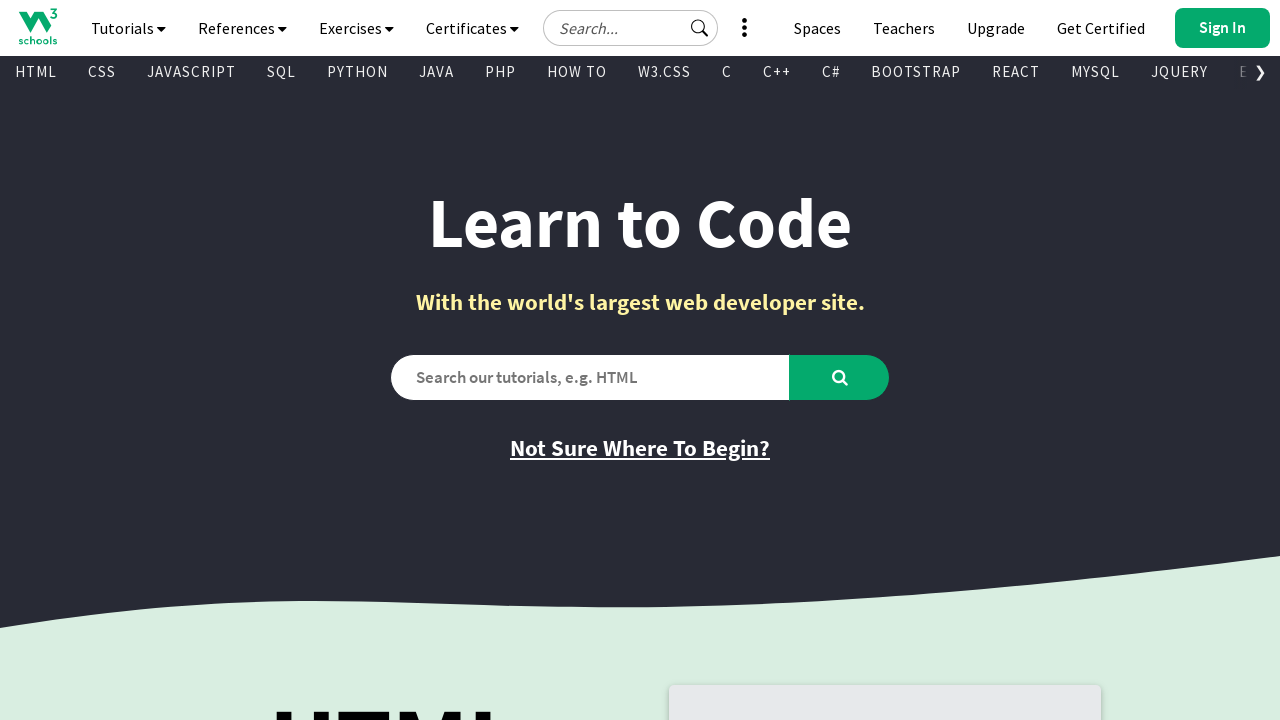

Processed visible anchor tag: 
        
          
        
        Bootcamps
      
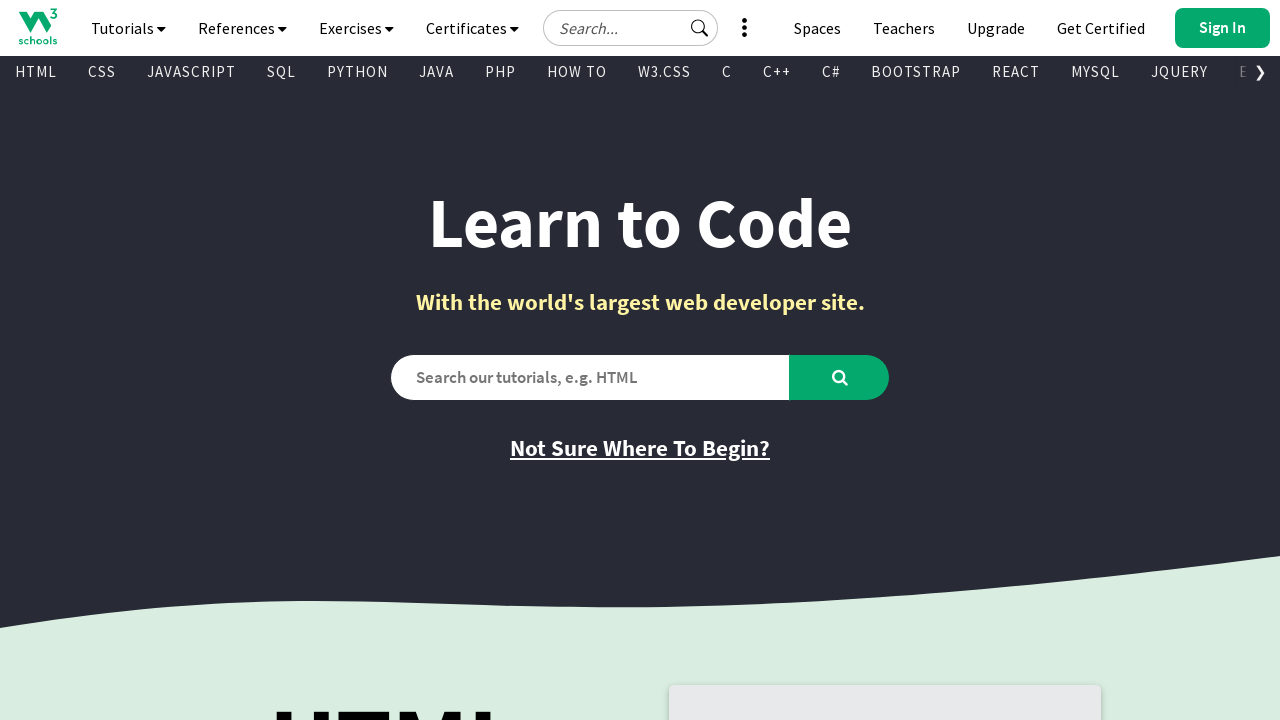

Processed visible anchor tag: HTML
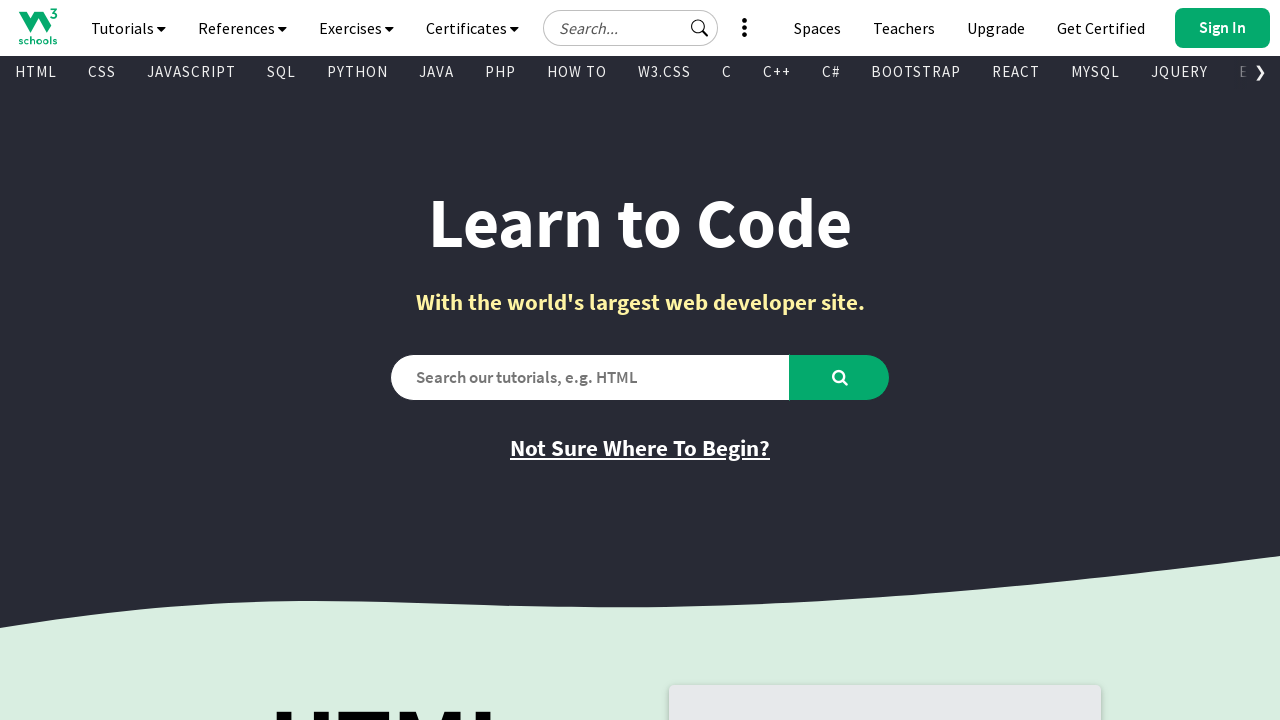

Processed visible anchor tag: CSS
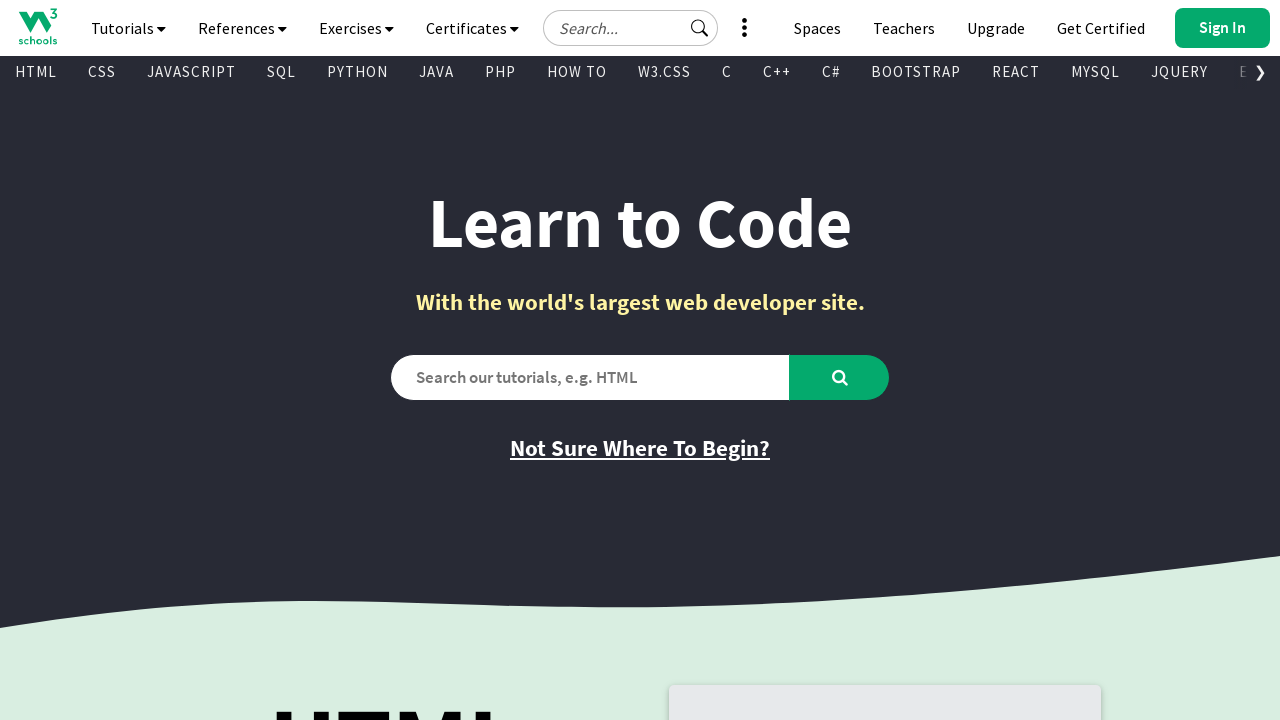

Processed visible anchor tag: JAVASCRIPT
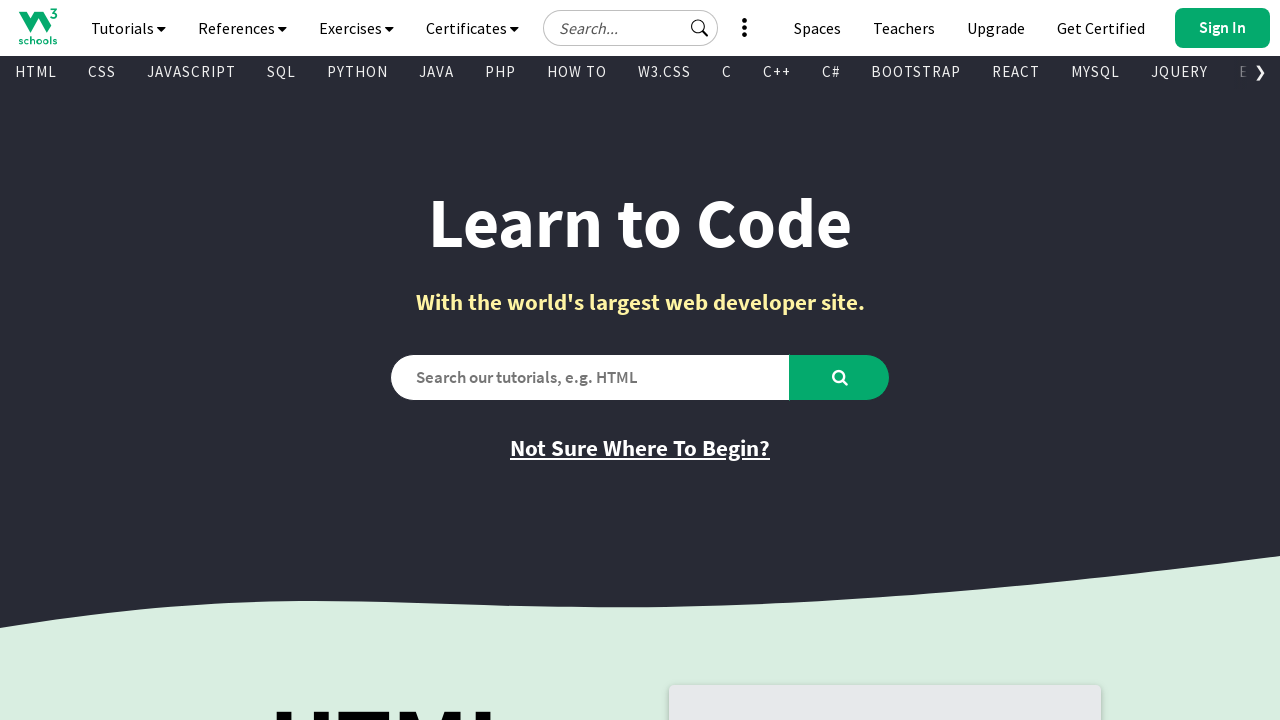

Processed visible anchor tag: SQL
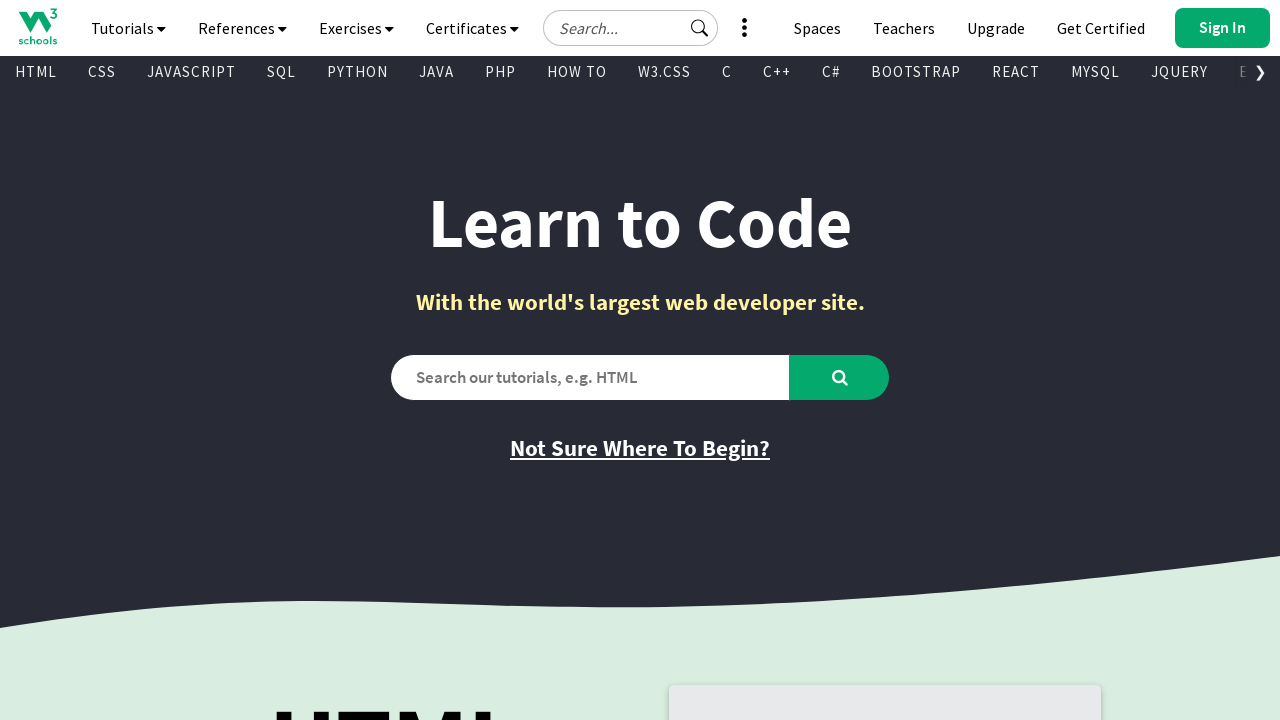

Processed visible anchor tag: PYTHON
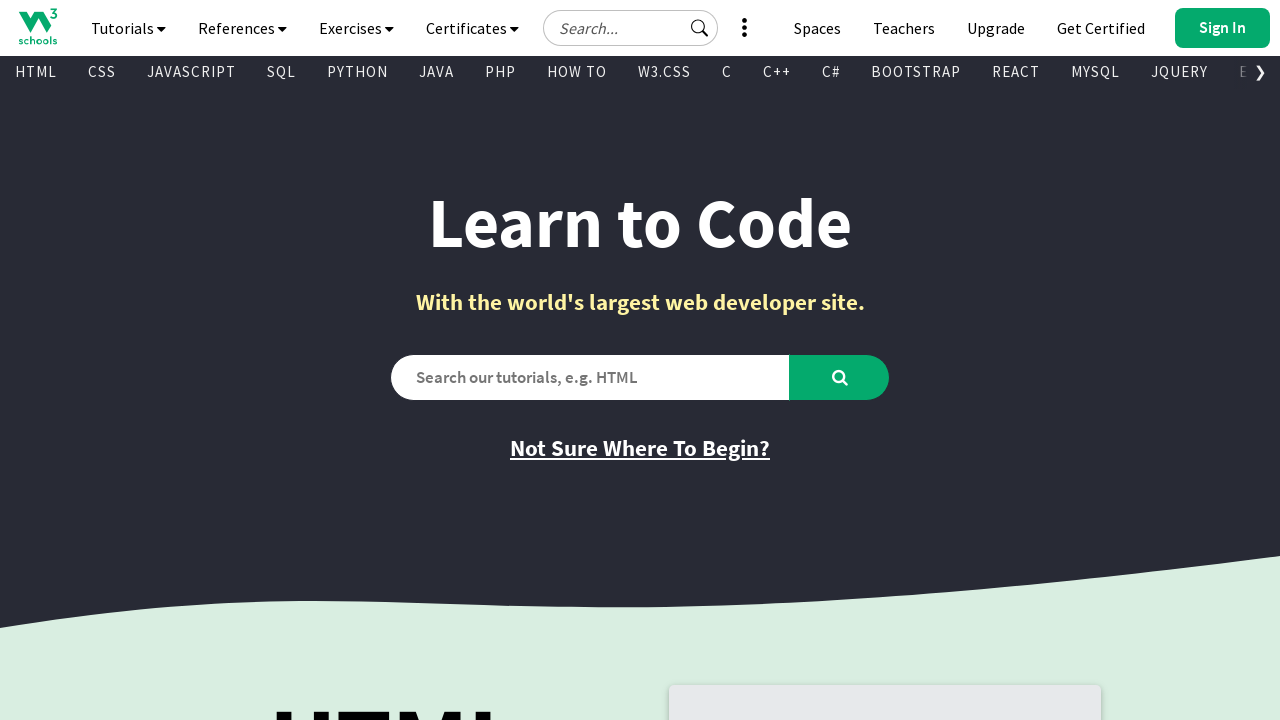

Processed visible anchor tag: JAVA
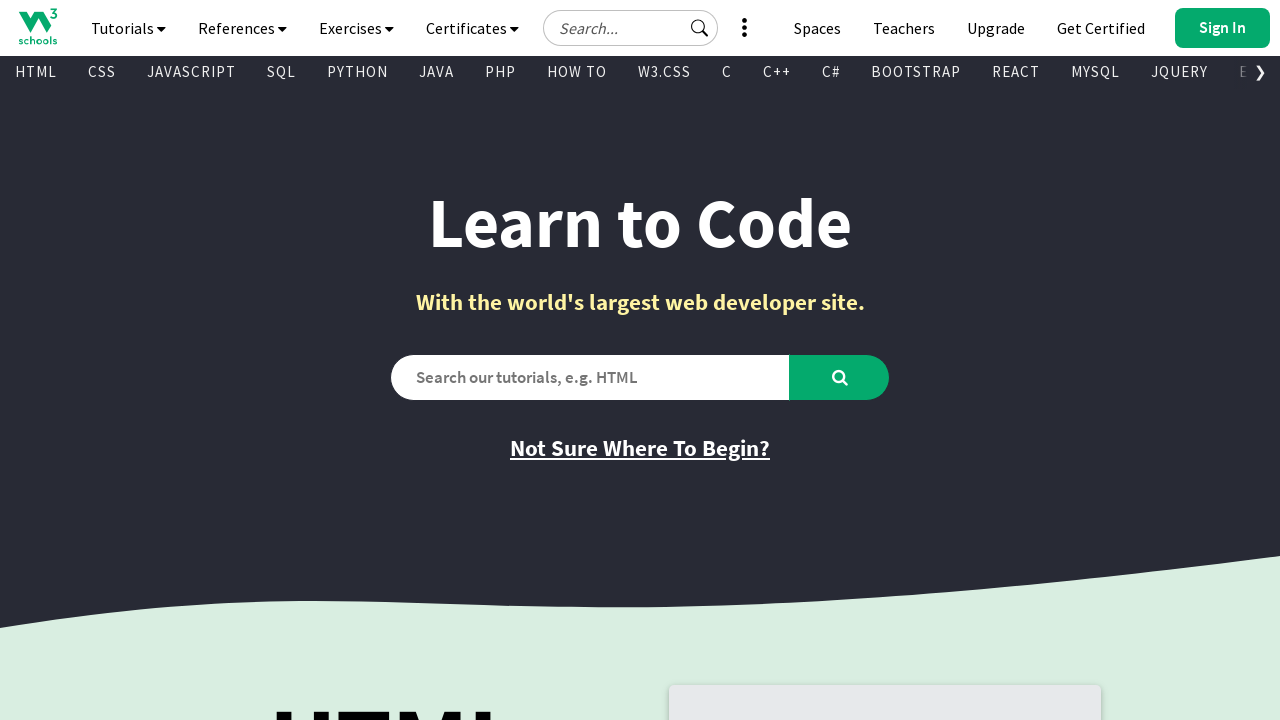

Processed visible anchor tag: PHP
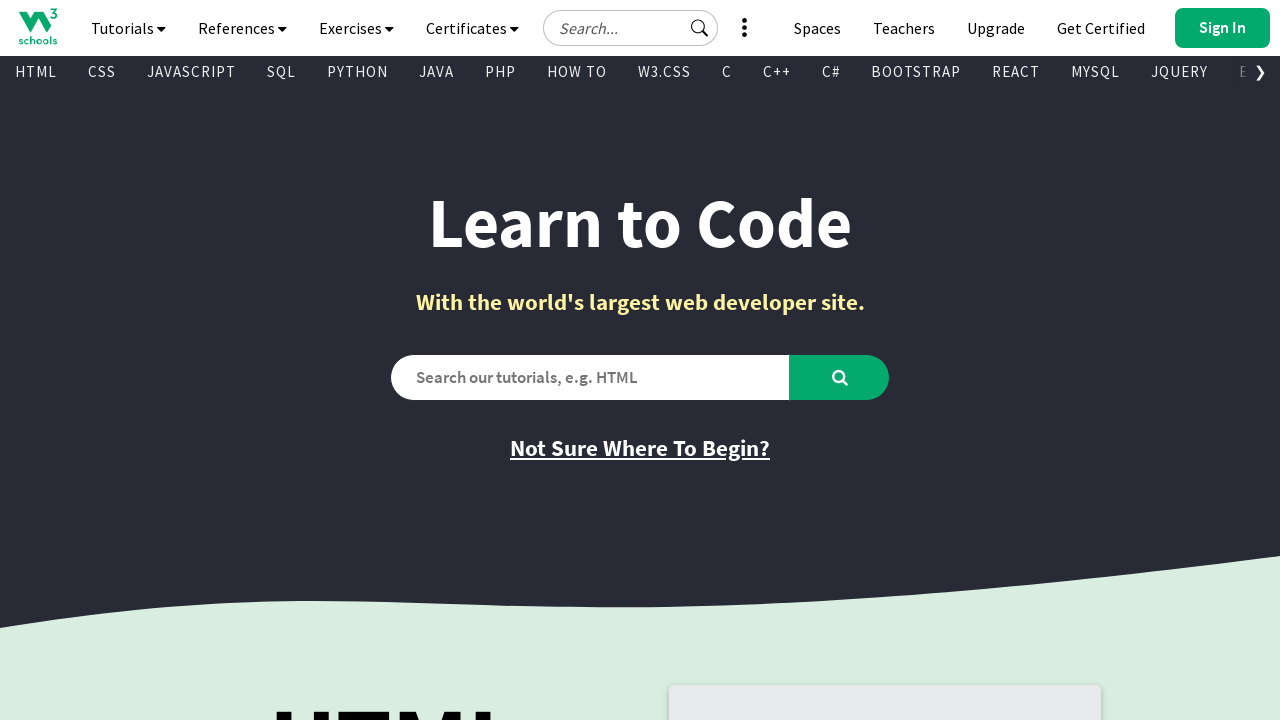

Processed visible anchor tag: HOW TO
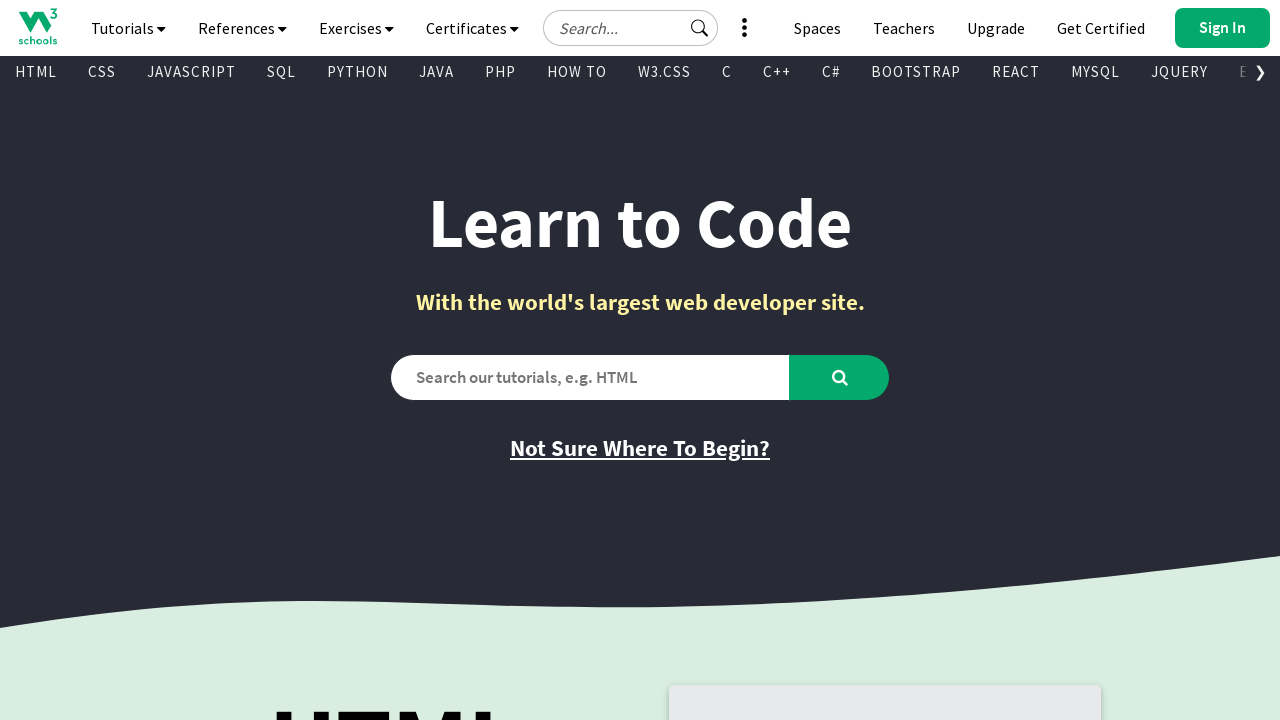

Processed visible anchor tag: W3.CSS
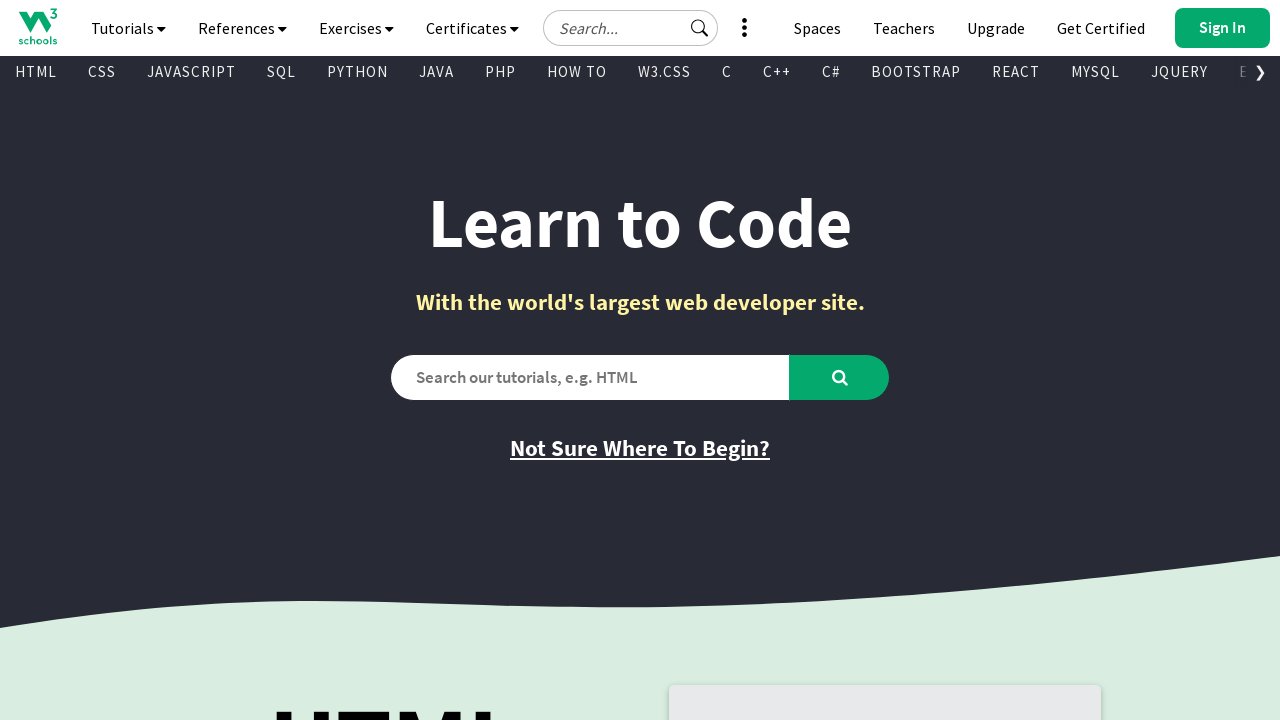

Processed visible anchor tag: C
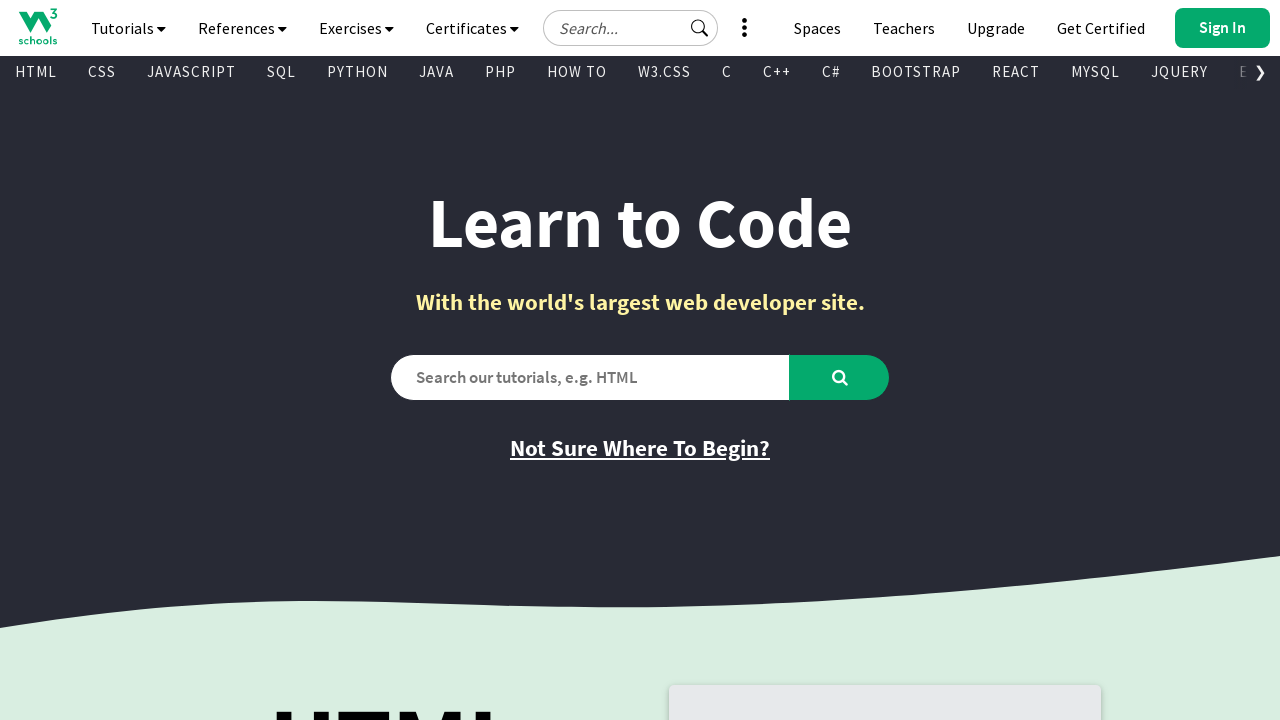

Processed visible anchor tag: C++
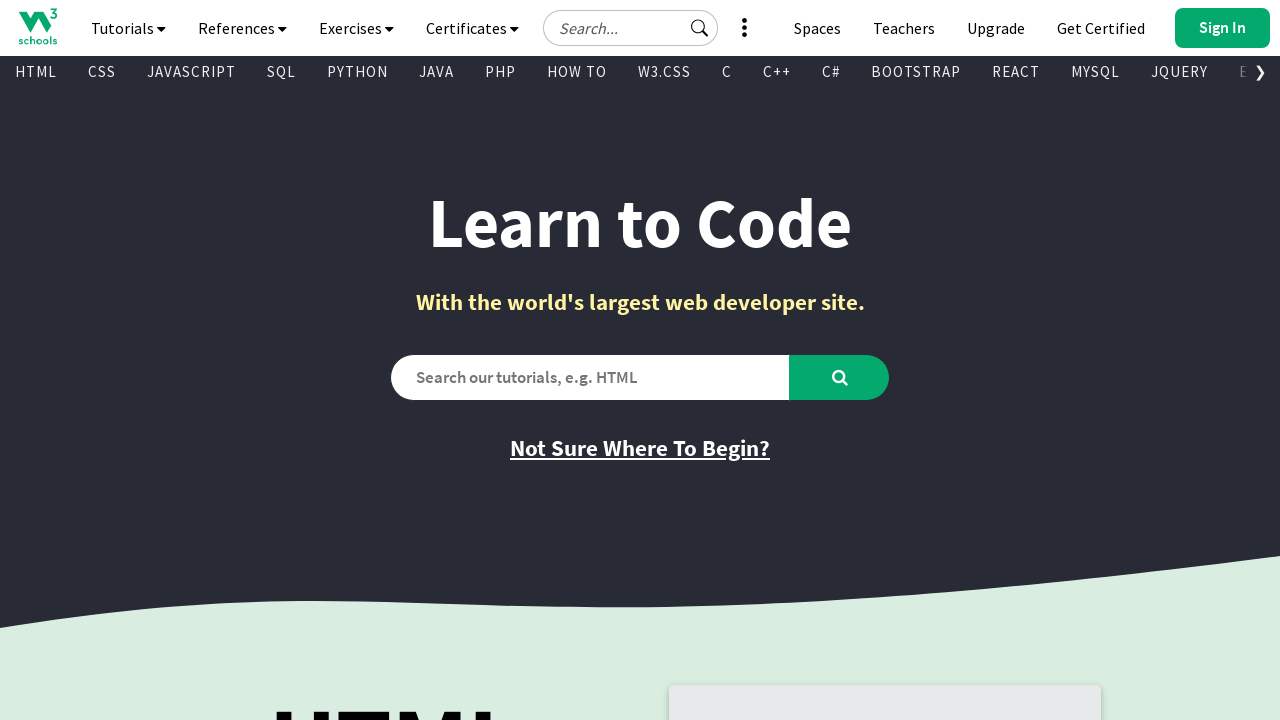

Processed visible anchor tag: C#
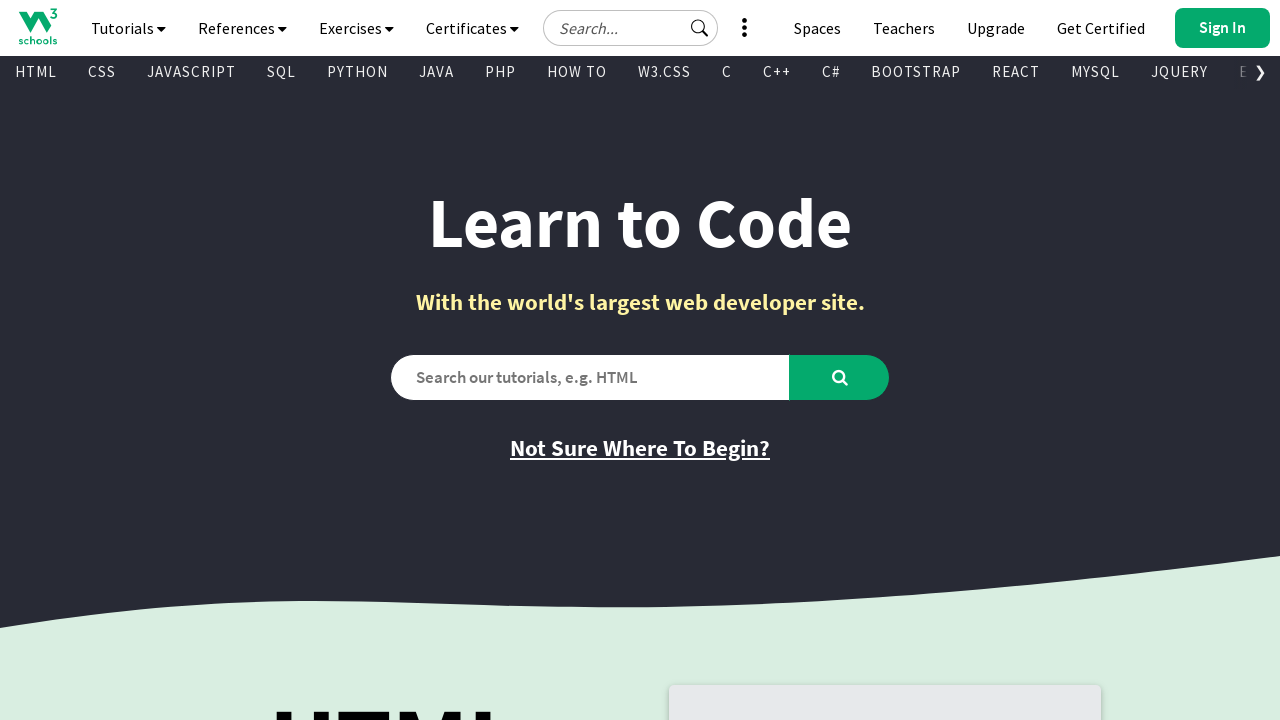

Processed visible anchor tag: BOOTSTRAP
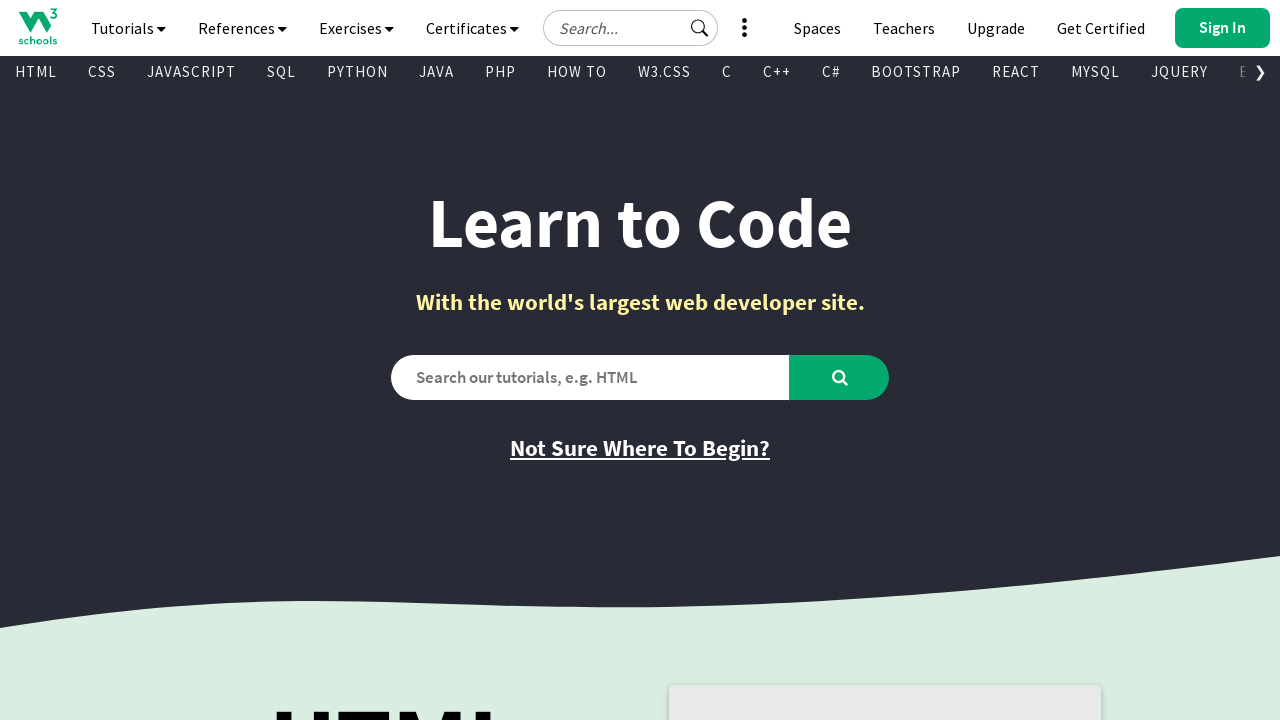

Processed visible anchor tag: REACT
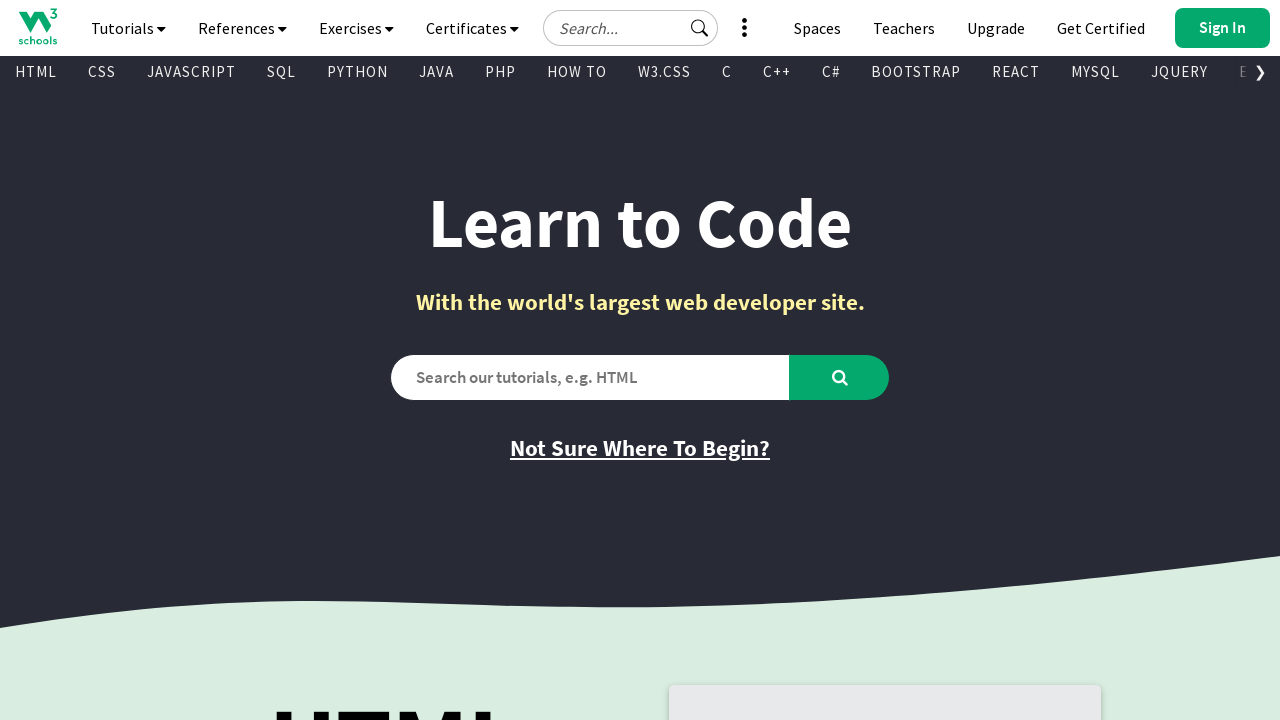

Processed visible anchor tag: MYSQL
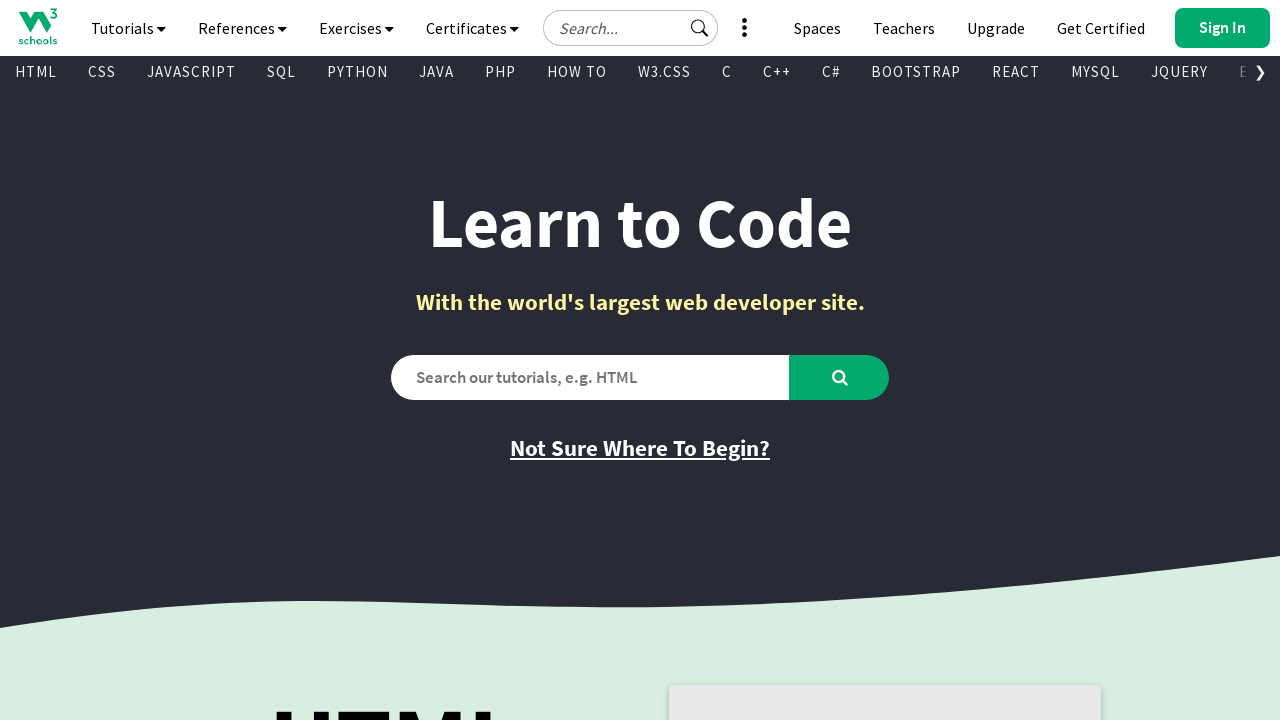

Processed visible anchor tag: JQUERY
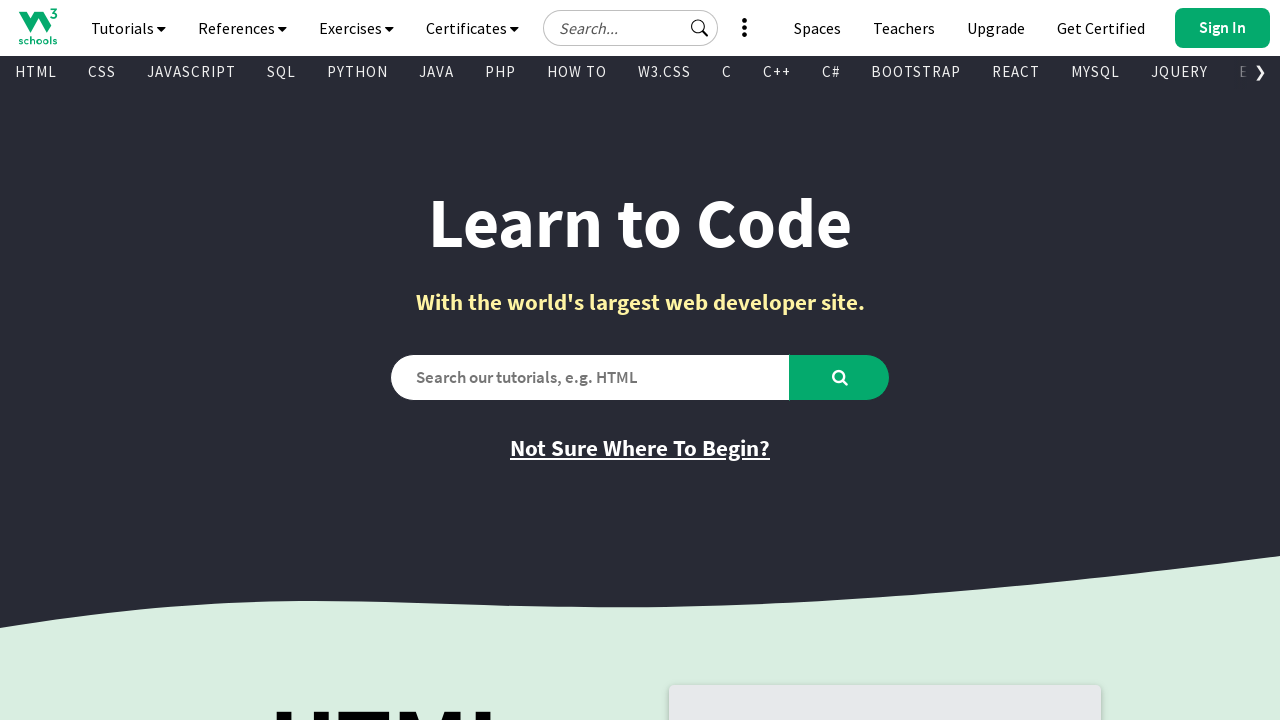

Processed visible anchor tag: EXCEL
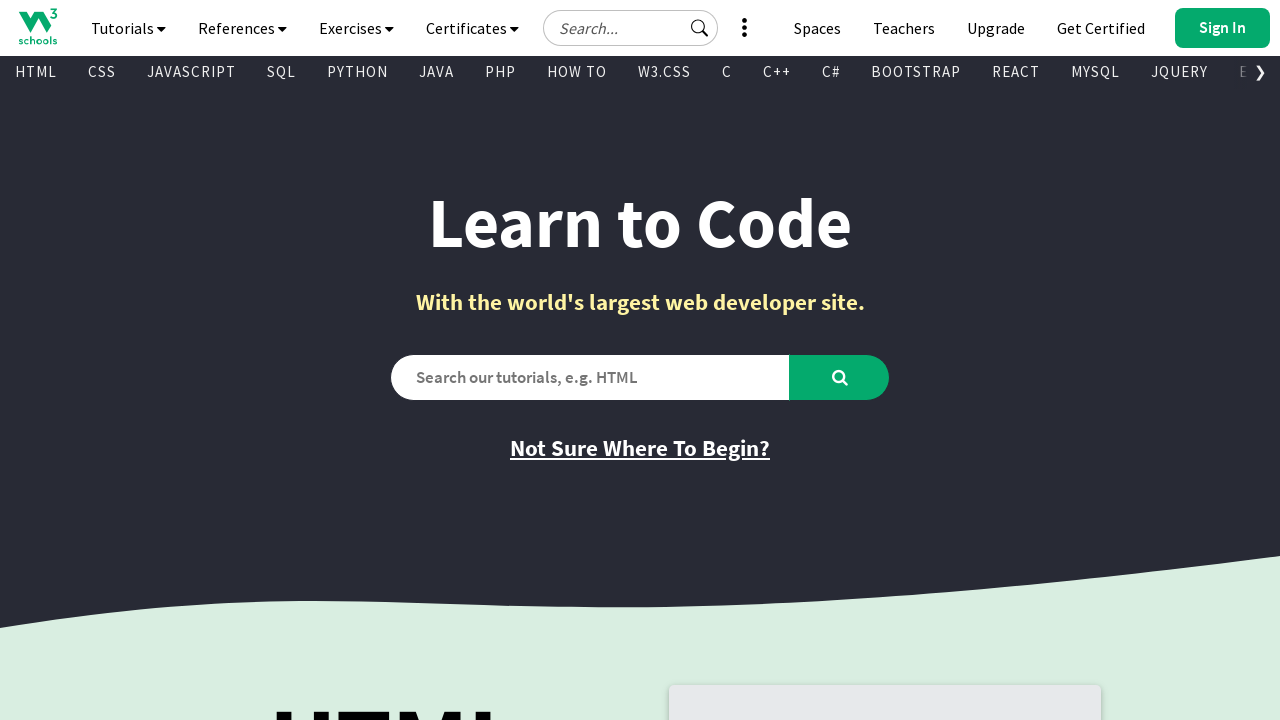

Processed visible anchor tag: XML
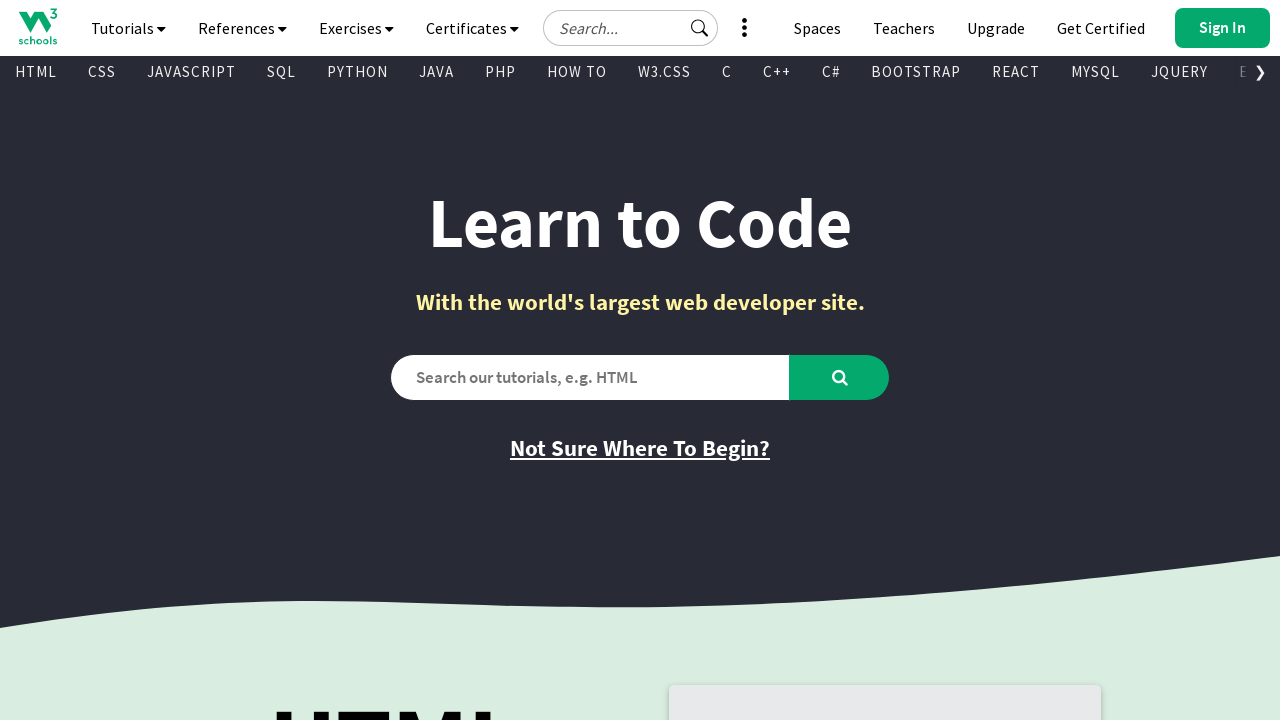

Processed visible anchor tag: DJANGO
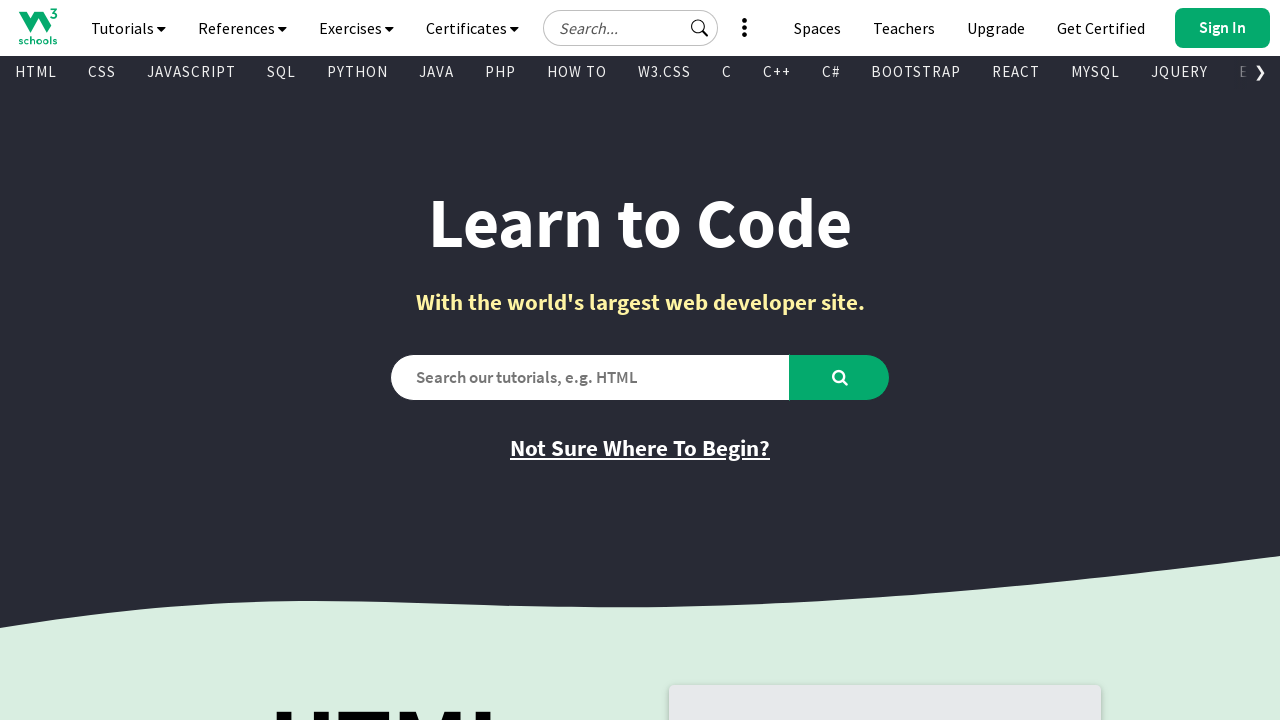

Processed visible anchor tag: NUMPY
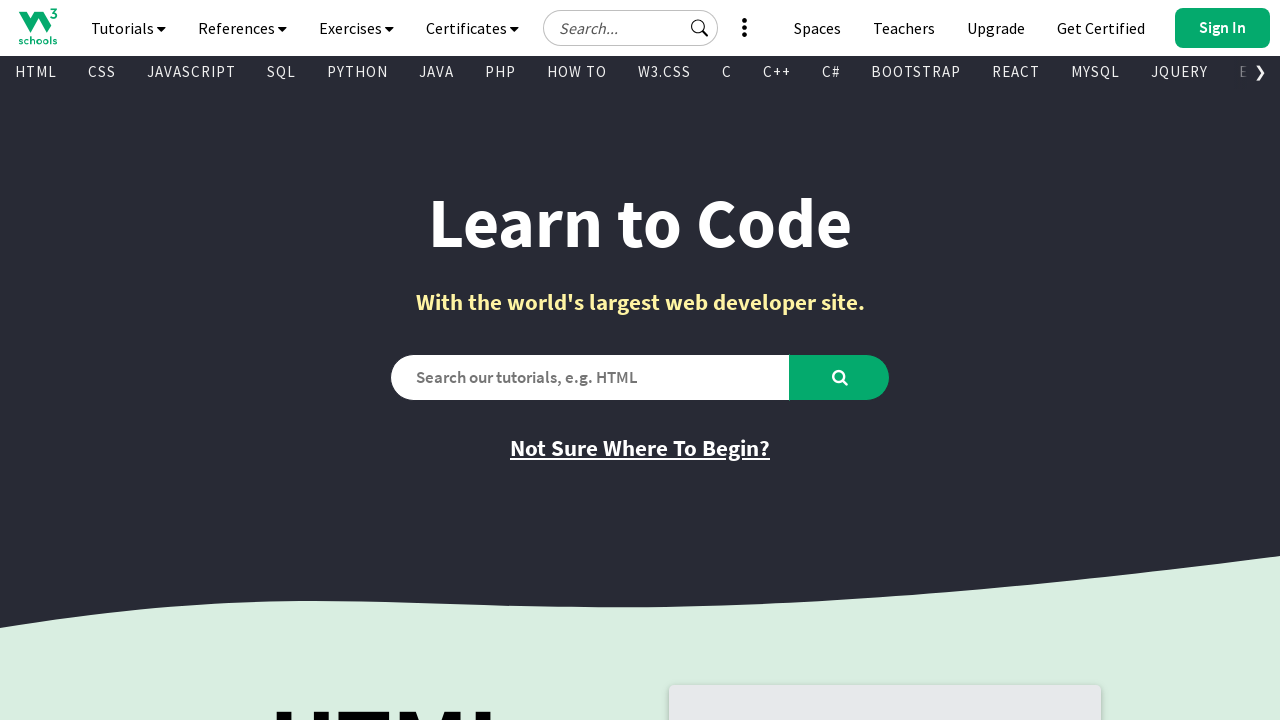

Processed visible anchor tag: PANDAS
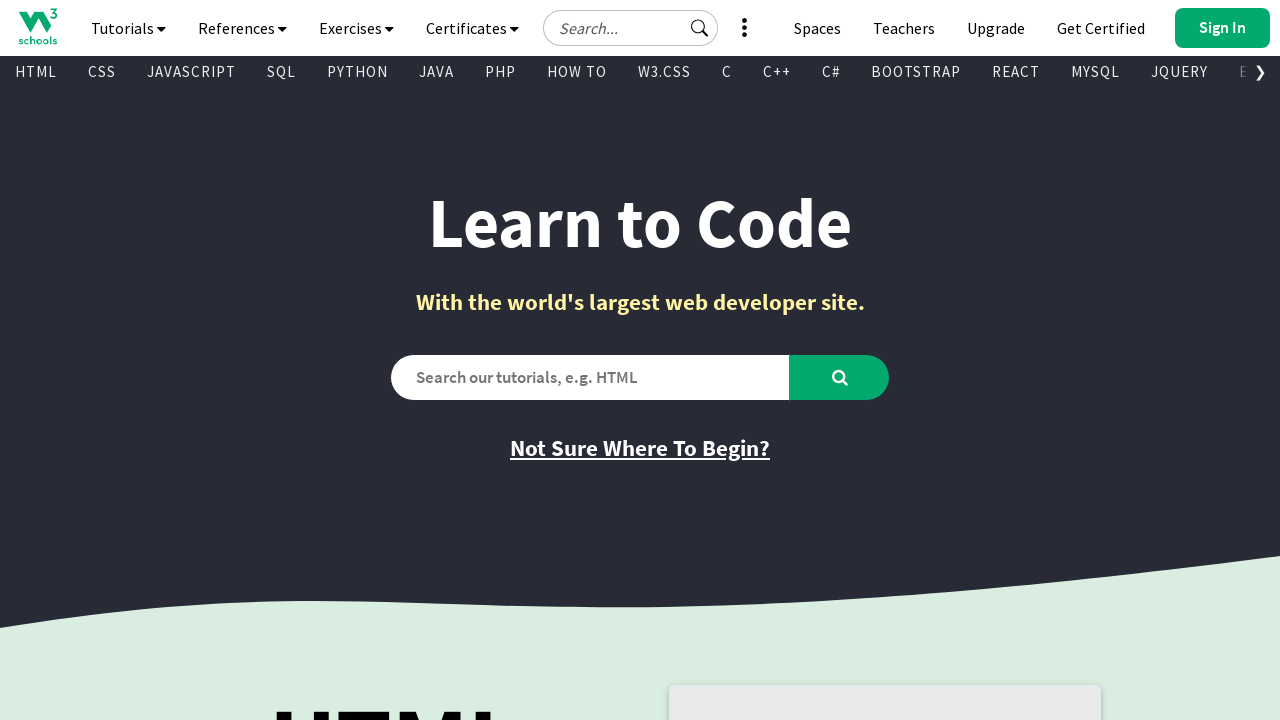

Processed visible anchor tag: NODEJS
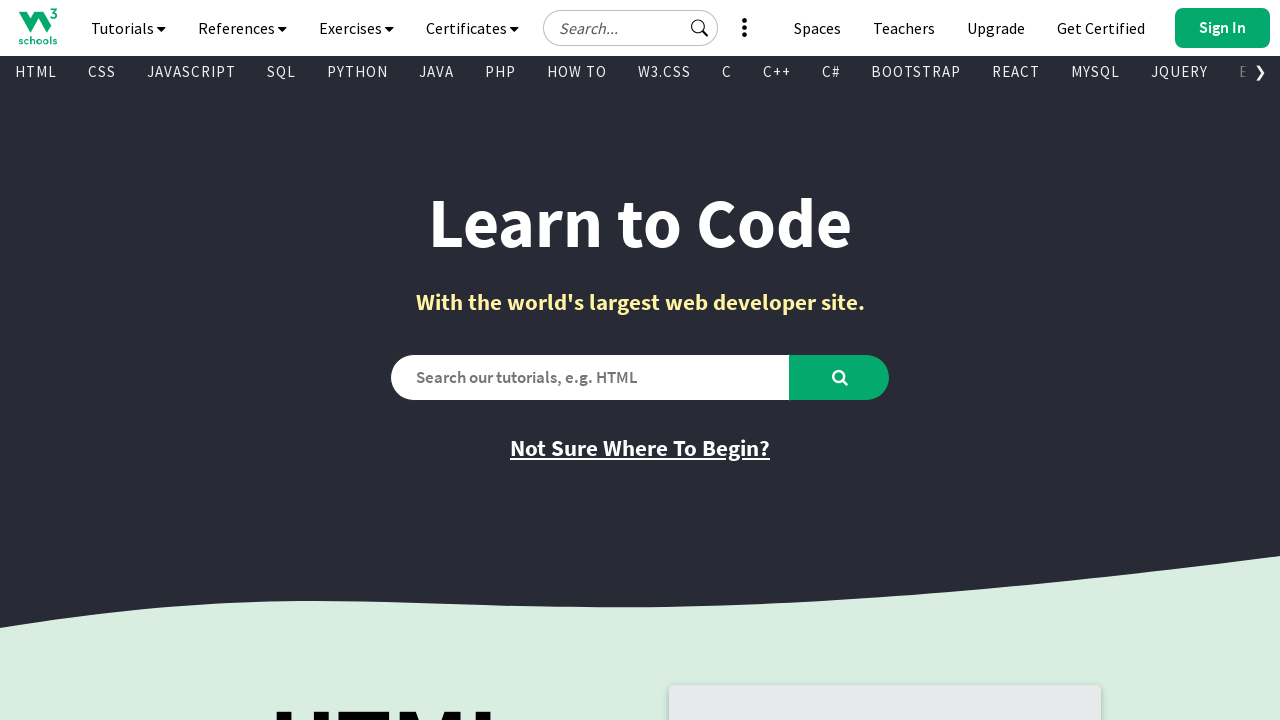

Processed visible anchor tag: DSA
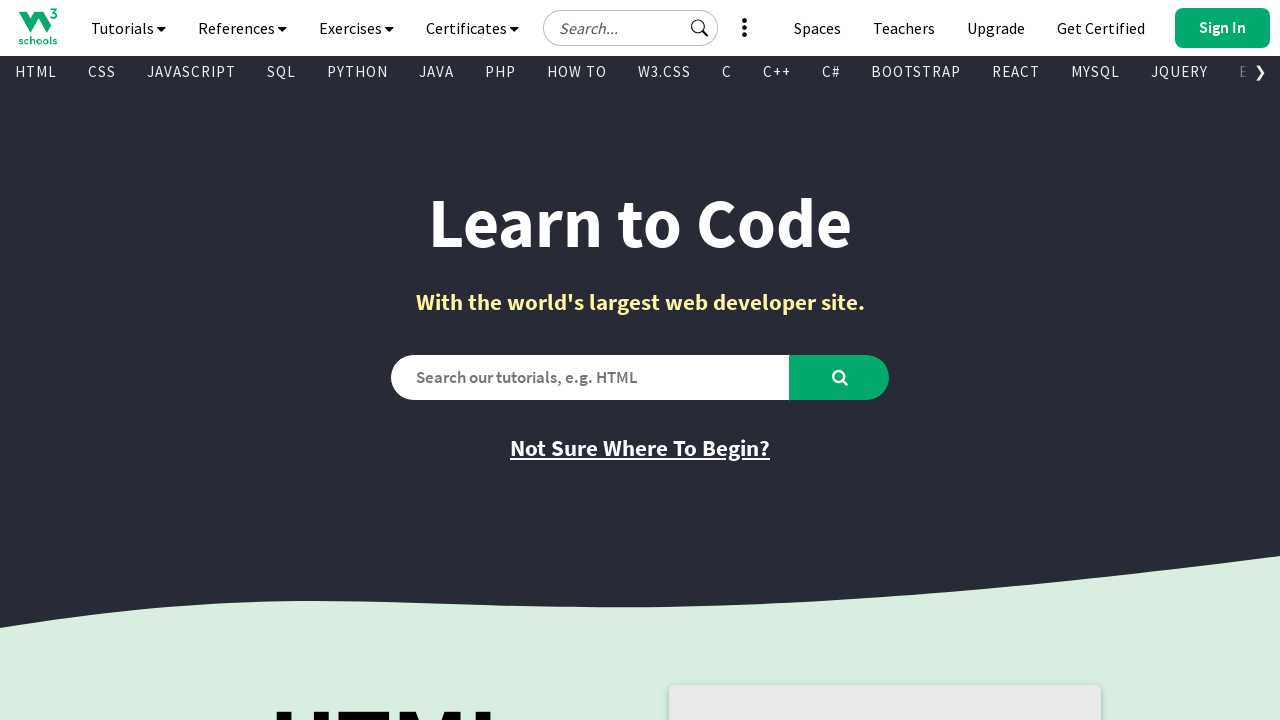

Processed visible anchor tag: TYPESCRIPT
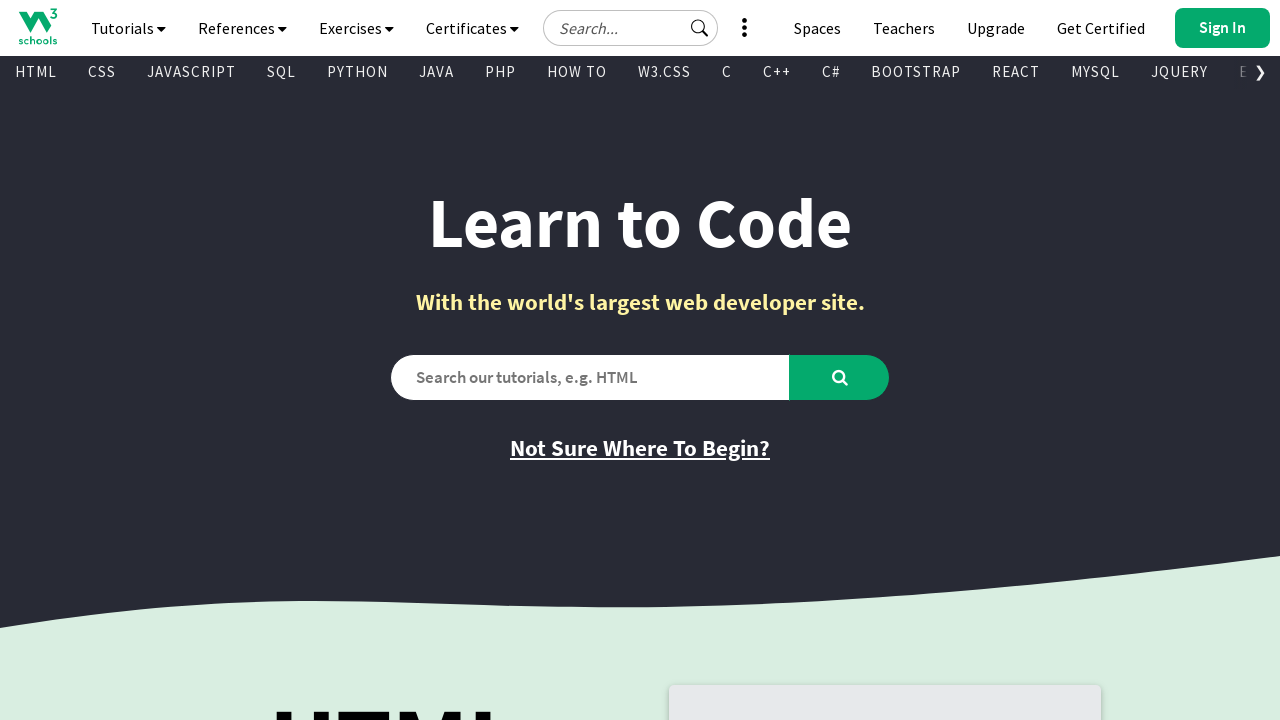

Processed visible anchor tag: ANGULAR
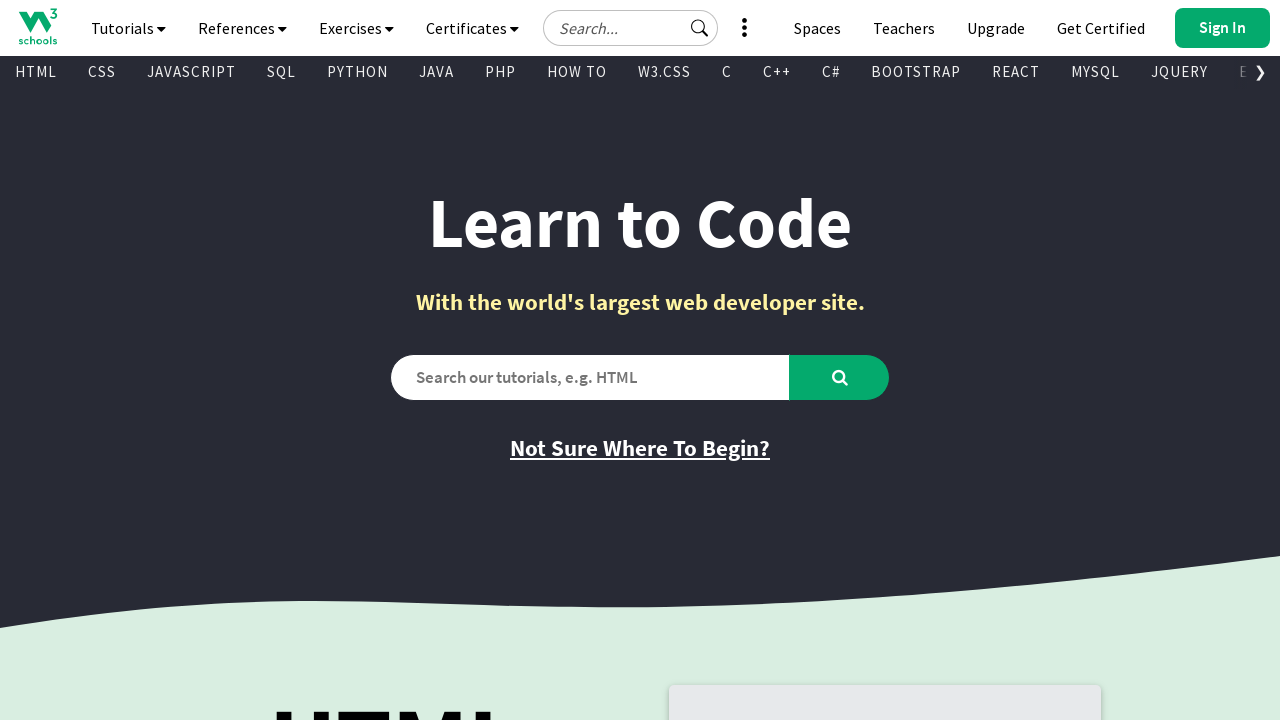

Processed visible anchor tag: ANGULARJS
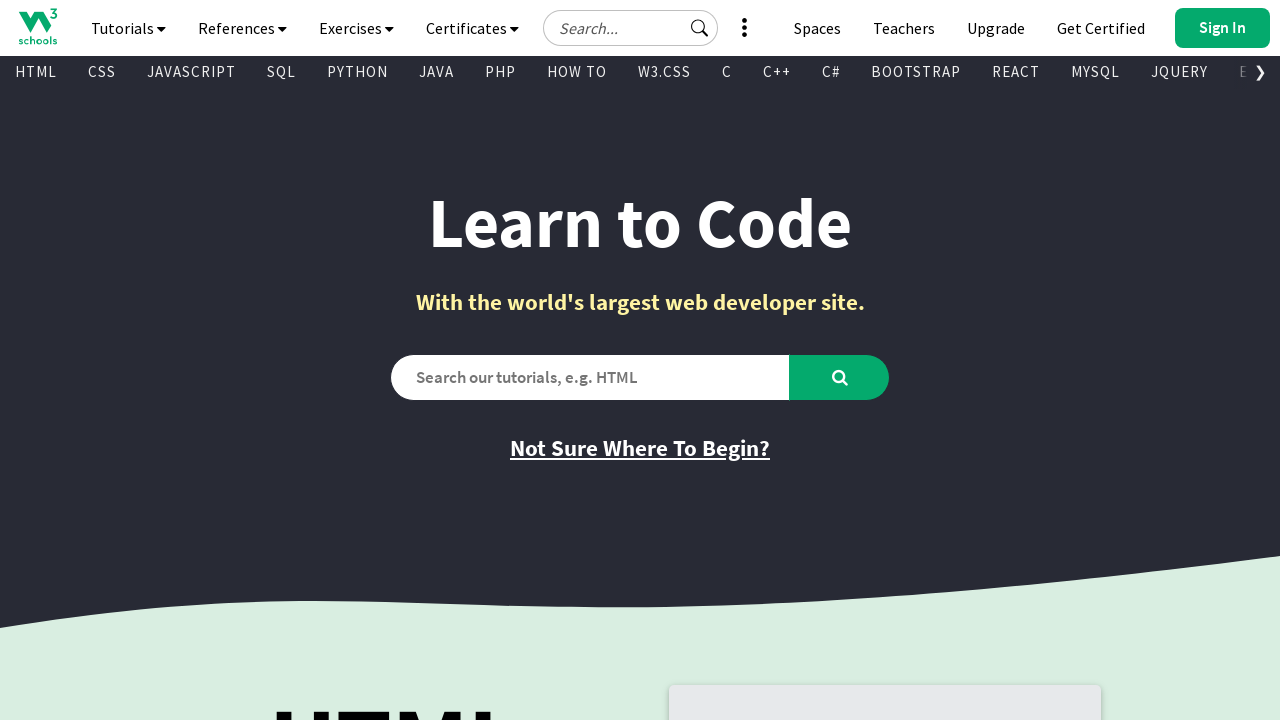

Processed visible anchor tag: GIT
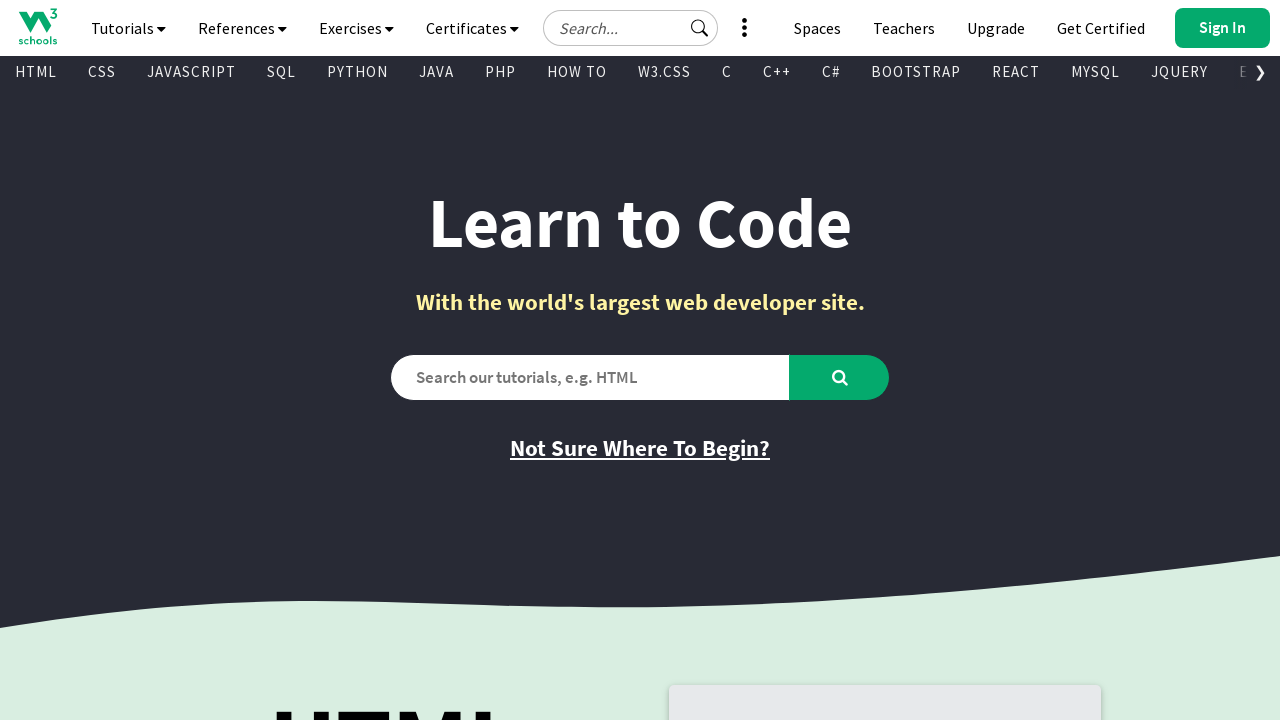

Processed visible anchor tag: POSTGRESQL
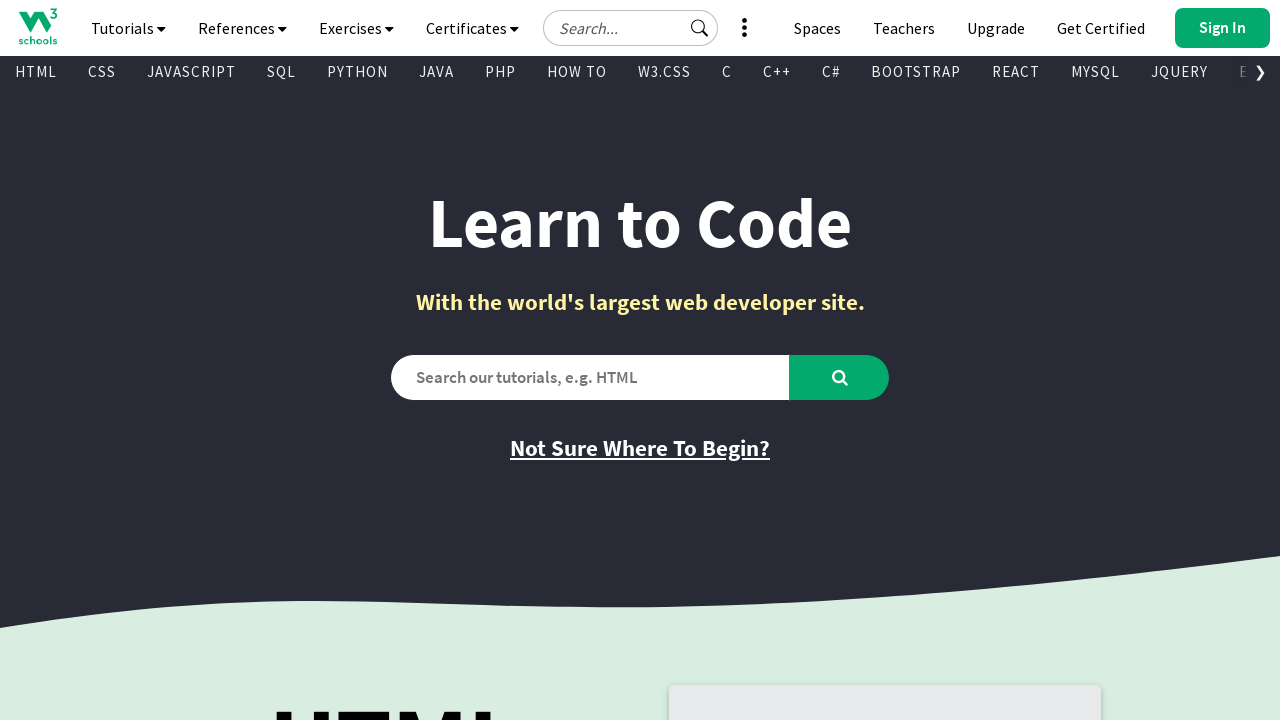

Processed visible anchor tag: MONGODB
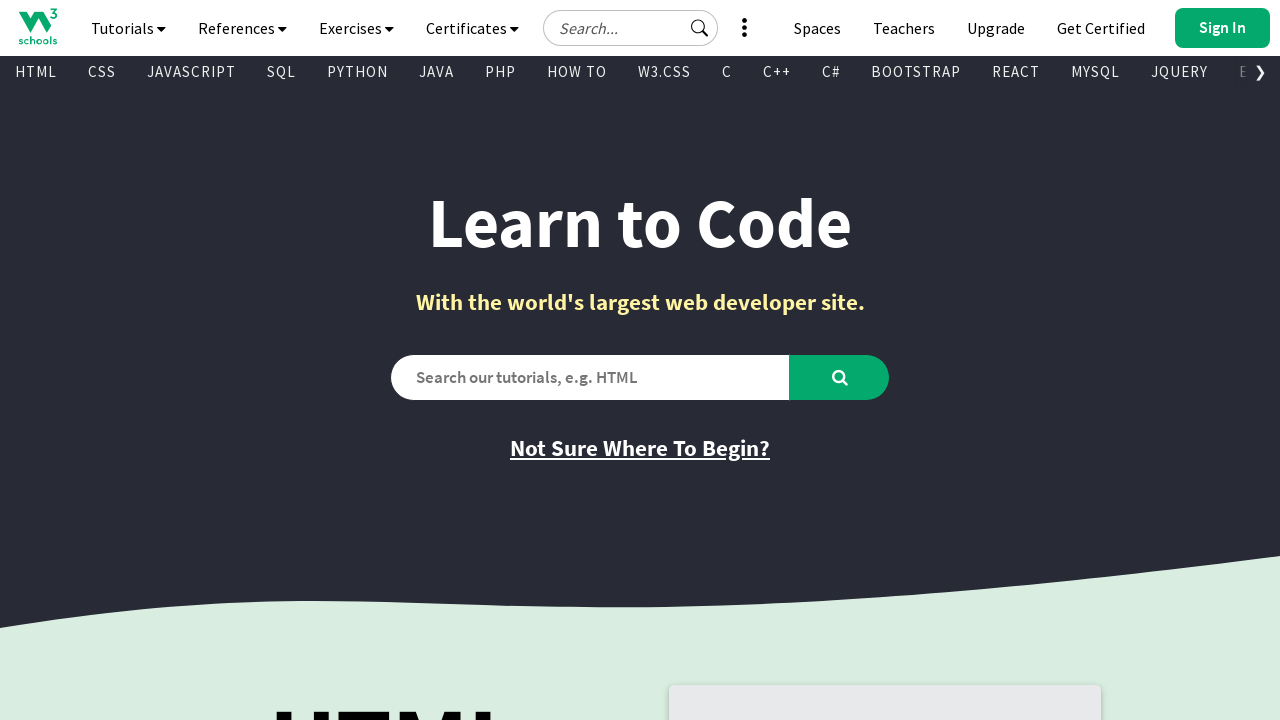

Processed visible anchor tag: ASP
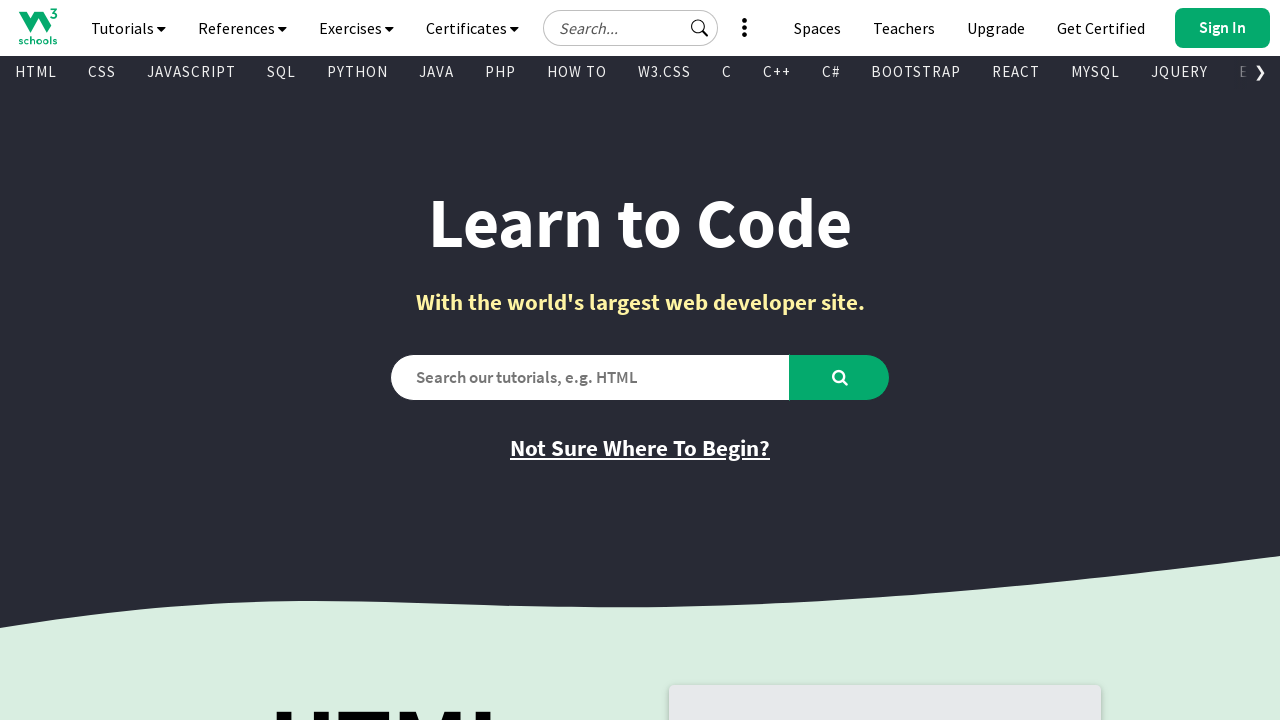

Processed visible anchor tag: AI
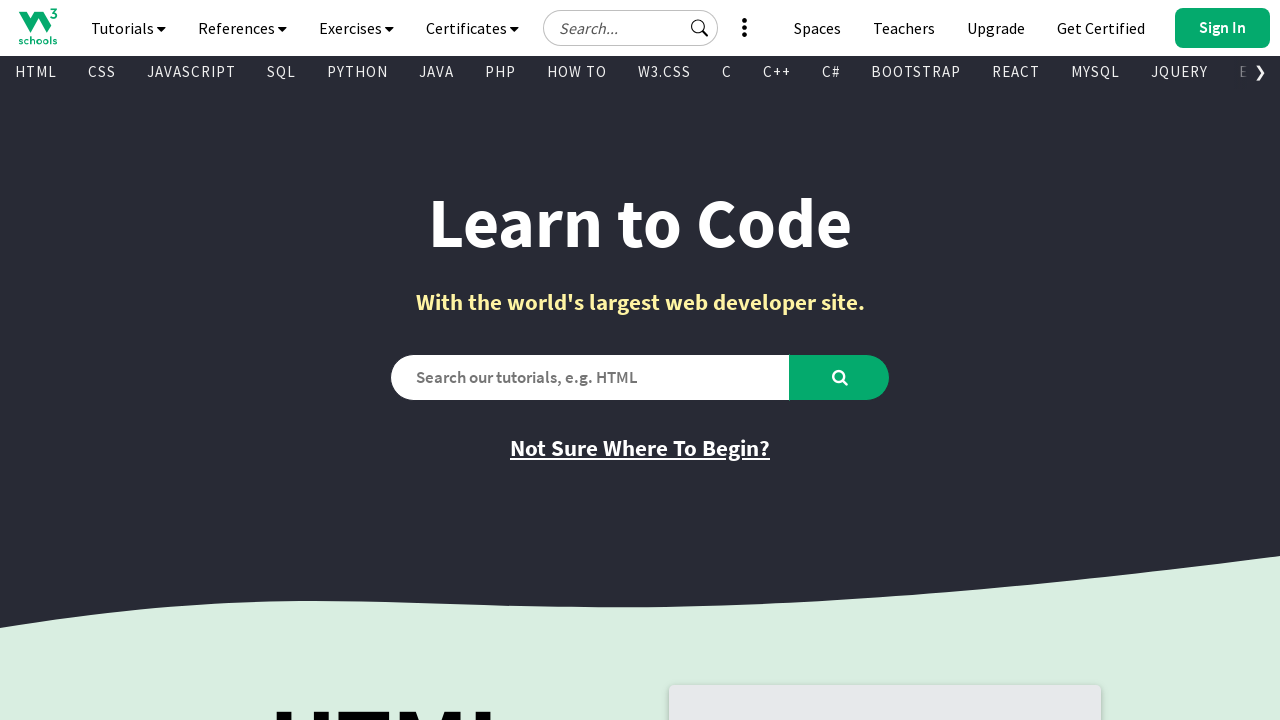

Processed visible anchor tag: R
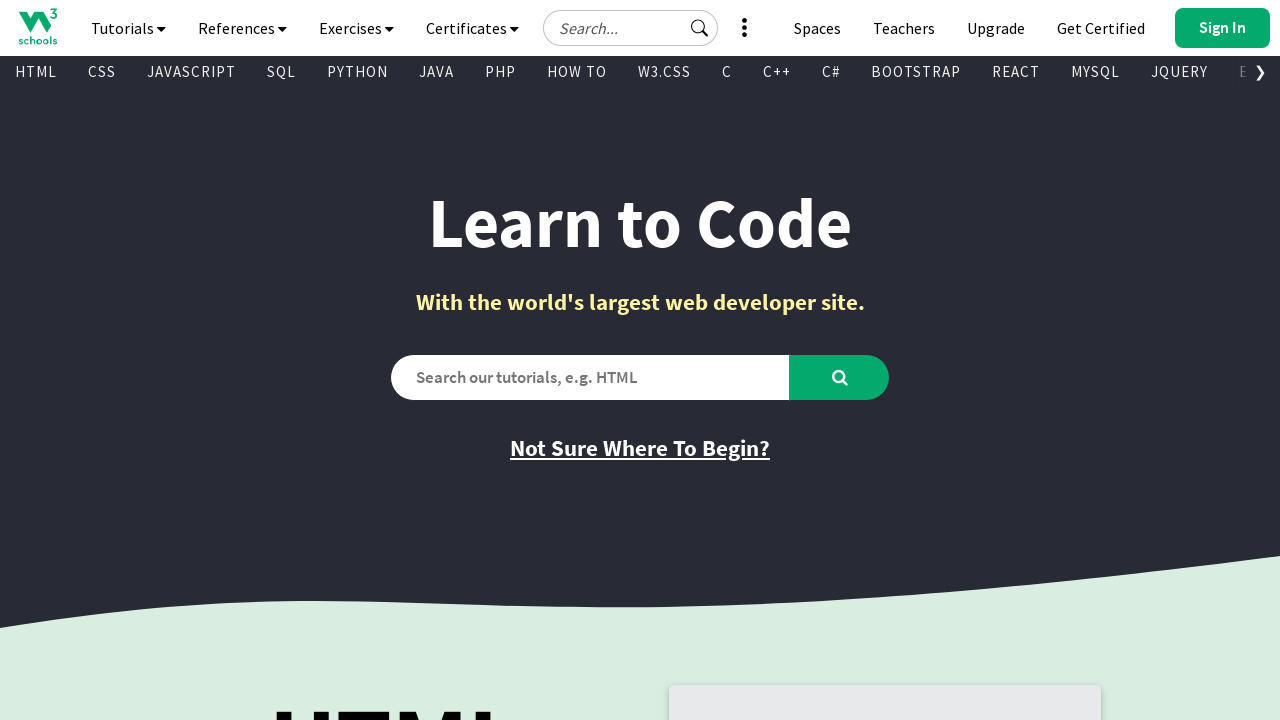

Processed visible anchor tag: GO
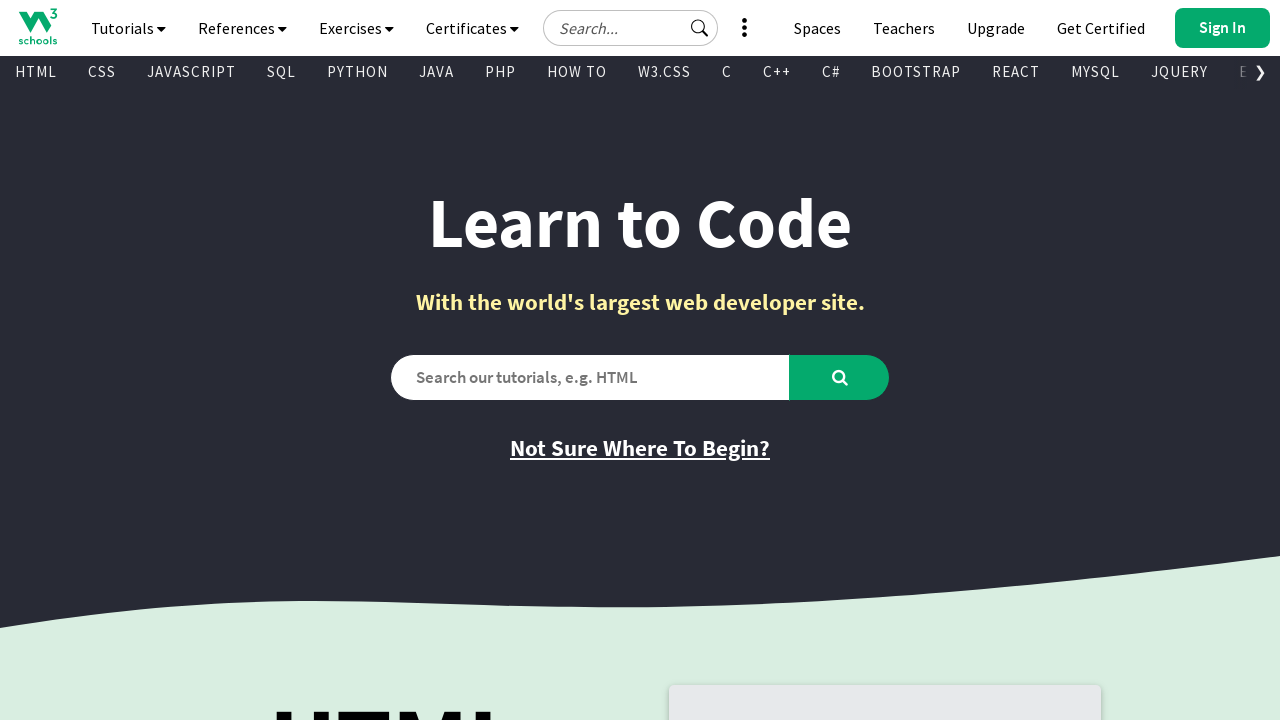

Processed visible anchor tag: KOTLIN
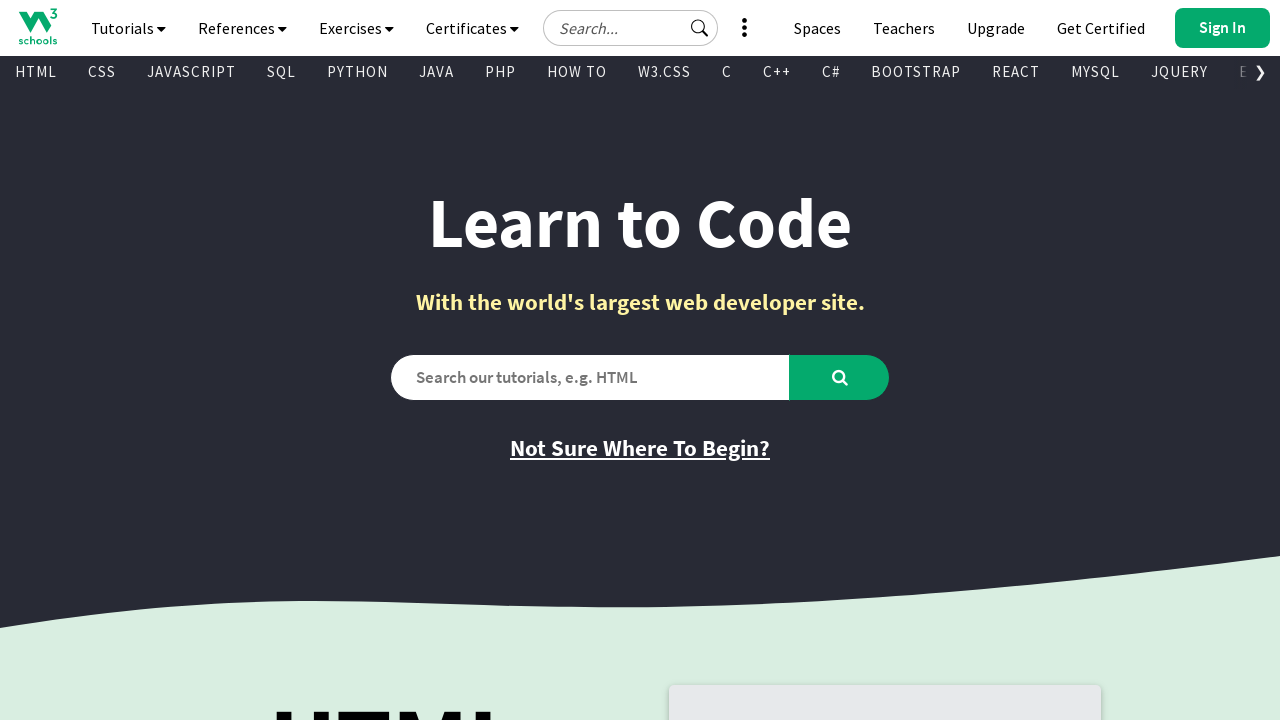

Processed visible anchor tag: SWIFT
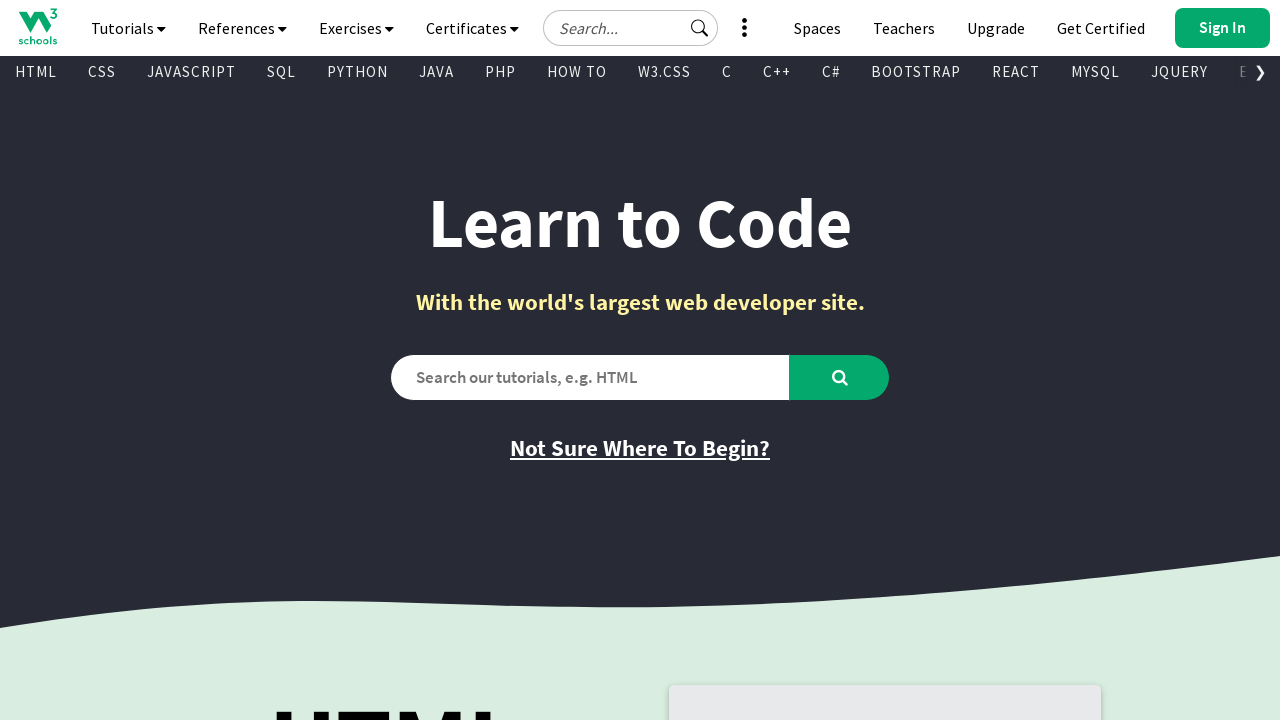

Processed visible anchor tag: SASS
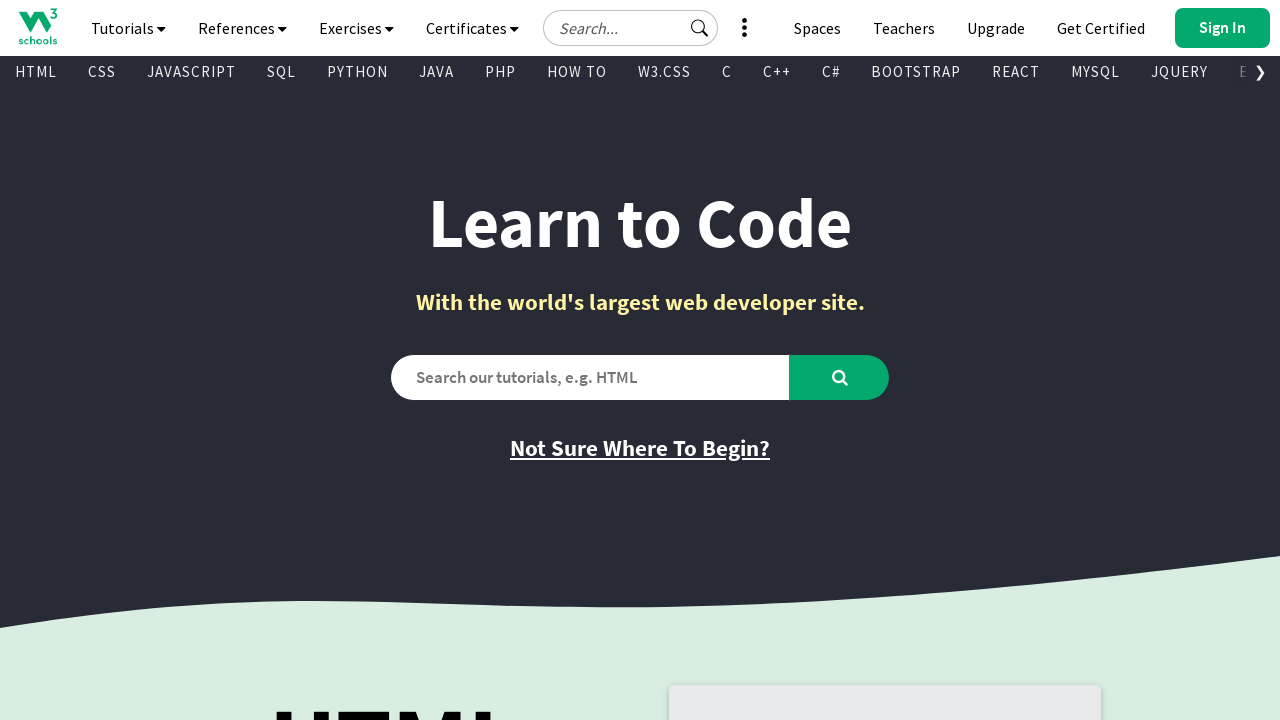

Processed visible anchor tag: VUE
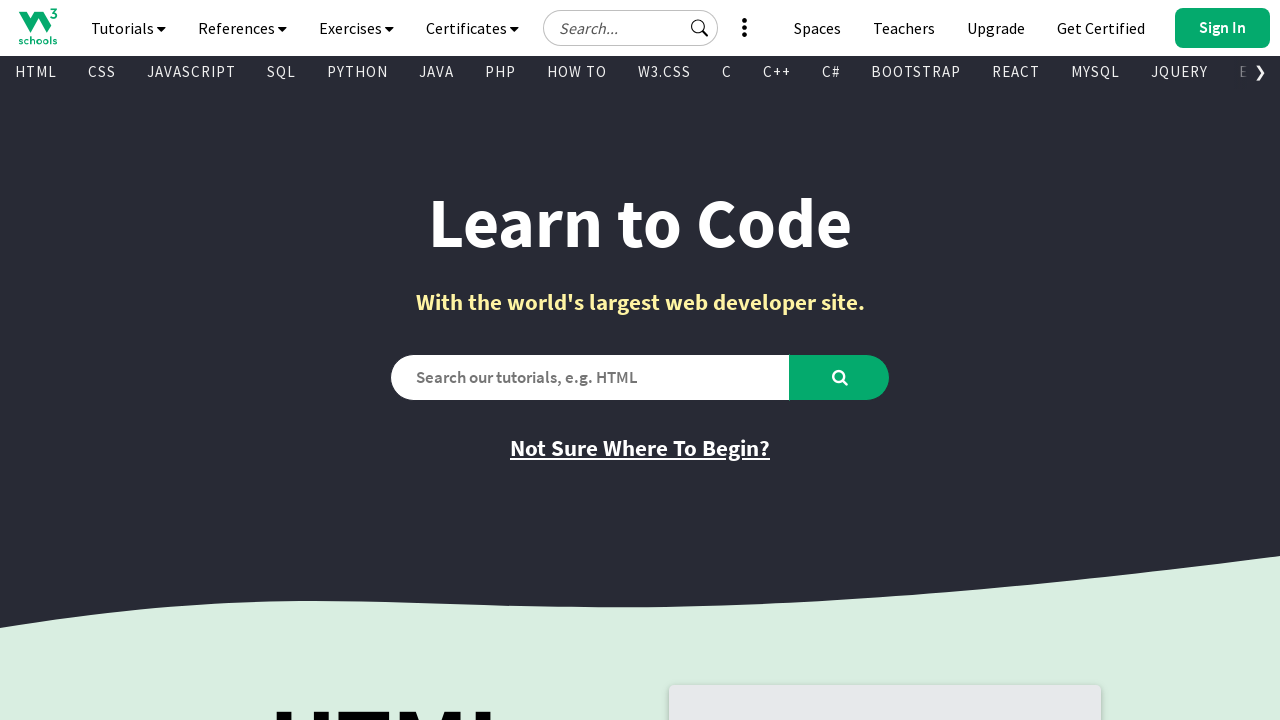

Processed visible anchor tag: GEN AI
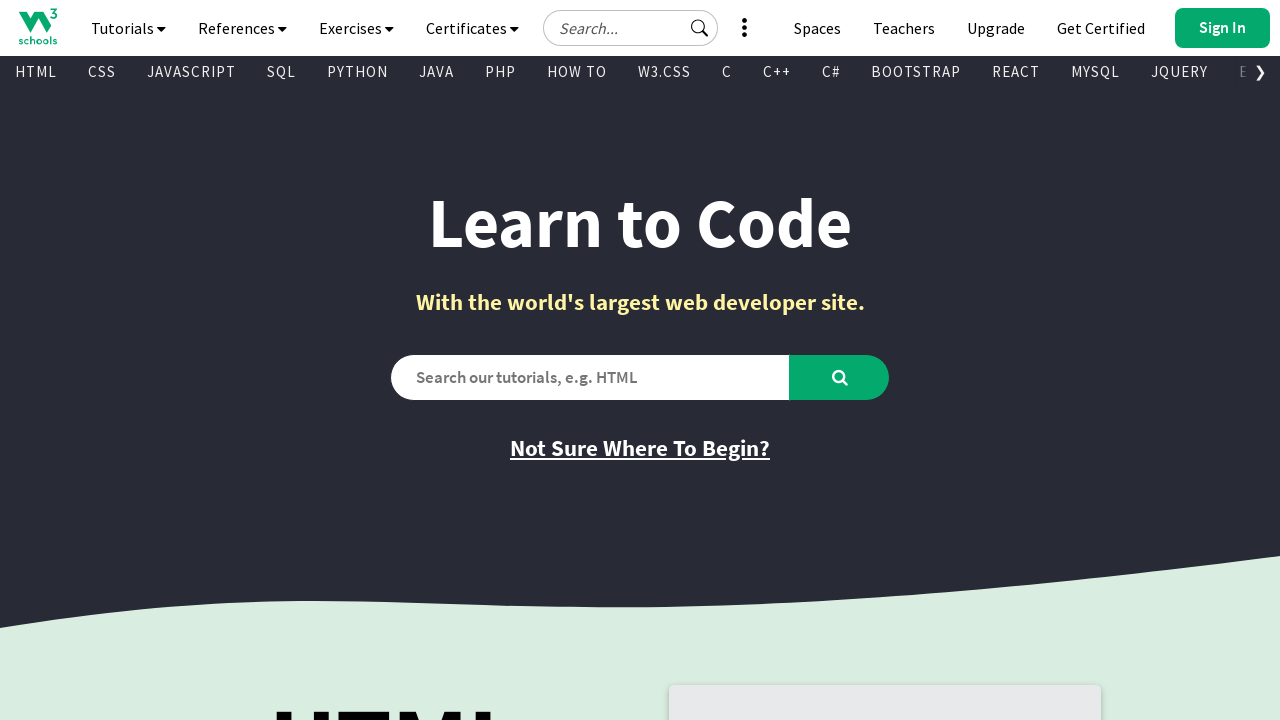

Processed visible anchor tag: SCIPY
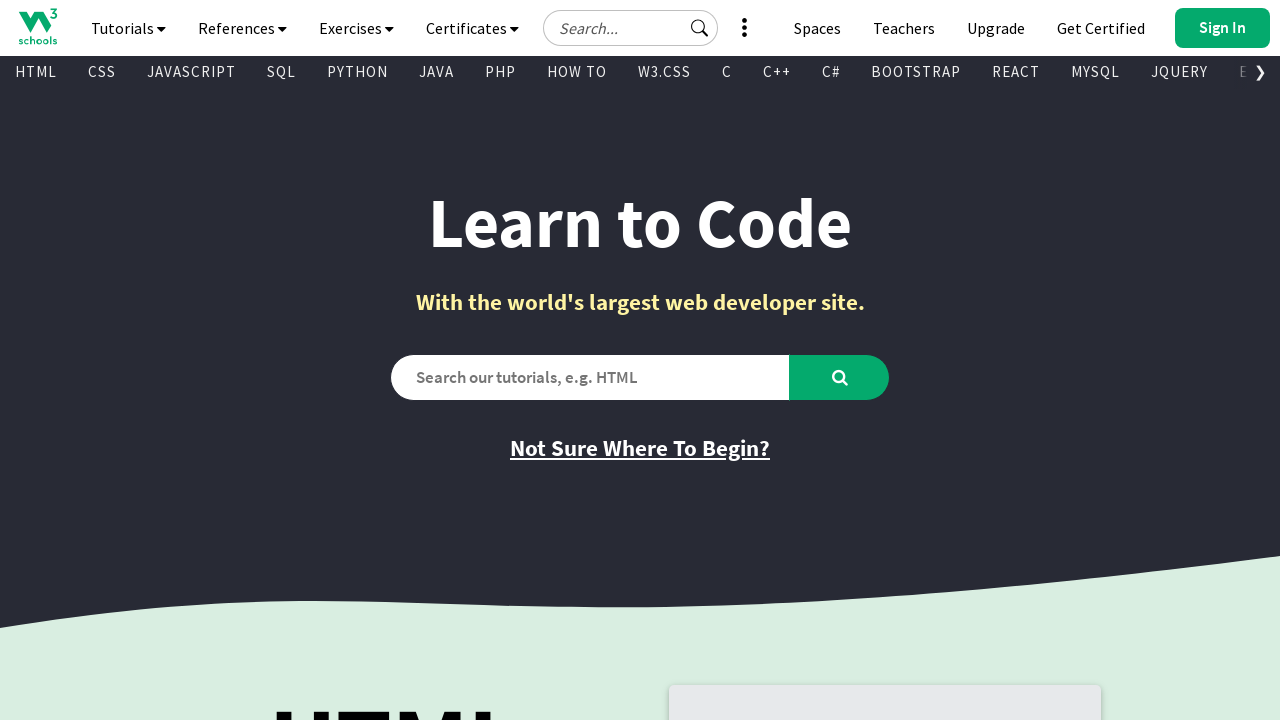

Processed visible anchor tag: AWS
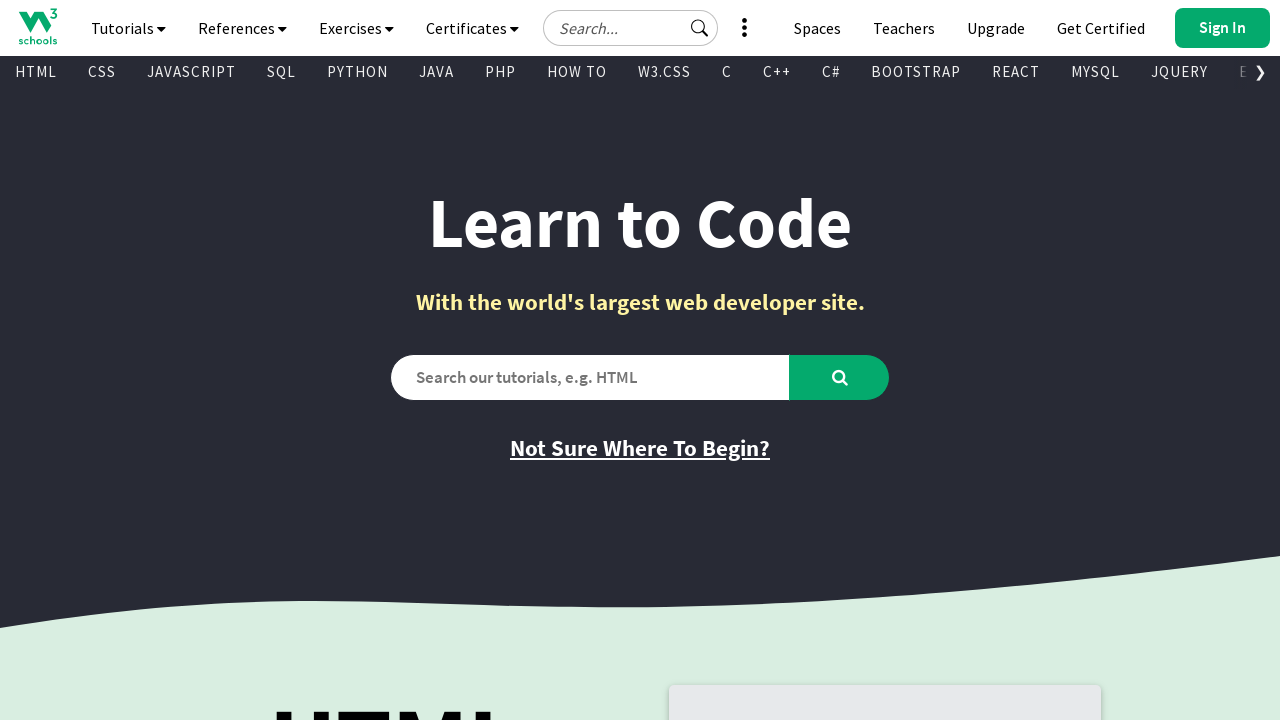

Processed visible anchor tag: CYBERSECURITY
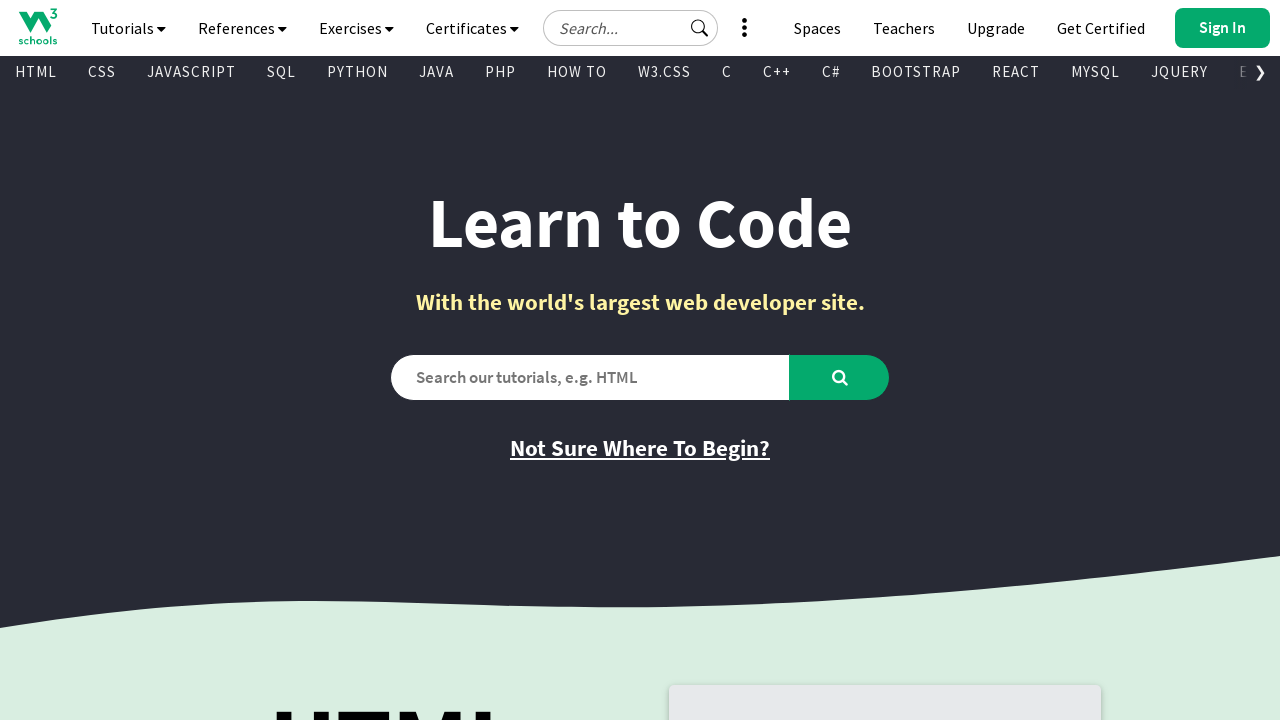

Processed visible anchor tag: DATA SCIENCE
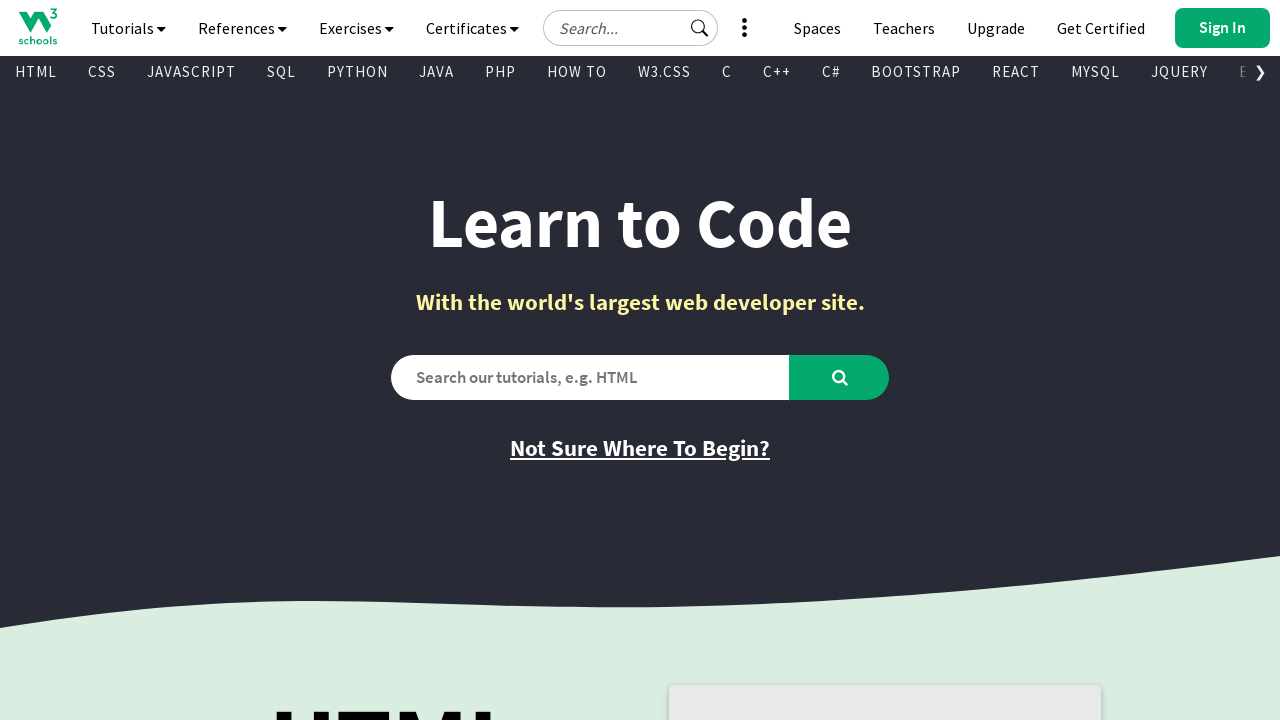

Processed visible anchor tag: INTRO TO PROGRAMMING
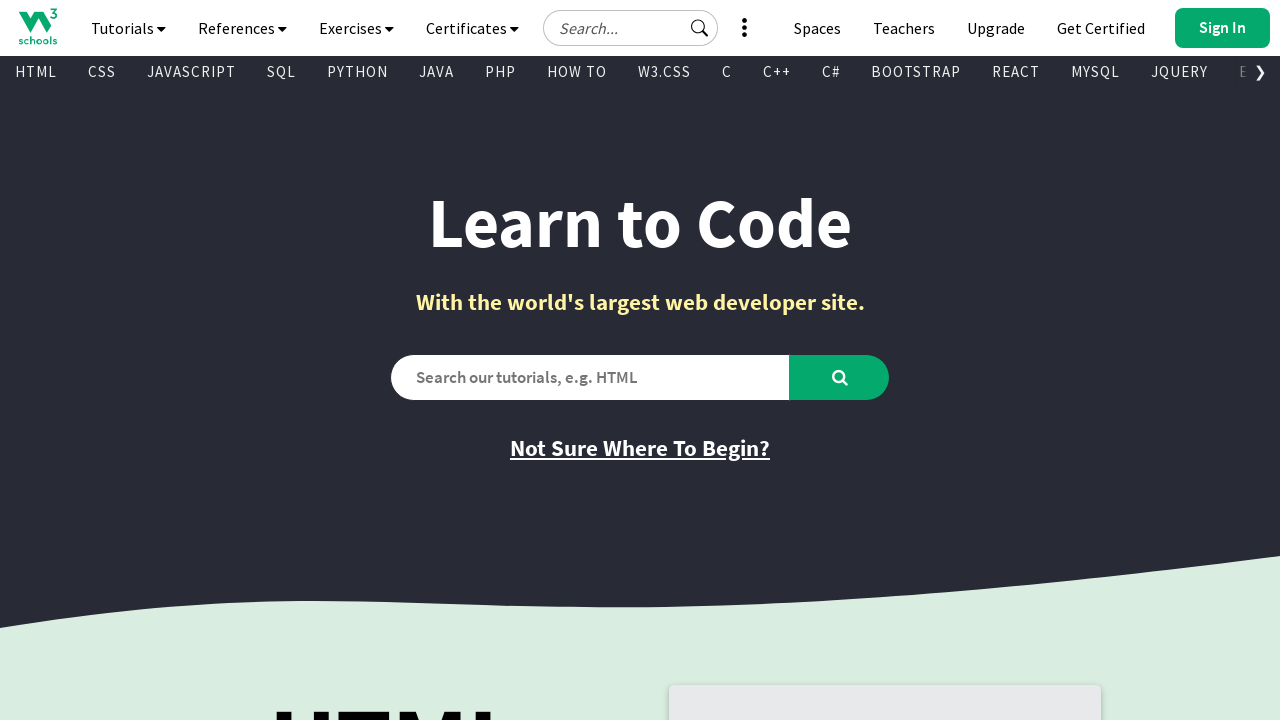

Processed visible anchor tag: INTRO TO HTML & CSS
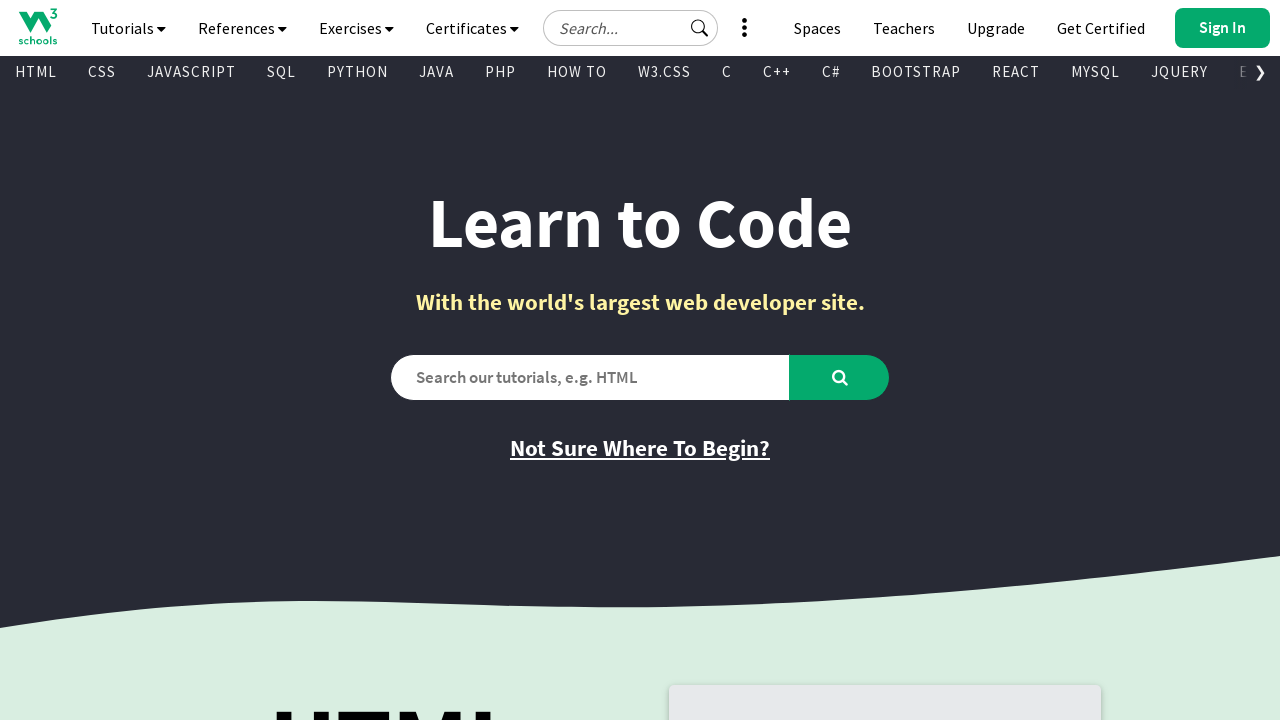

Processed visible anchor tag: BASH
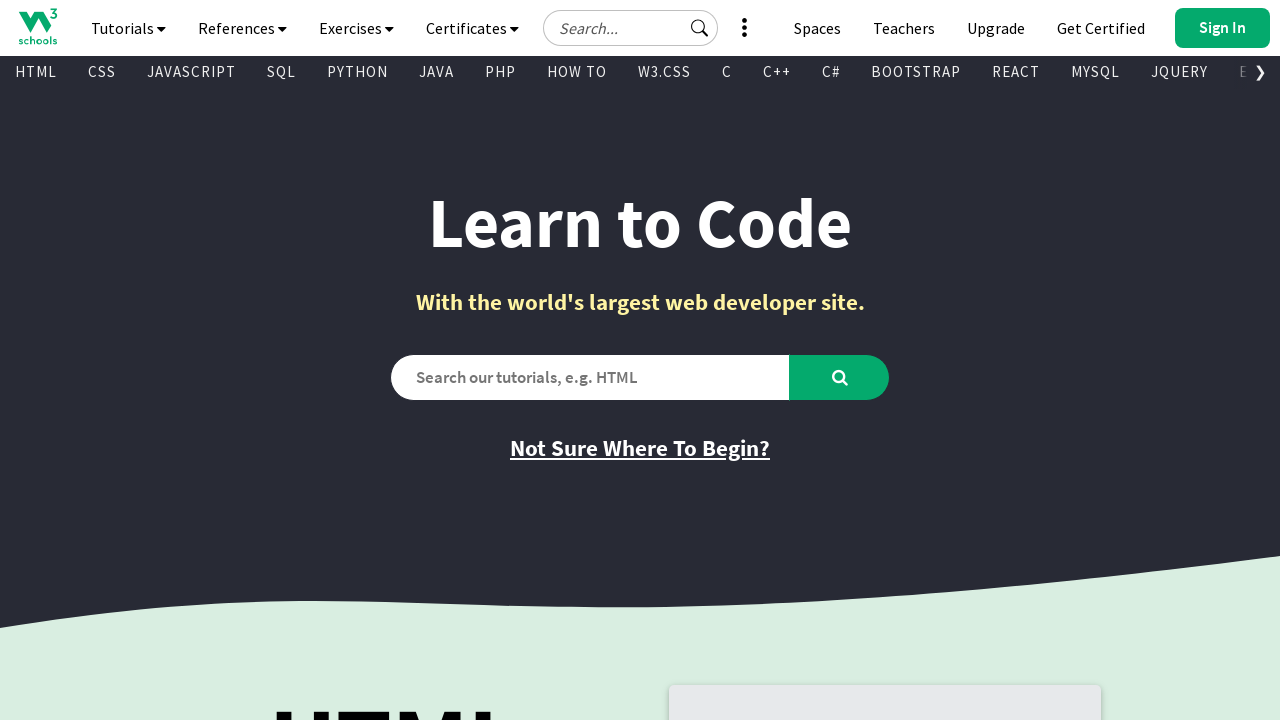

Processed visible anchor tag: RUST
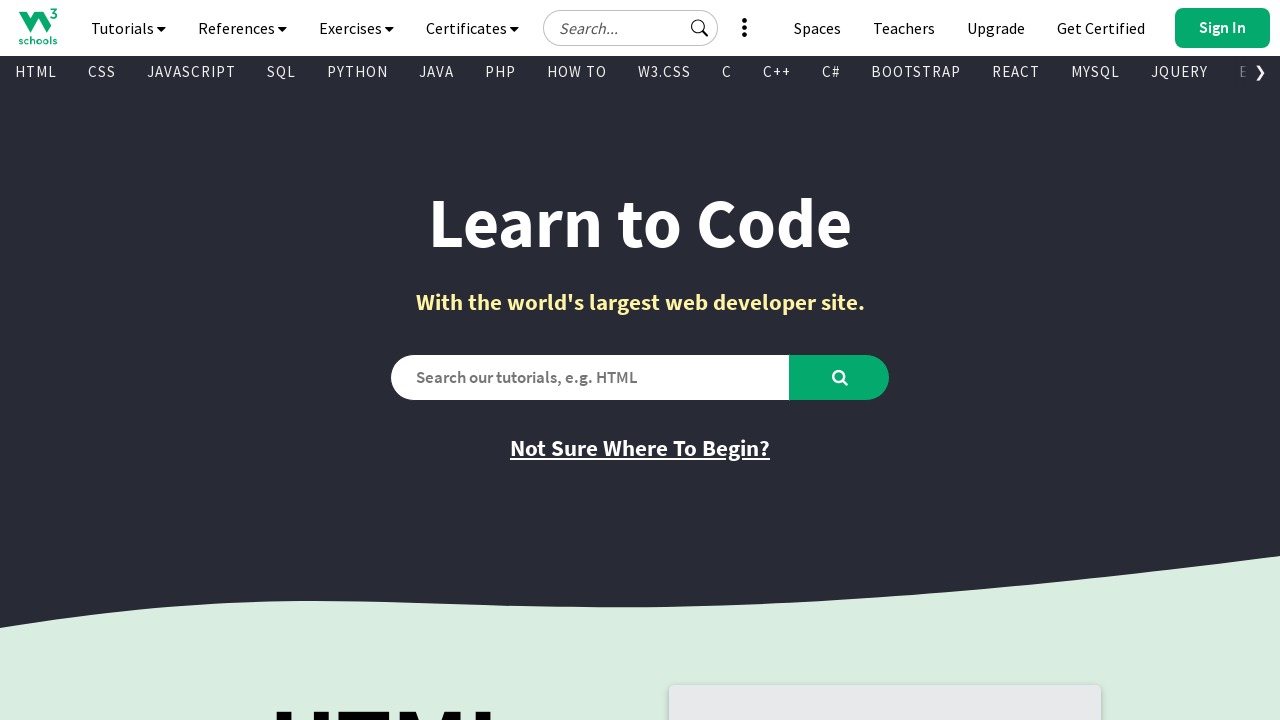

Processed visible anchor tag: Not Sure Where To Begin?
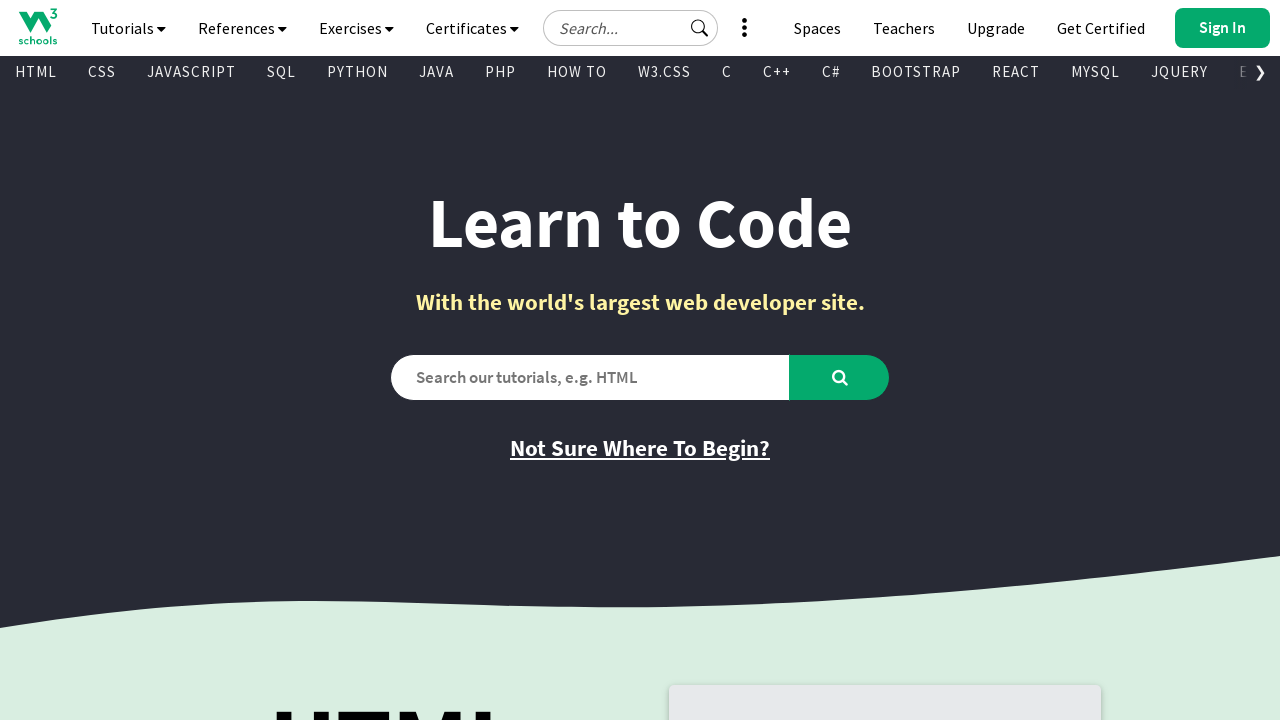

Processed visible anchor tag: Learn HTML
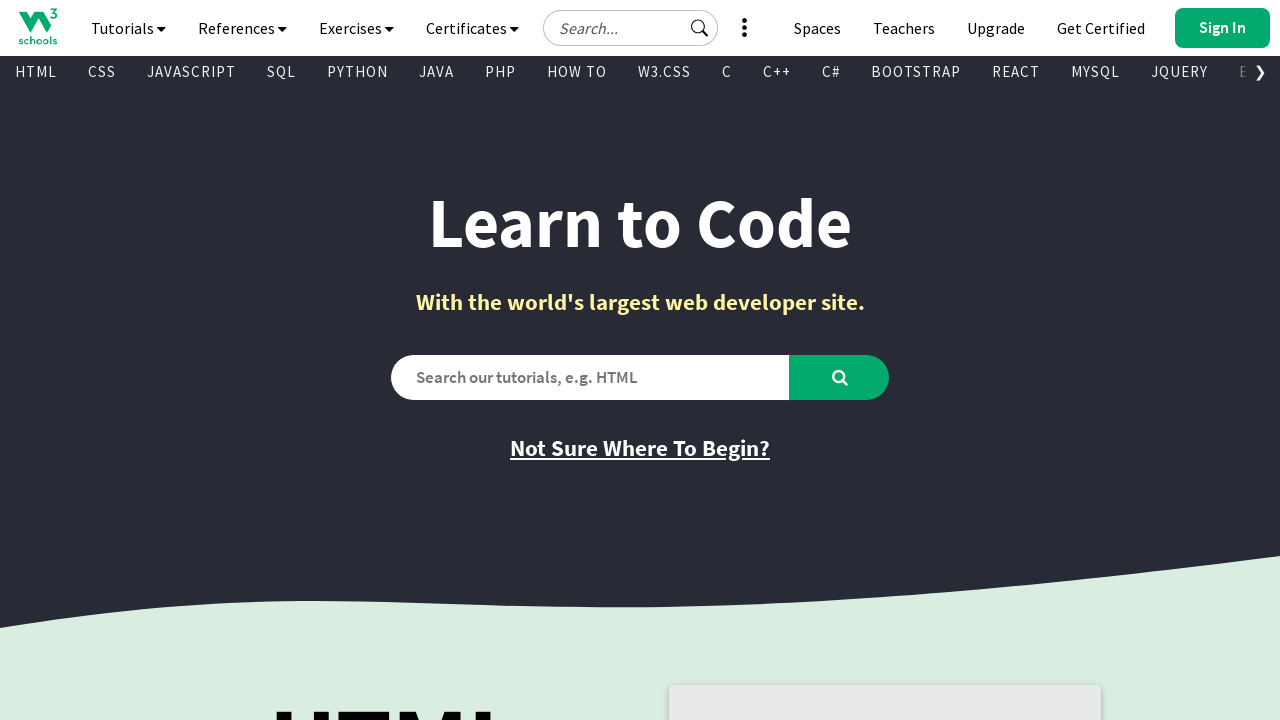

Processed visible anchor tag: Video Tutorial
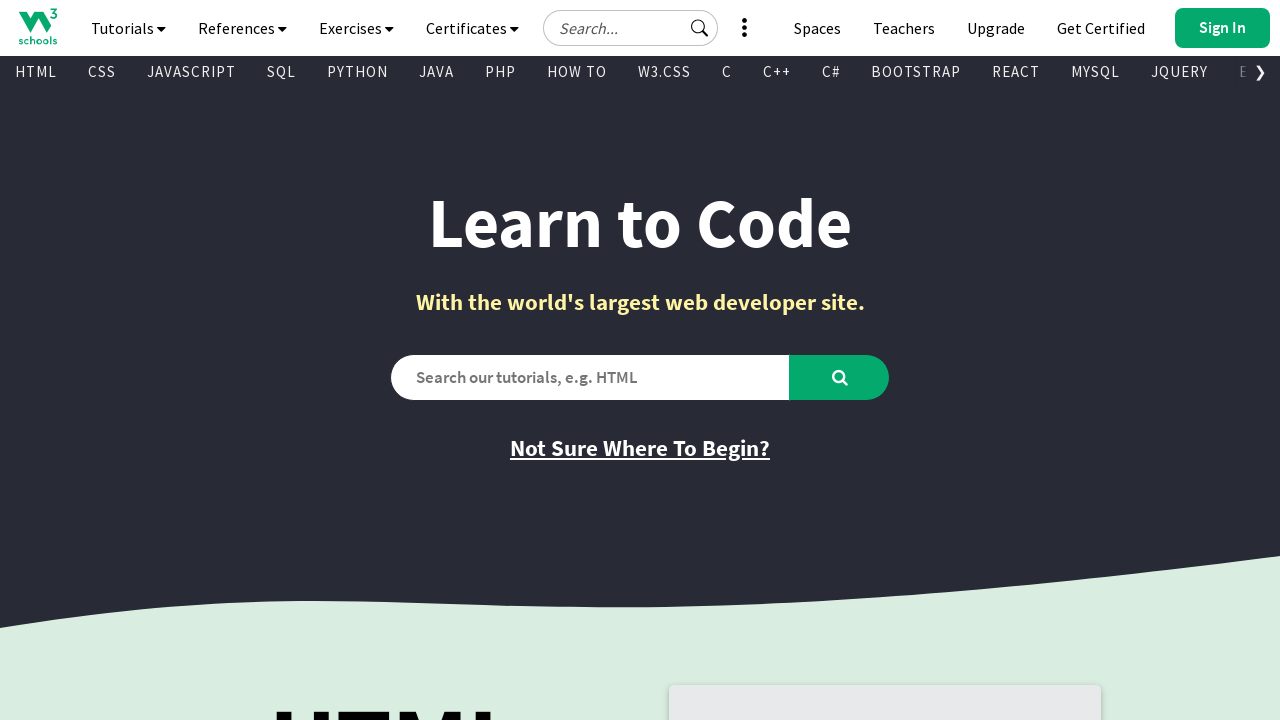

Processed visible anchor tag: HTML Reference
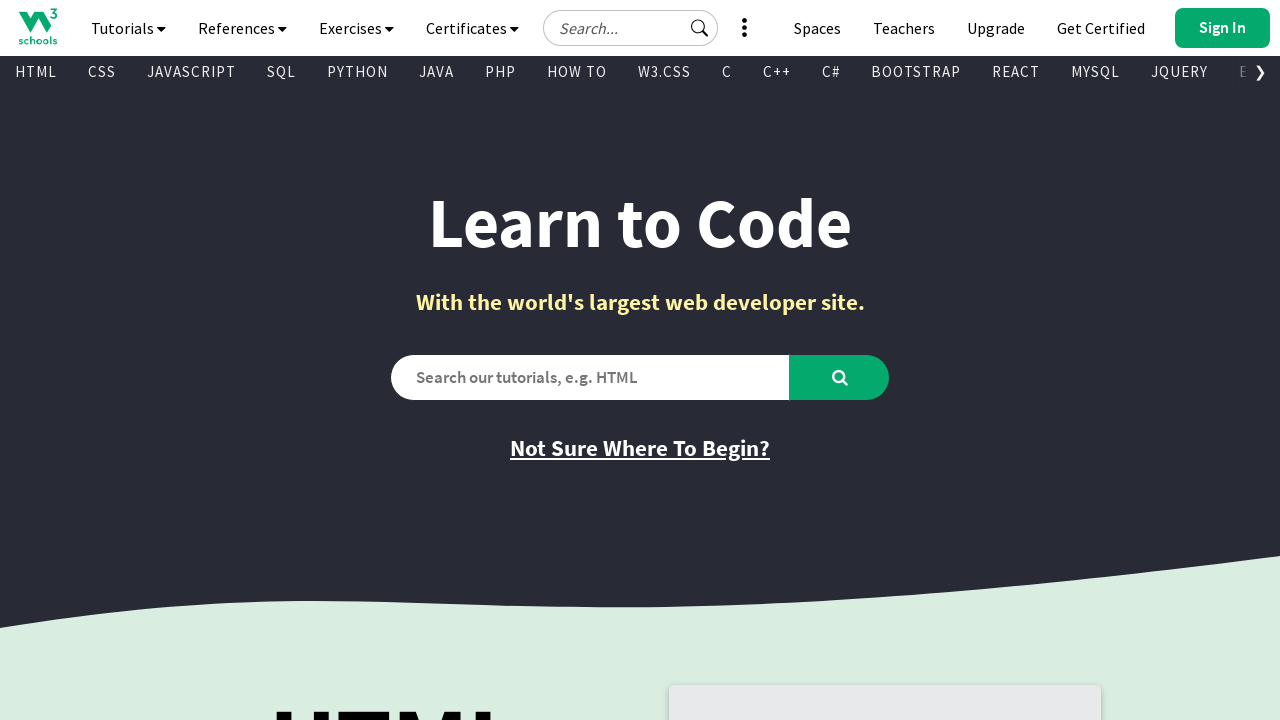

Processed visible anchor tag: Get Certified
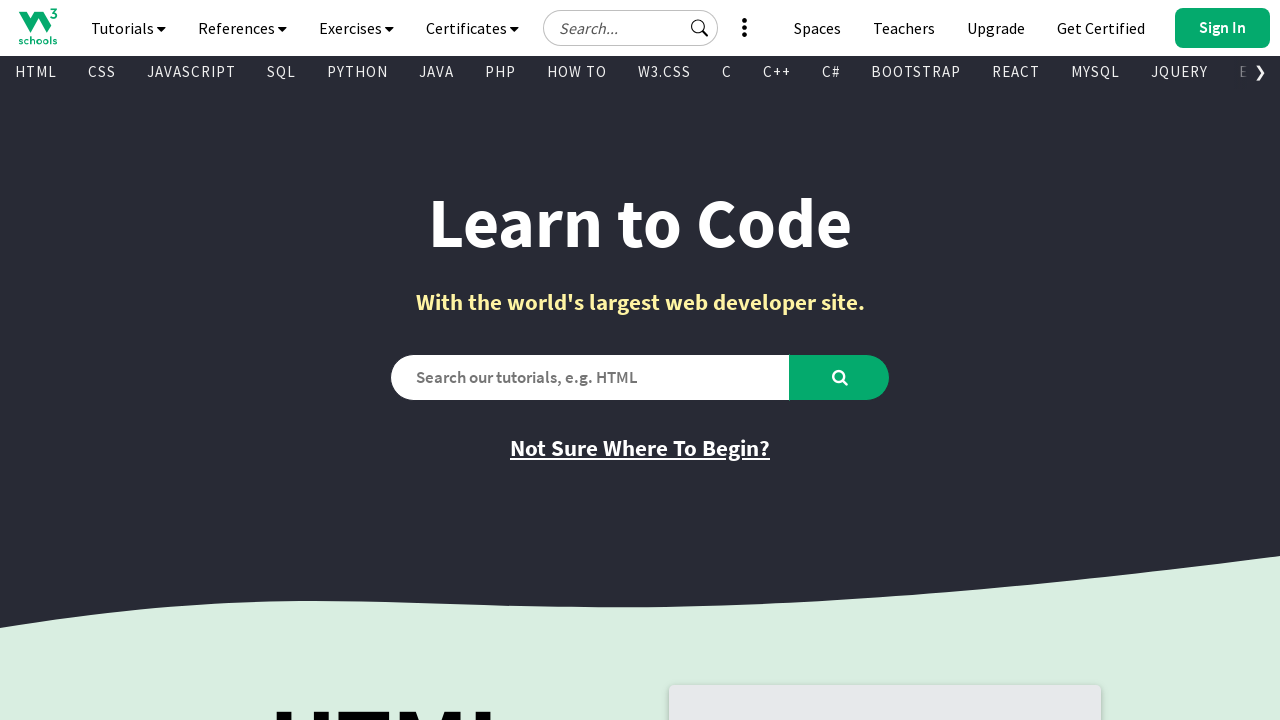

Processed visible anchor tag: Try it Yourself
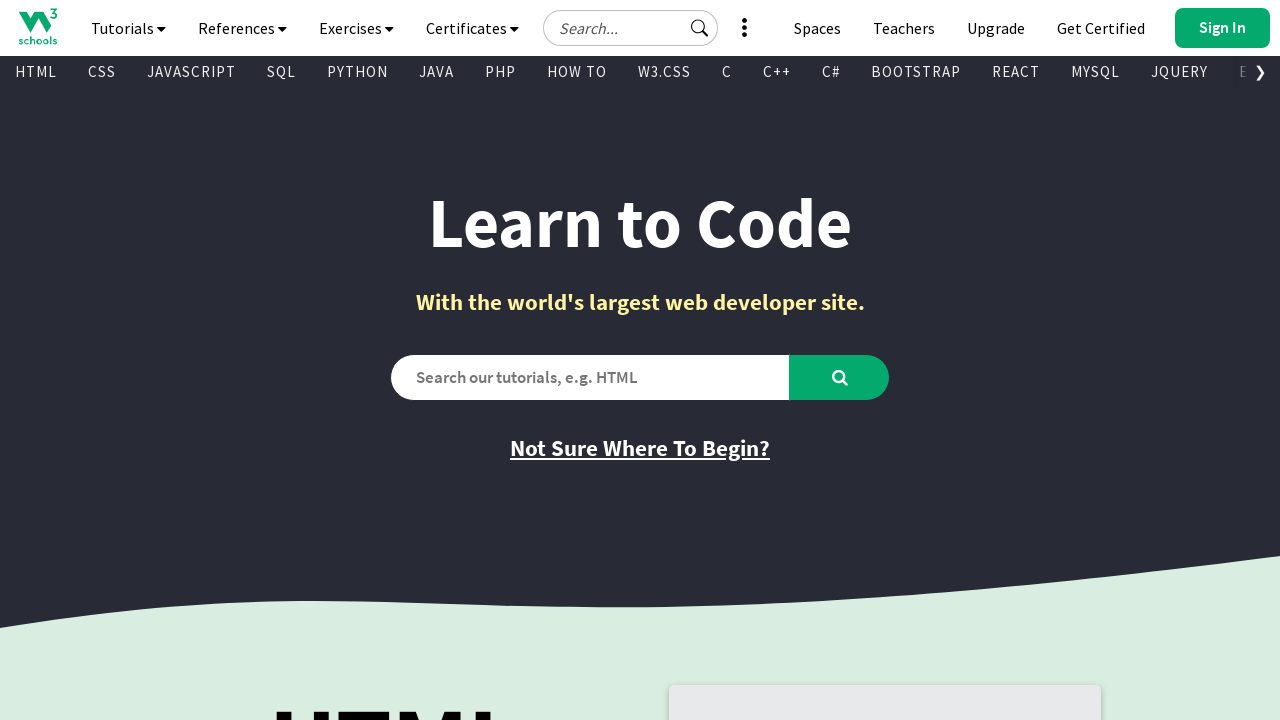

Processed visible anchor tag: Learn CSS
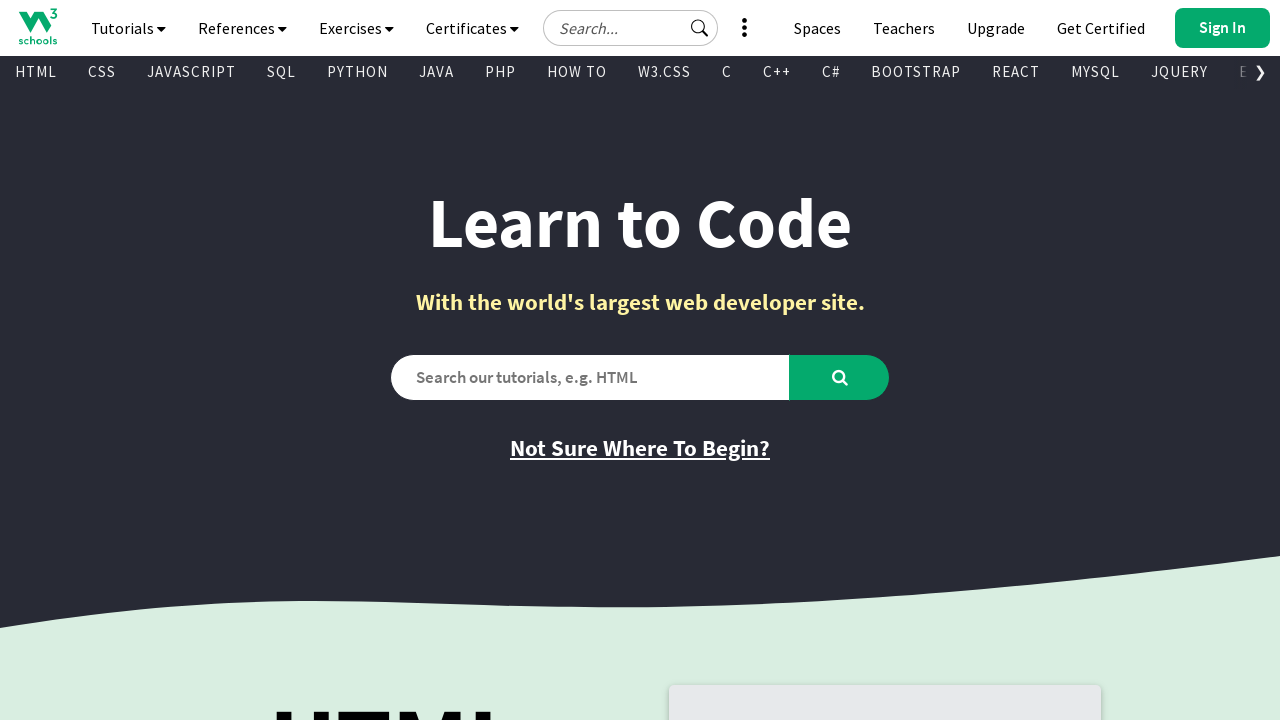

Processed visible anchor tag: CSS Reference
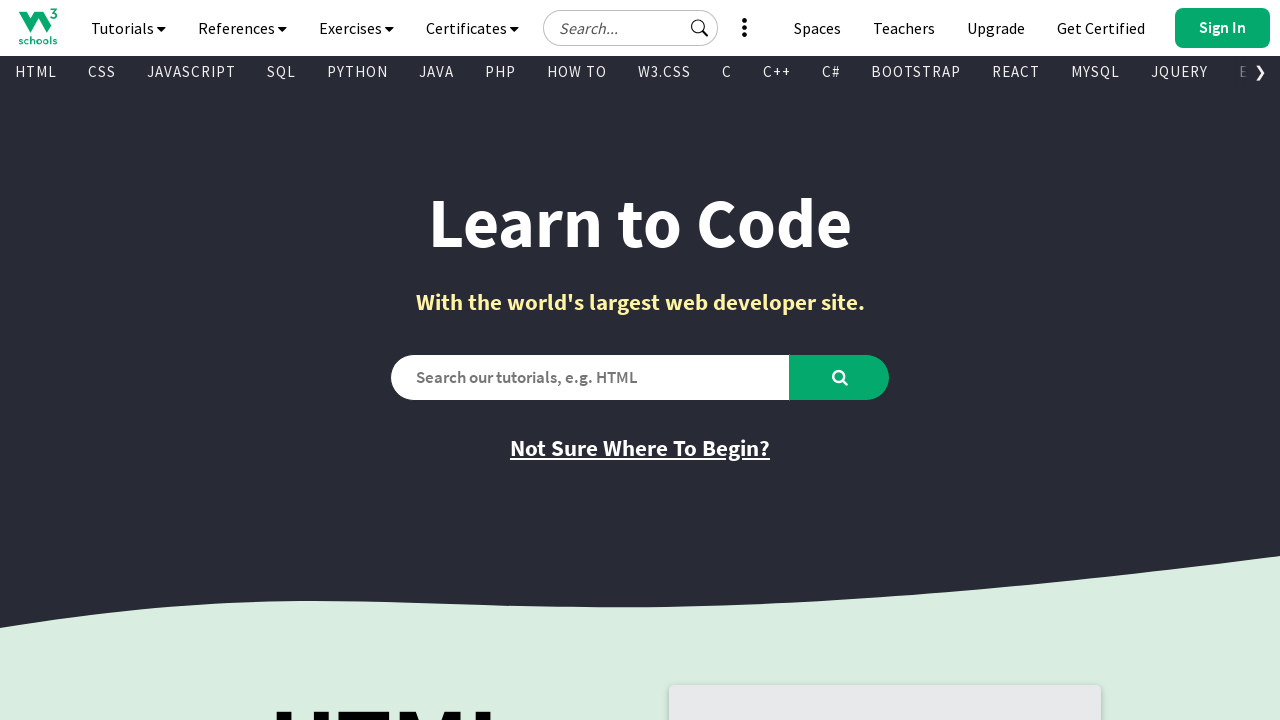

Processed visible anchor tag: Get Certified
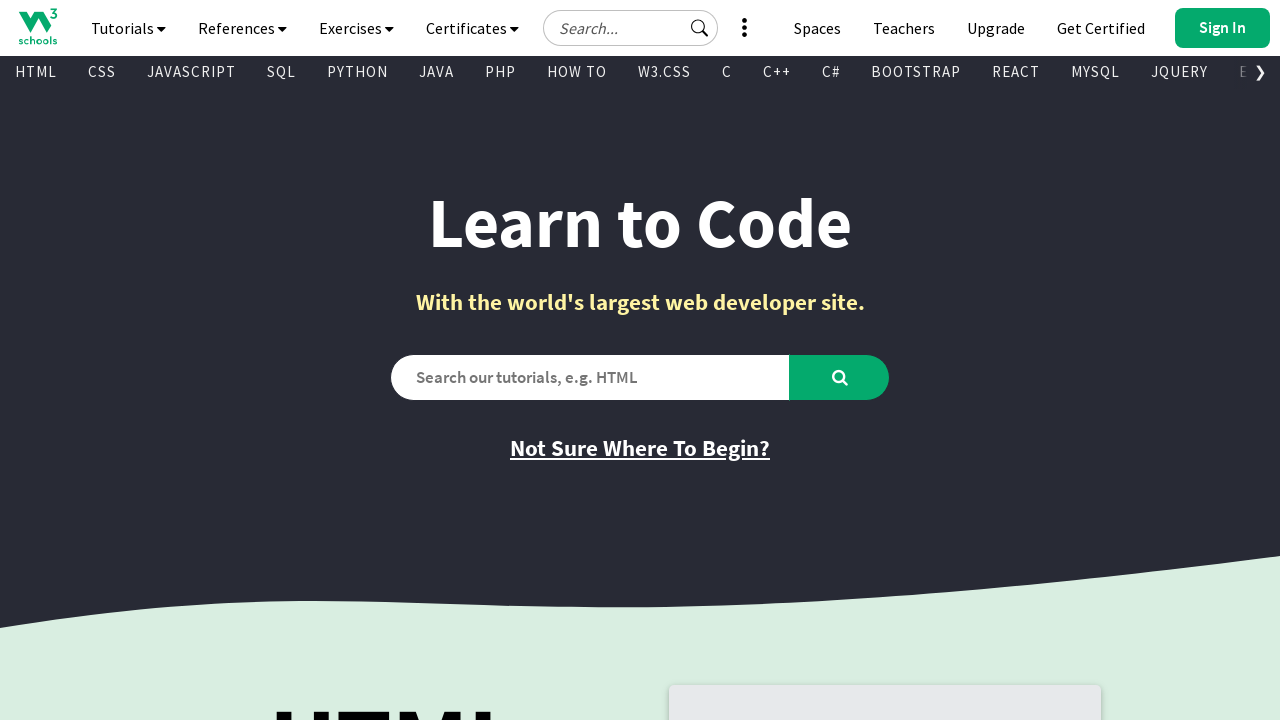

Processed visible anchor tag: Try it Yourself
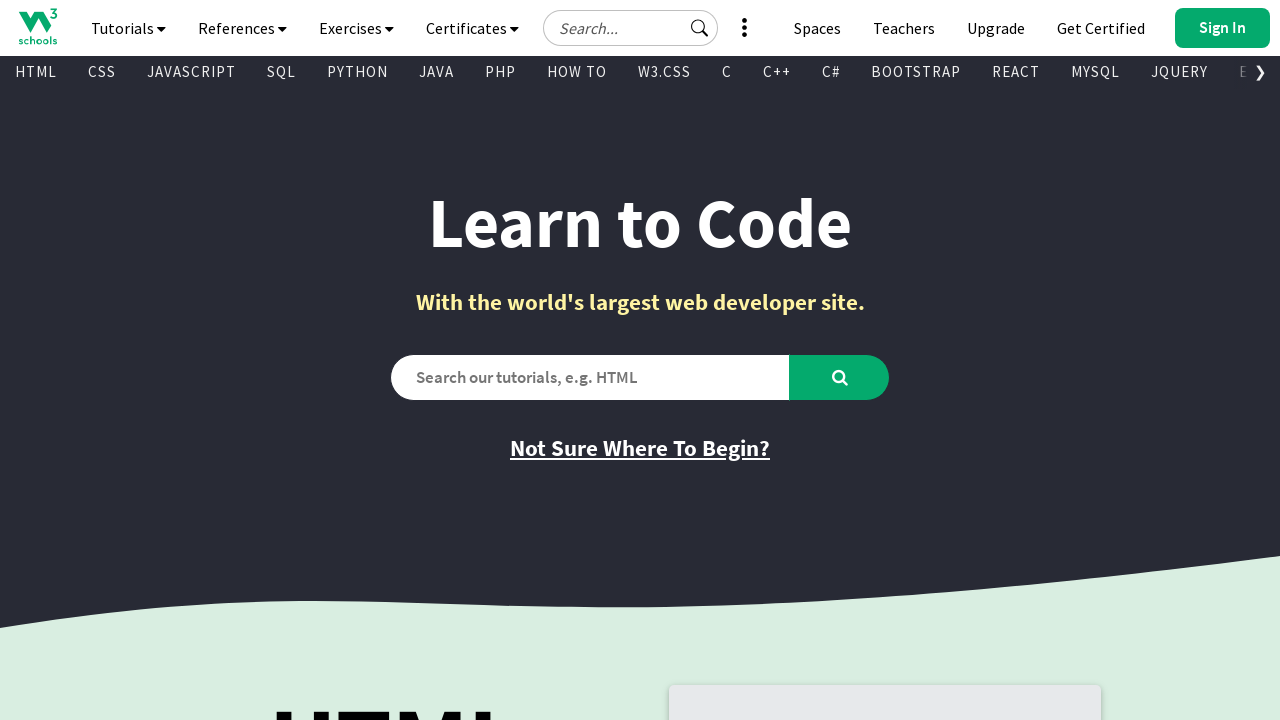

Processed visible anchor tag: Learn JavaScript
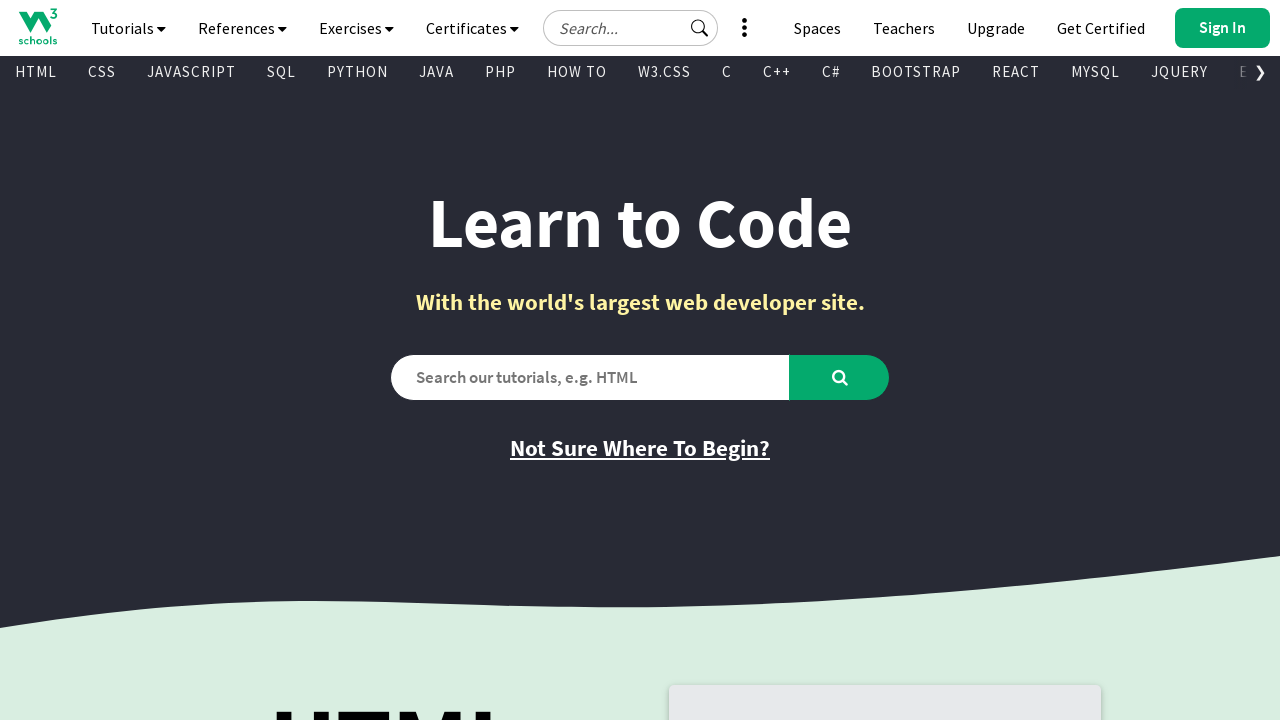

Processed visible anchor tag: JavaScript Reference
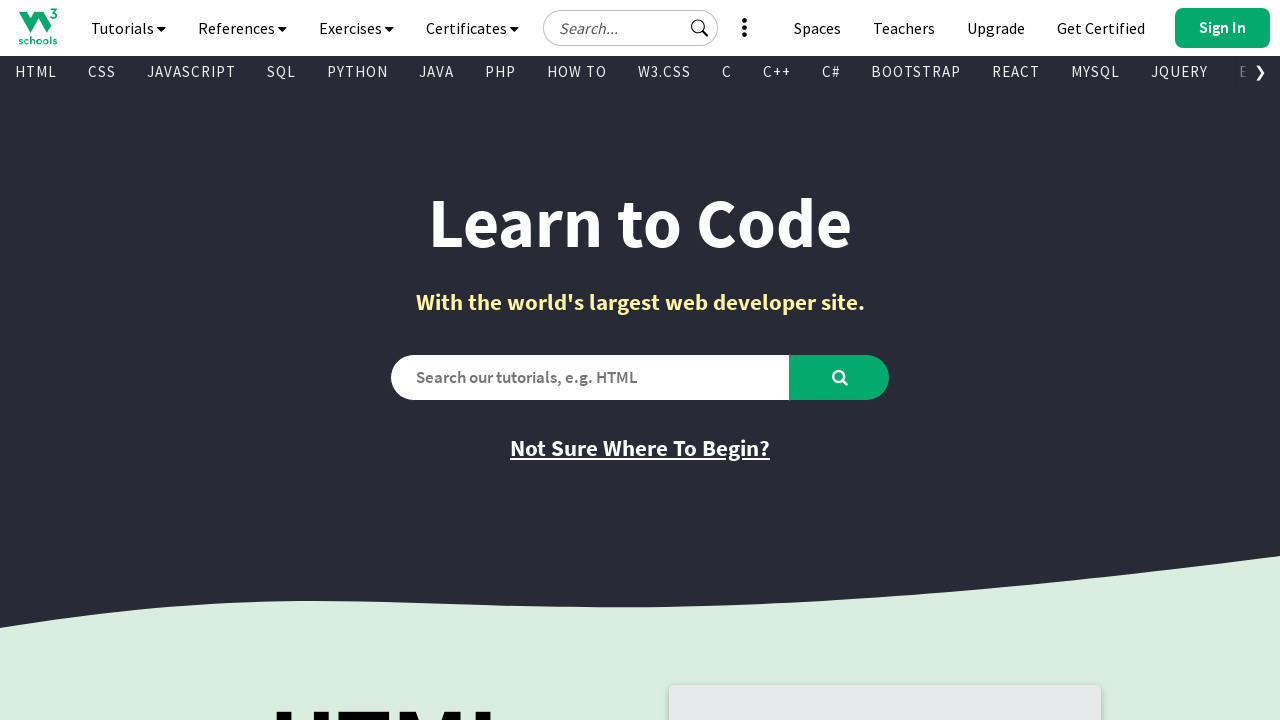

Processed visible anchor tag: Get Certified
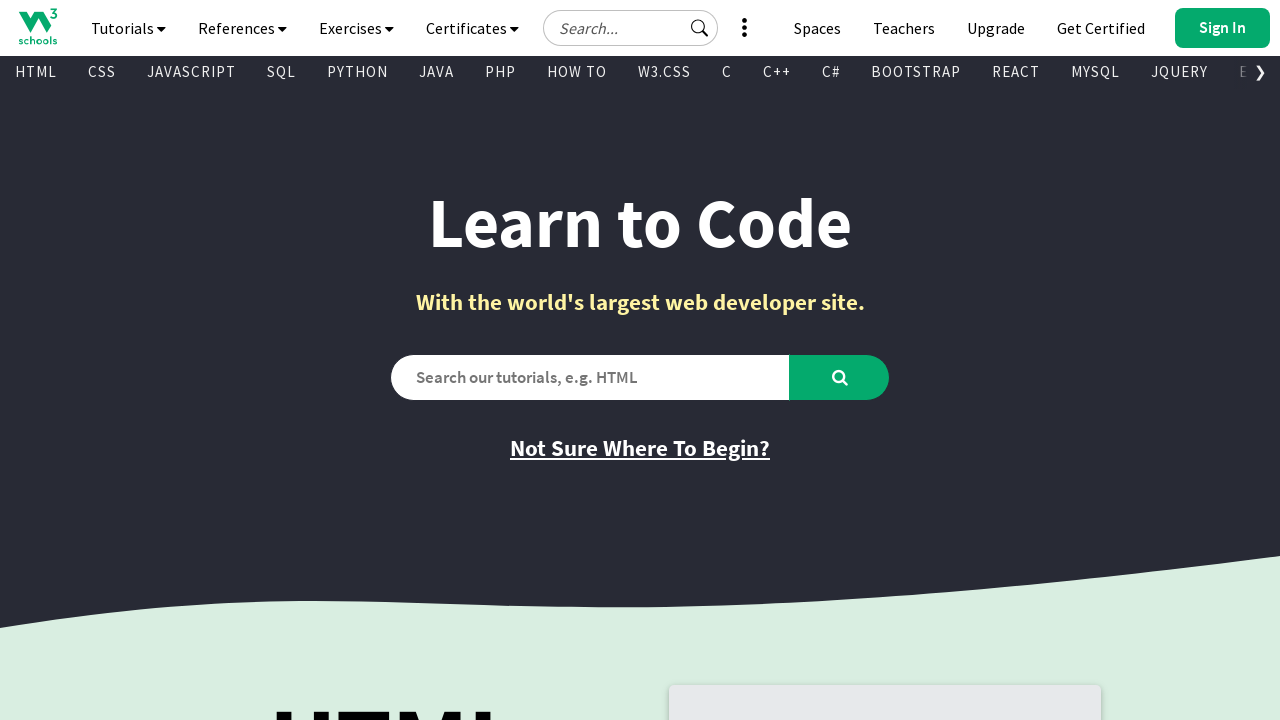

Processed visible anchor tag: Try it Yourself
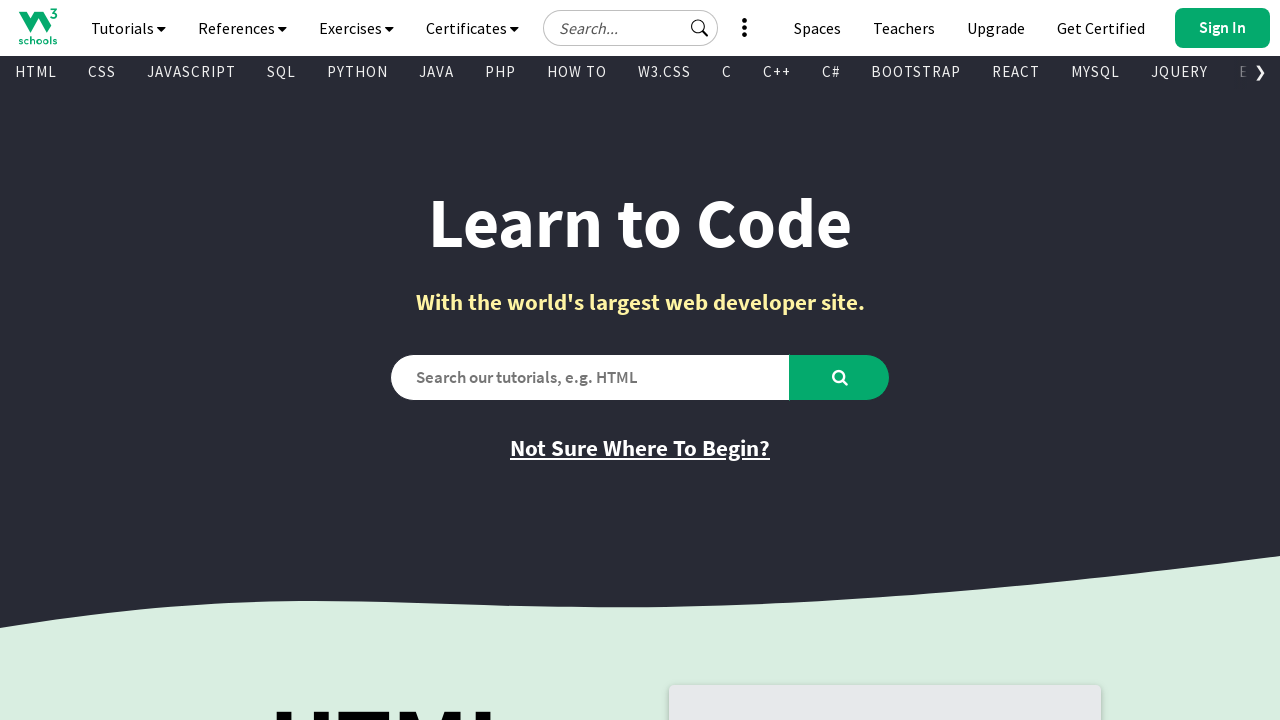

Processed visible anchor tag: Learn Python
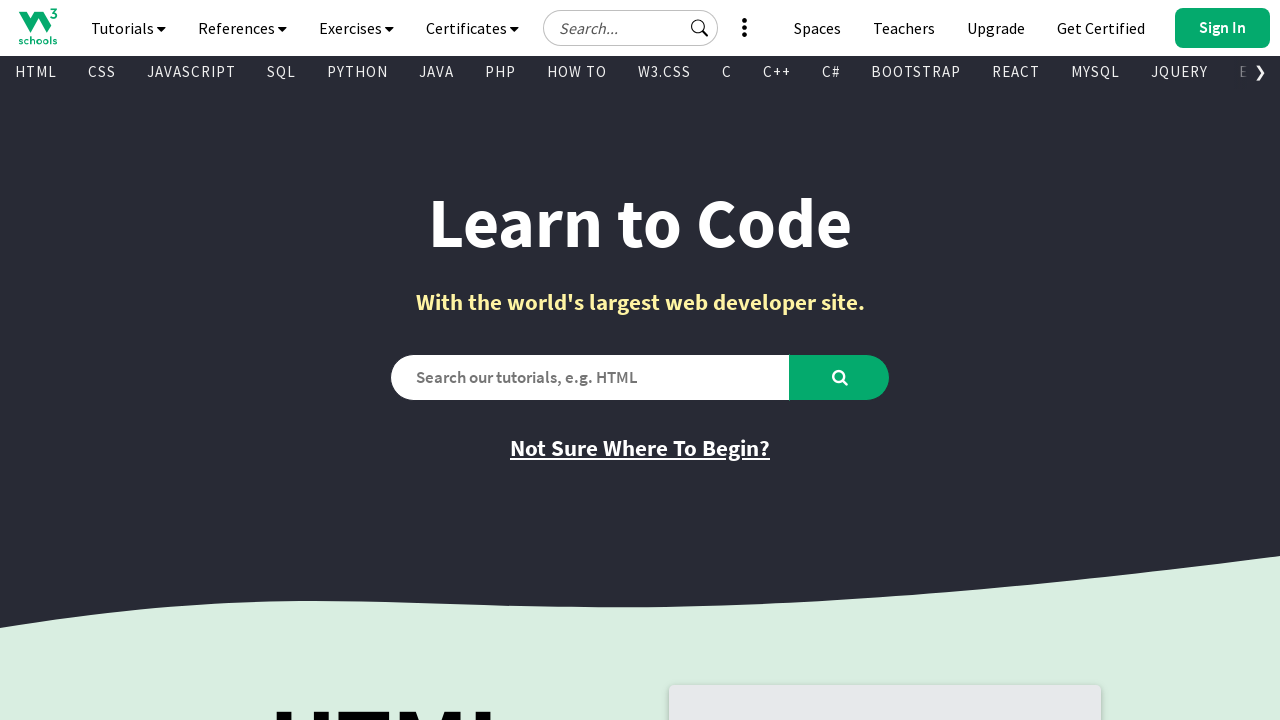

Processed visible anchor tag: Python Reference
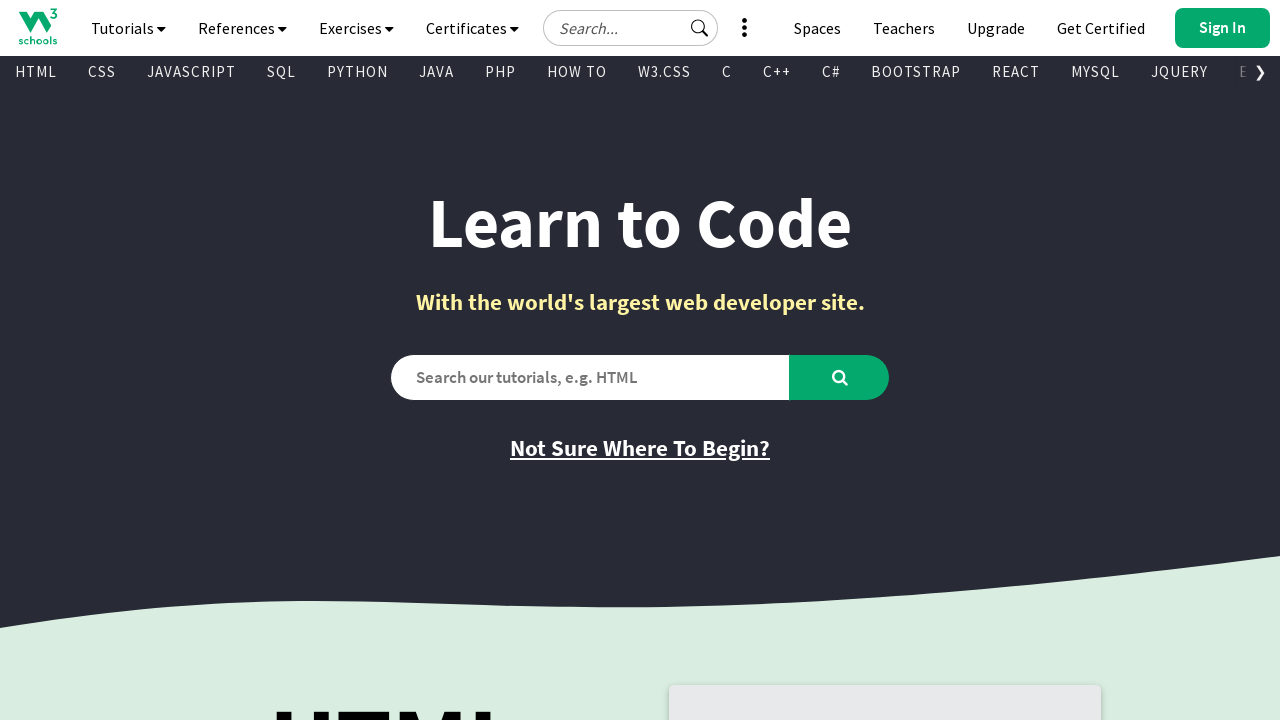

Processed visible anchor tag: Get Certified
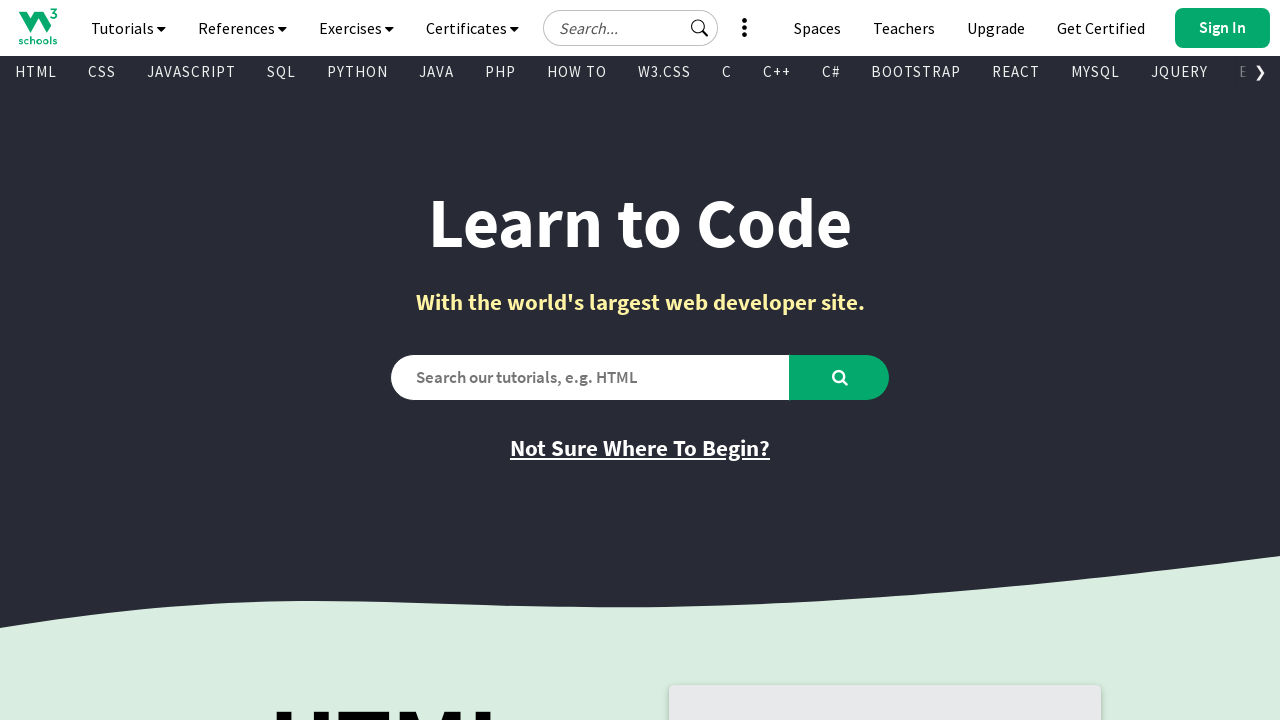

Processed visible anchor tag: Try it Yourself
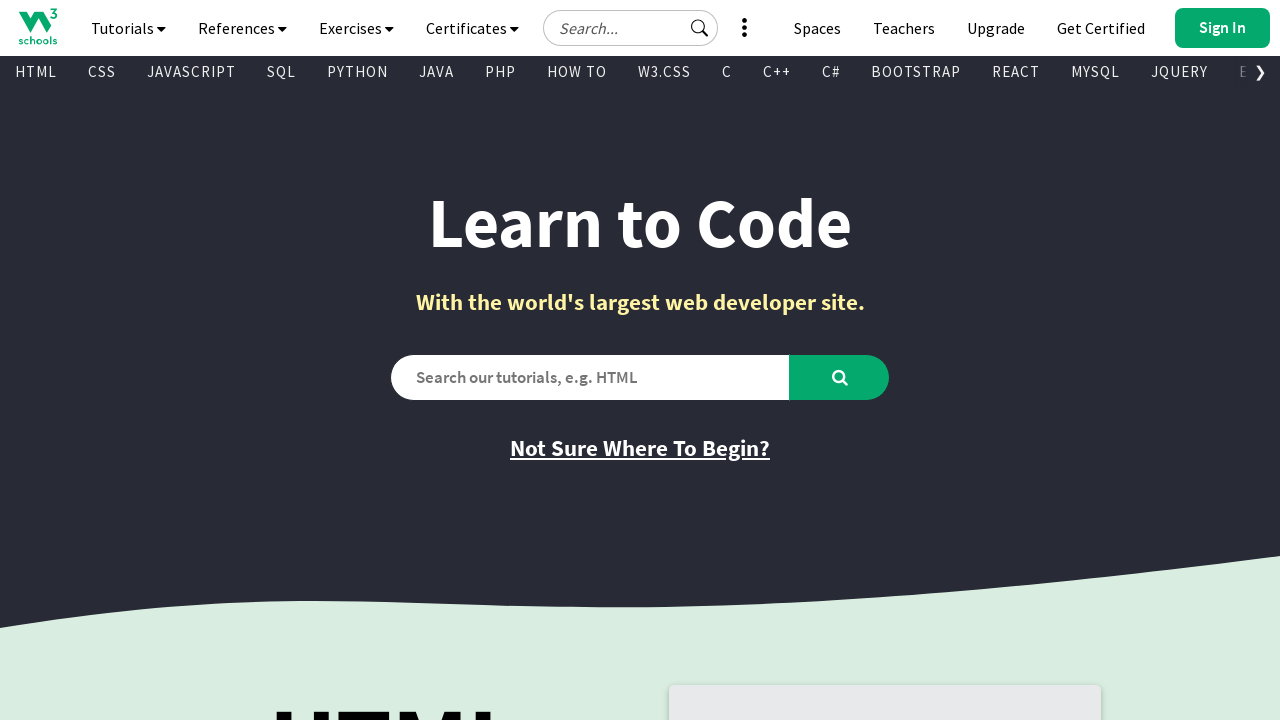

Processed visible anchor tag: Learn SQL
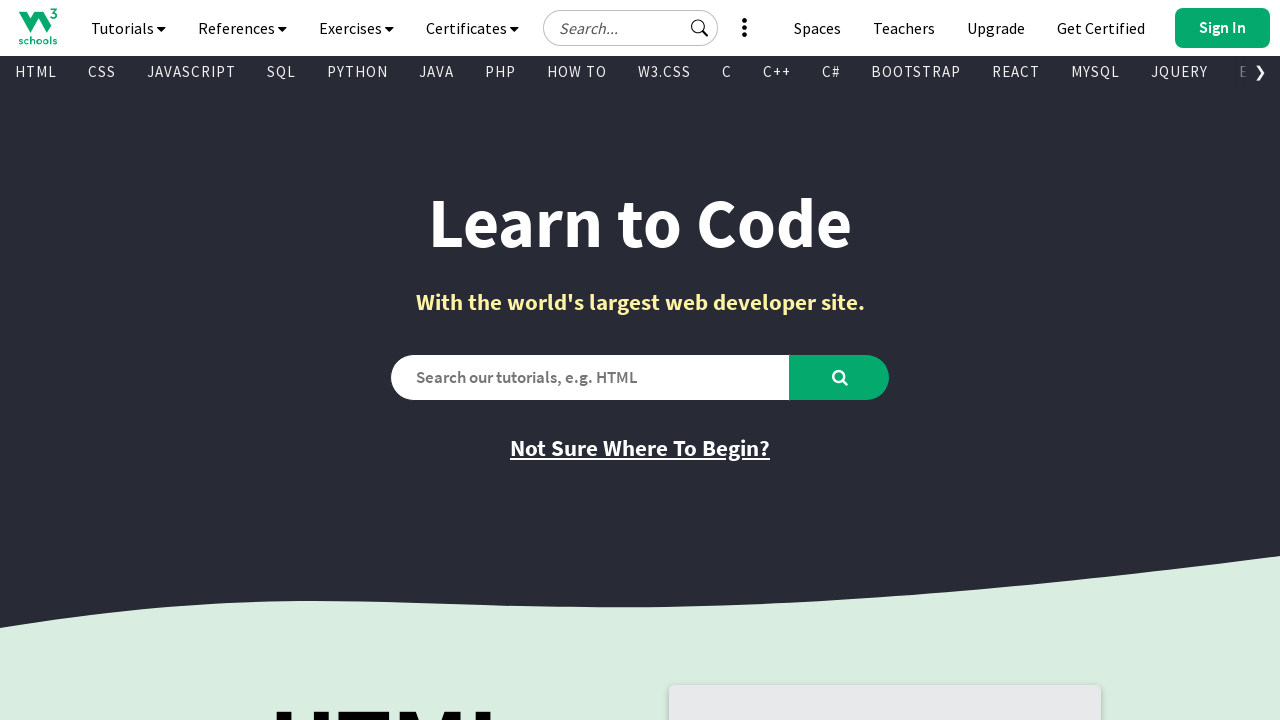

Processed visible anchor tag: SQL Reference
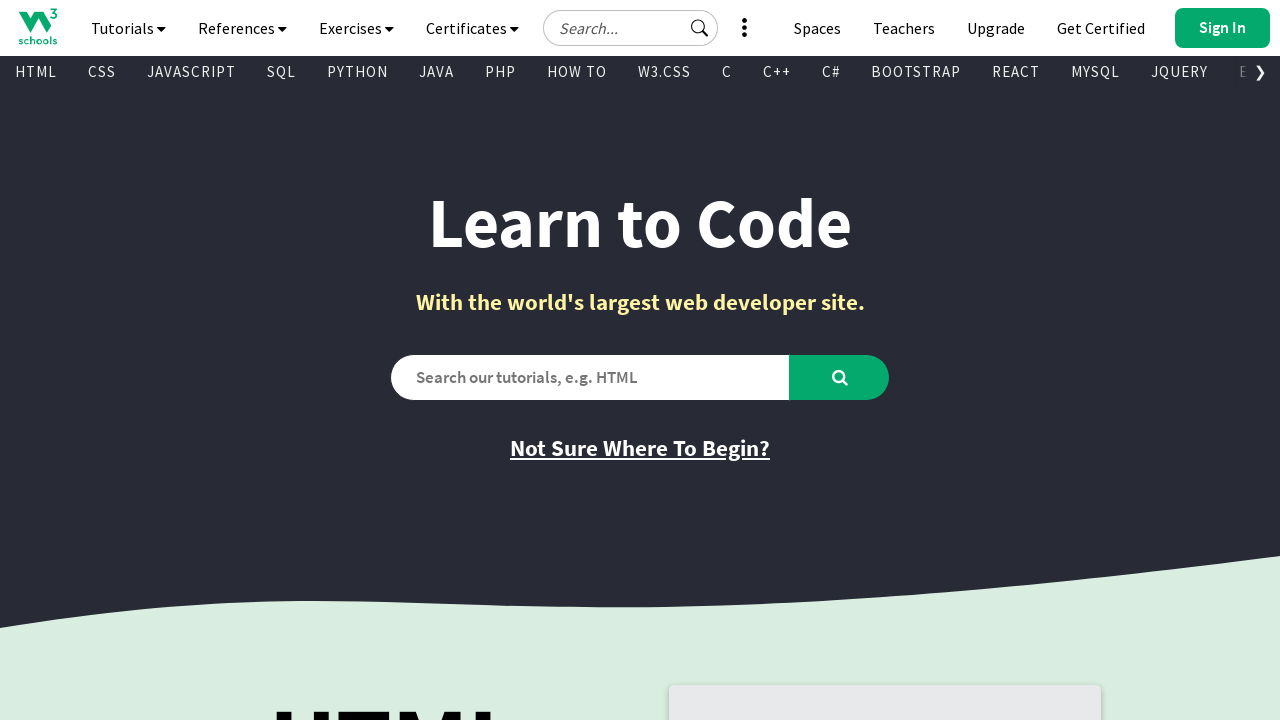

Processed visible anchor tag: Get Certified
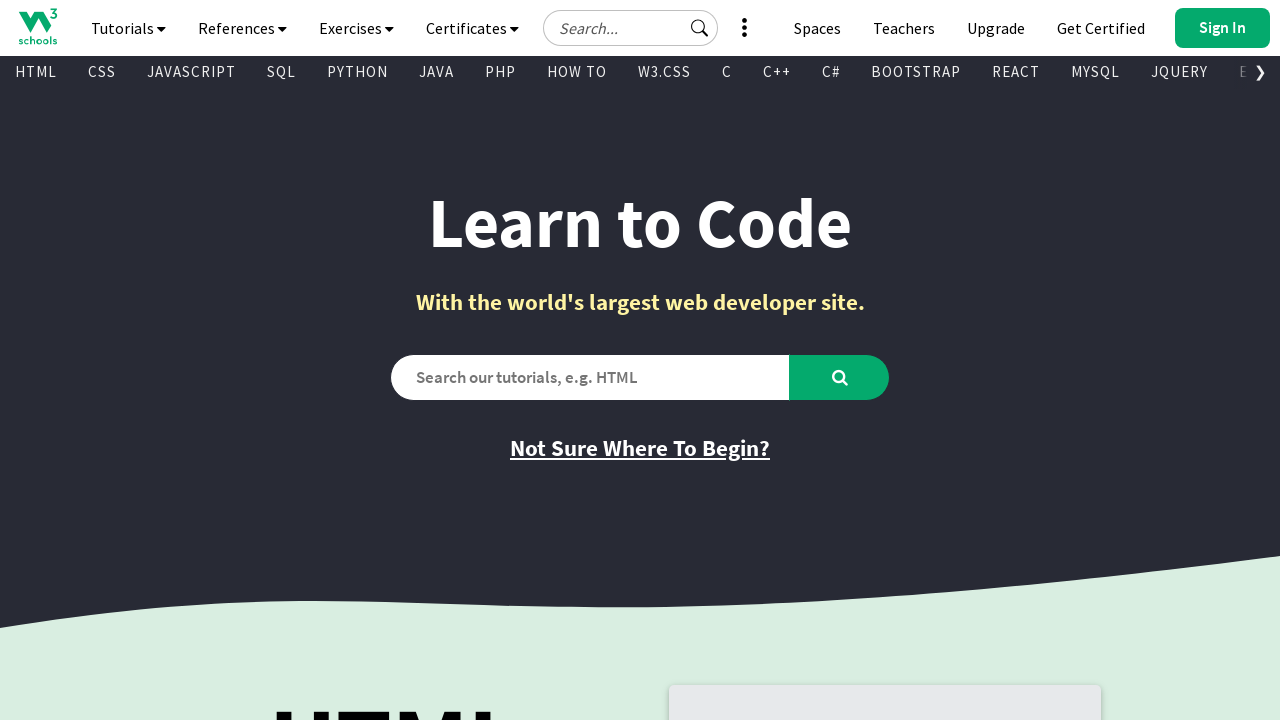

Processed visible anchor tag: Try it Yourself
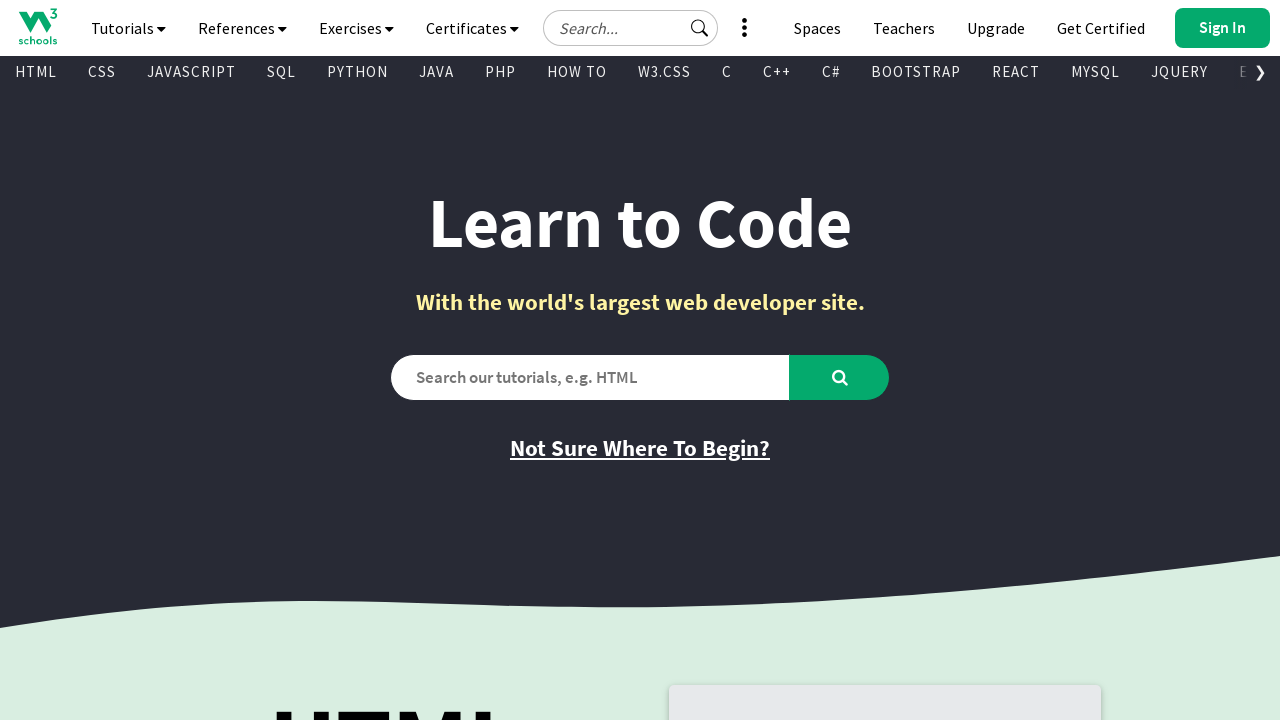

Processed visible anchor tag: Learn PHP
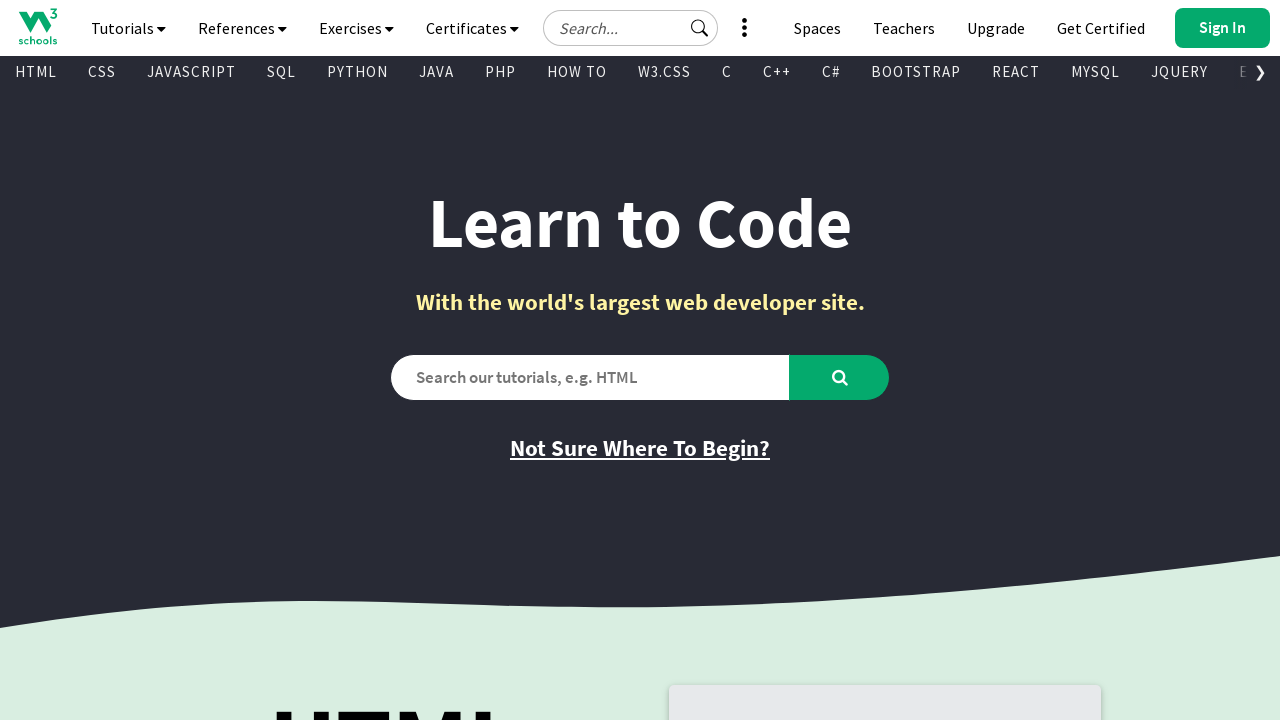

Processed visible anchor tag: Learn jQuery
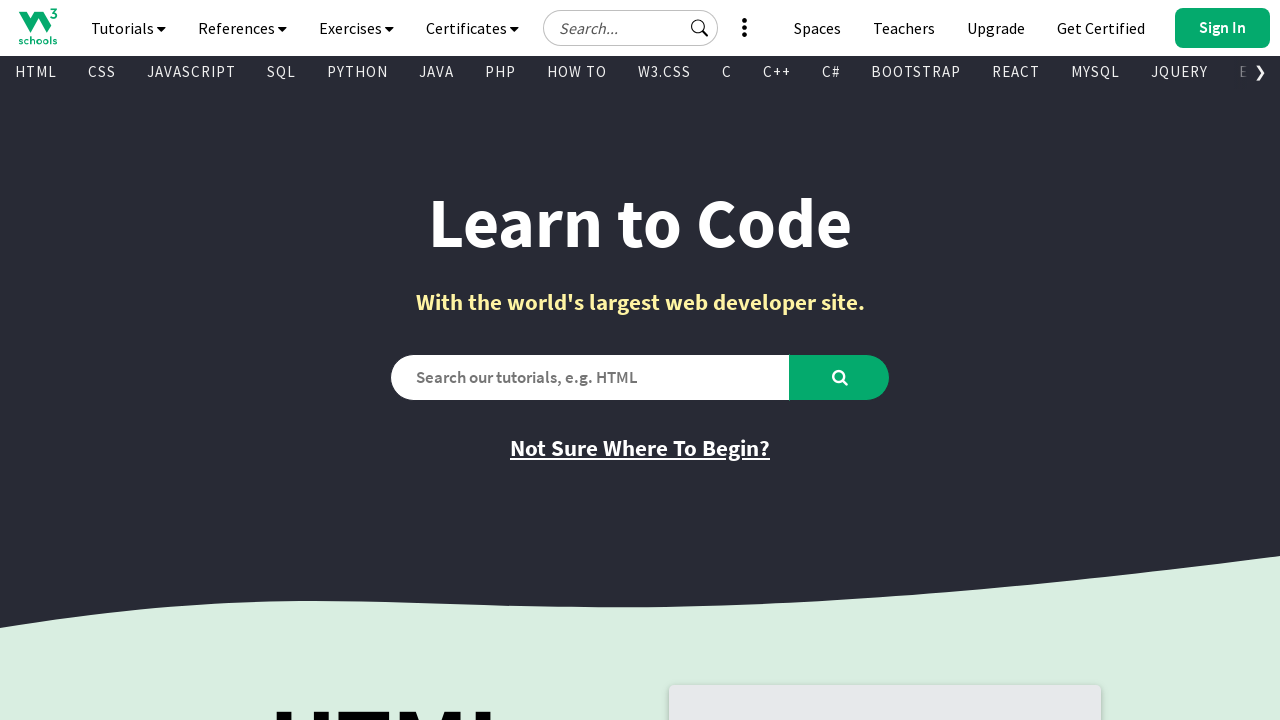

Processed visible anchor tag: Learn Java
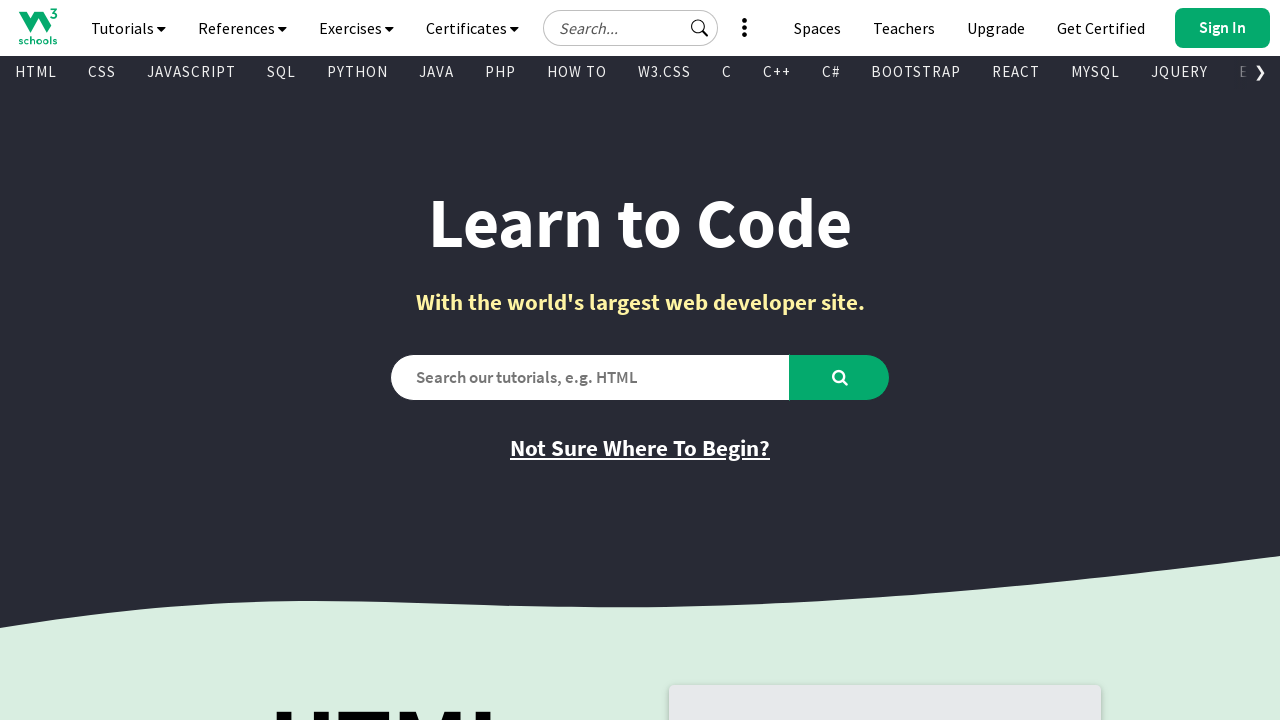

Processed visible anchor tag: Learn C++
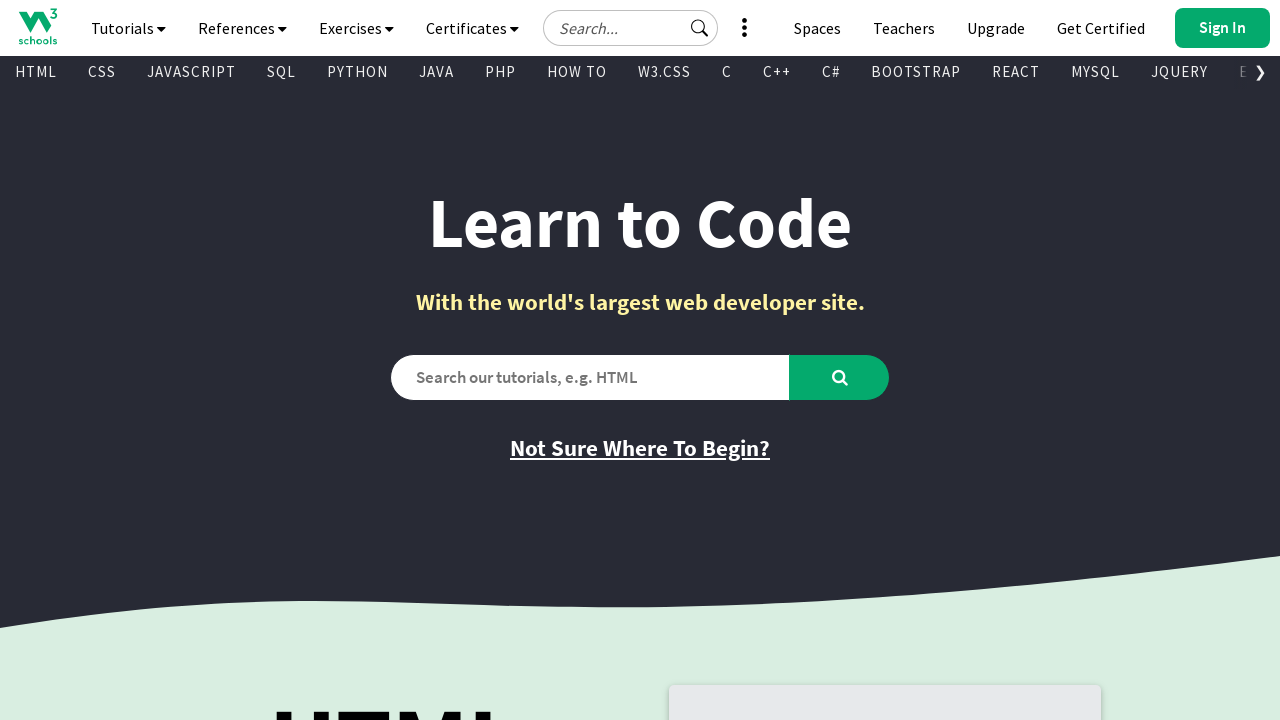

Processed visible anchor tag: Learn W3.CSS
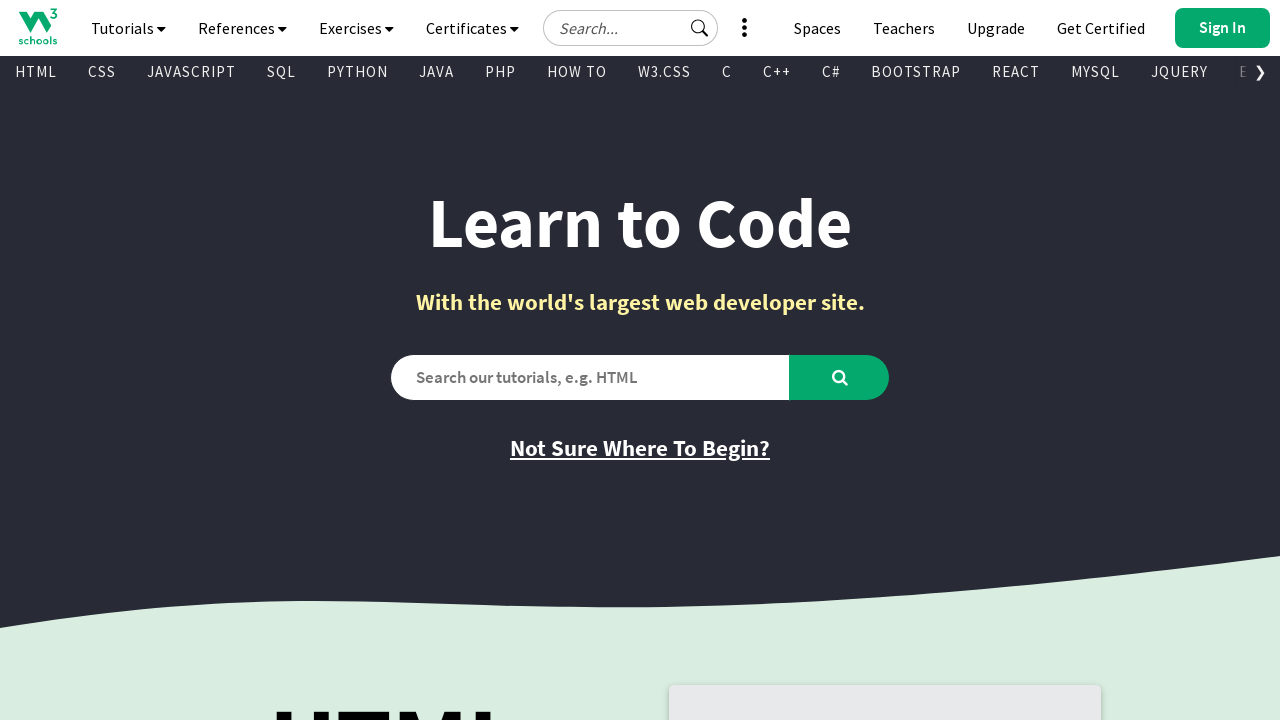

Processed visible anchor tag: Learn Bootstrap
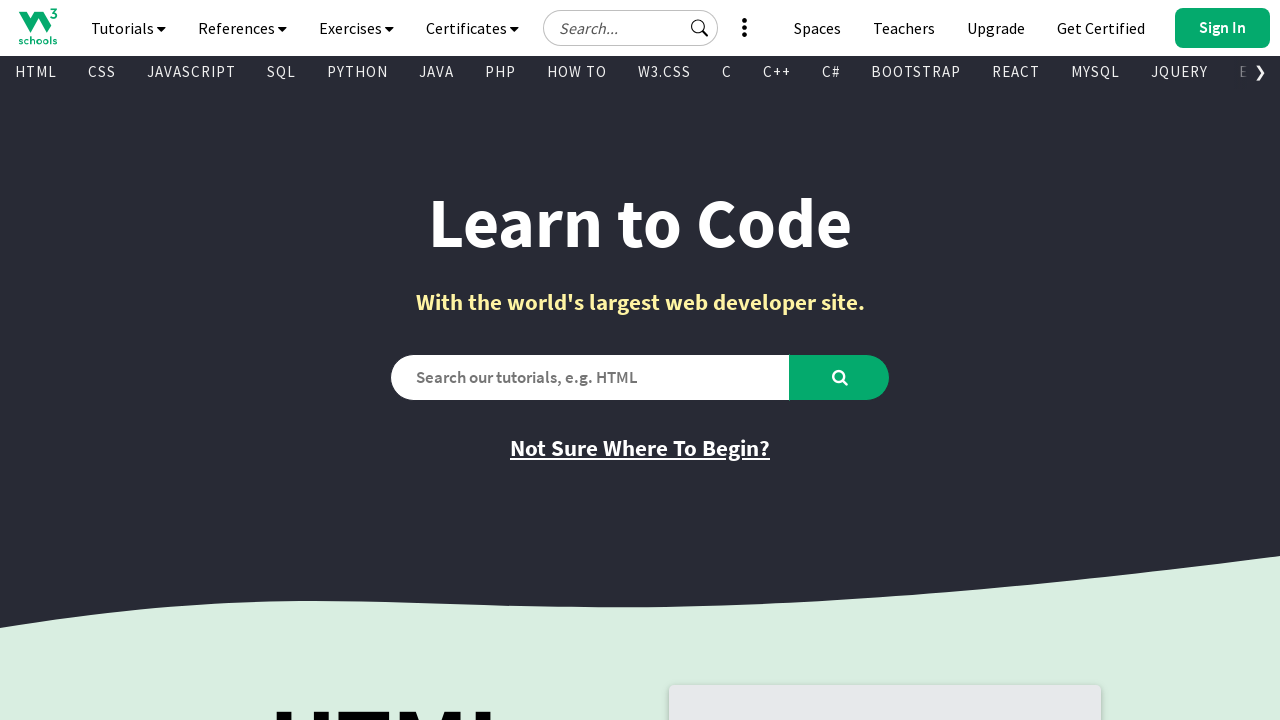

Processed visible anchor tag: 
        
          C
        
      
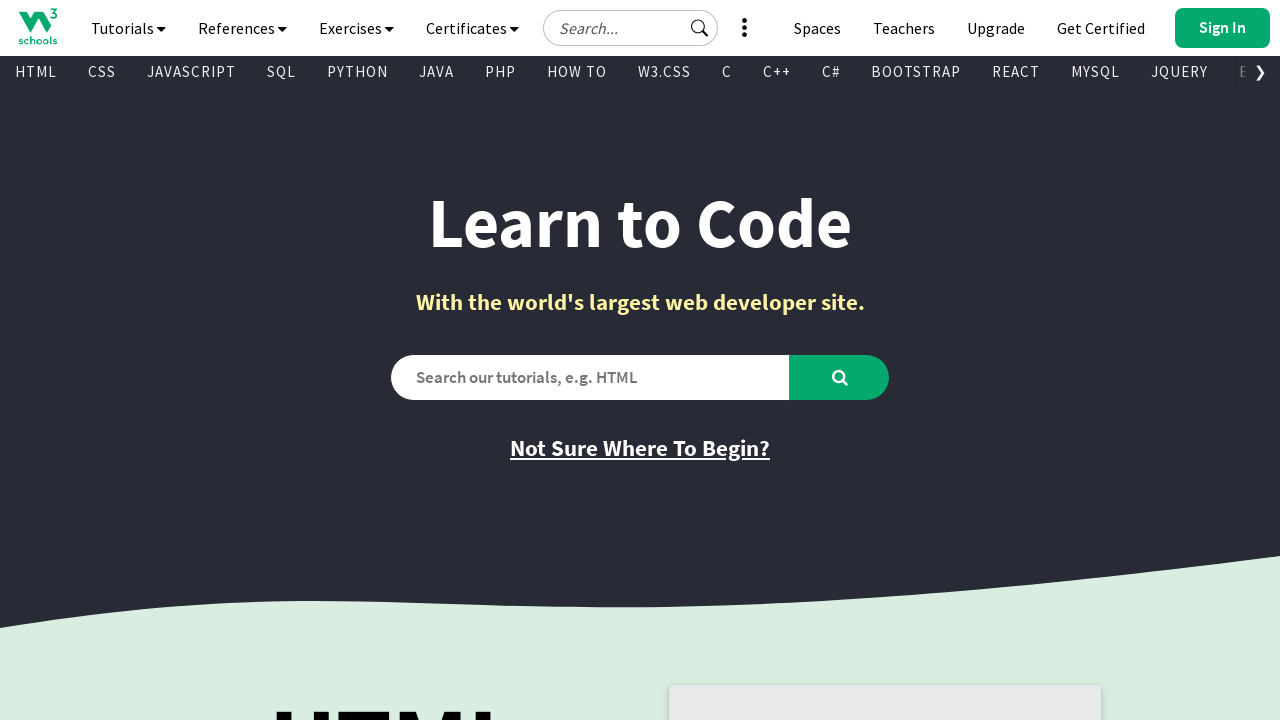

Processed visible anchor tag: 
        
          C#
        
      
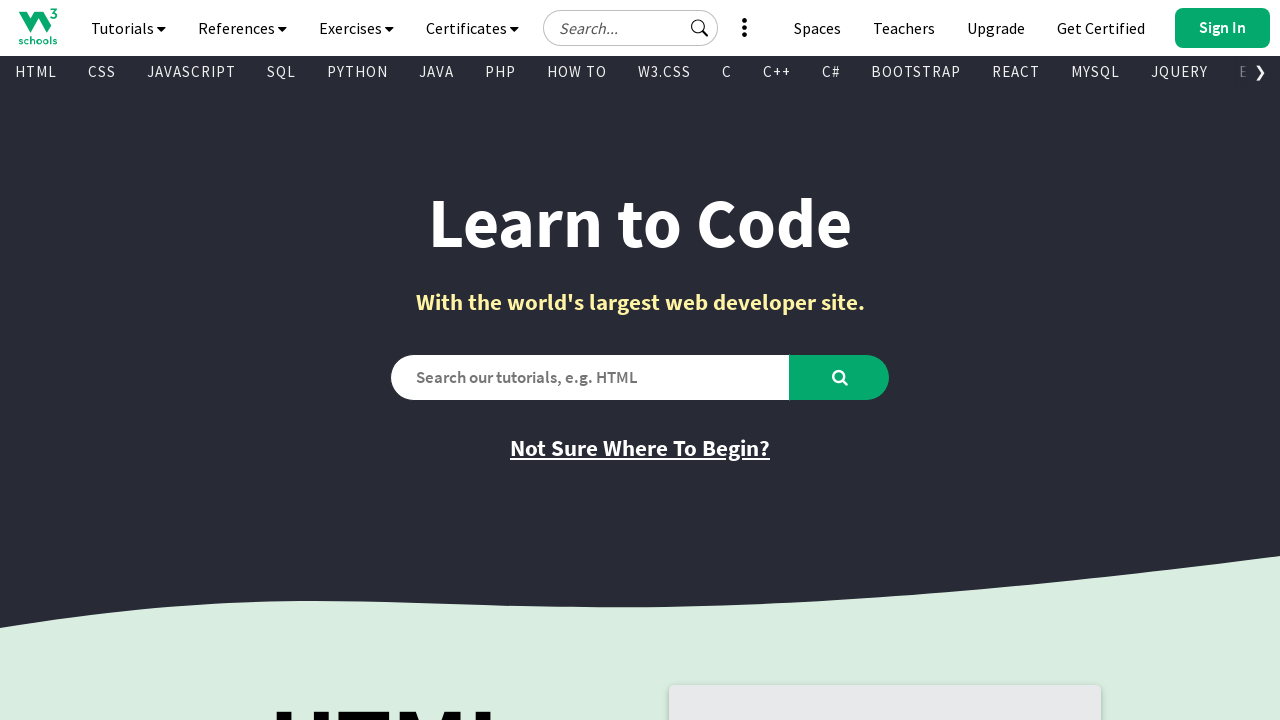

Processed visible anchor tag: 
        
          R
        
      
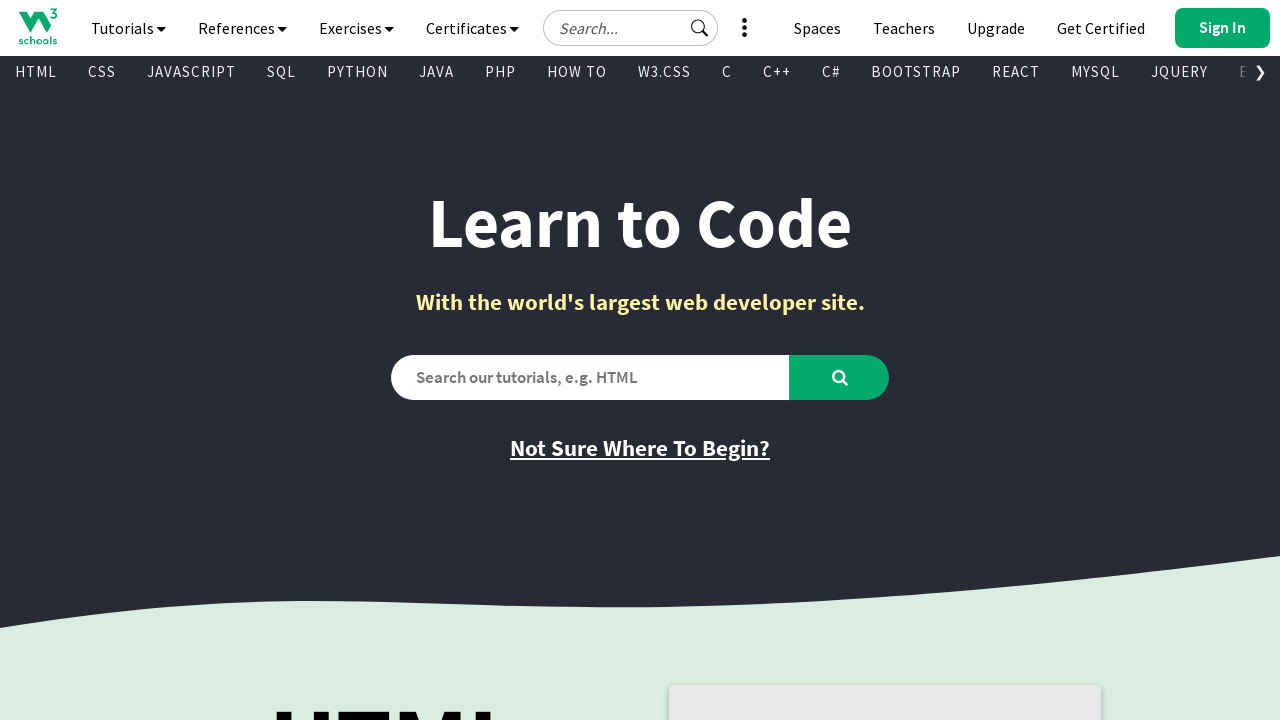

Processed visible anchor tag: 
        
          Kotlin
        
      
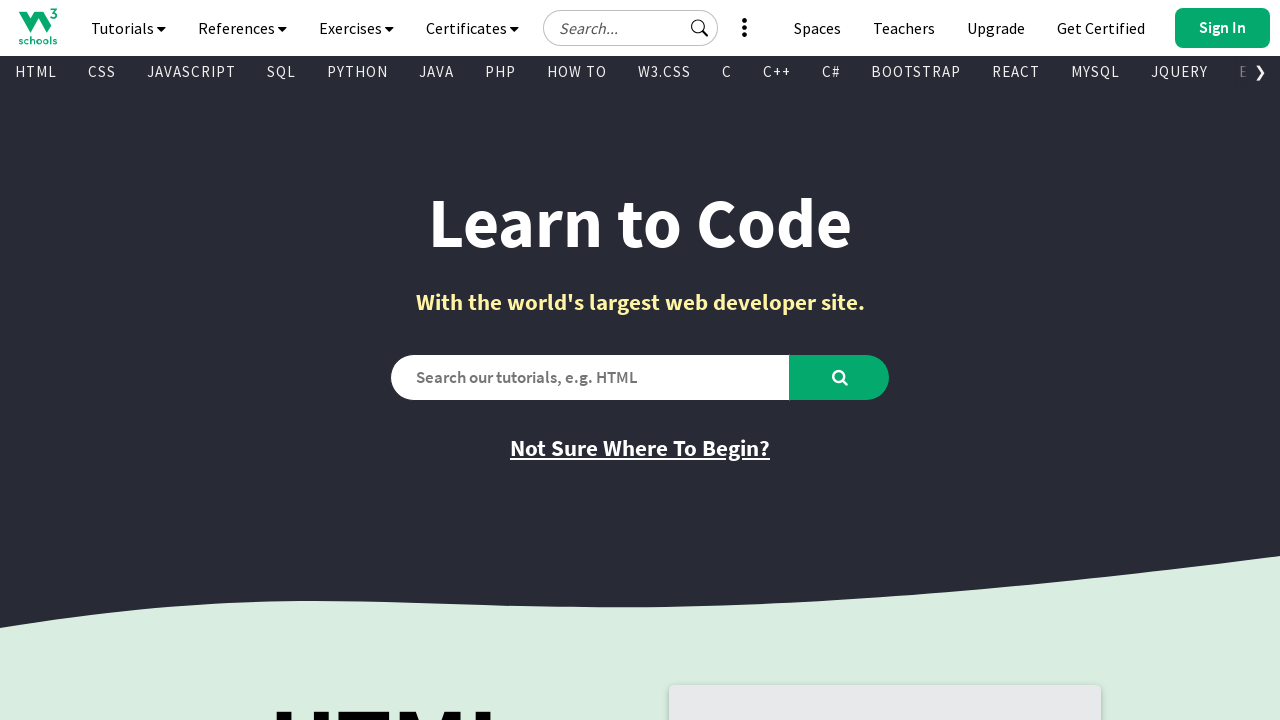

Processed visible anchor tag: 
        
          Node.js
        
      
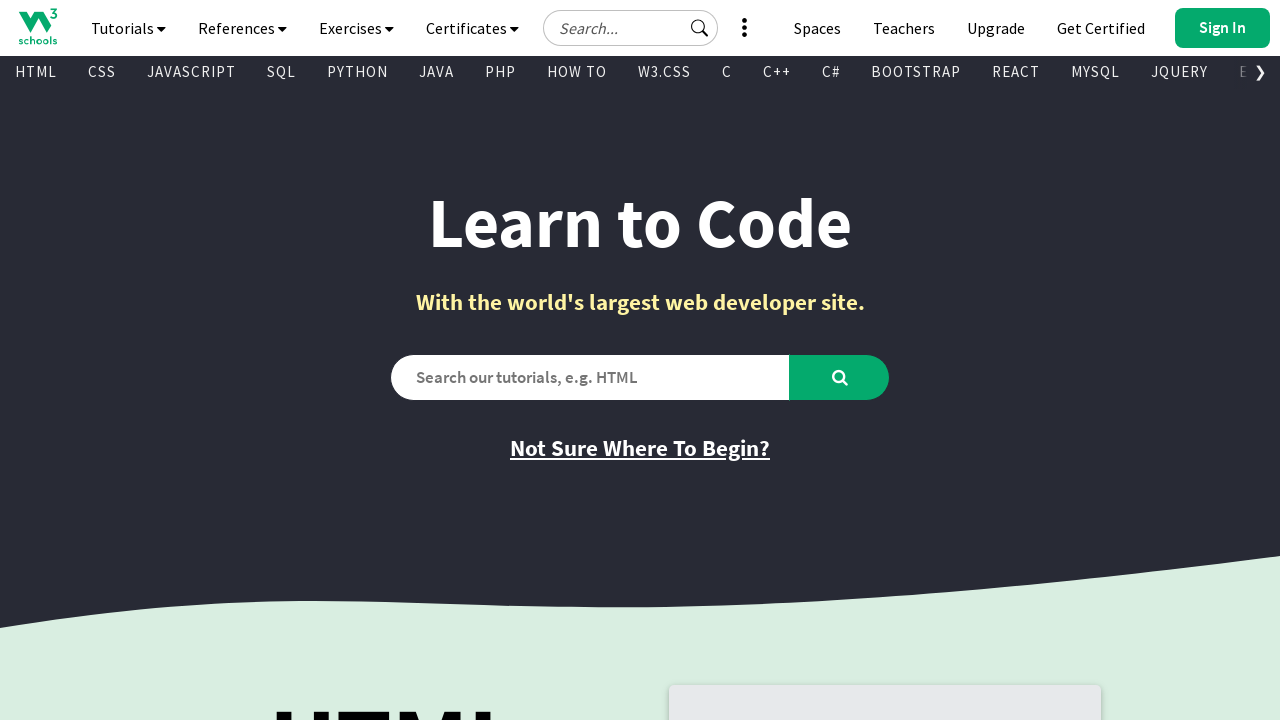

Processed visible anchor tag: 
        
          React
        
      
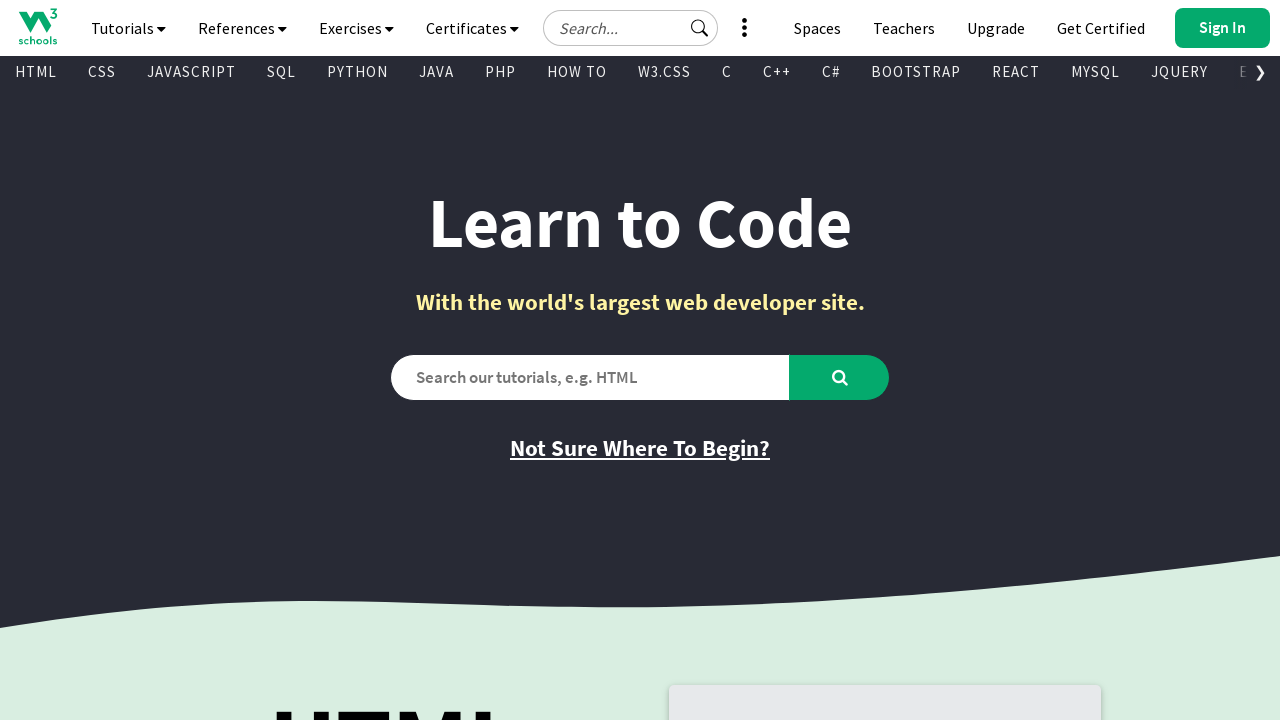

Processed visible anchor tag: 
        
          JSON
        
      
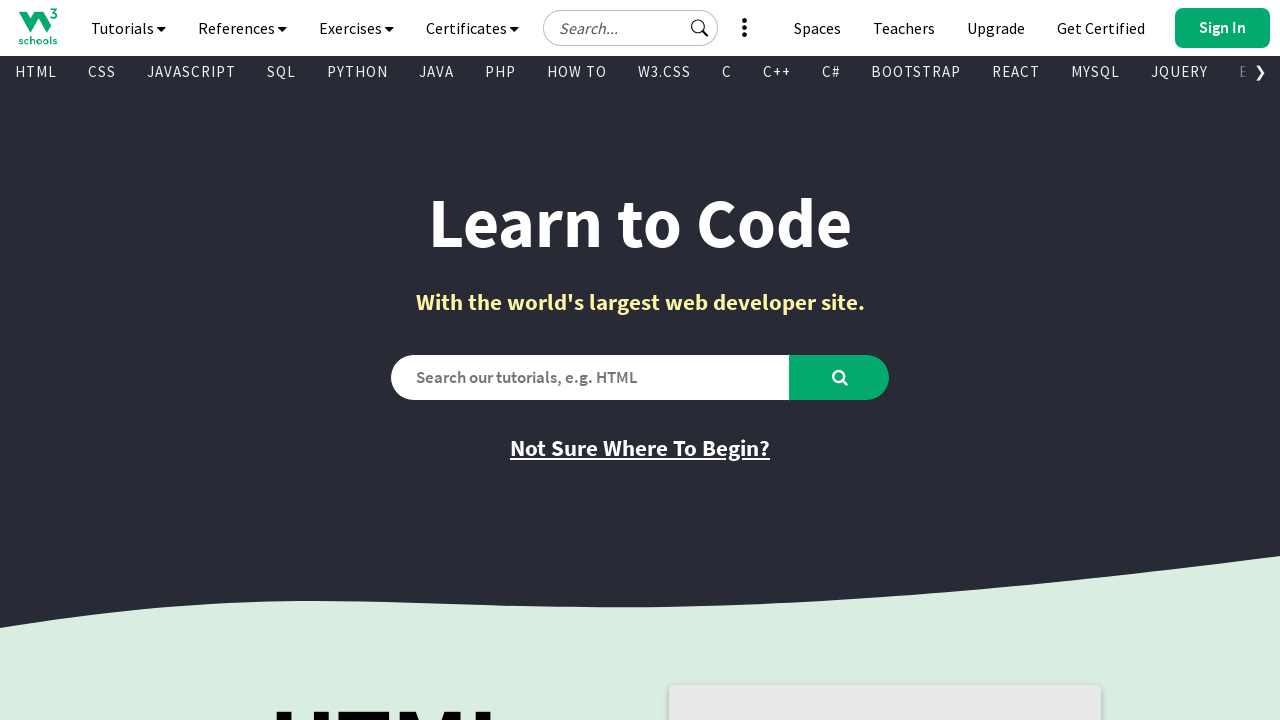

Processed visible anchor tag: 
        
          Vue
        
      
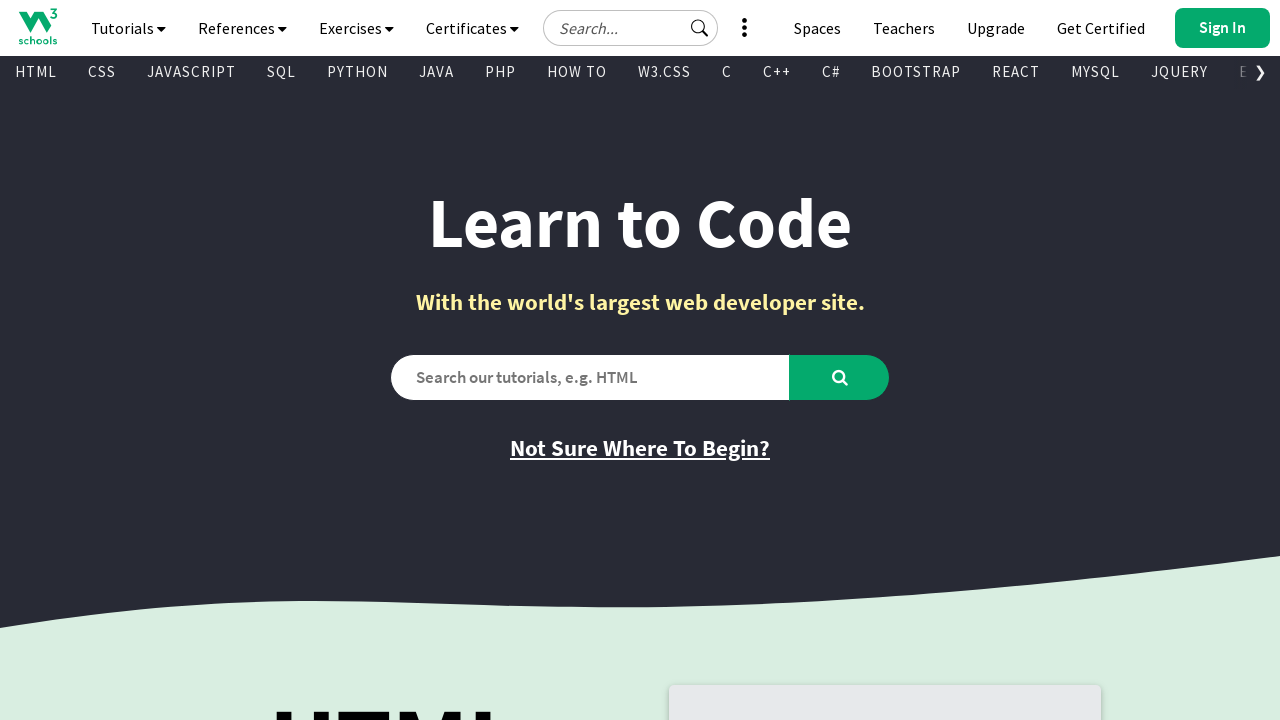

Processed visible anchor tag: 
        
          MySQL
        
      
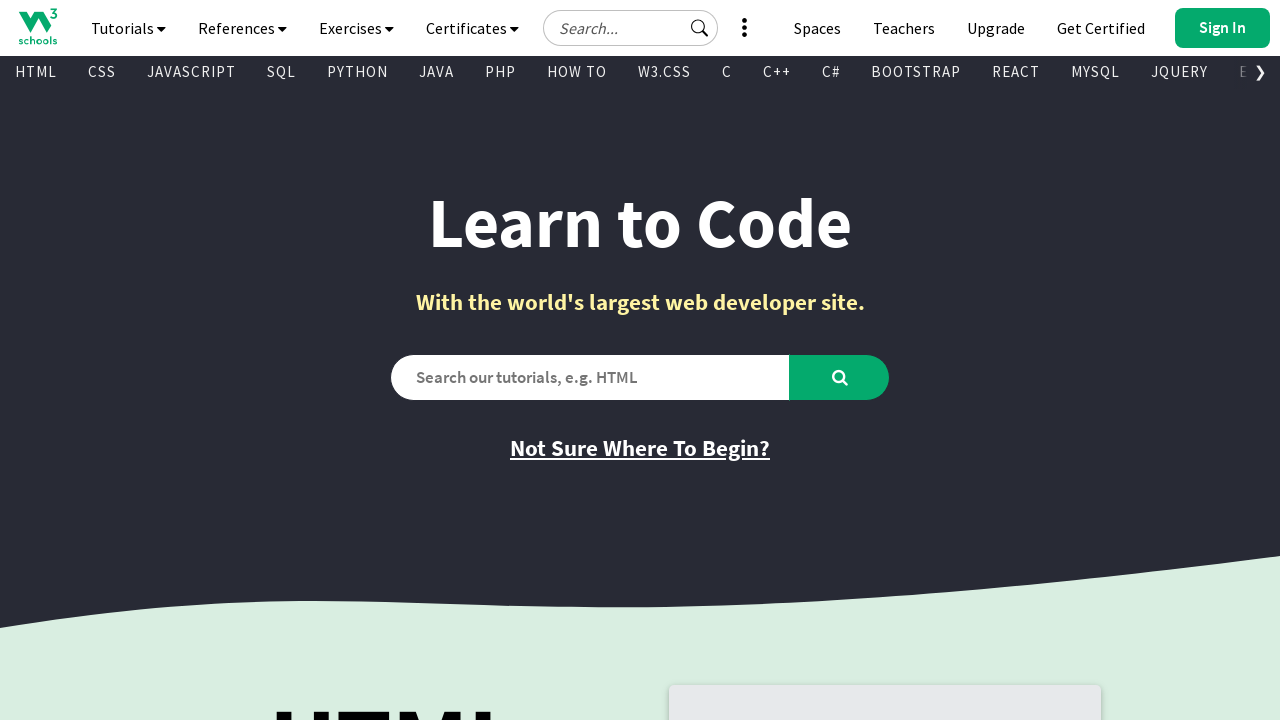

Processed visible anchor tag: 
        
          XML
        
      
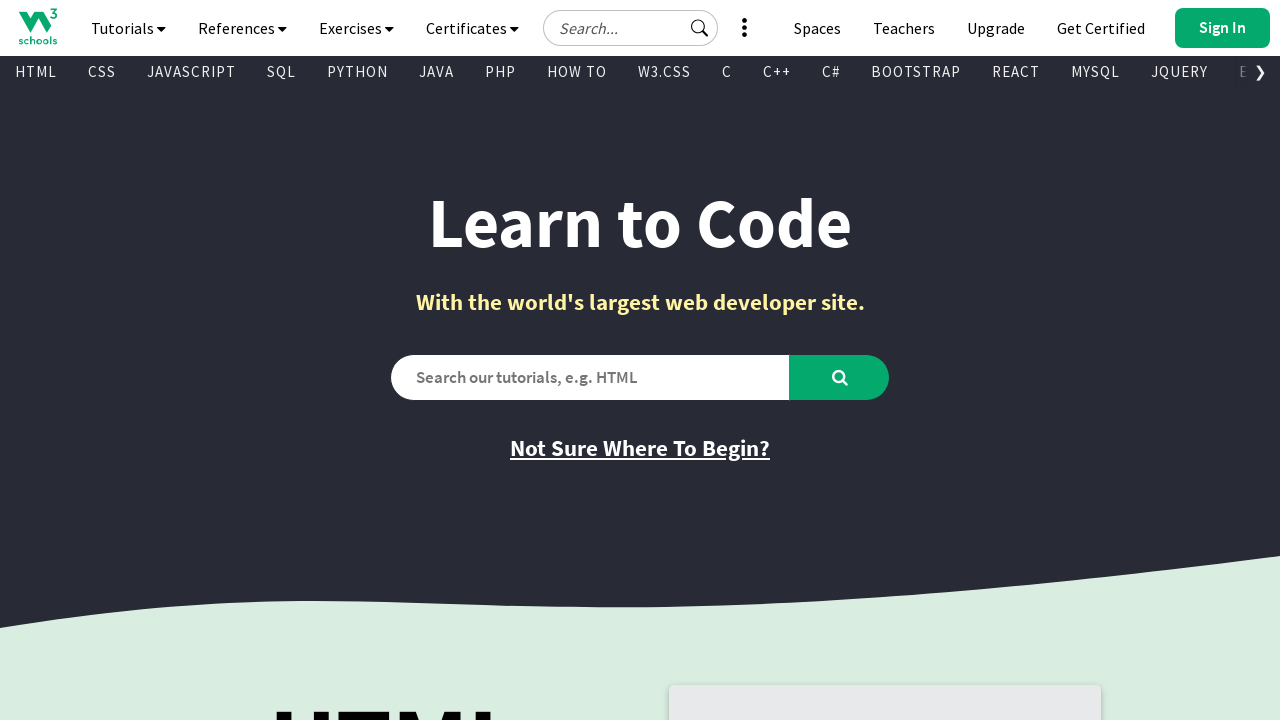

Processed visible anchor tag: 
        
          Sass
        
      
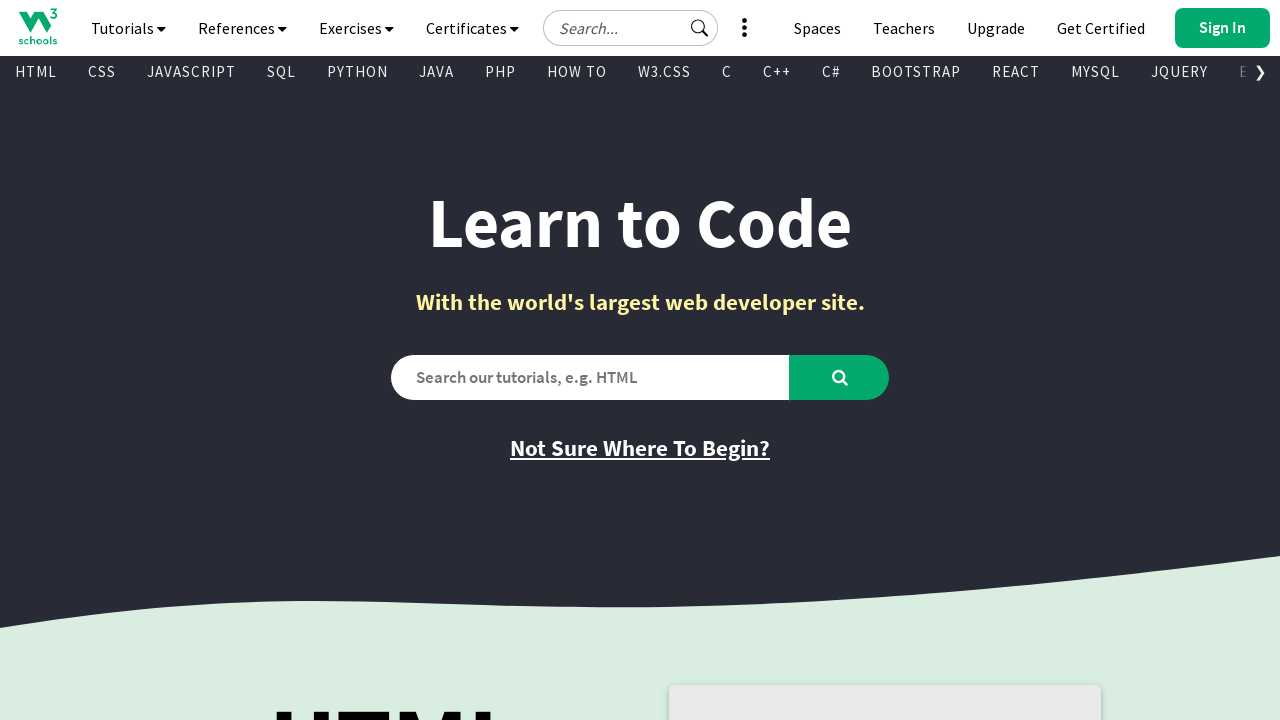

Processed visible anchor tag: 
        
          Icons
        
      
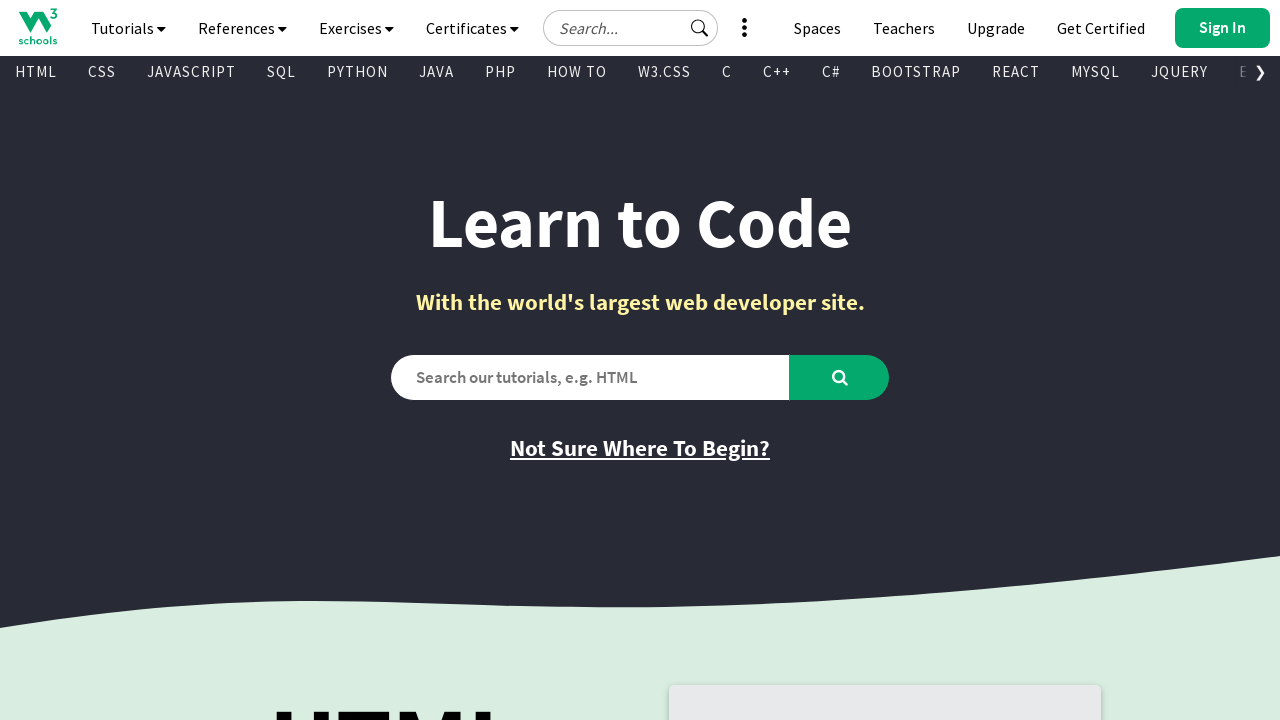

Processed visible anchor tag: 
        
          RWD
        
      
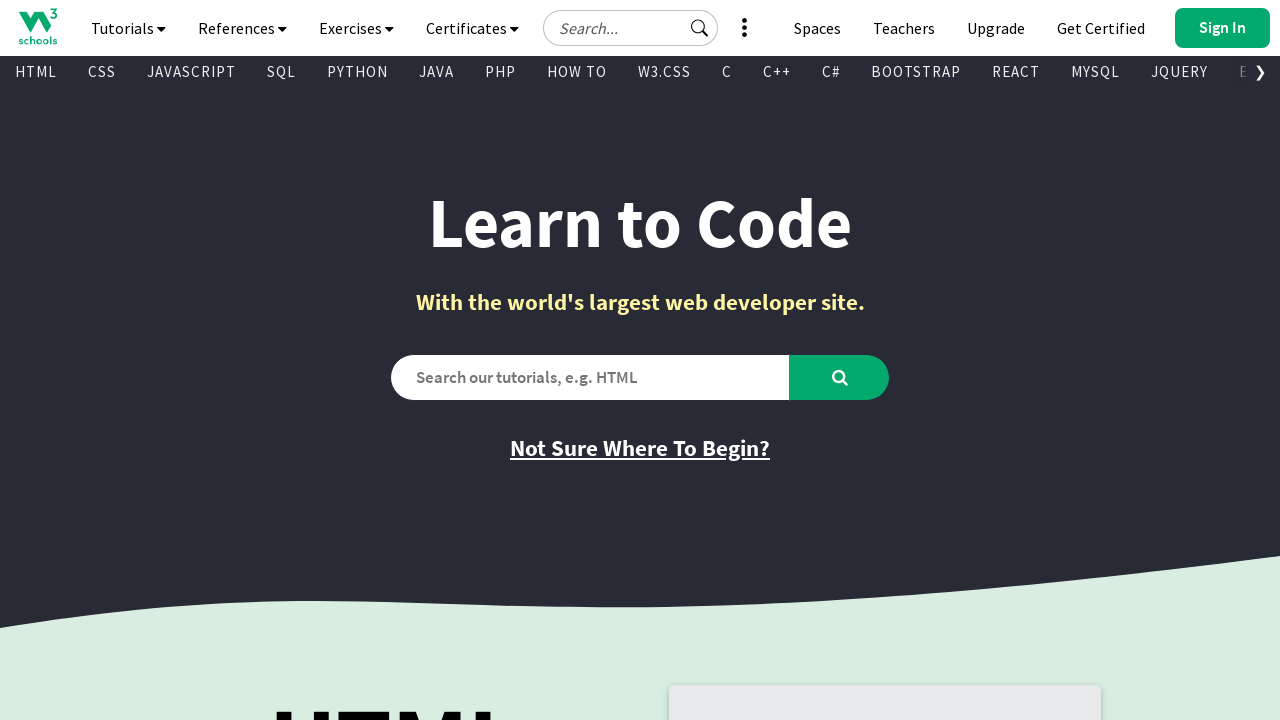

Processed visible anchor tag: 
        
          Graphics
        
      
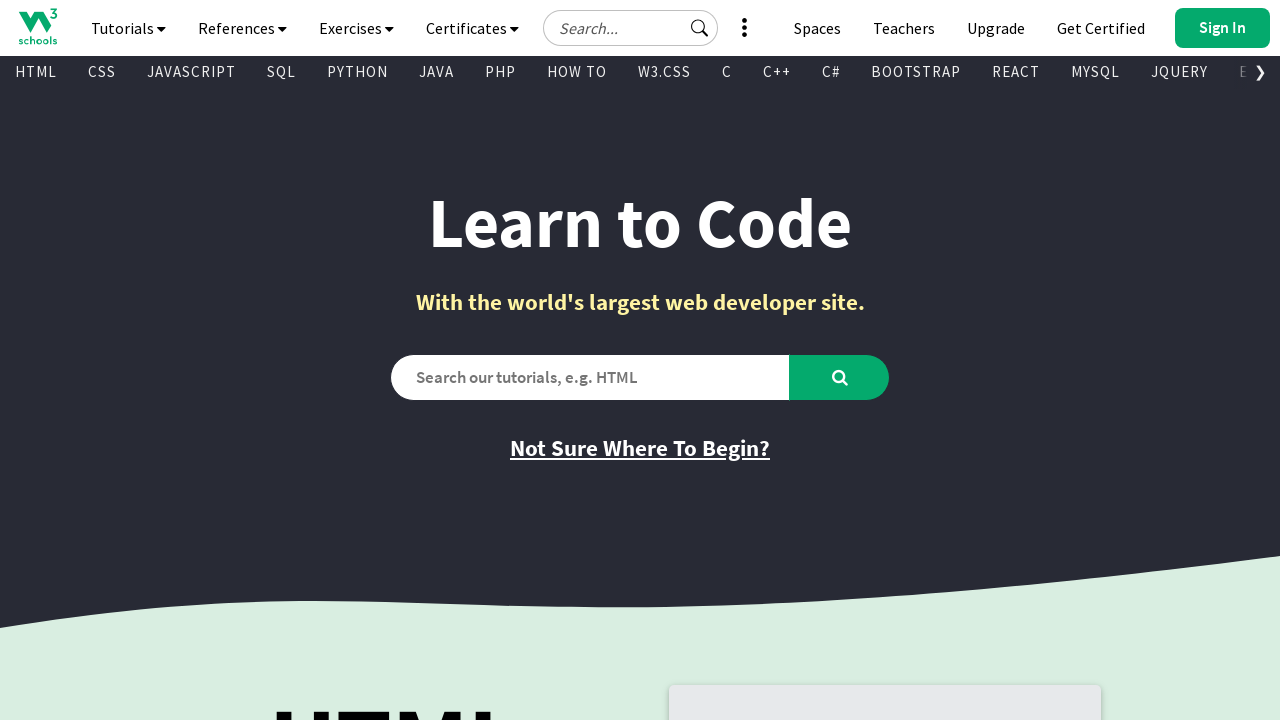

Processed visible anchor tag: 
        
          SVG
        
      
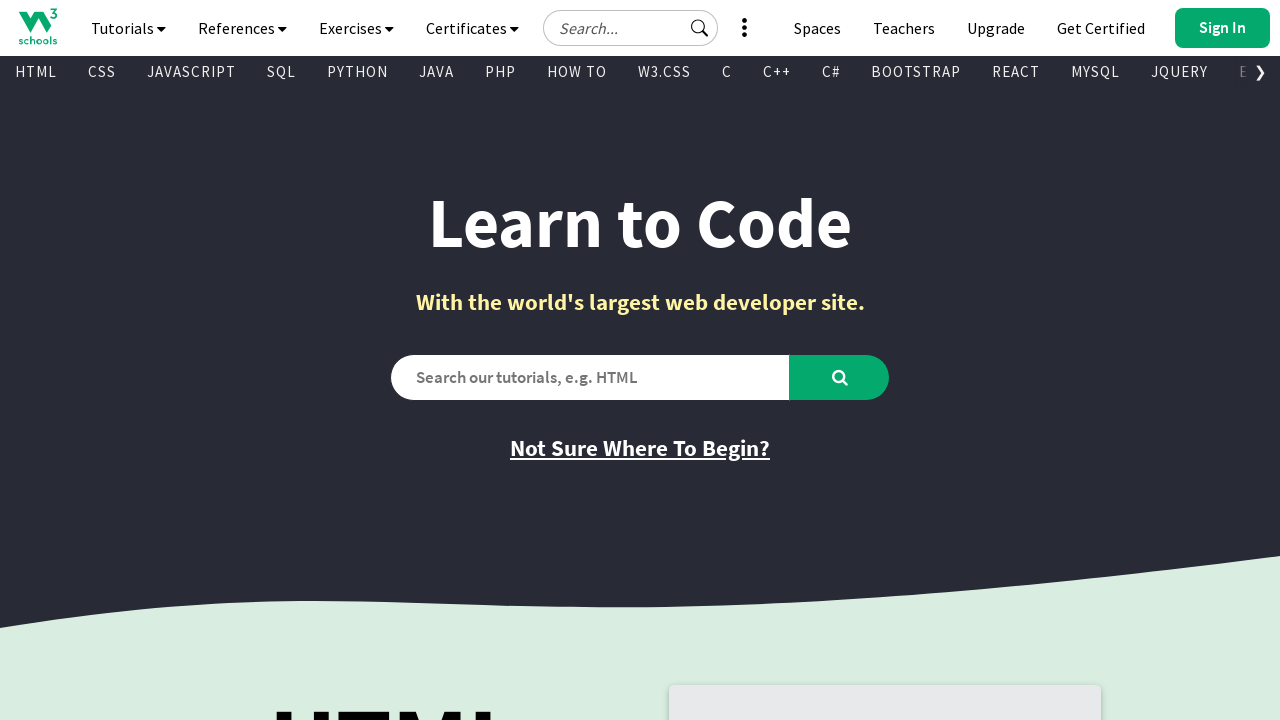

Processed visible anchor tag: 
        
          Canvas
        
      
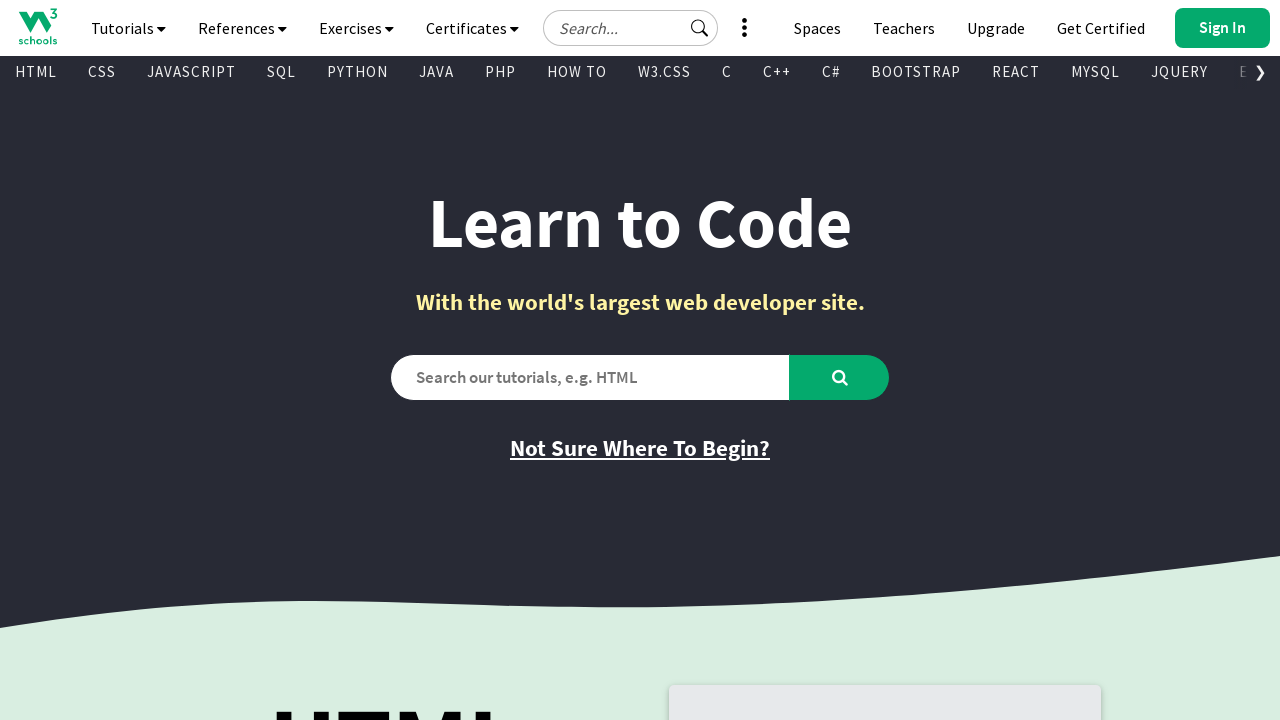

Processed visible anchor tag: 
        
          Raspberry Pi
        
      
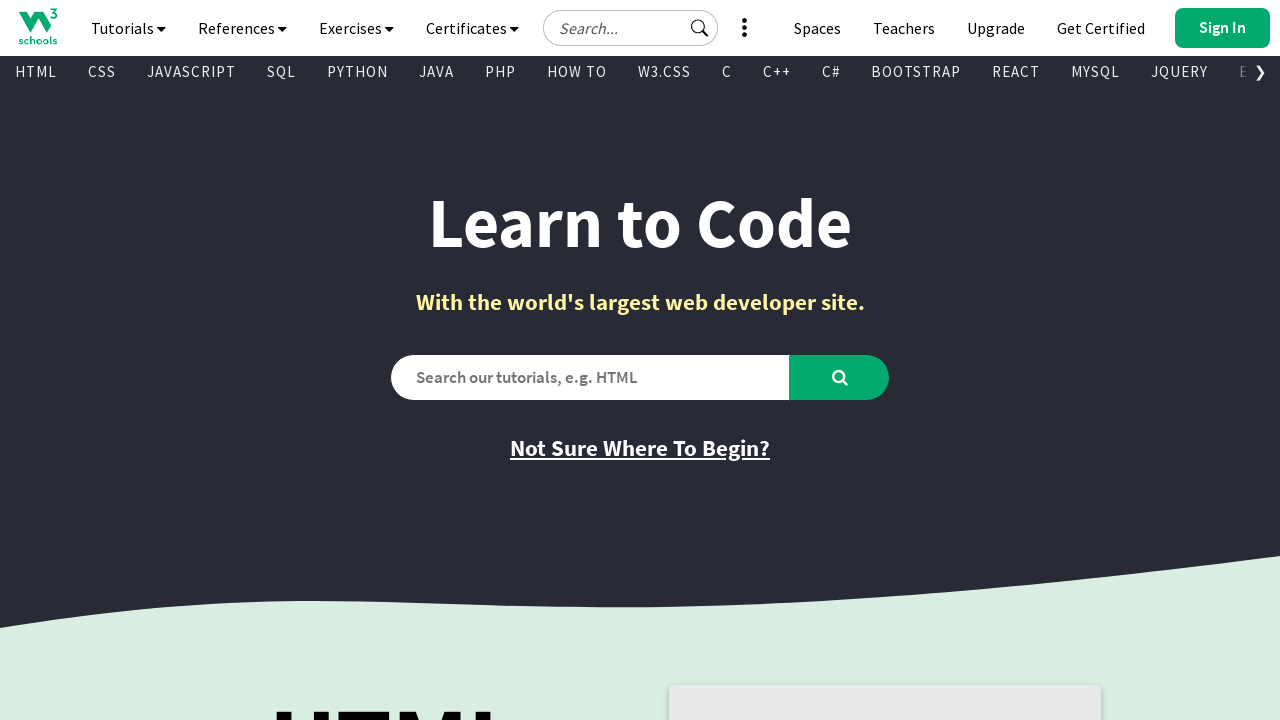

Processed visible anchor tag: 
        
          Cyber Security
        
      
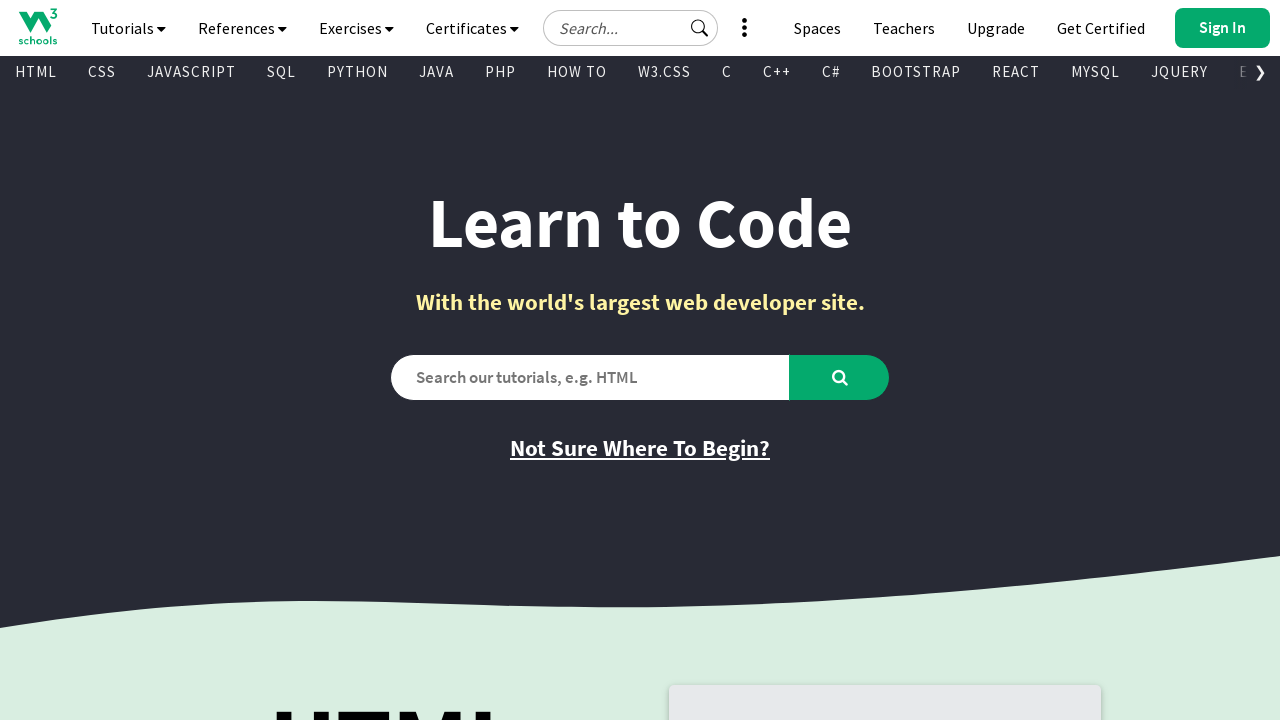

Processed visible anchor tag: 
        
          Colors
        
      
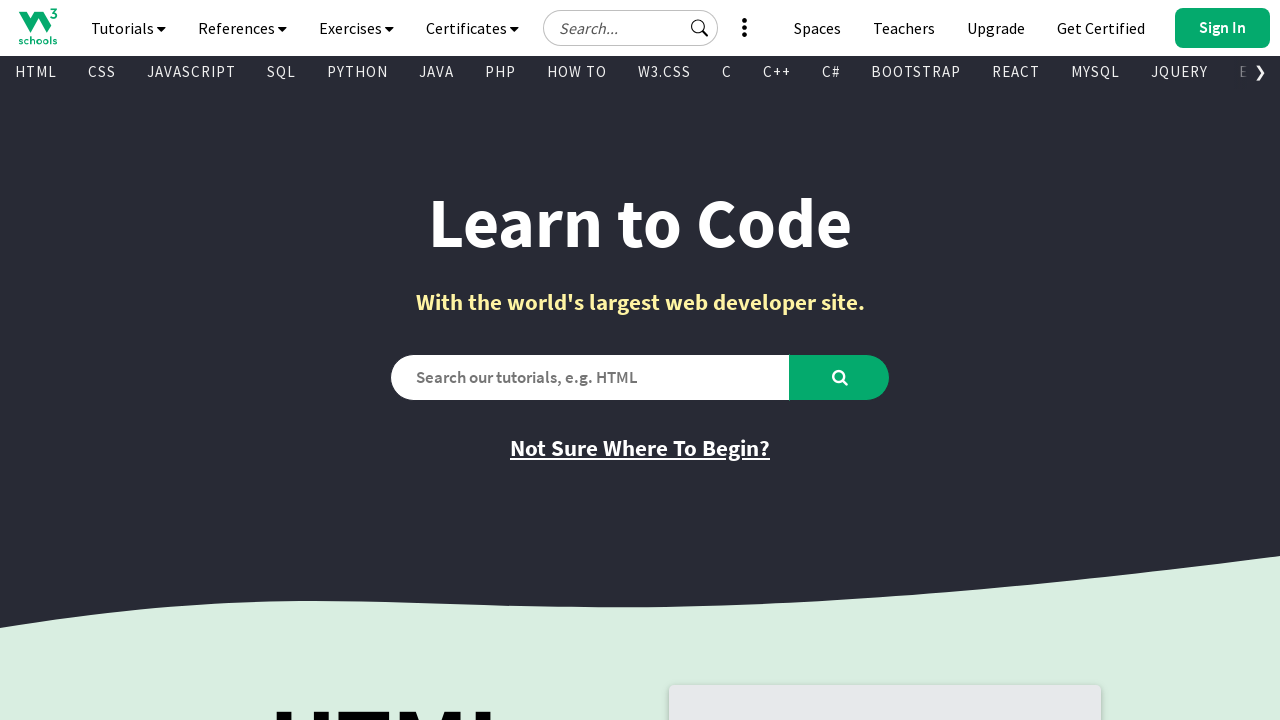

Processed visible anchor tag: 
        
          Git
        
      
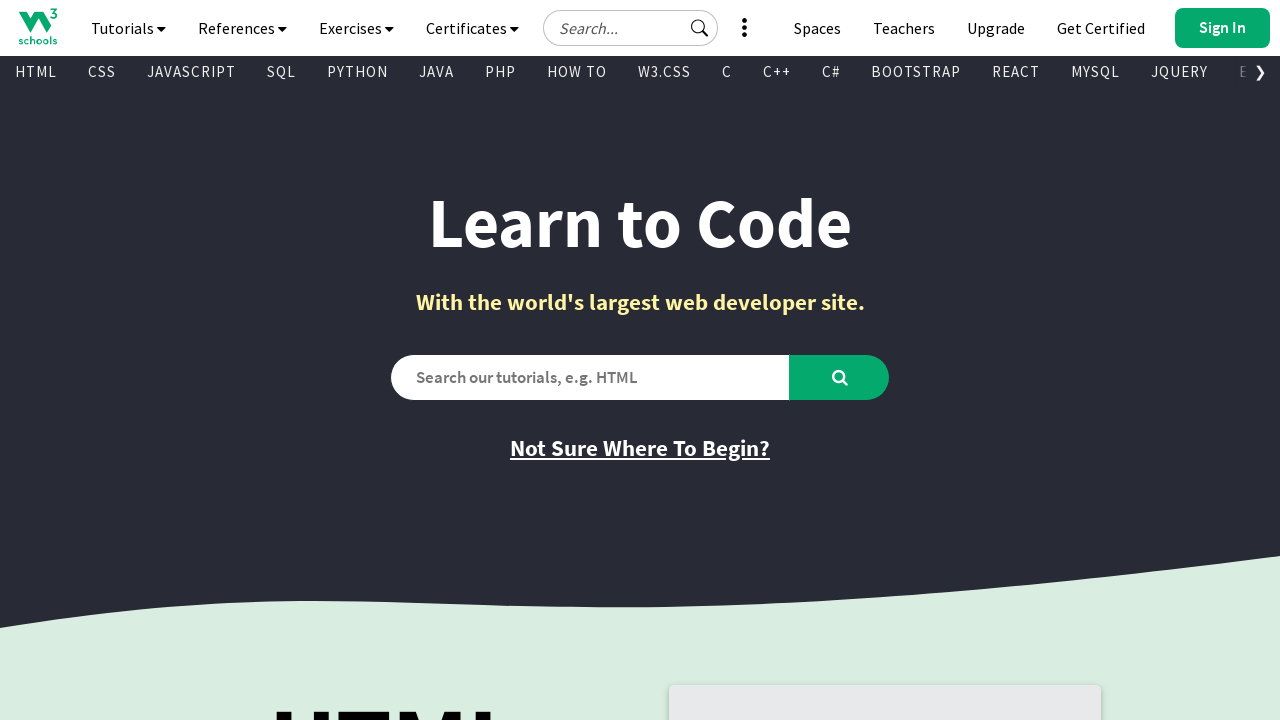

Processed visible anchor tag: 
        
          Matplotlib
        
      
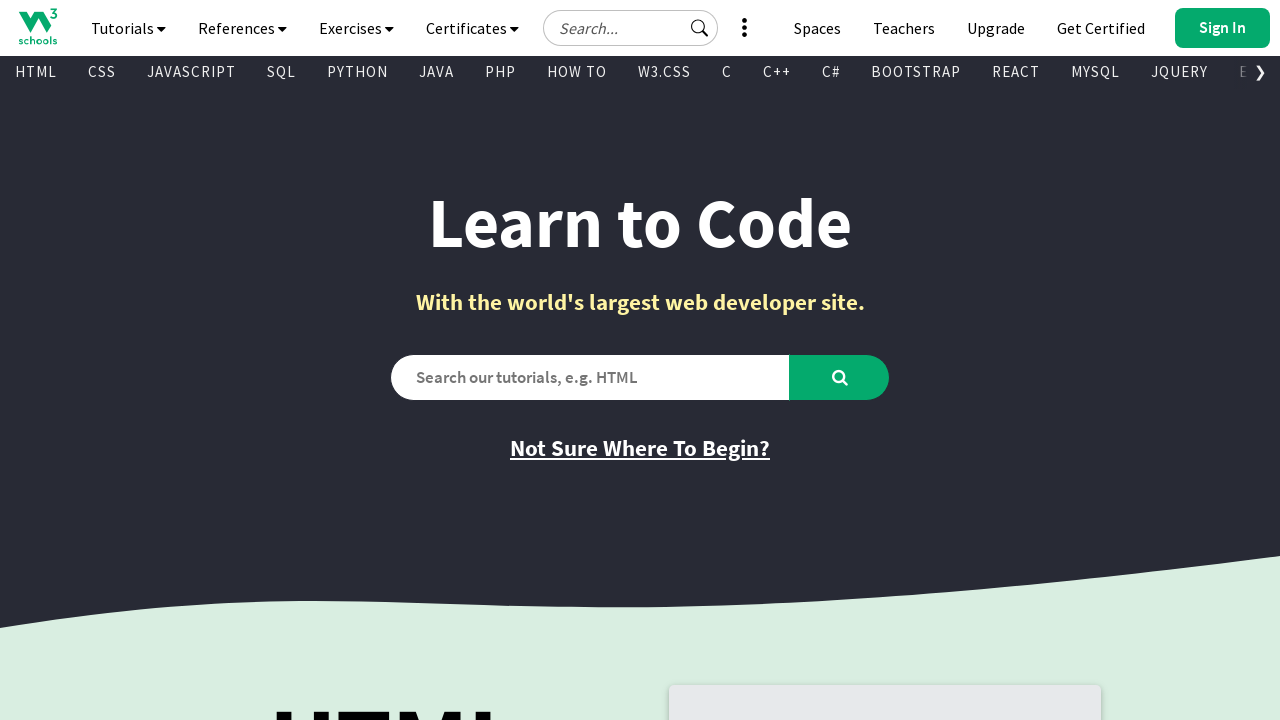

Processed visible anchor tag: 
        
          NumPy
        
      
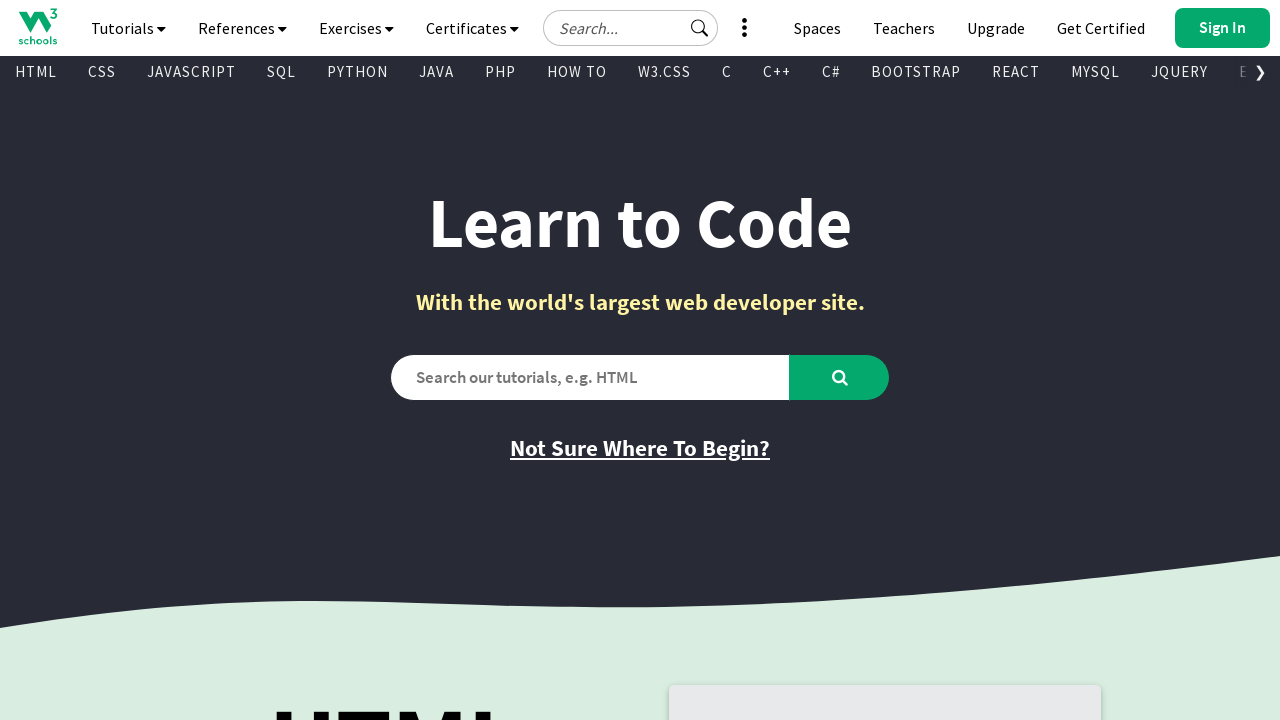

Processed visible anchor tag: 
        
          Pandas
        
      
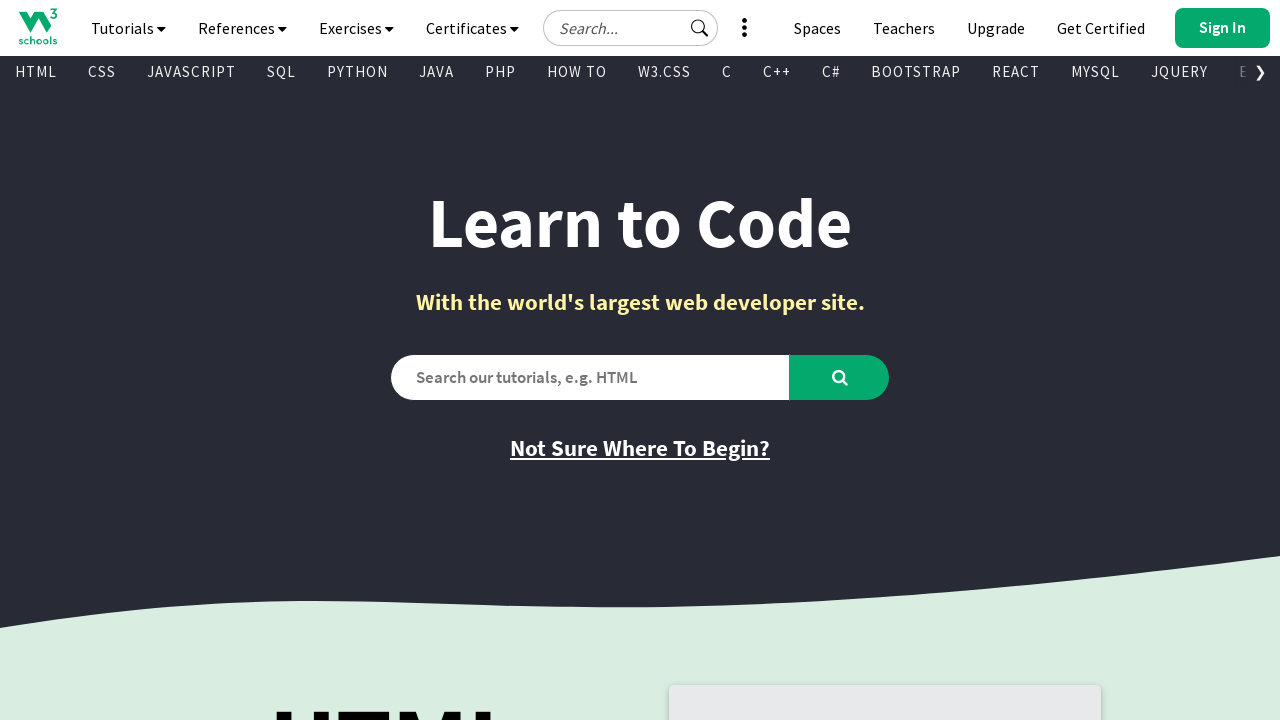

Processed visible anchor tag: 
        
          SciPy
        
      
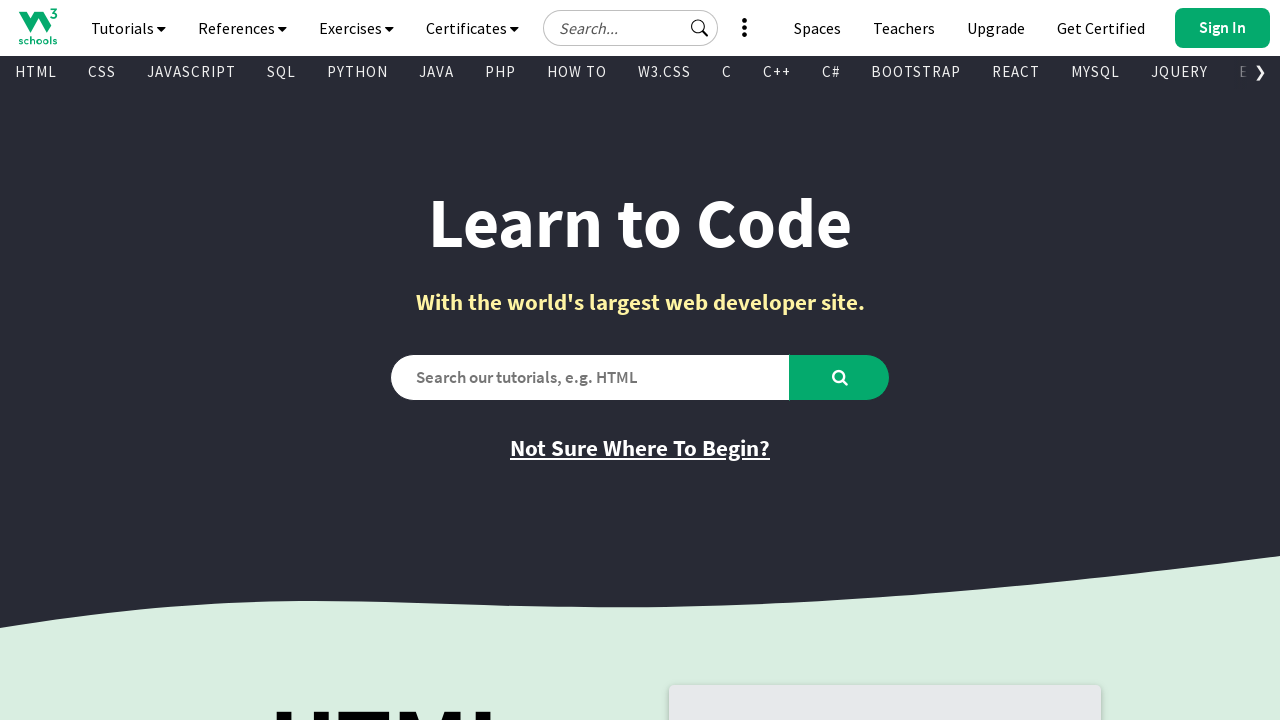

Processed visible anchor tag: 
        
          ASP
        
      
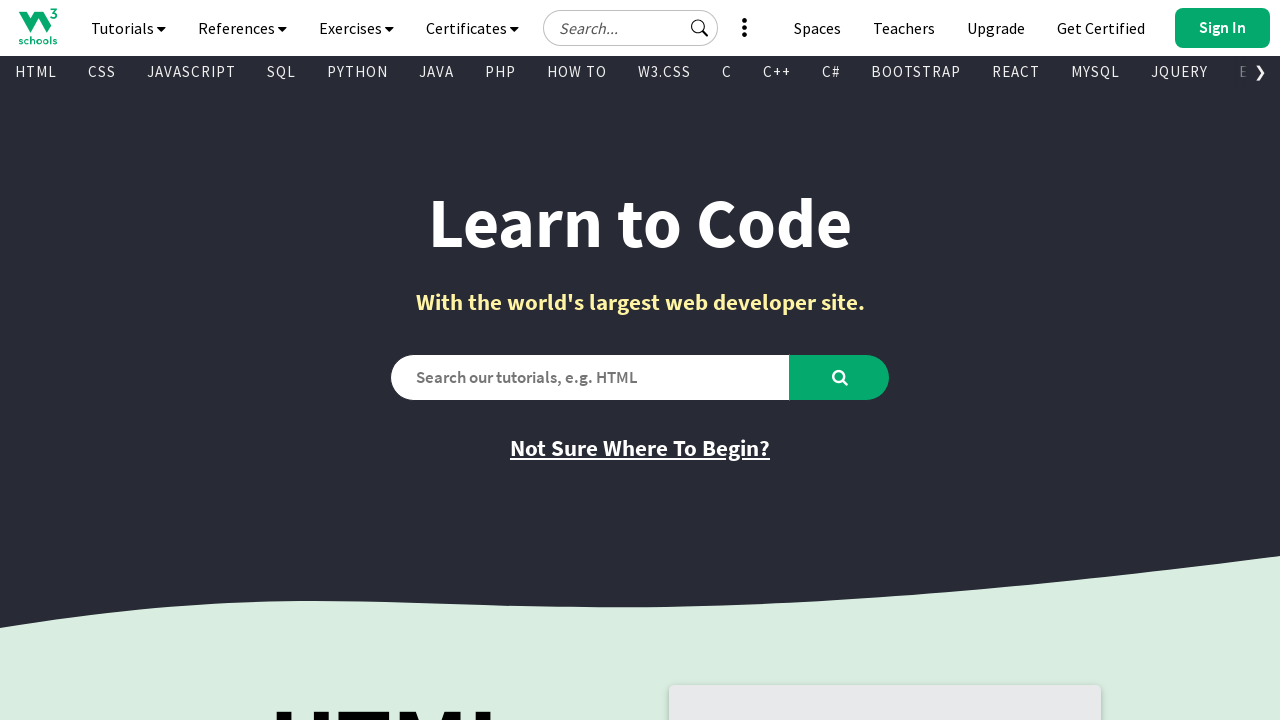

Processed visible anchor tag: 
        
          AngularJS
        
      
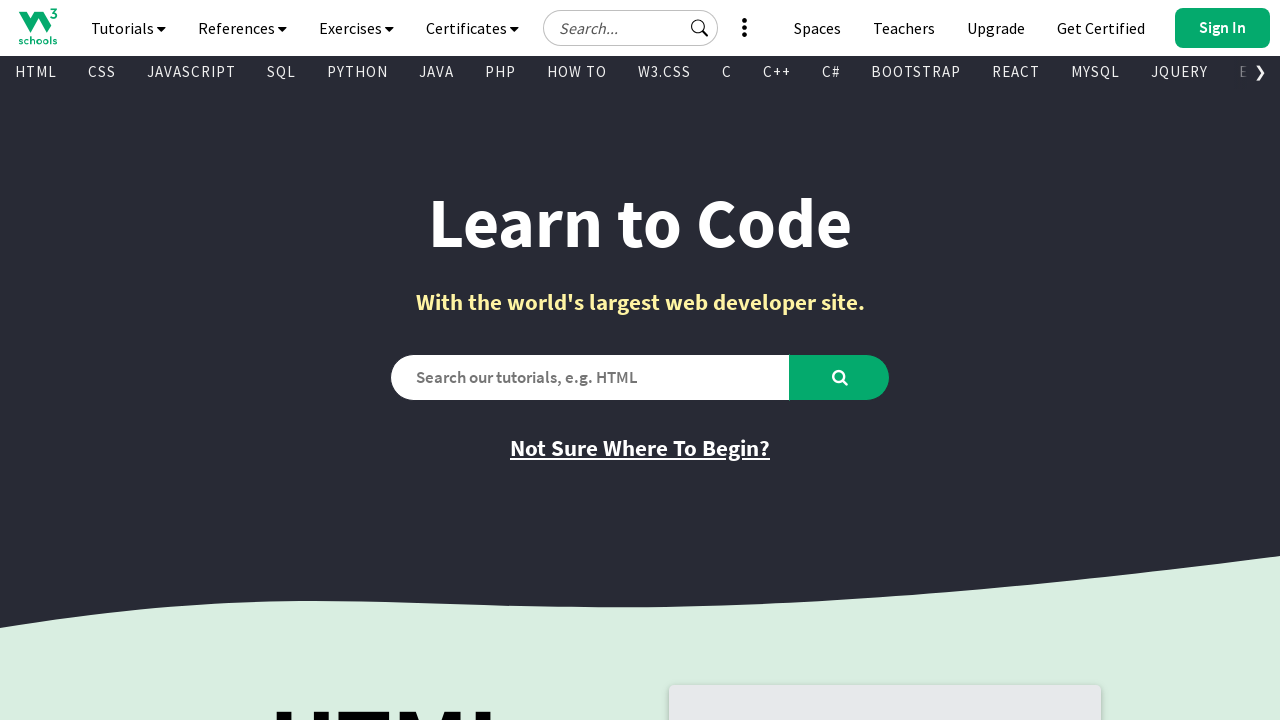

Processed visible anchor tag: 
        
          AppML
        
      
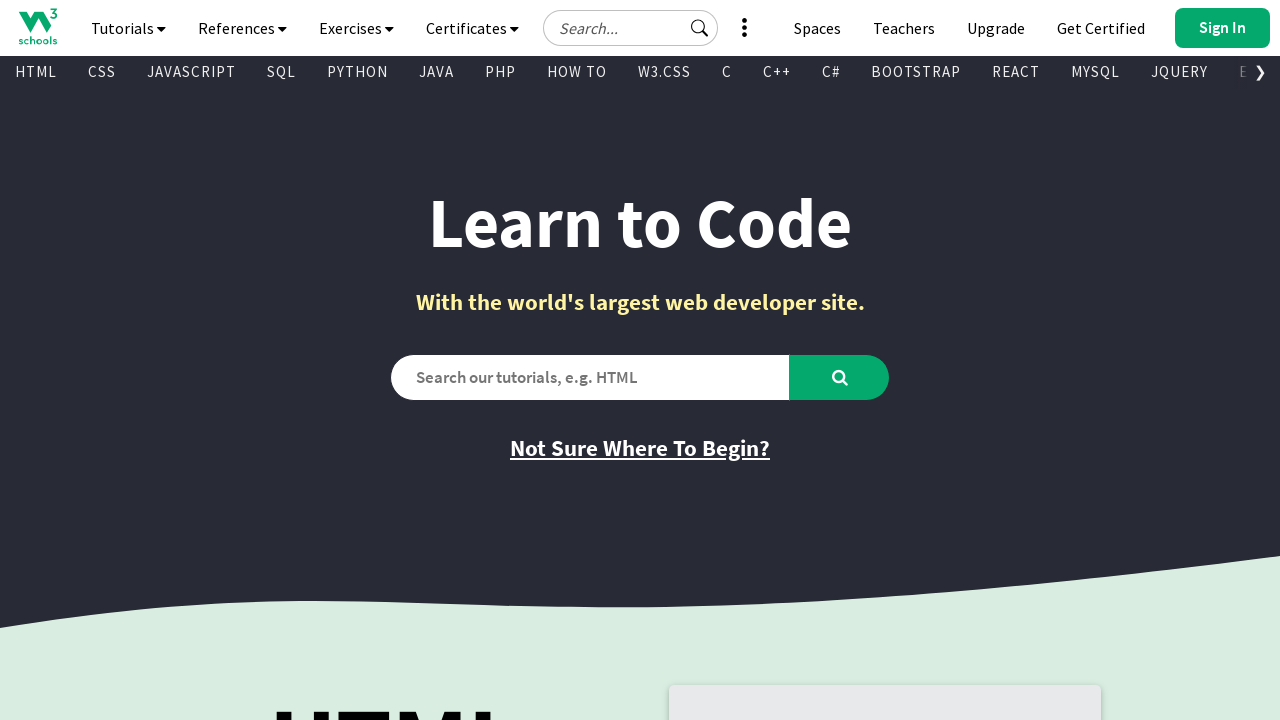

Processed visible anchor tag: 
        
          Go
        
      
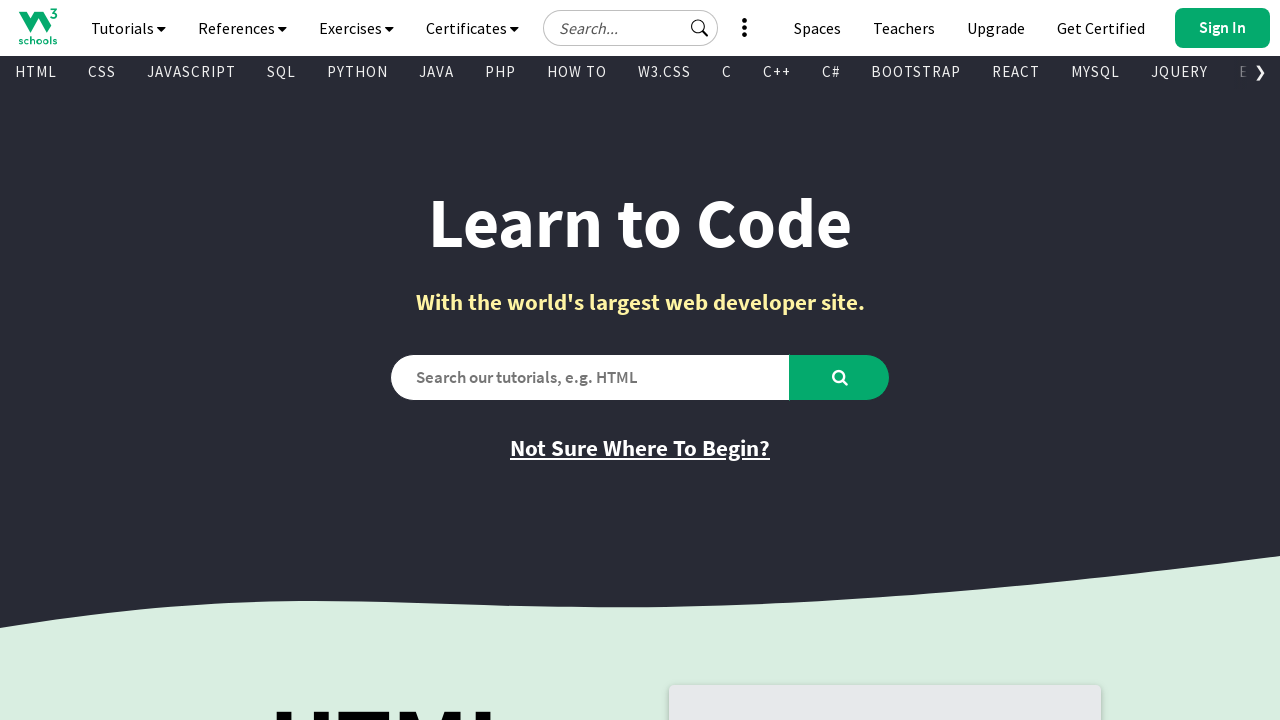

Processed visible anchor tag: 
        
          TypeScript
        
      
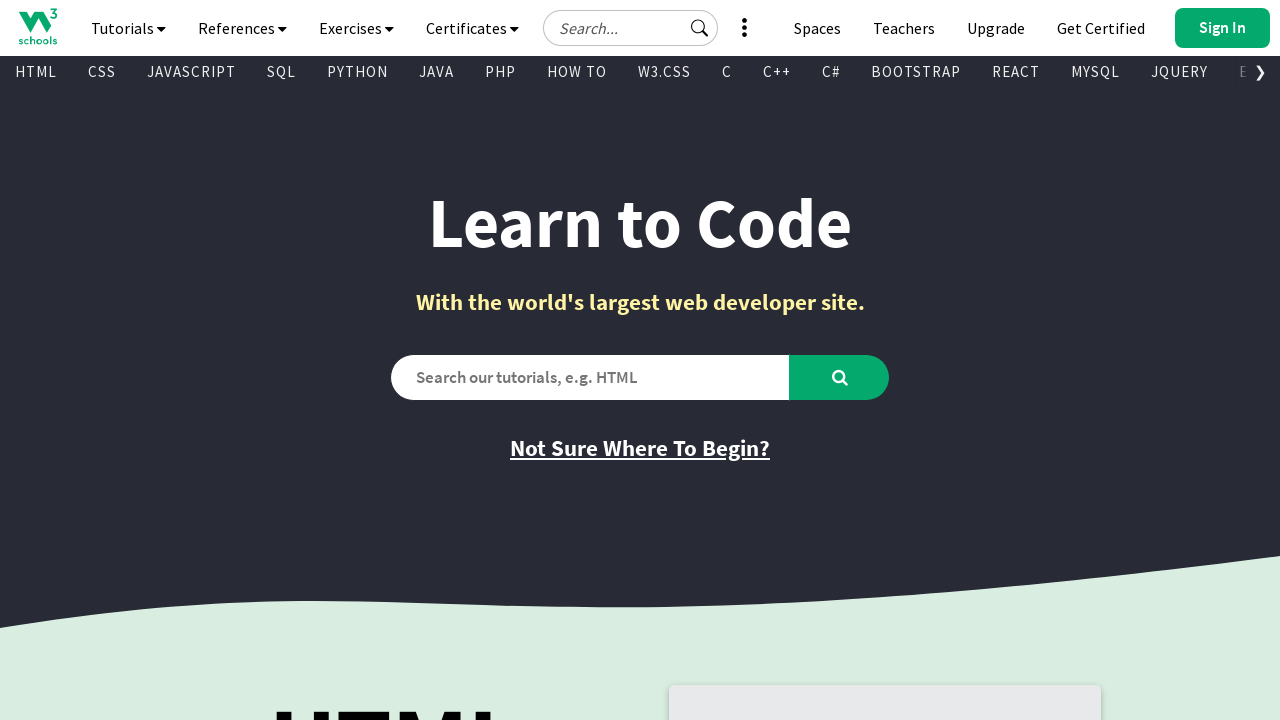

Processed visible anchor tag: 
        
          Django
        
      
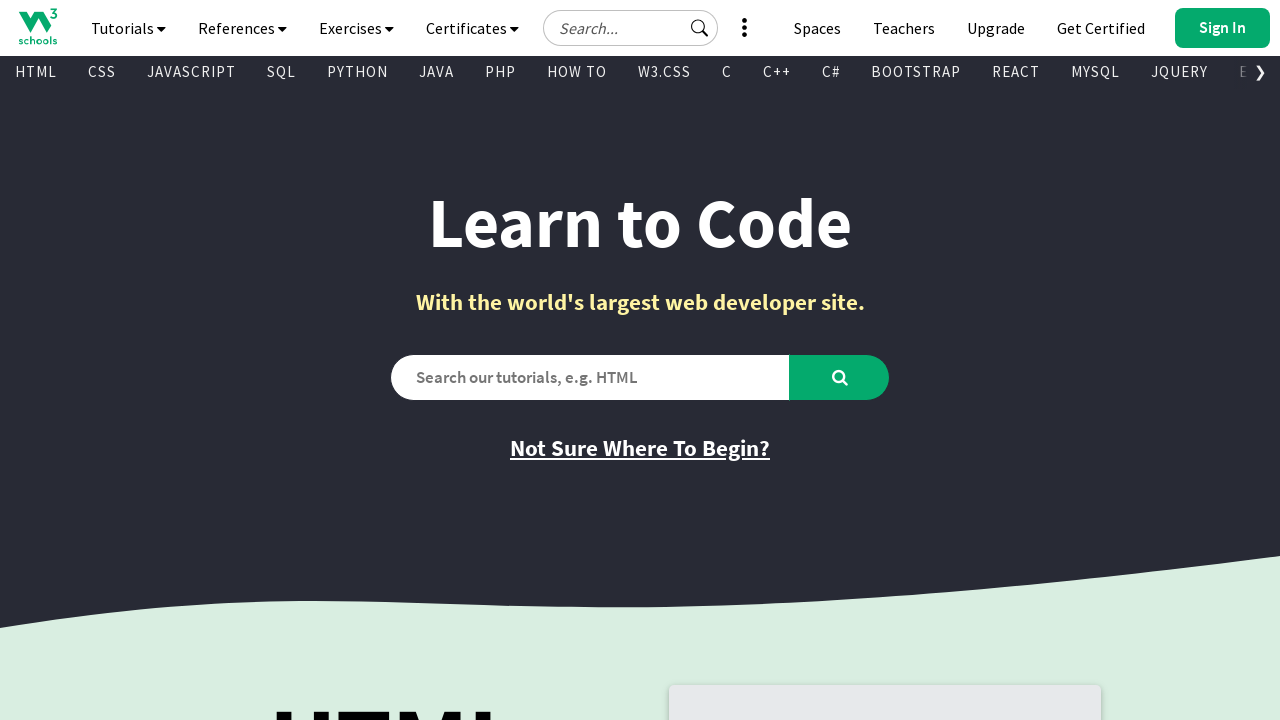

Processed visible anchor tag: 
        
          MongoDB
        
      
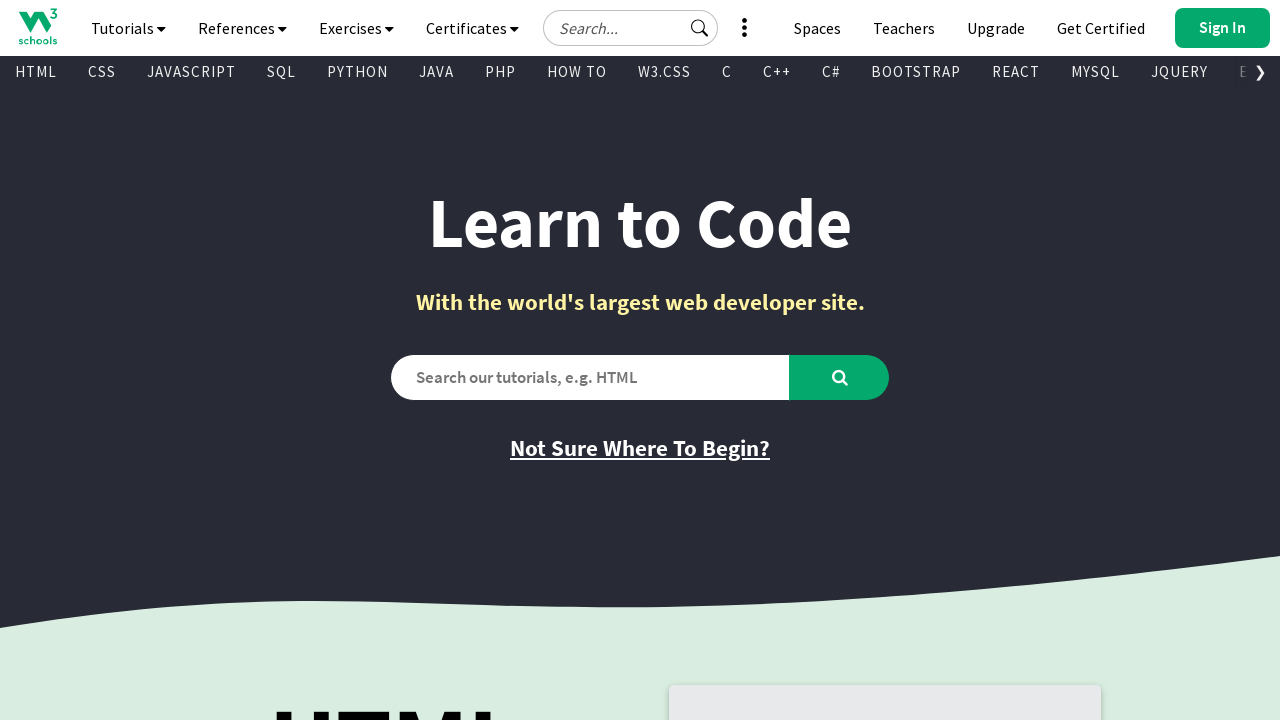

Processed visible anchor tag: 
        
          Statistics
        
      
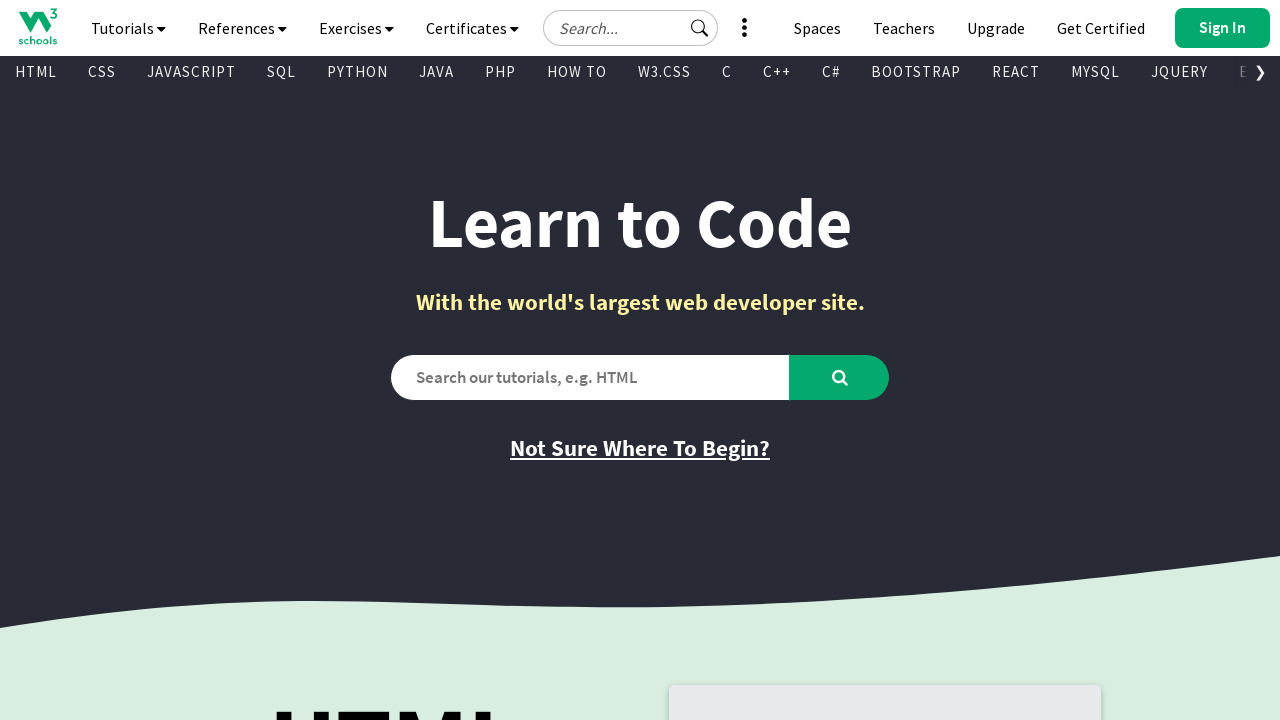

Processed visible anchor tag: 
        
          Data Science
        
      
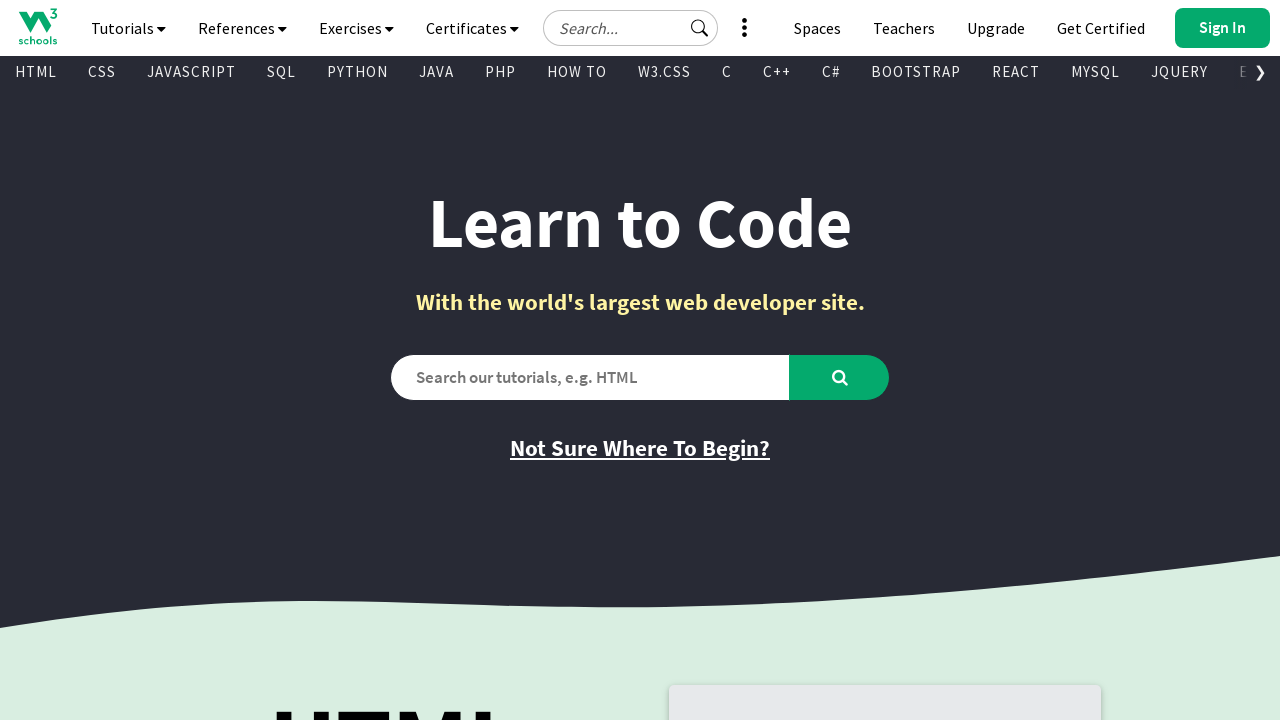

Processed visible anchor tag: 
        
          PostgreSQL
        
      
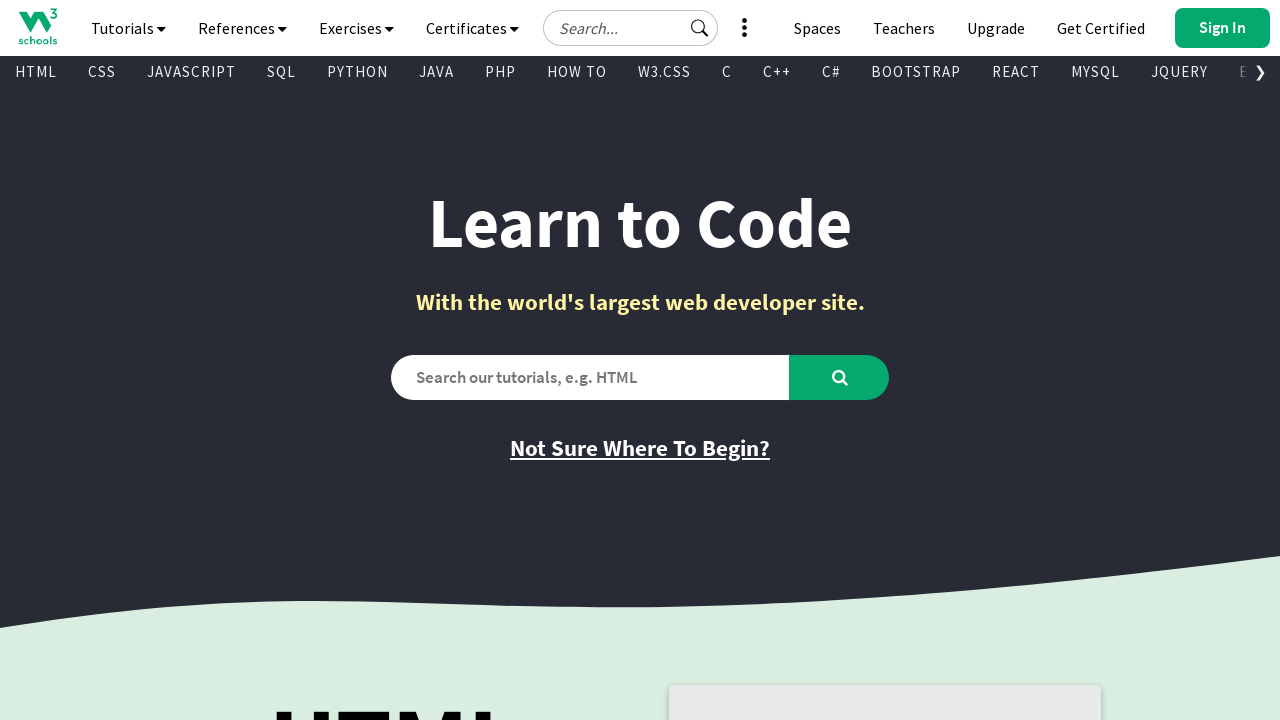

Processed visible anchor tag: 
        
          HowTo
        
      
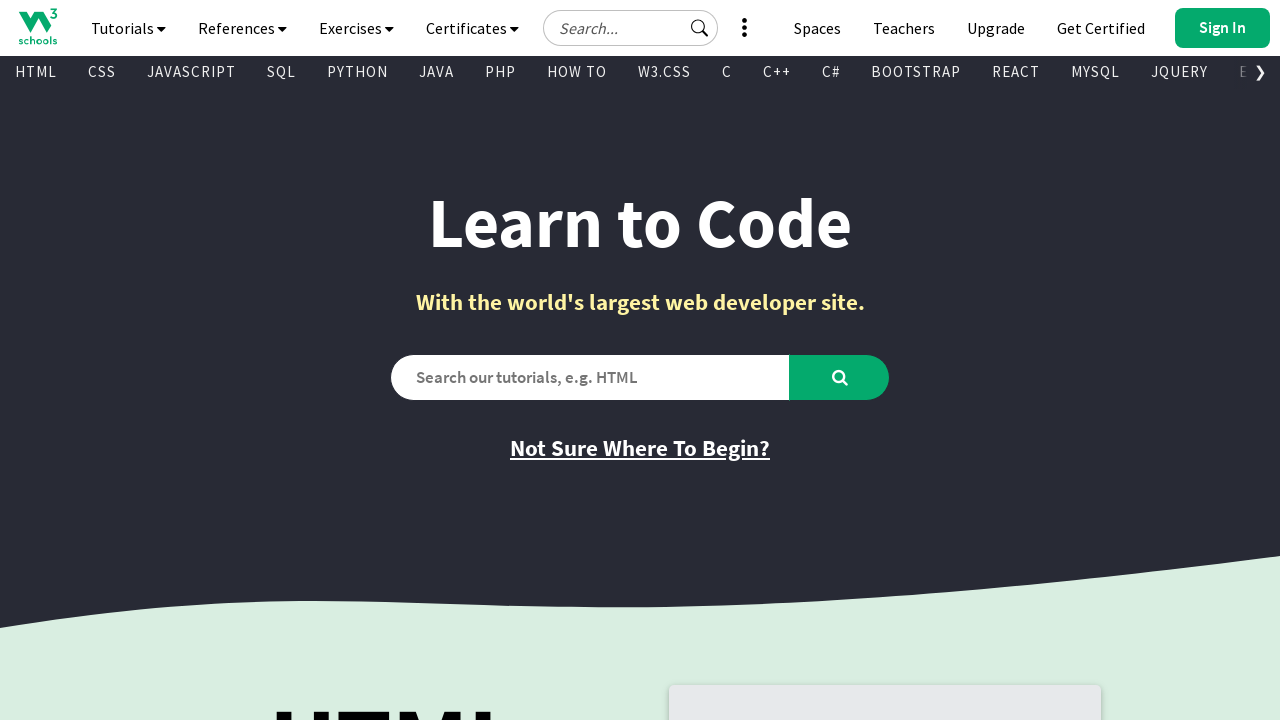

Processed visible anchor tag: 
        
          Rust
        
      
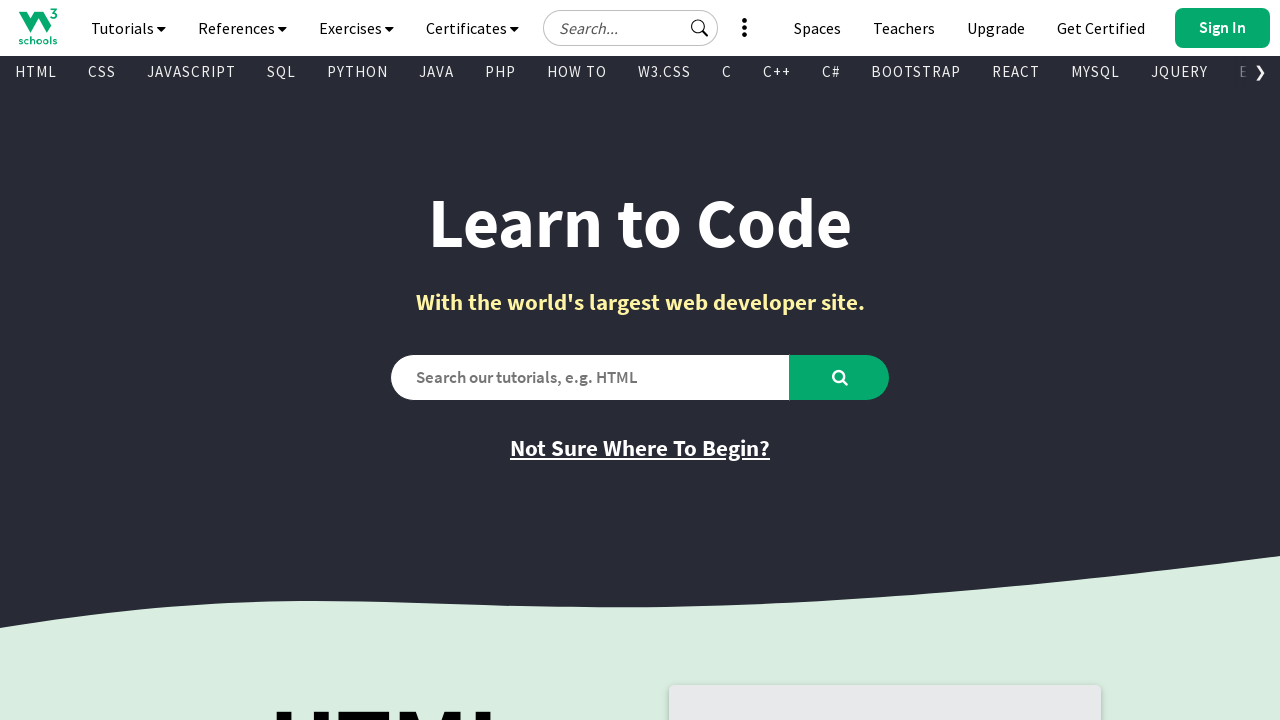

Processed visible anchor tag: 
        
          Spaces
        
      
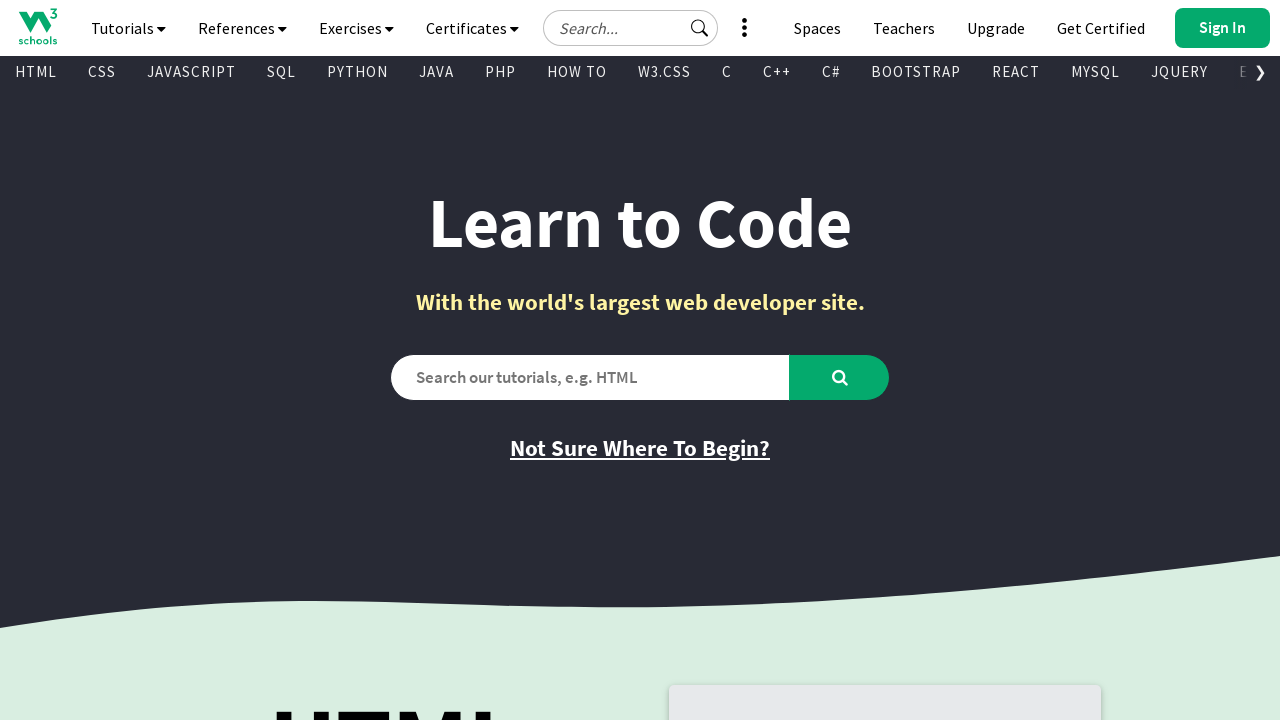

Processed visible anchor tag: 
        
          Typing Speed
        
      
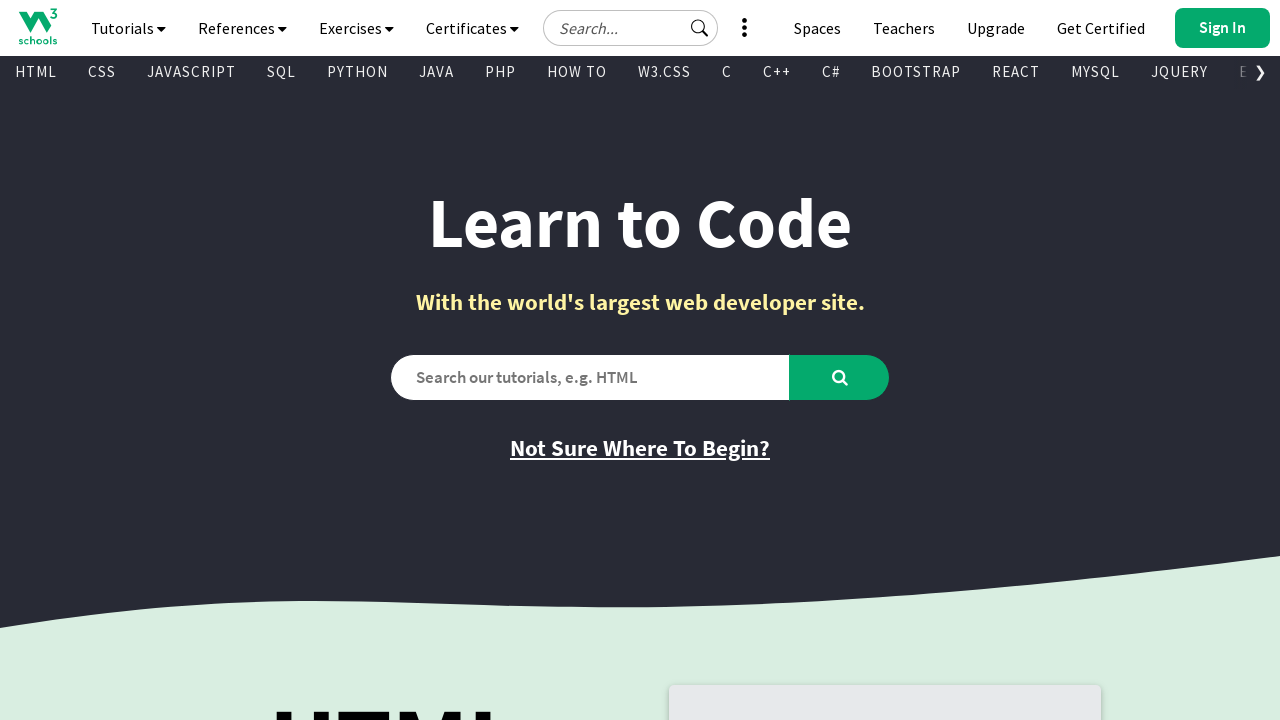

Processed visible anchor tag: 
        
          Excel
        
      
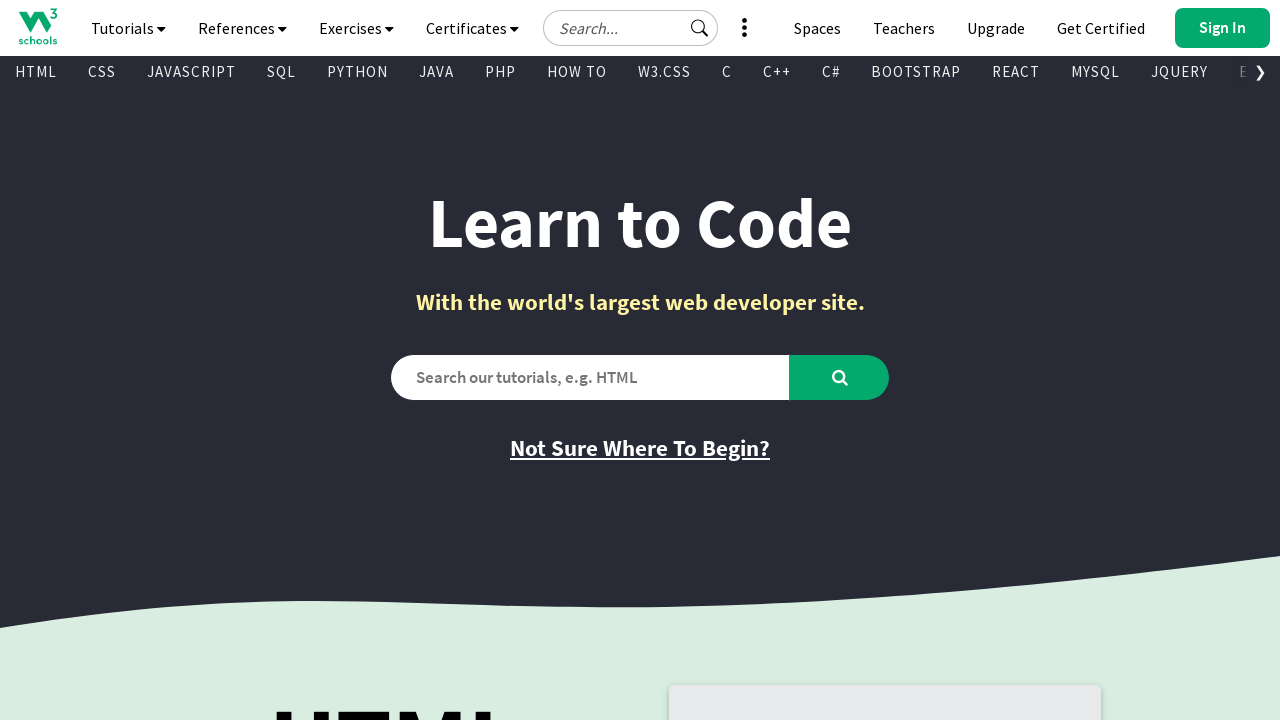

Processed visible anchor tag: 
        
          DSA - Data Structures and Algorithms
        
      
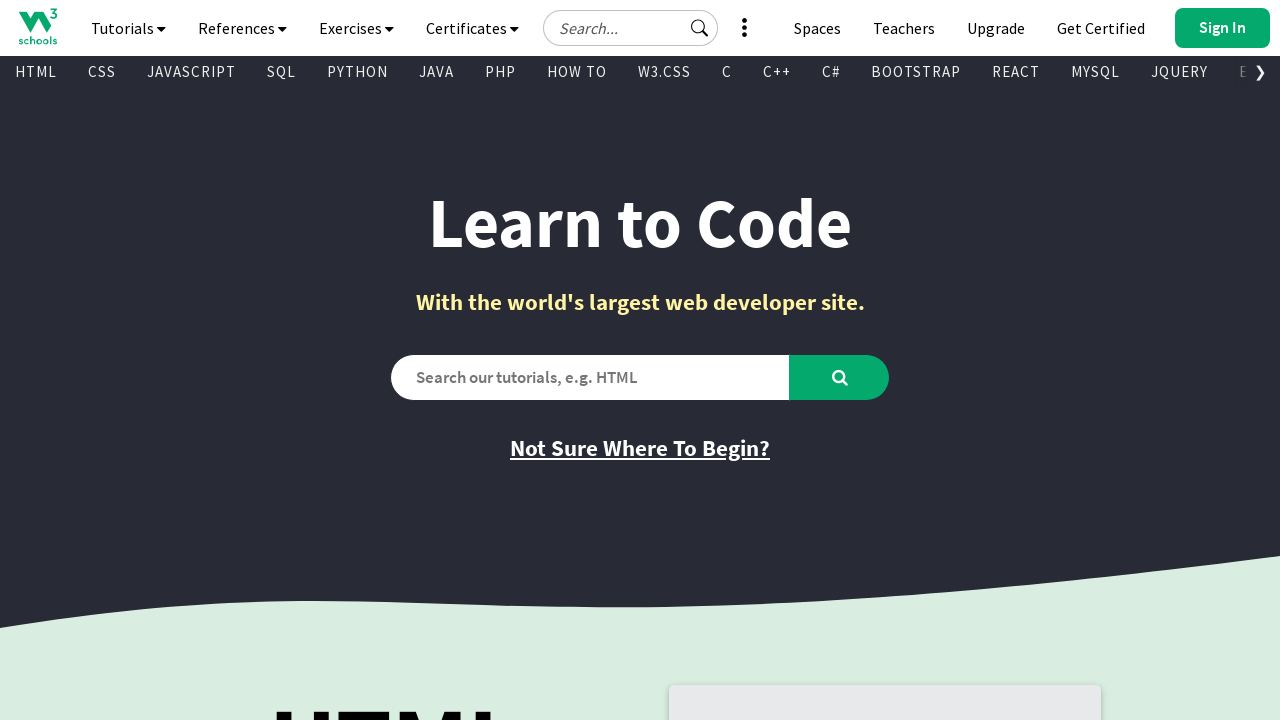

Processed visible anchor tag: 
        
          Machine Learning
        
      
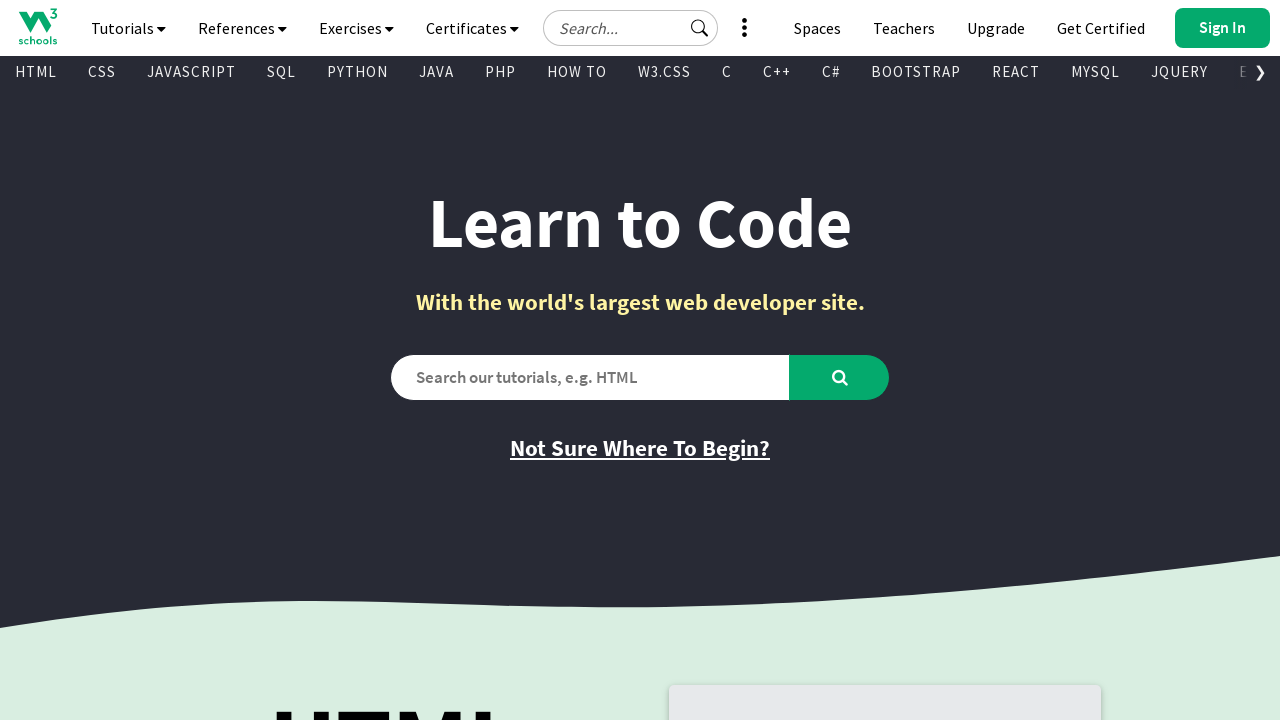

Processed visible anchor tag: 
        
          Artificial Intelligence
        
      
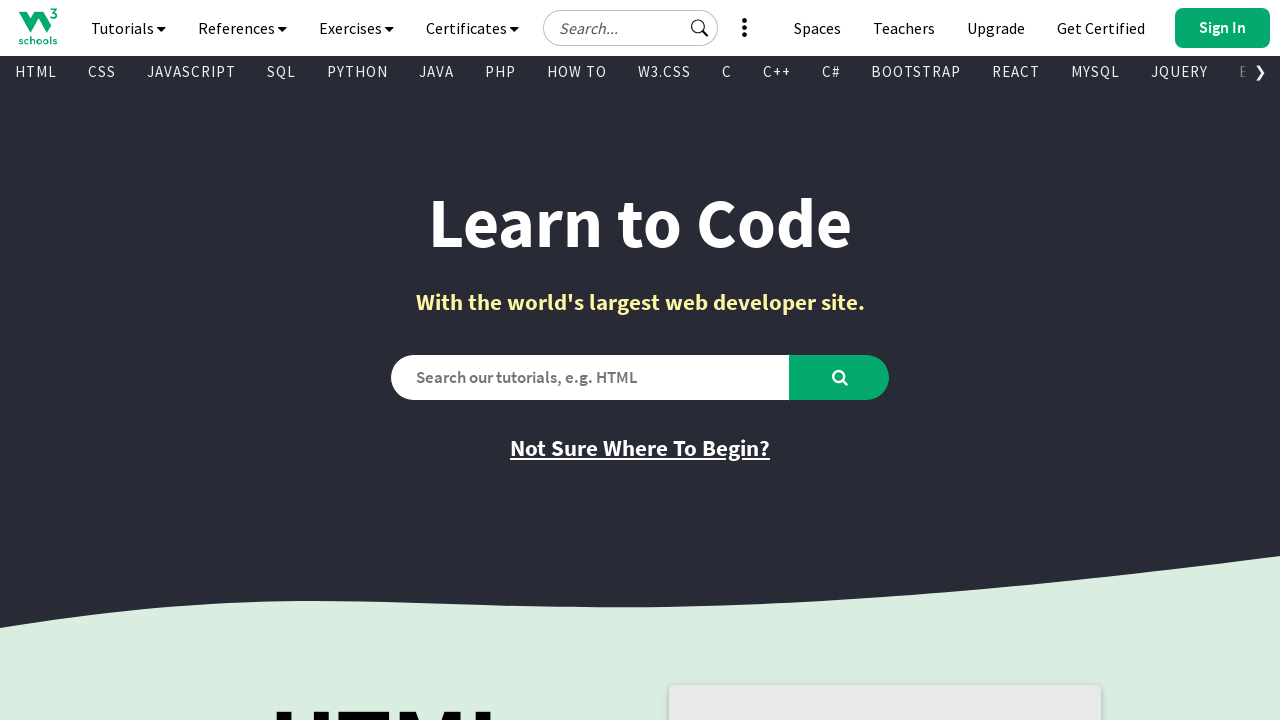

Processed visible anchor tag: 
        
          Introduction to Programming
        
      
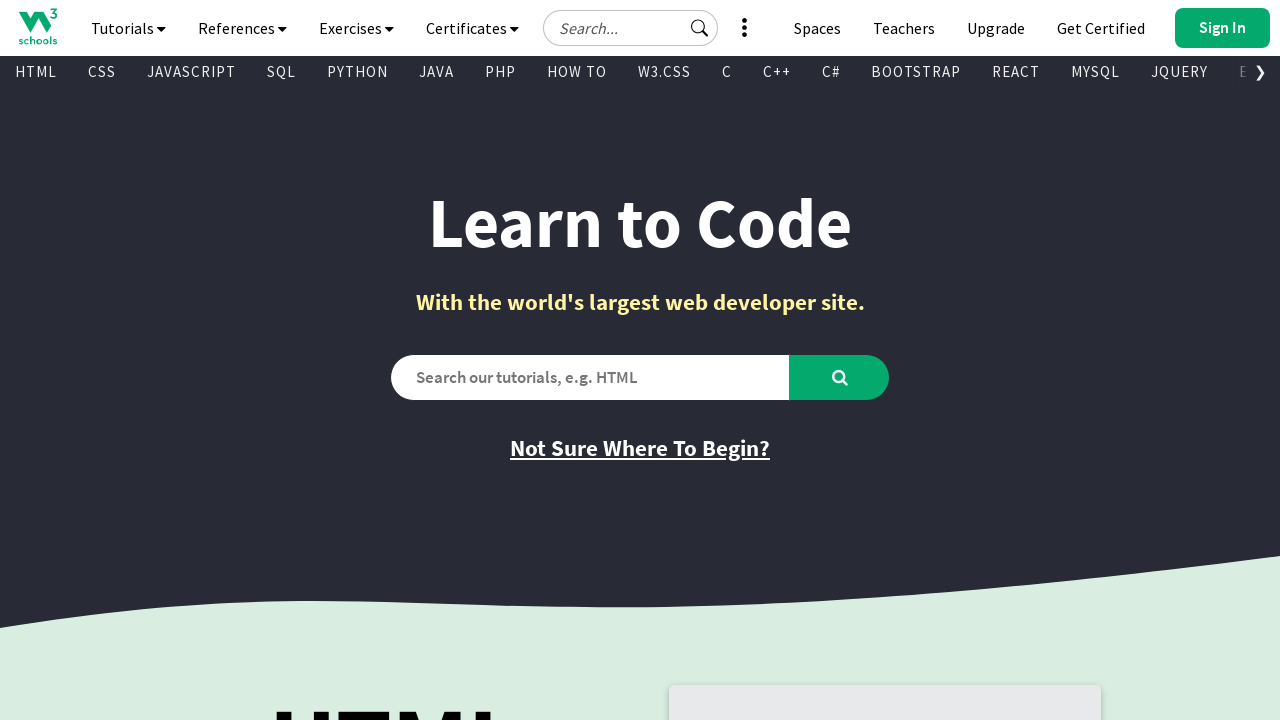

Processed visible anchor tag: 
        
          Bash
        
      
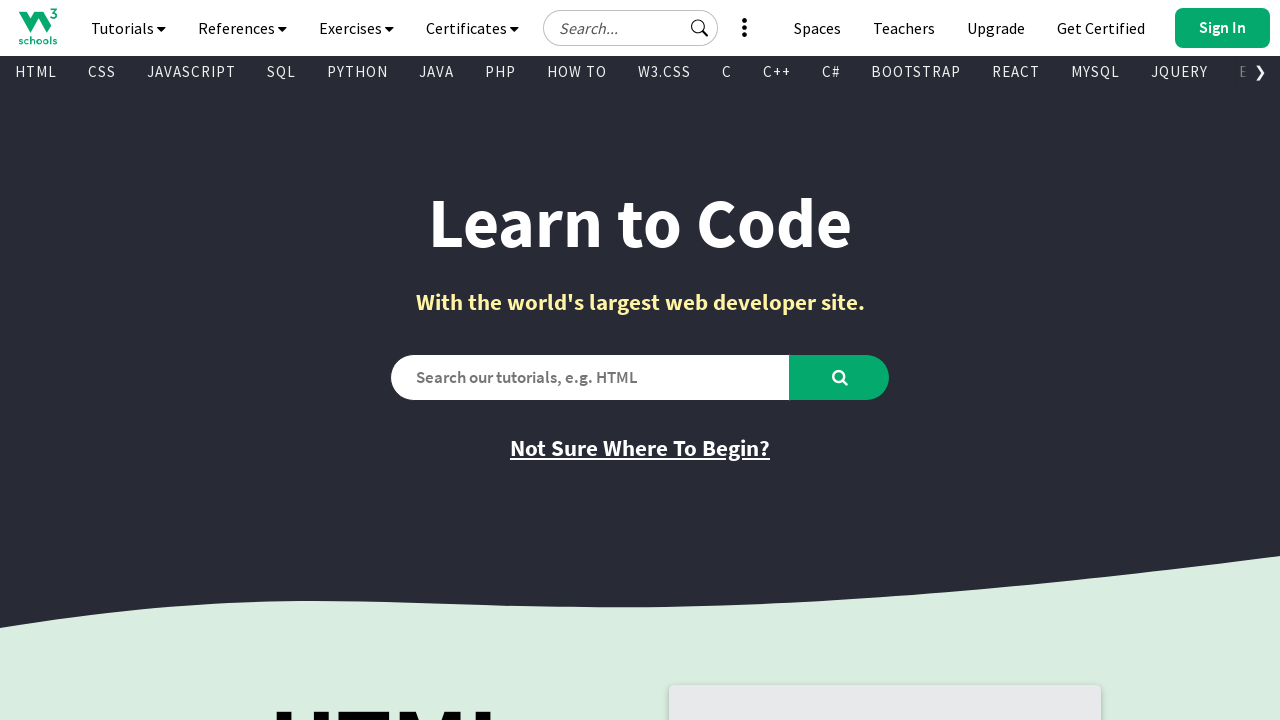

Processed visible anchor tag: 
        
          Swift
        
      
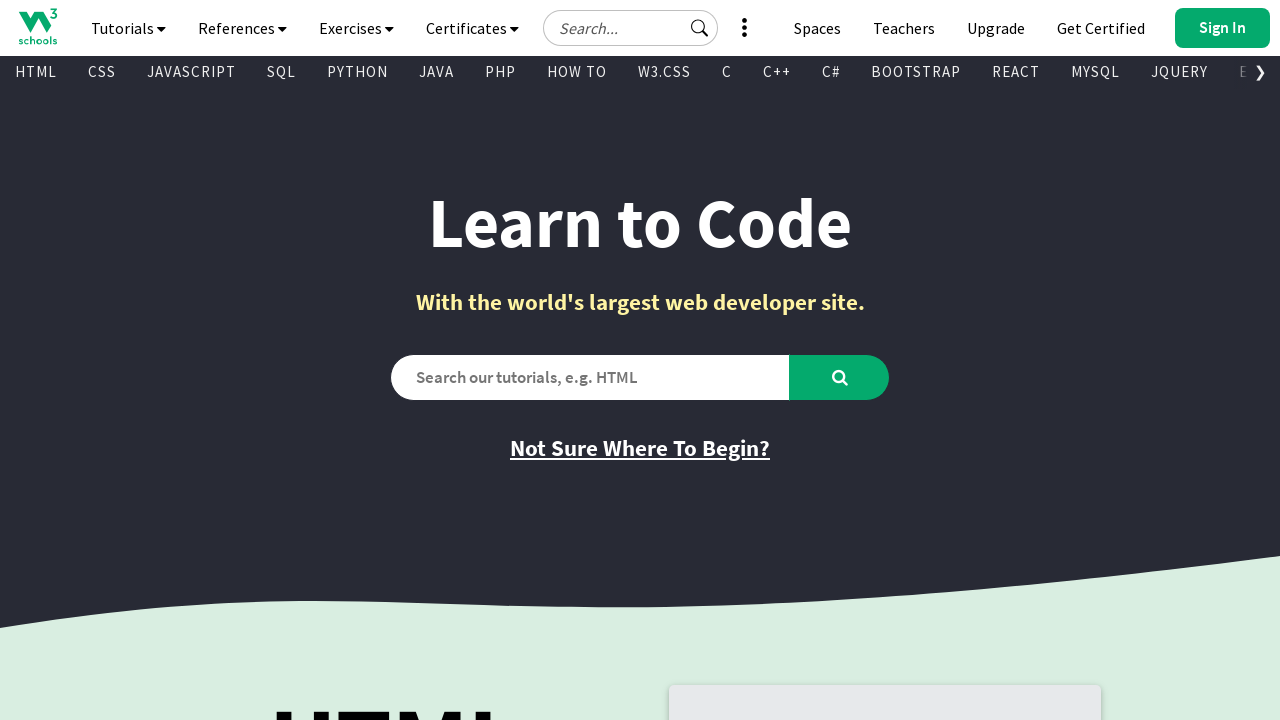

Processed visible anchor tag: 
        
          Angular
        
      
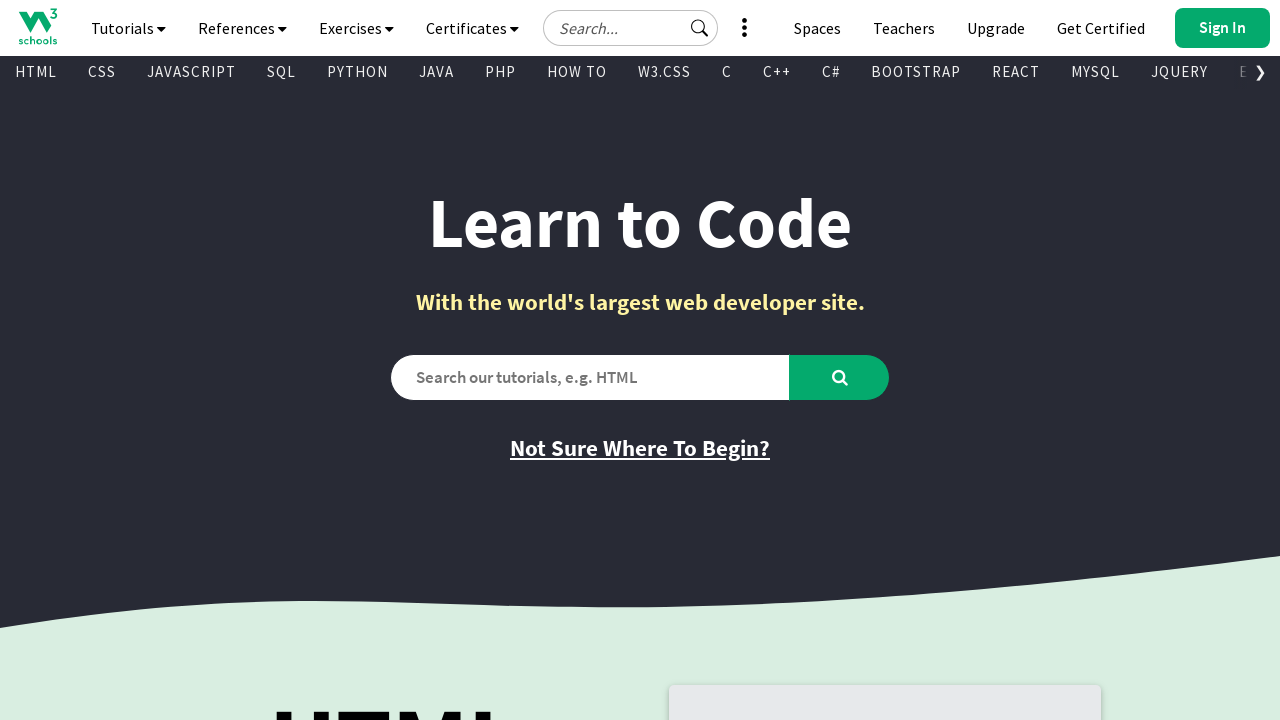

Processed visible anchor tag: Sign Up
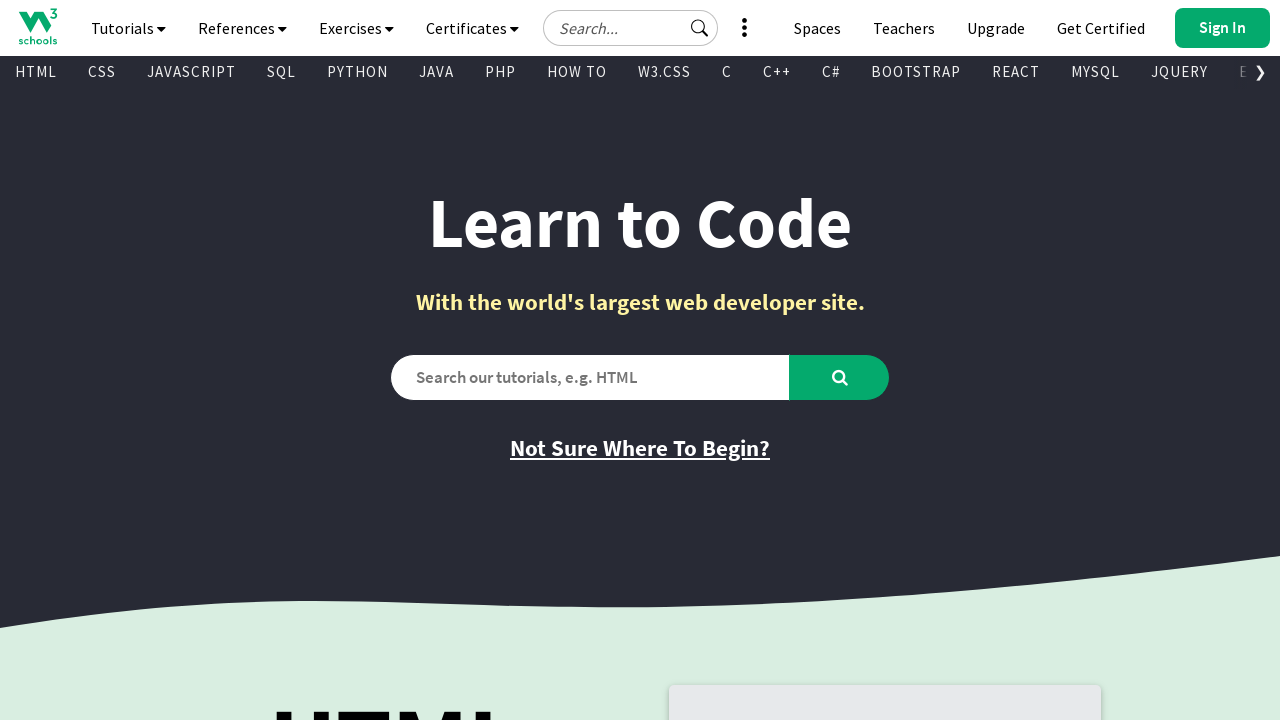

Processed visible anchor tag: Try Frontend Editor (HTML/CSS/JS)
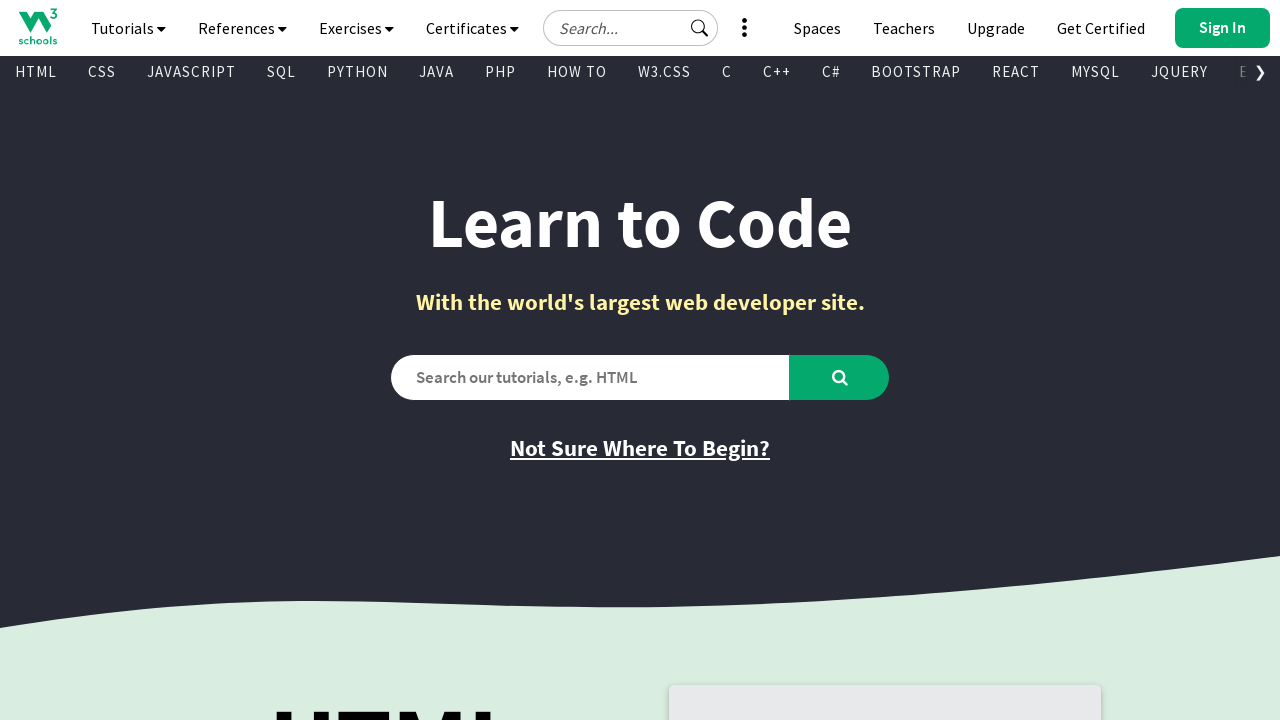

Processed visible anchor tag: Try Backend Editor (Python/PHP/Java/C..)
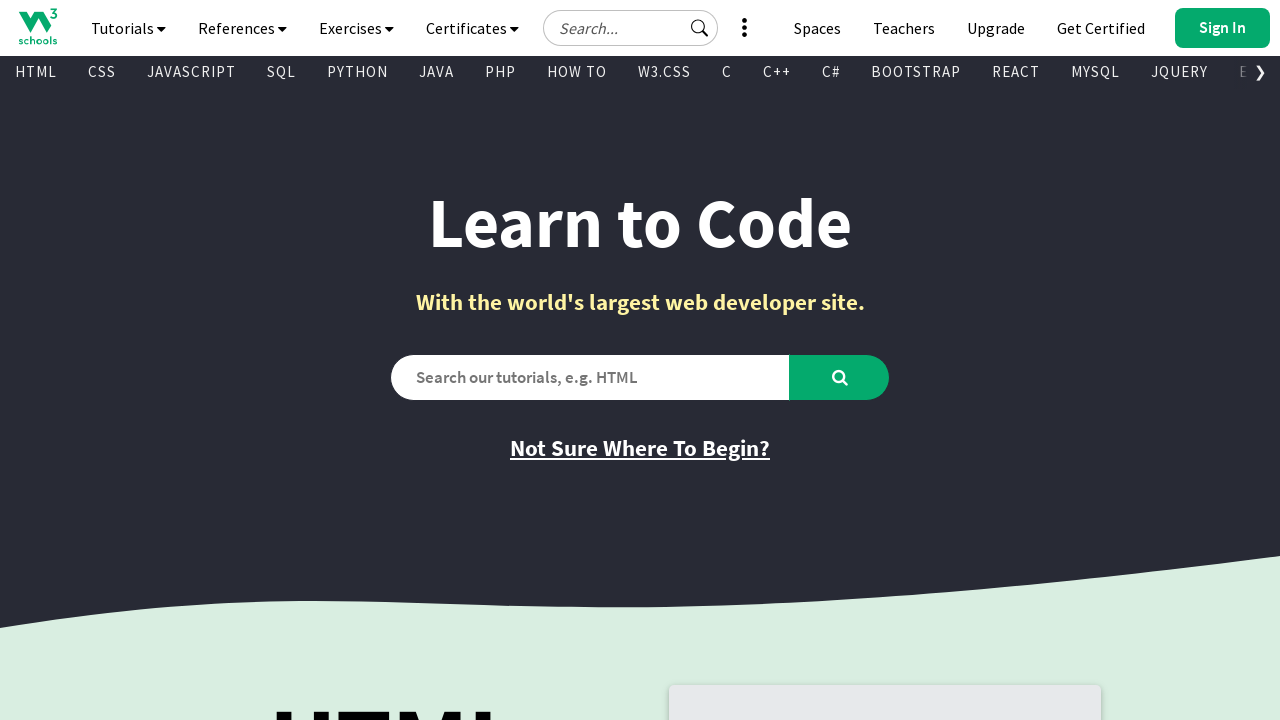

Processed visible anchor tag: W3Schools Spaces
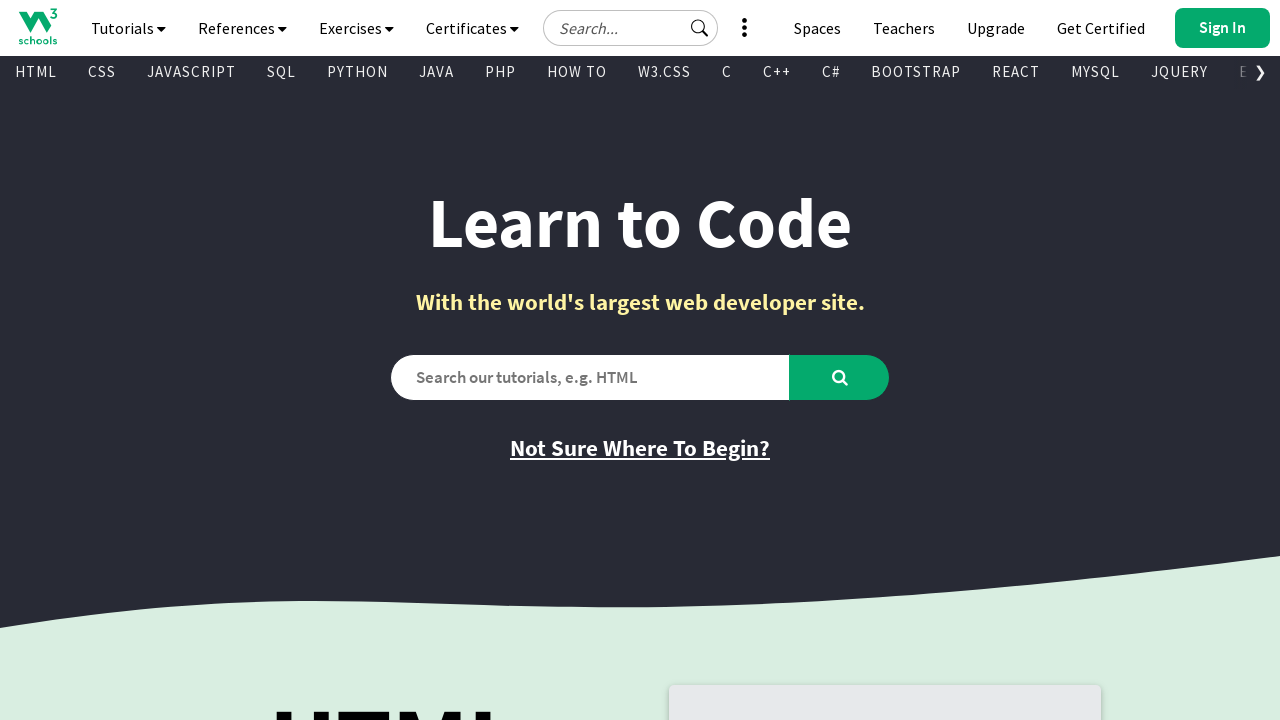

Processed visible anchor tag: Learn More
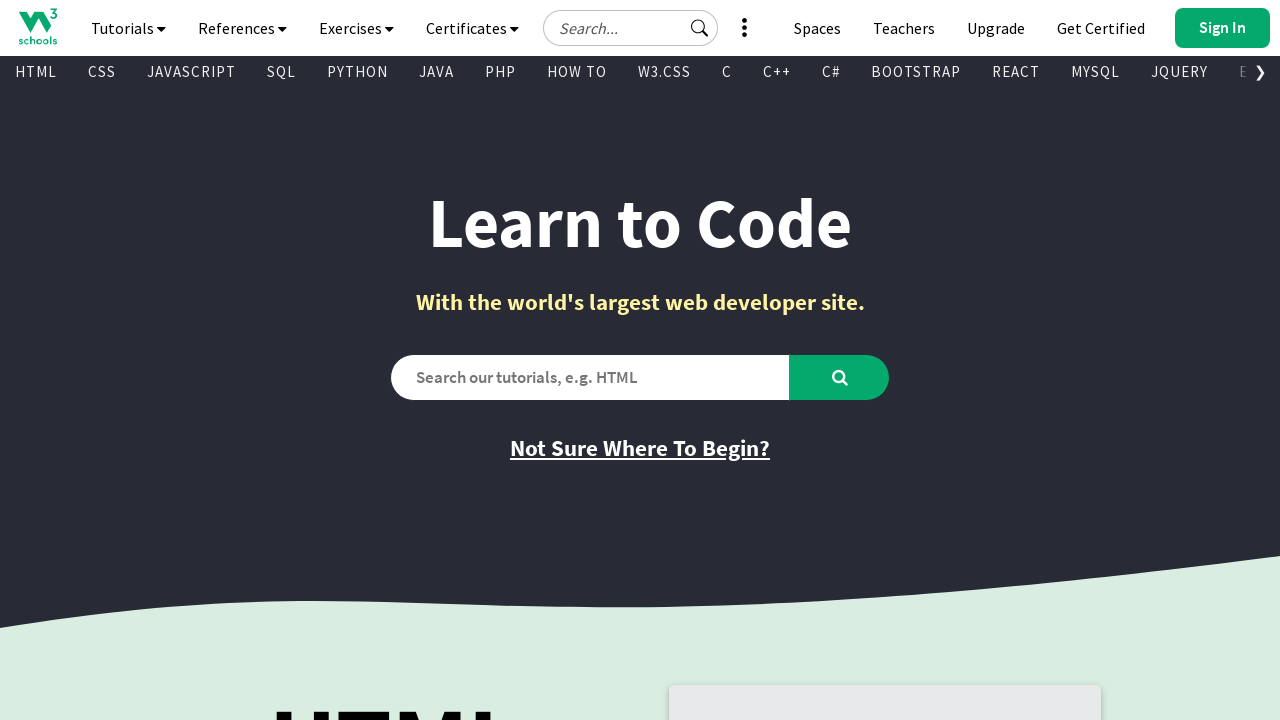

Processed visible anchor tag: Learn More
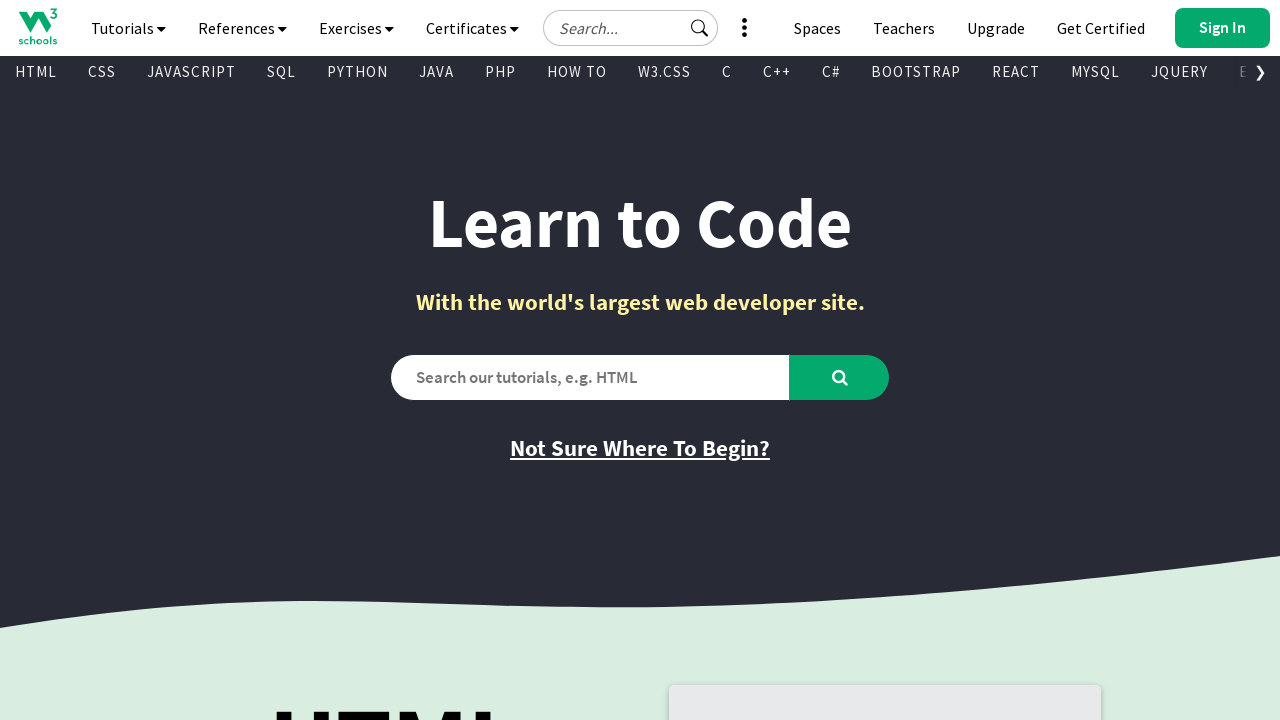

Processed visible anchor tag: Learn More
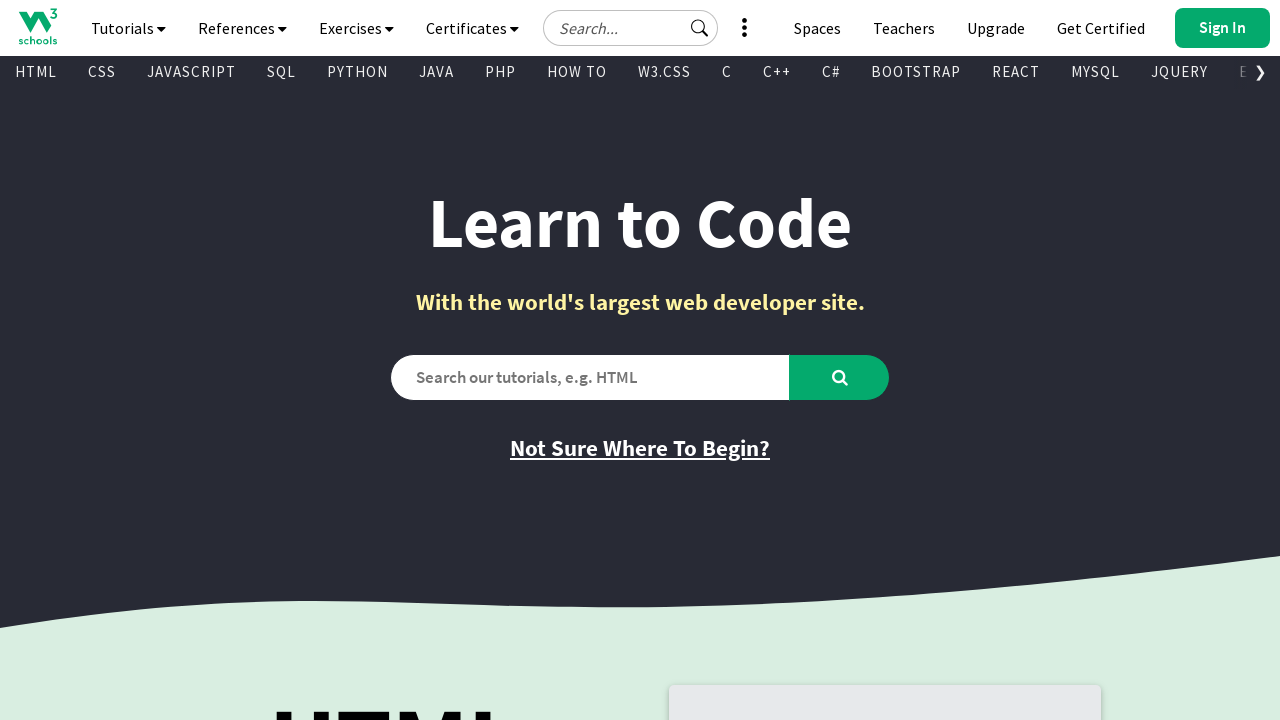

Processed visible anchor tag: 
      
        
        
      
      
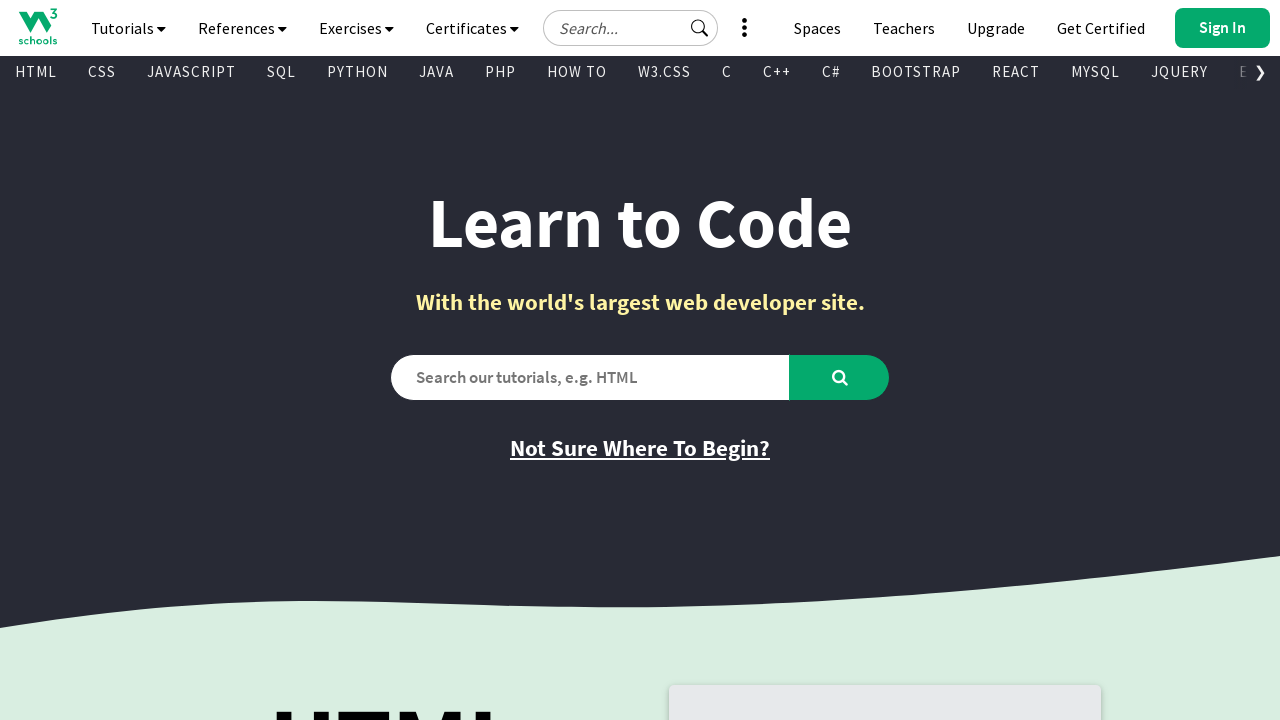

Processed visible anchor tag: 
    
      
      
    
  
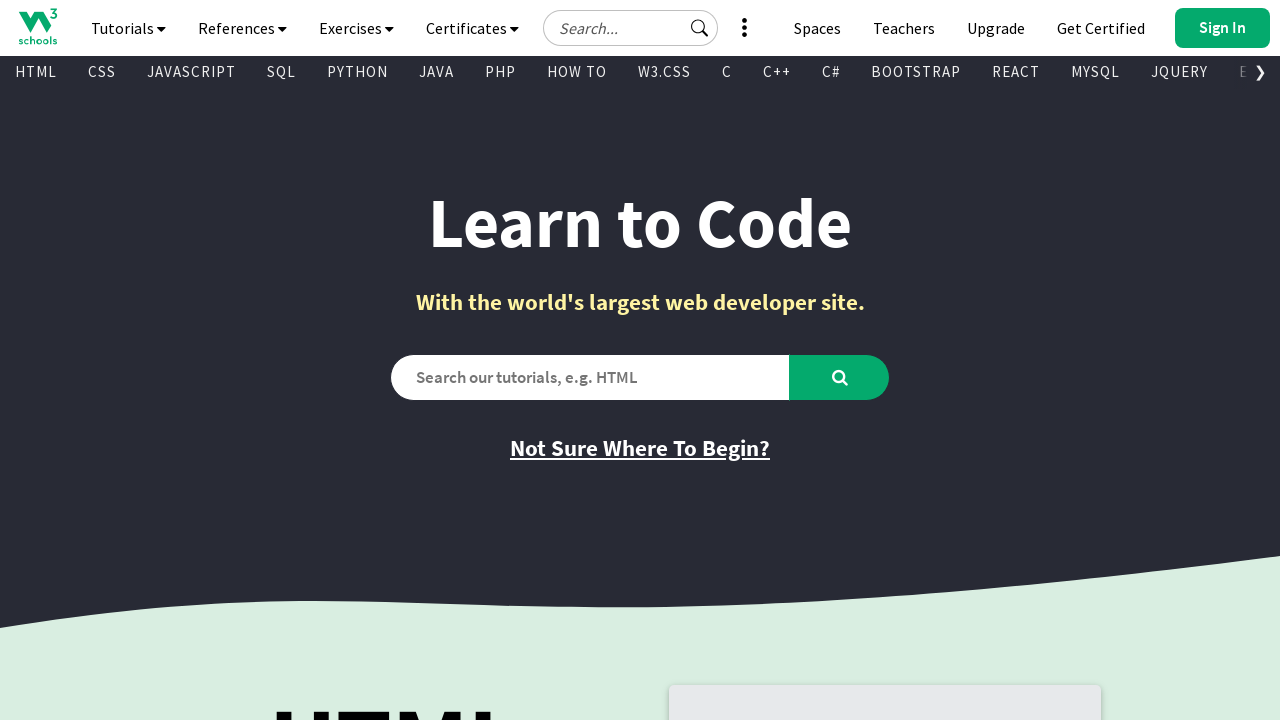

Processed visible anchor tag: Play Game
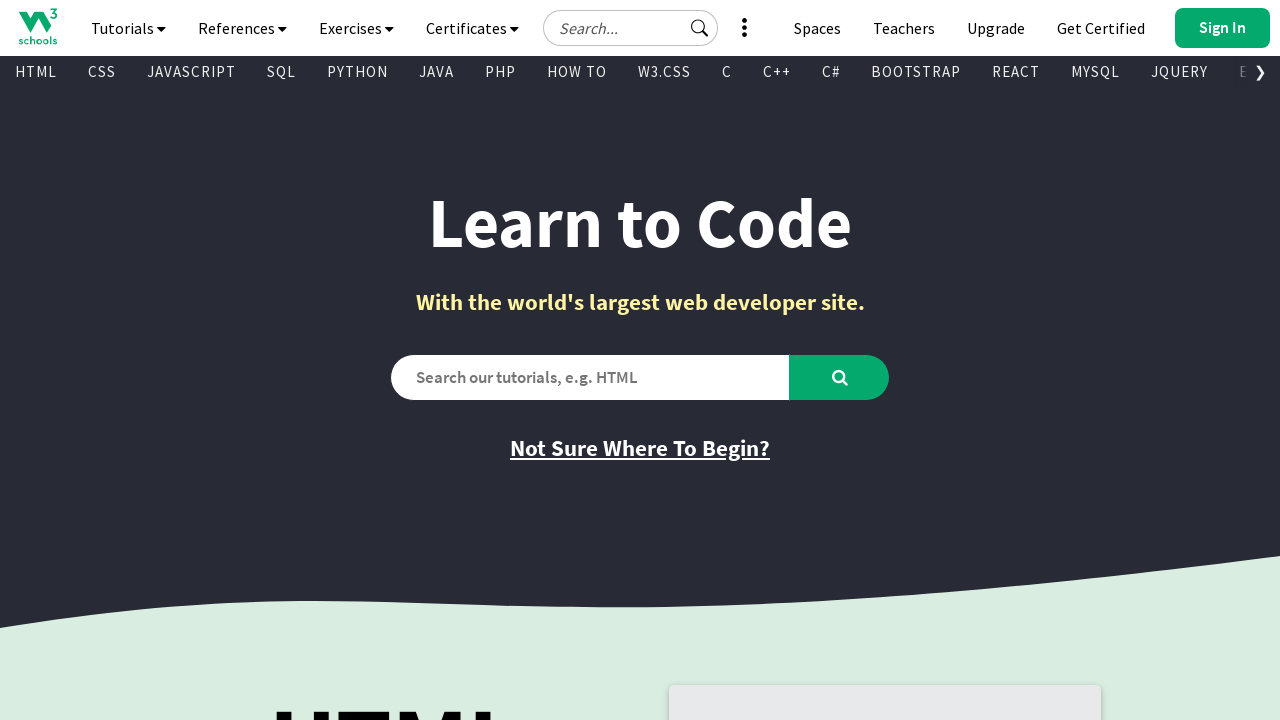

Processed visible anchor tag: Exercises
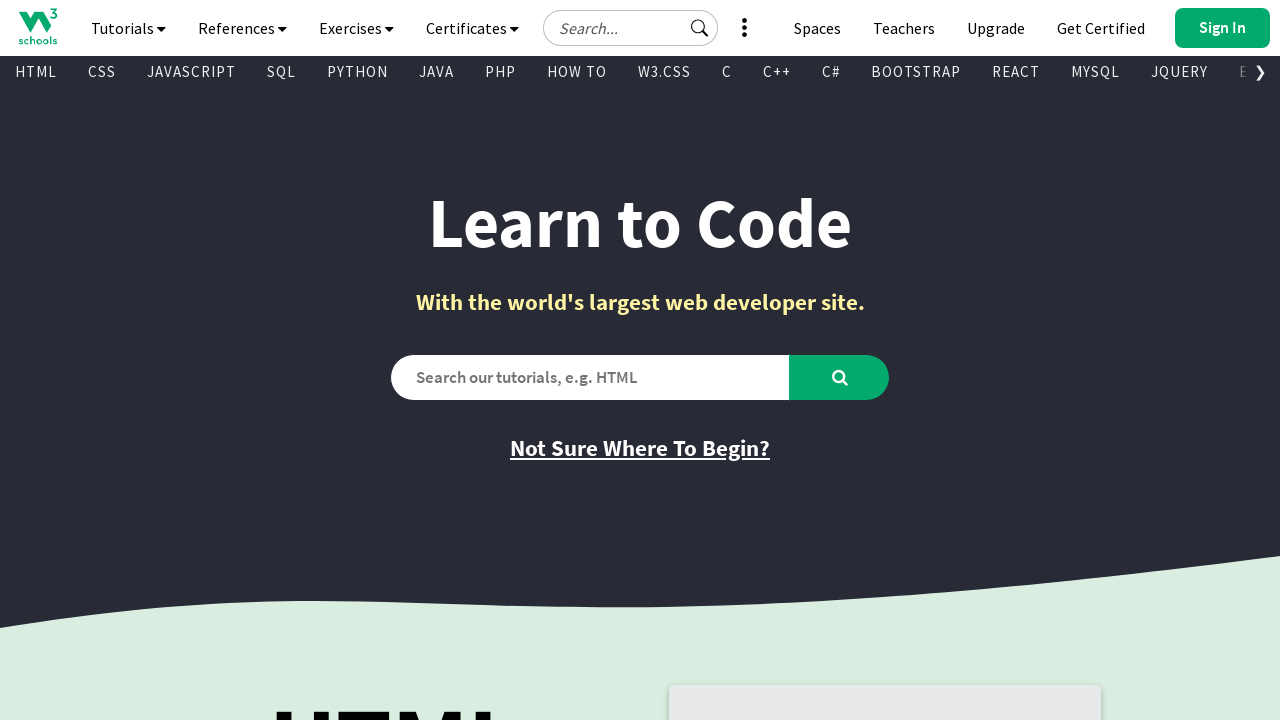

Processed visible anchor tag: Quizzes
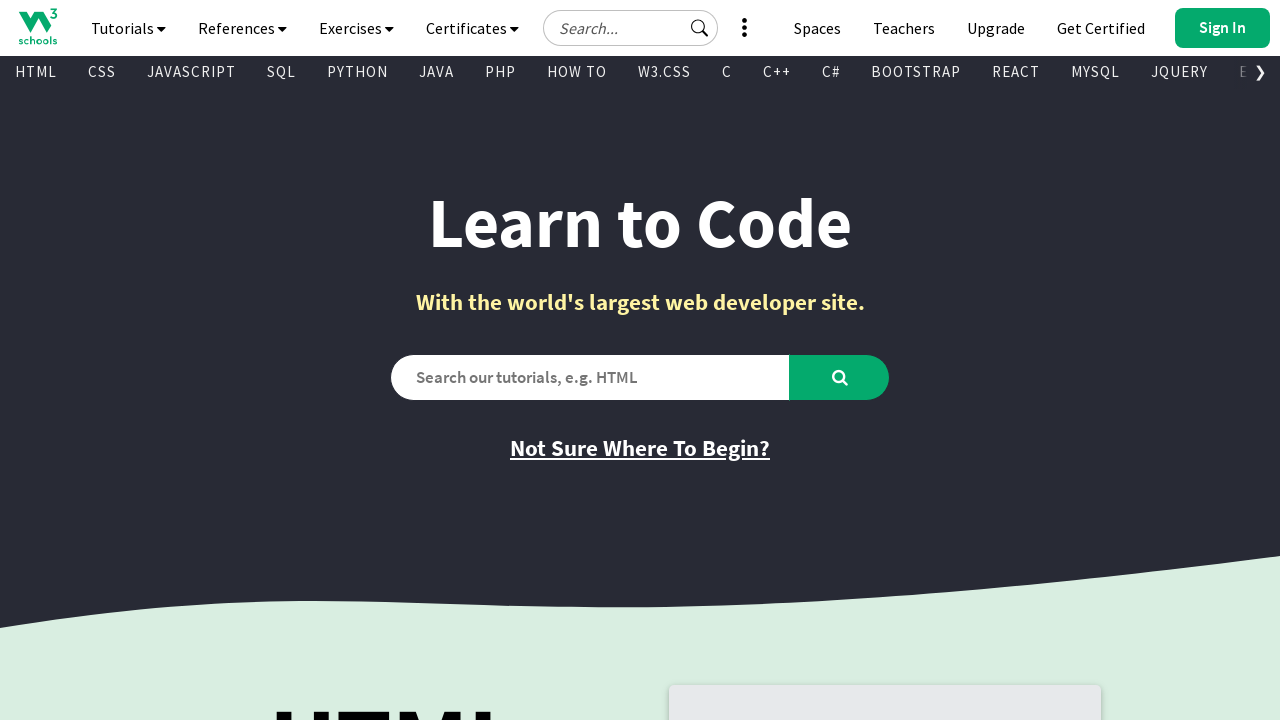

Processed visible anchor tag: 
      
        
        
      
    
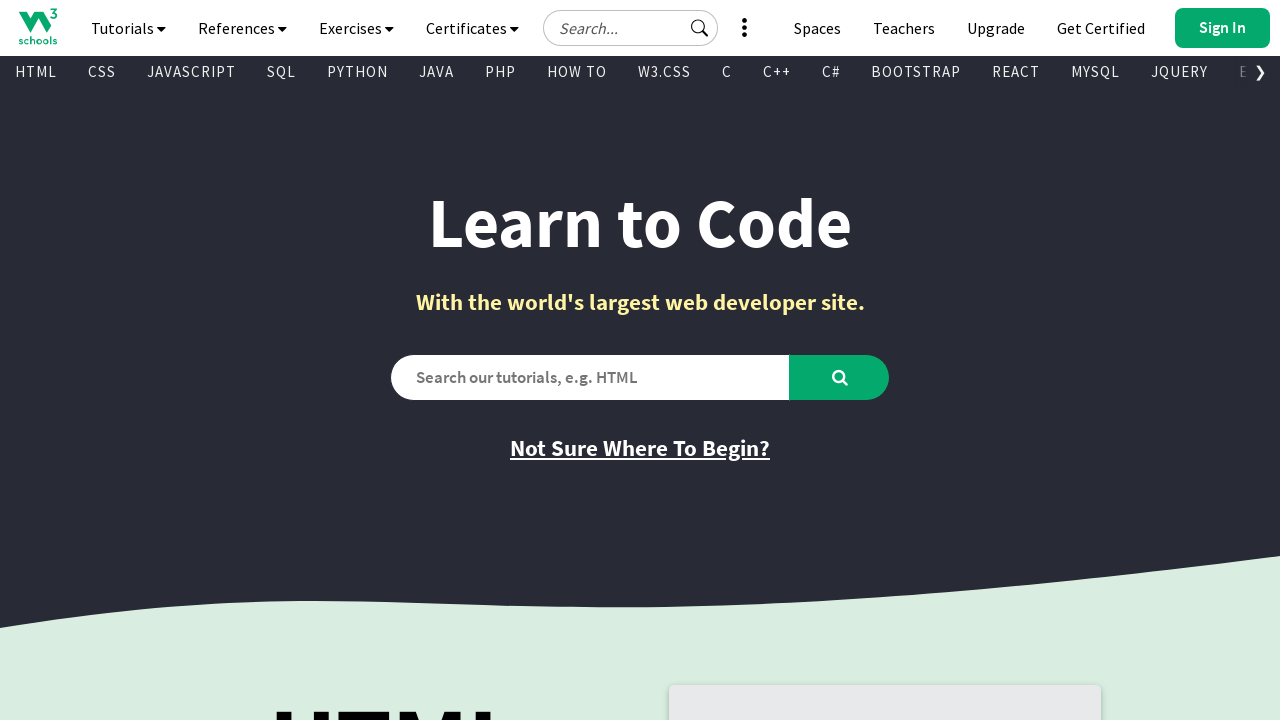

Processed visible anchor tag: Browse Templates
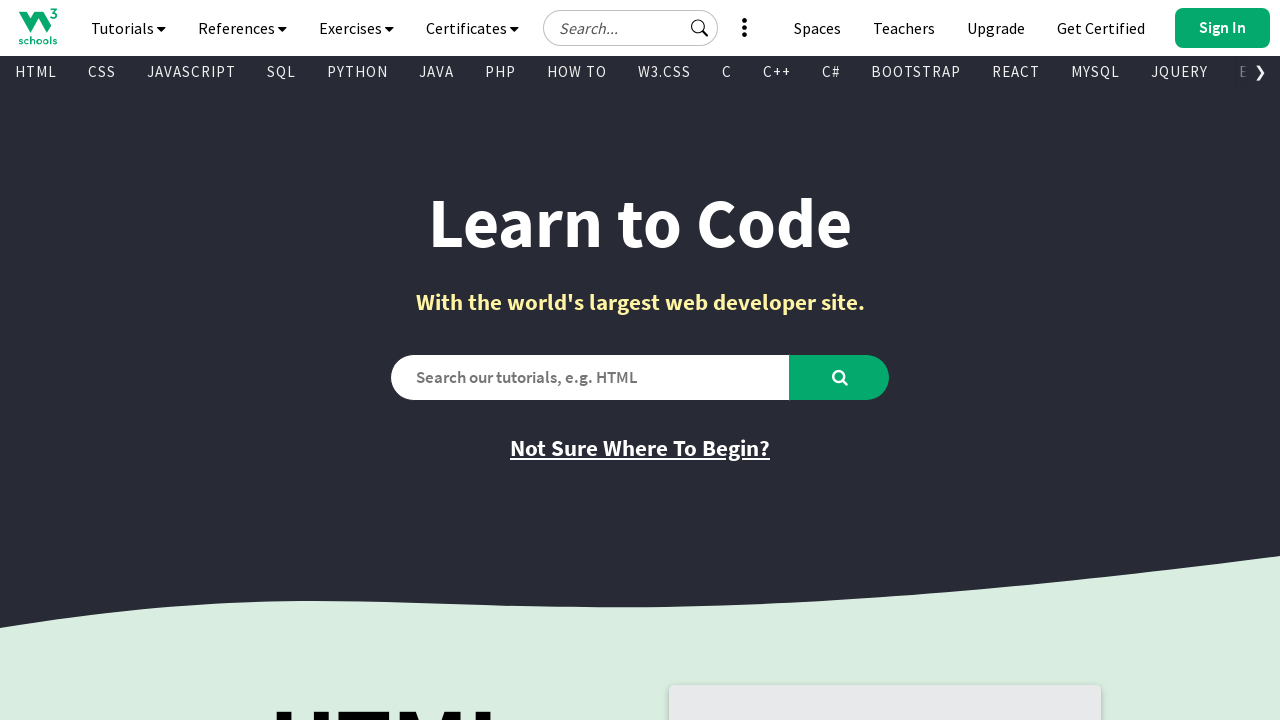

Processed visible anchor tag: Get started
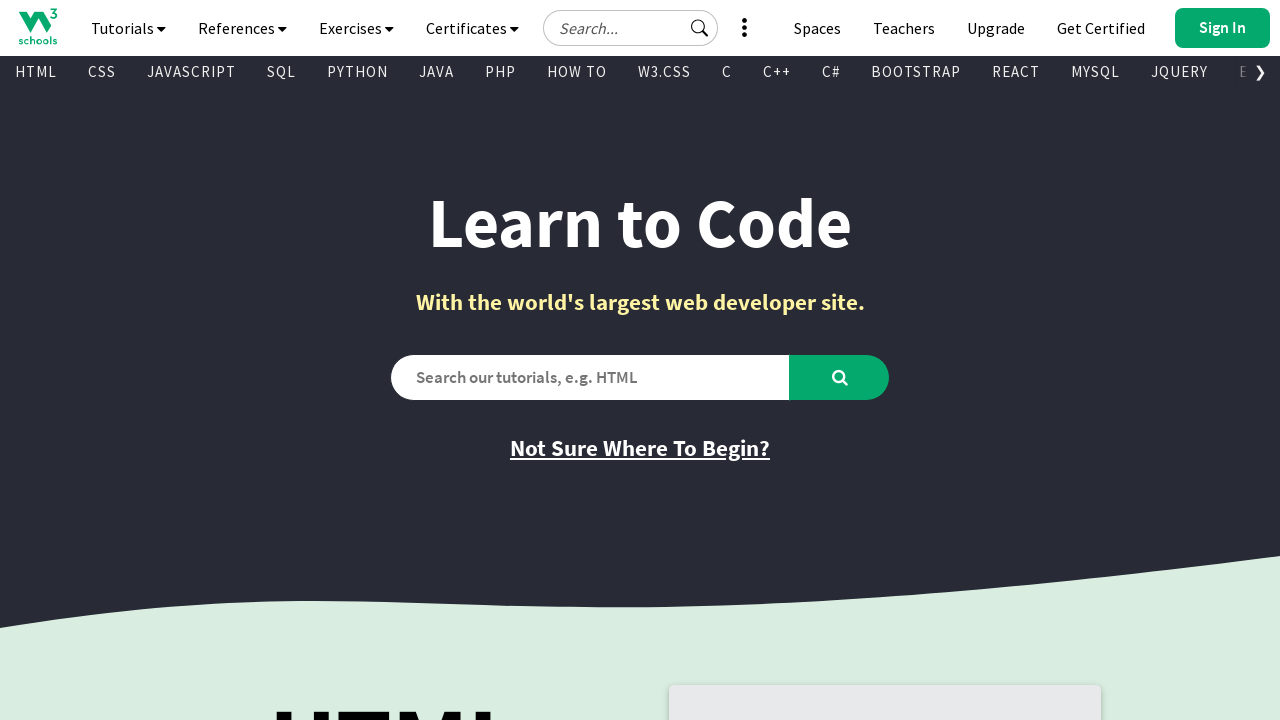

Processed visible anchor tag: Learn How To
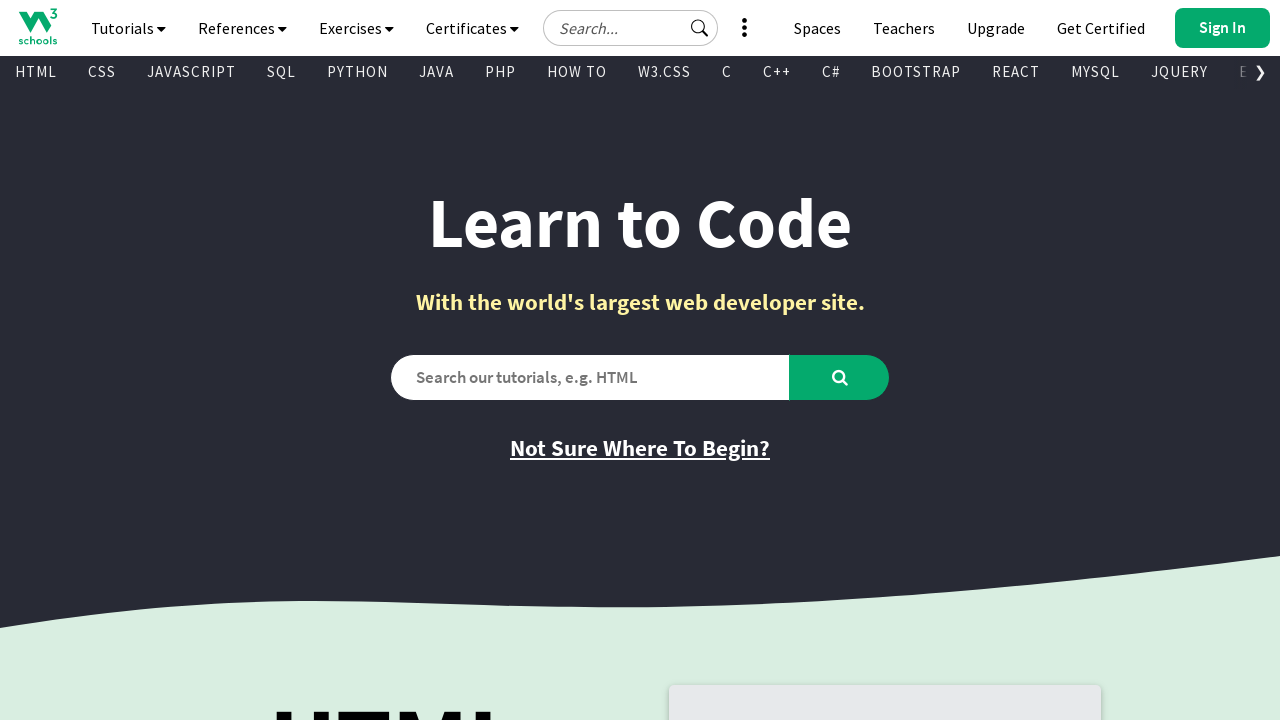

Processed visible anchor tag: 
    
  
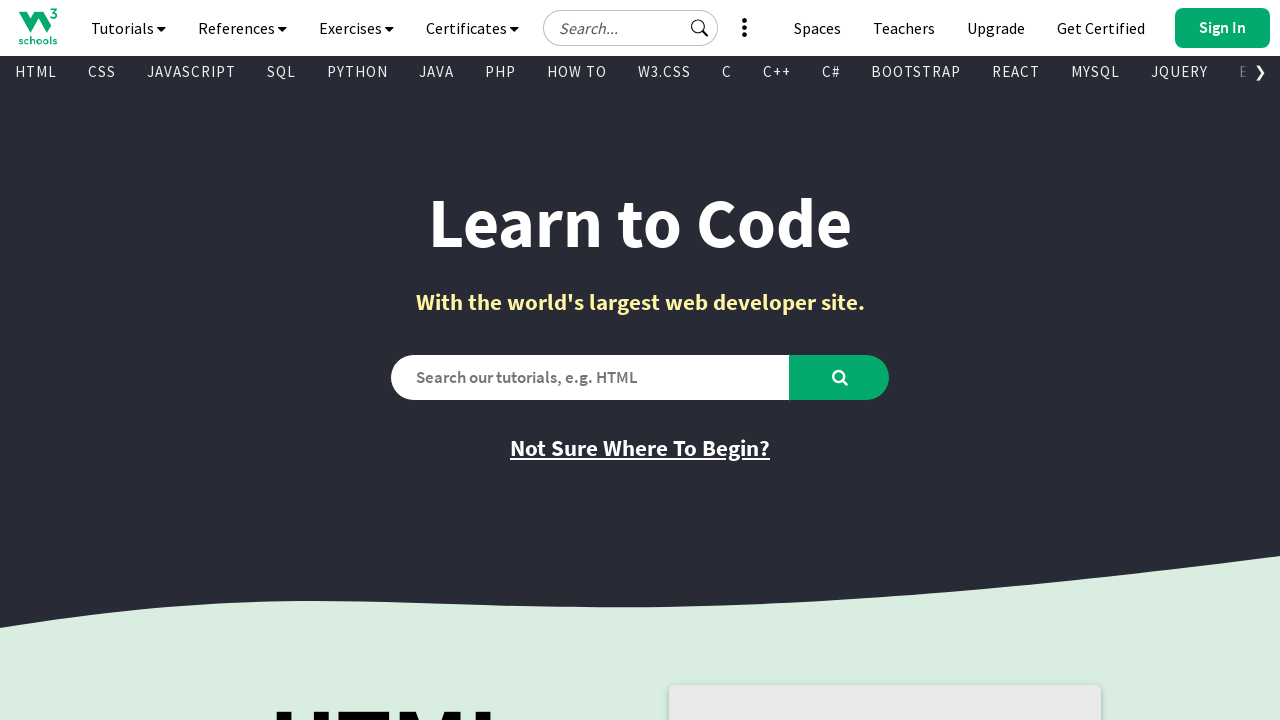

Processed visible anchor tag: PLUS
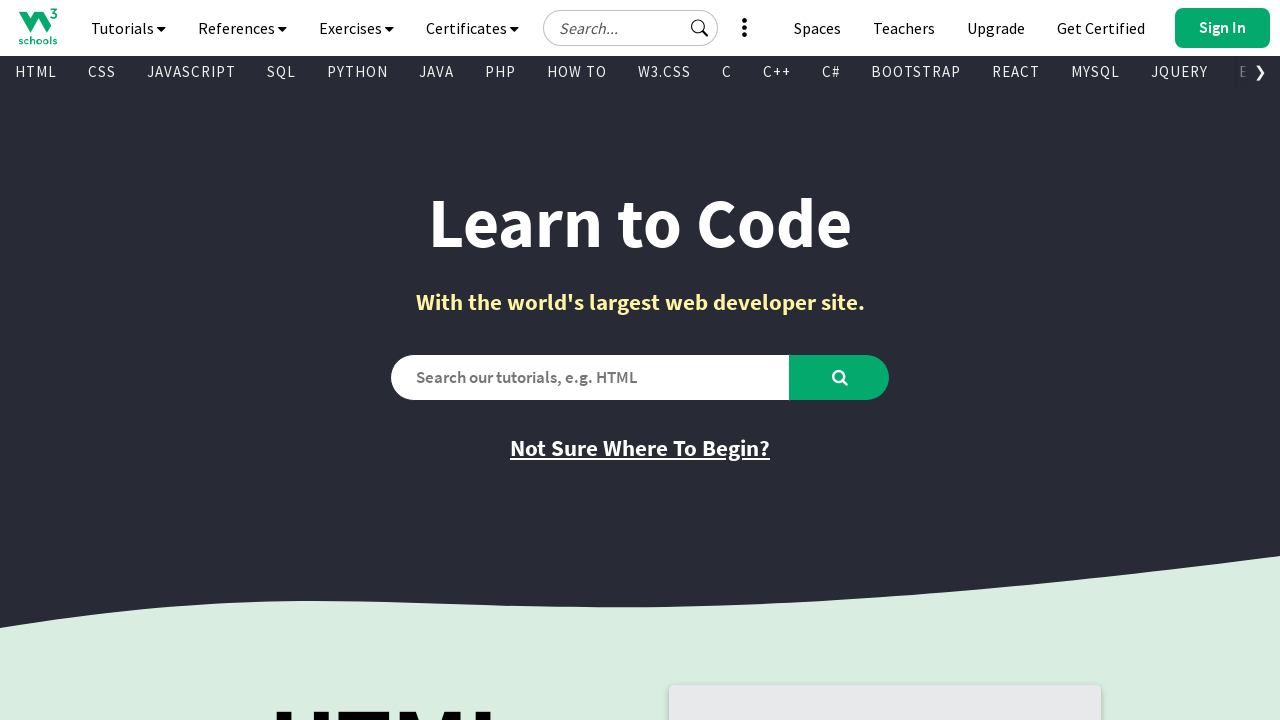

Processed visible anchor tag: SPACES
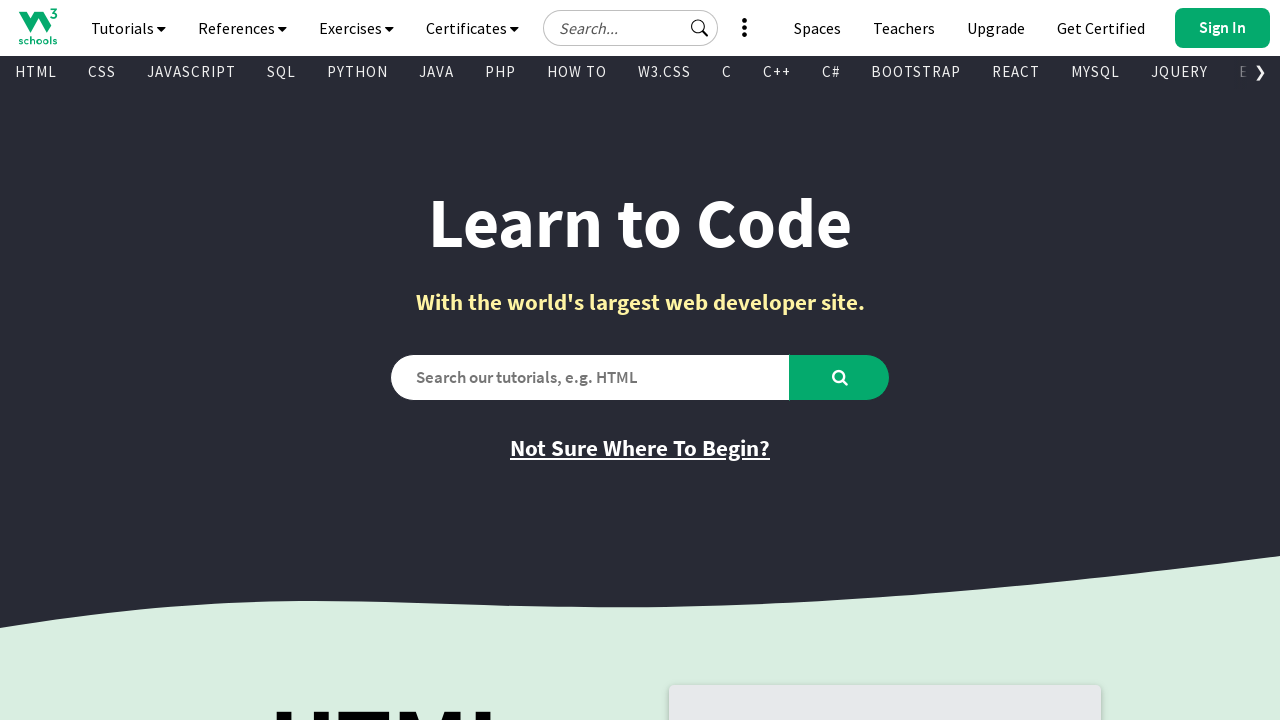

Processed visible anchor tag: GET CERTIFIED
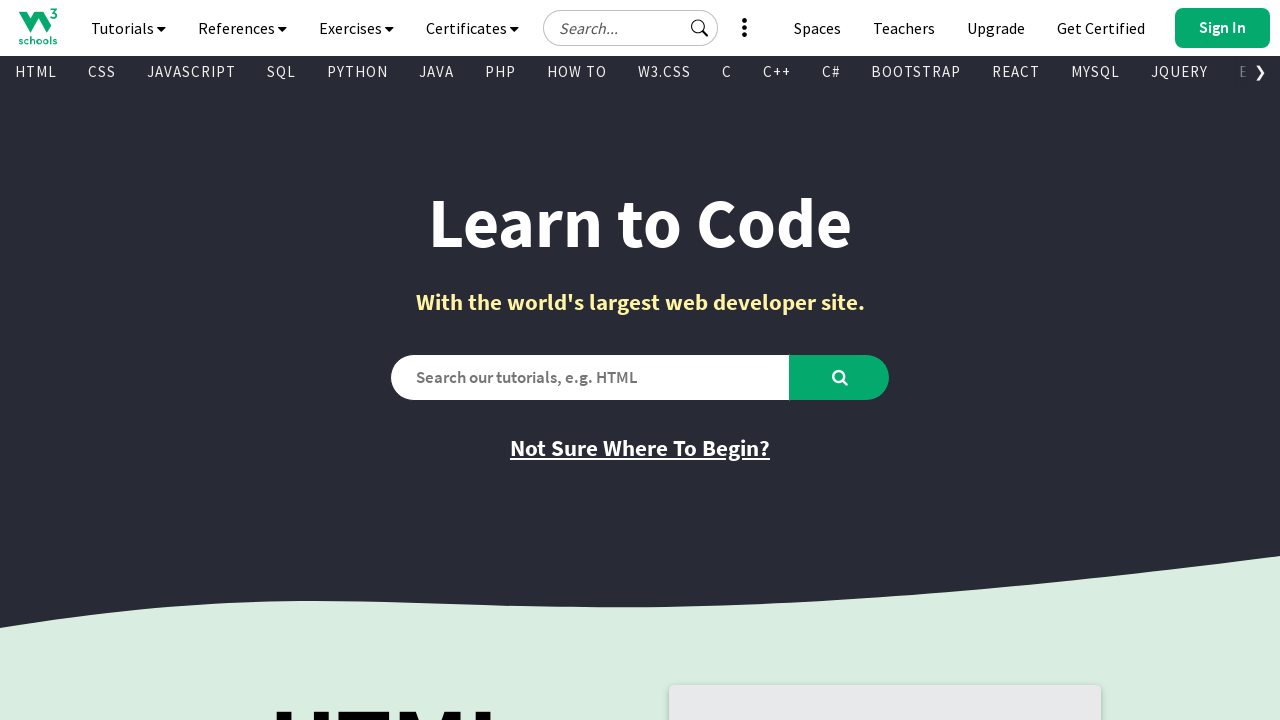

Processed visible anchor tag: FOR TEACHERS
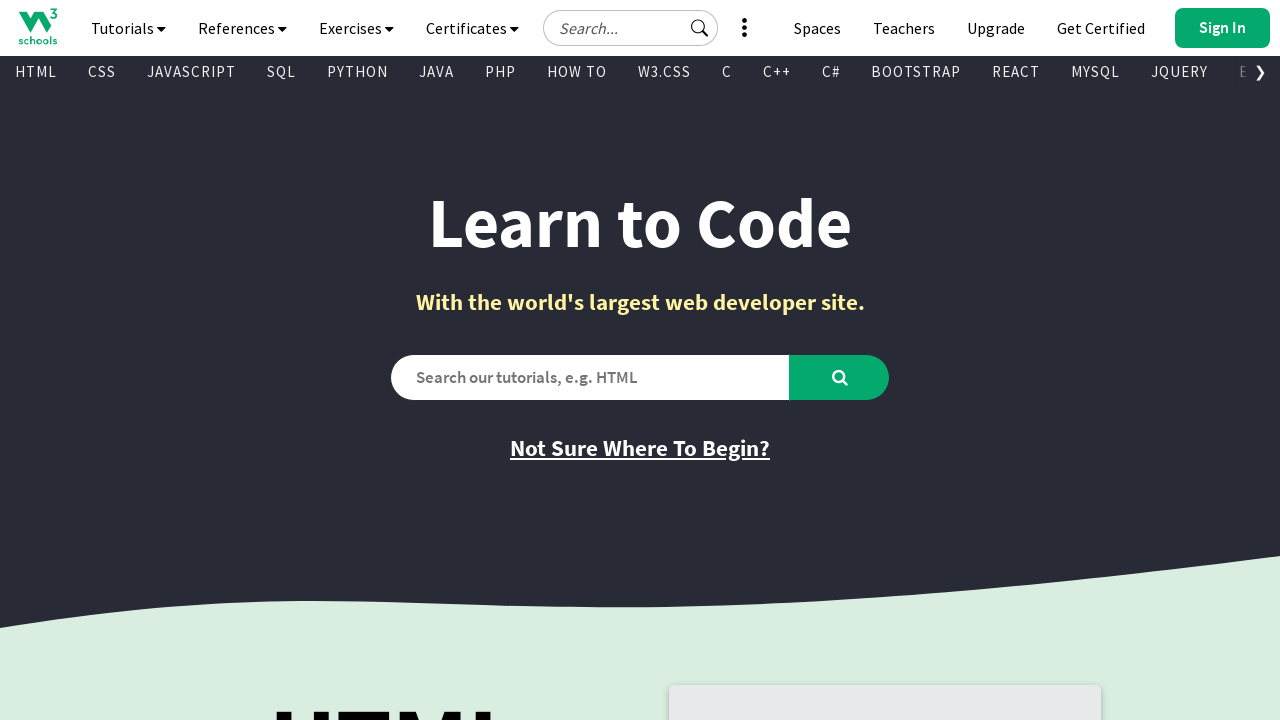

Processed visible anchor tag: BOOTCAMPS
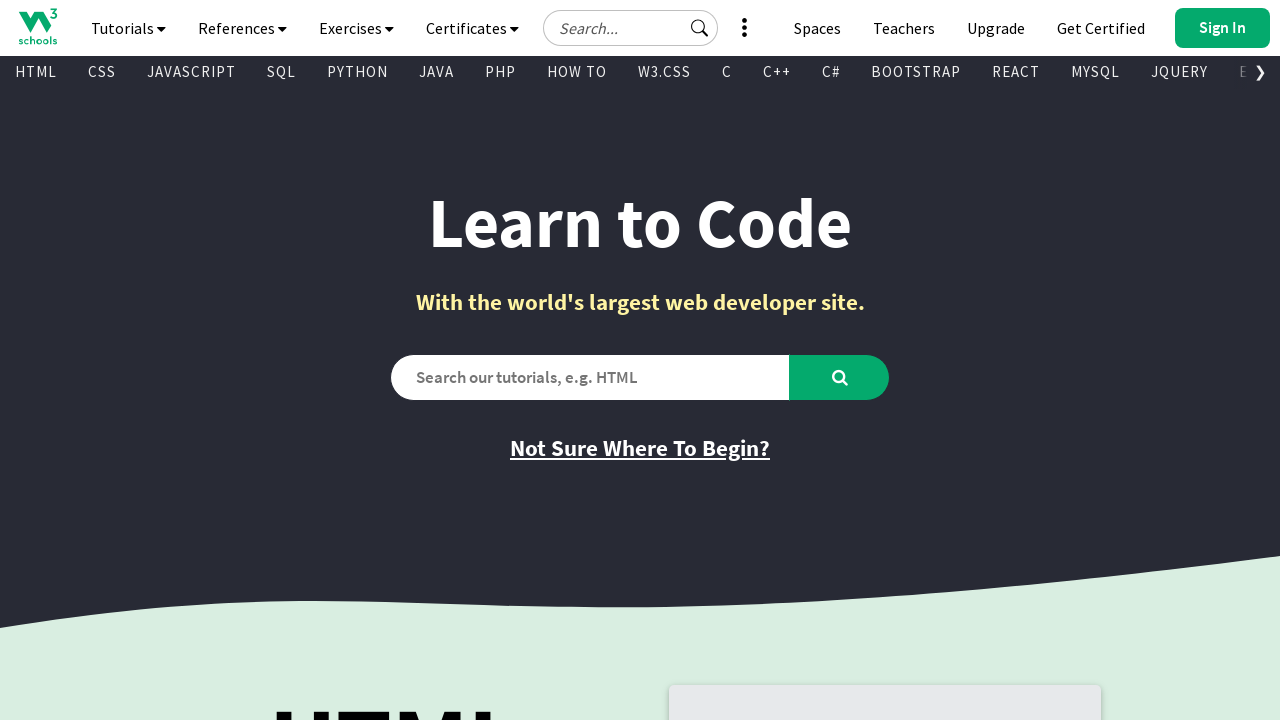

Processed visible anchor tag: CONTACT US
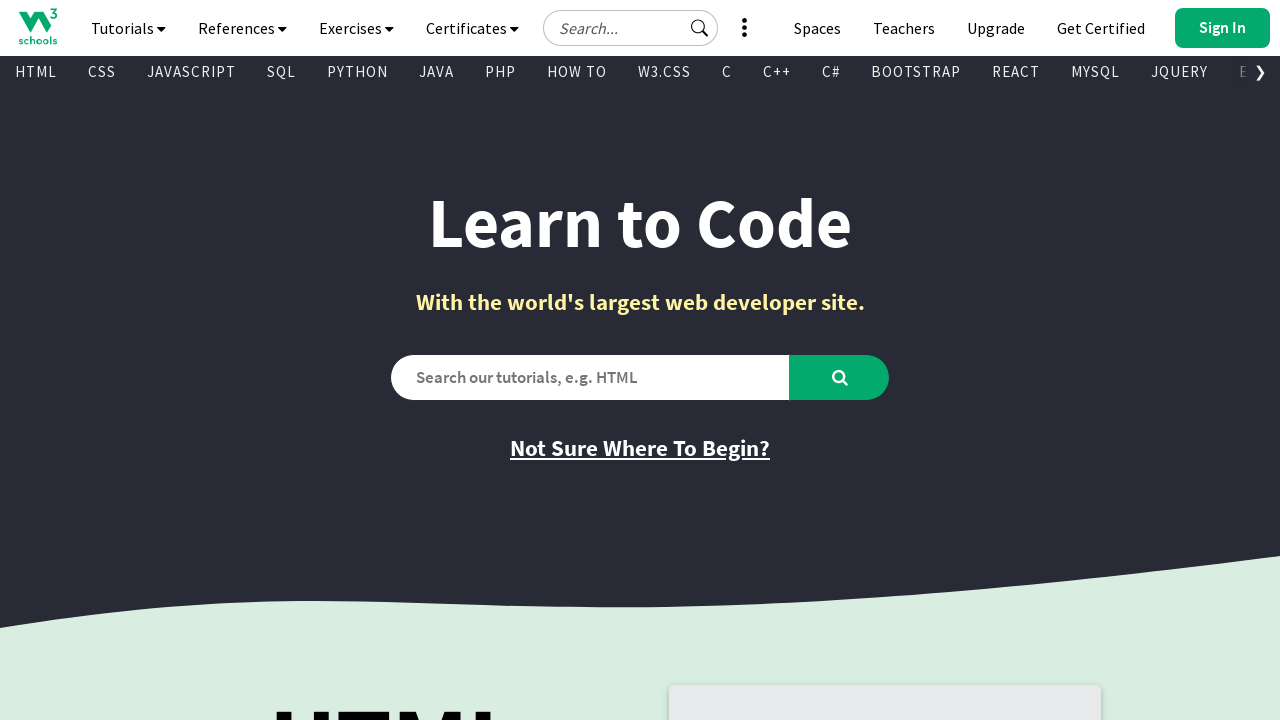

Processed visible anchor tag: HTML Tutorial
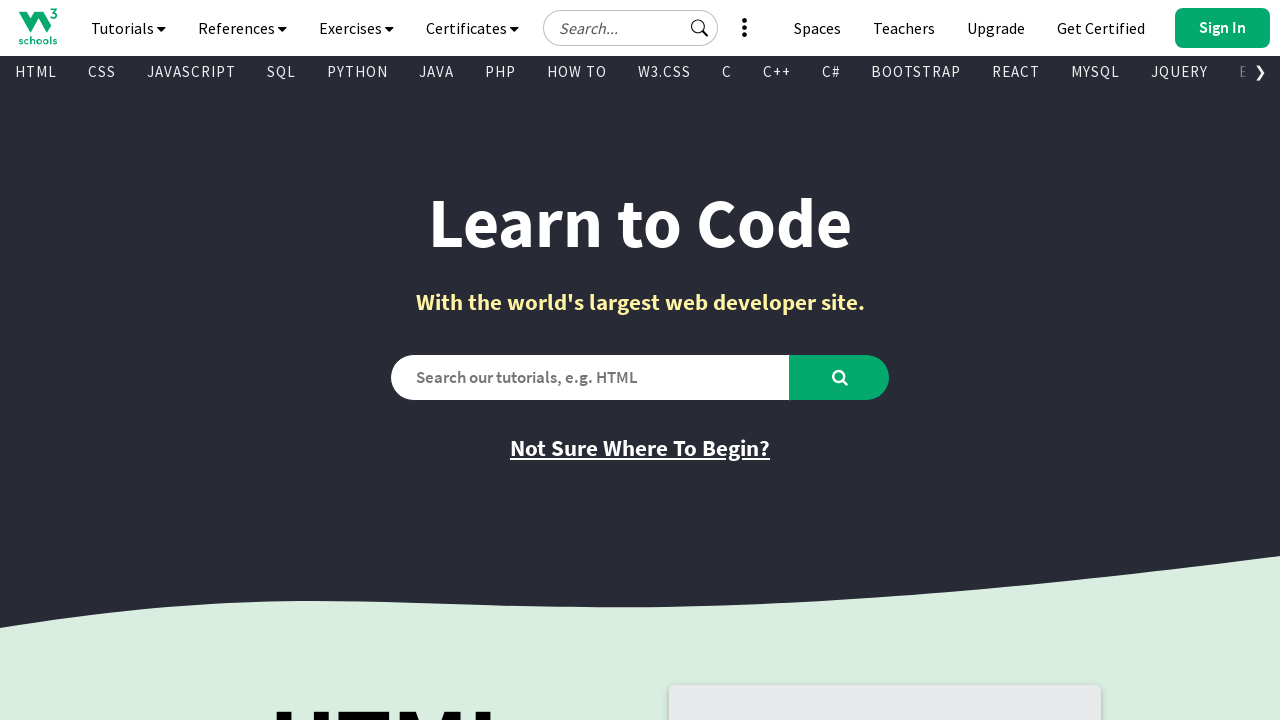

Processed visible anchor tag: CSS Tutorial
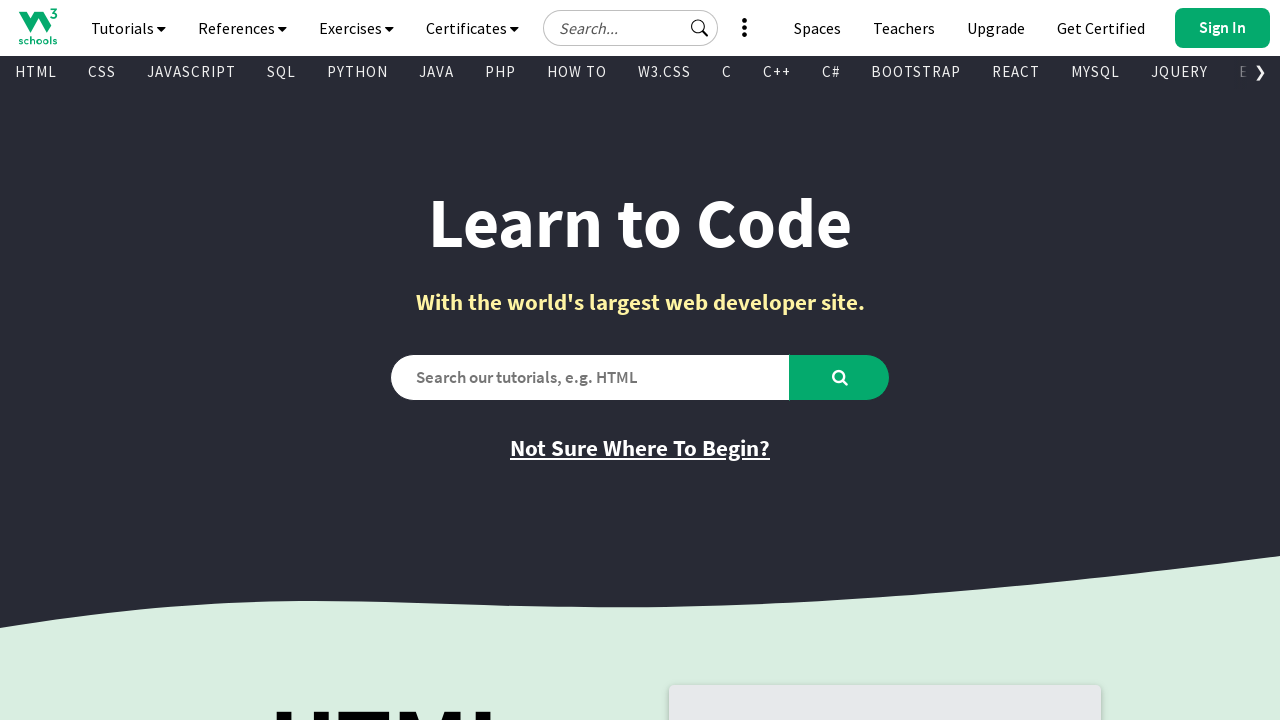

Processed visible anchor tag: JavaScript Tutorial
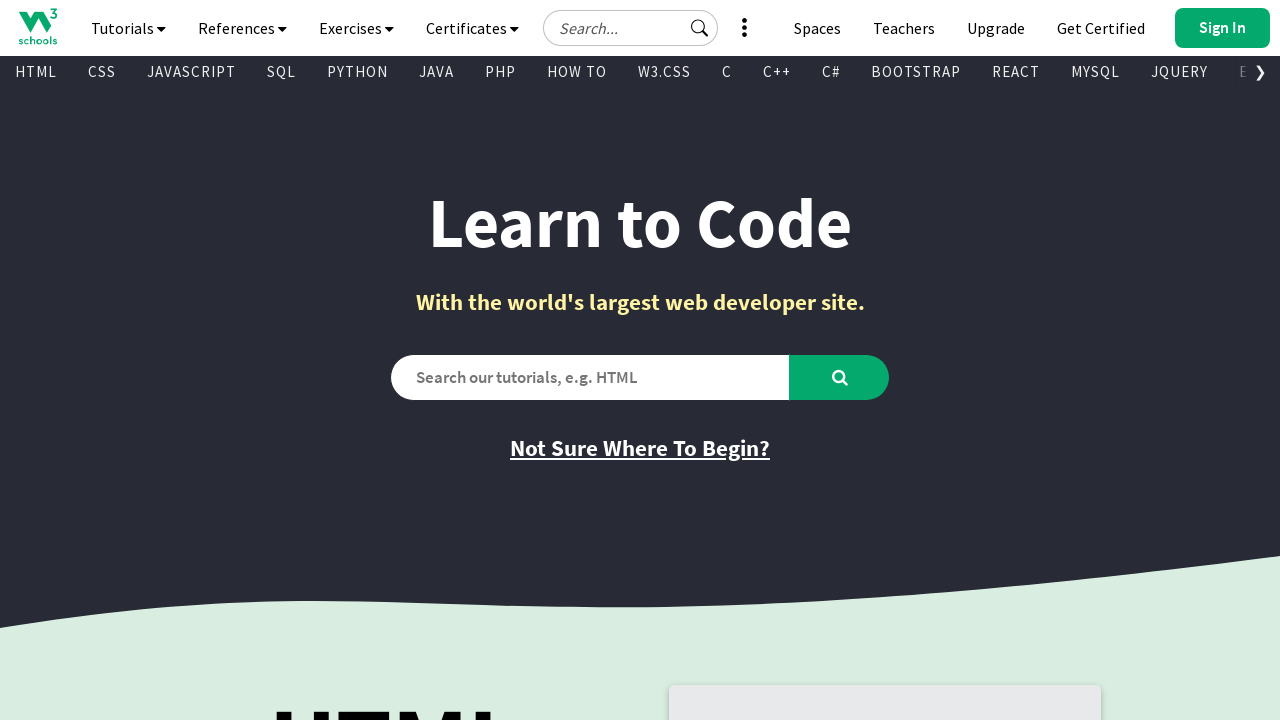

Processed visible anchor tag: How To Tutorial
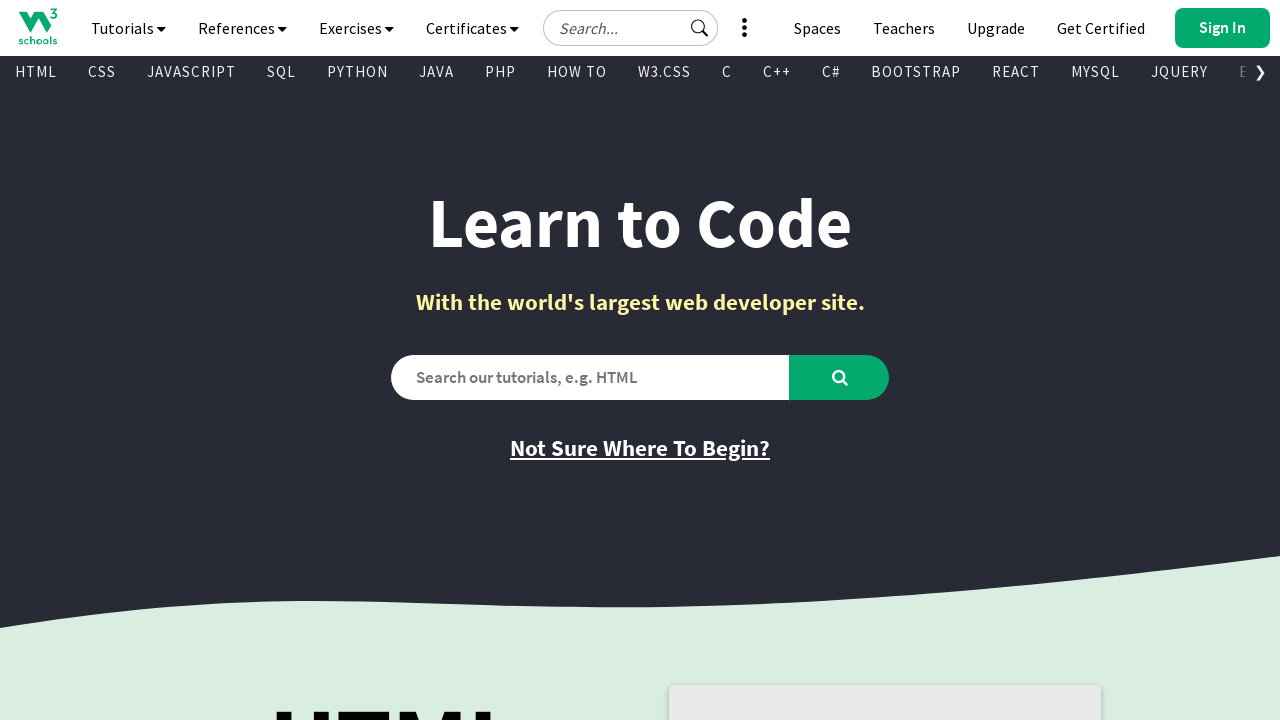

Processed visible anchor tag: SQL Tutorial
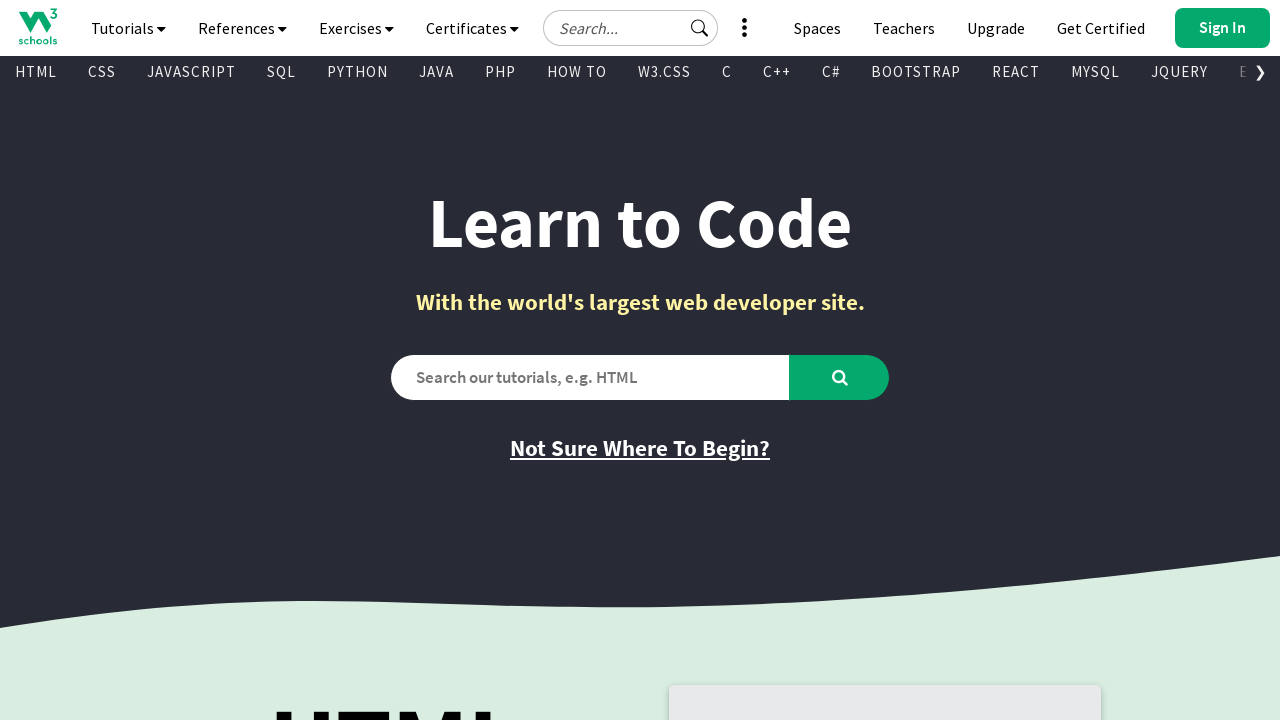

Processed visible anchor tag: Python Tutorial
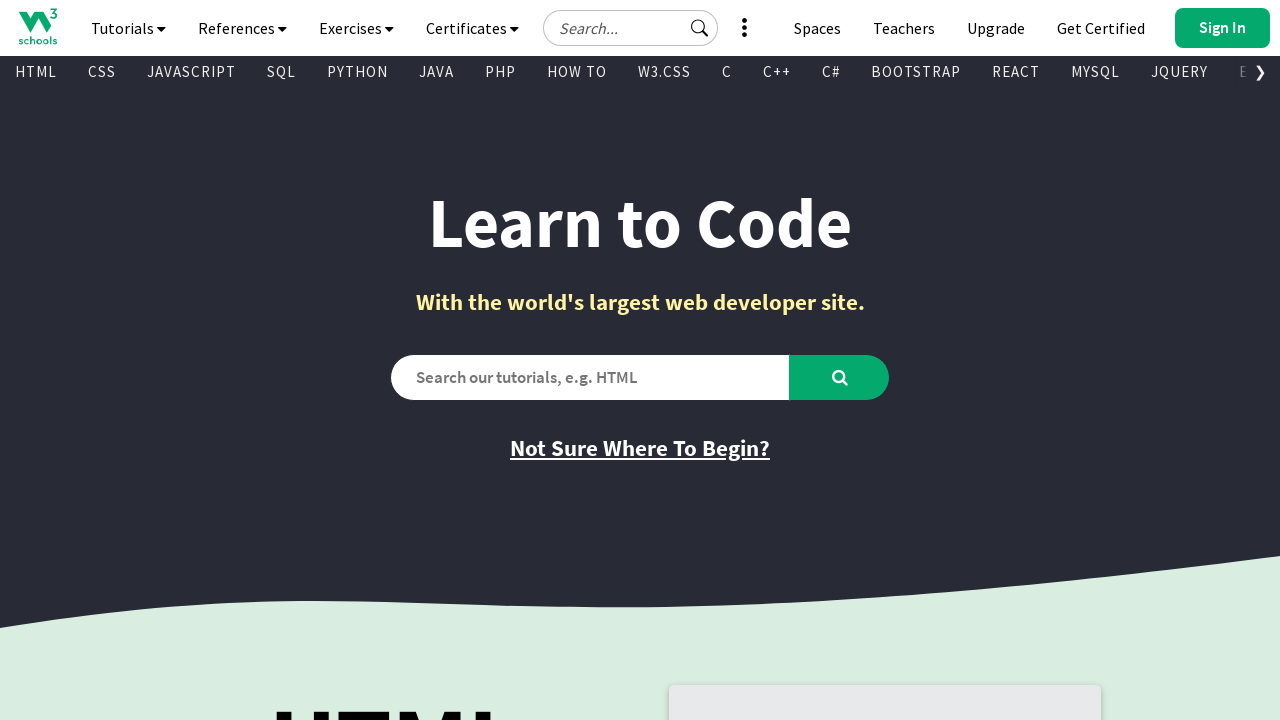

Processed visible anchor tag: W3.CSS Tutorial
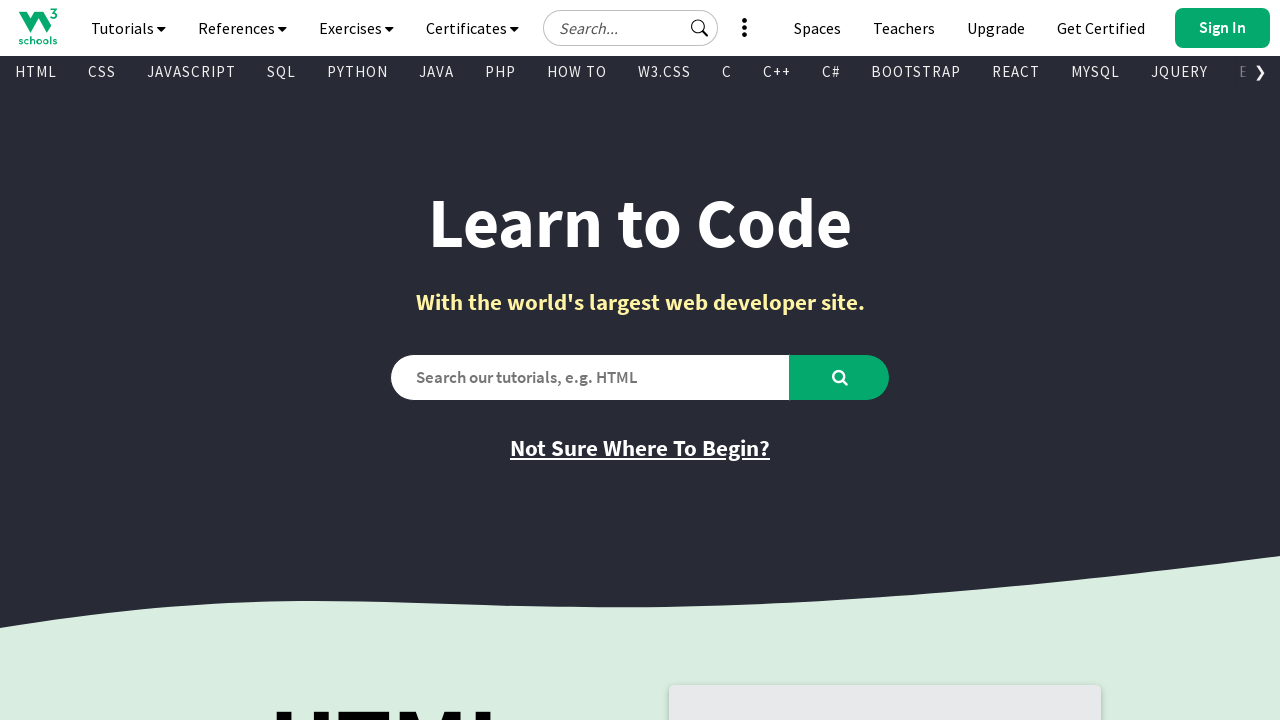

Processed visible anchor tag: Bootstrap Tutorial
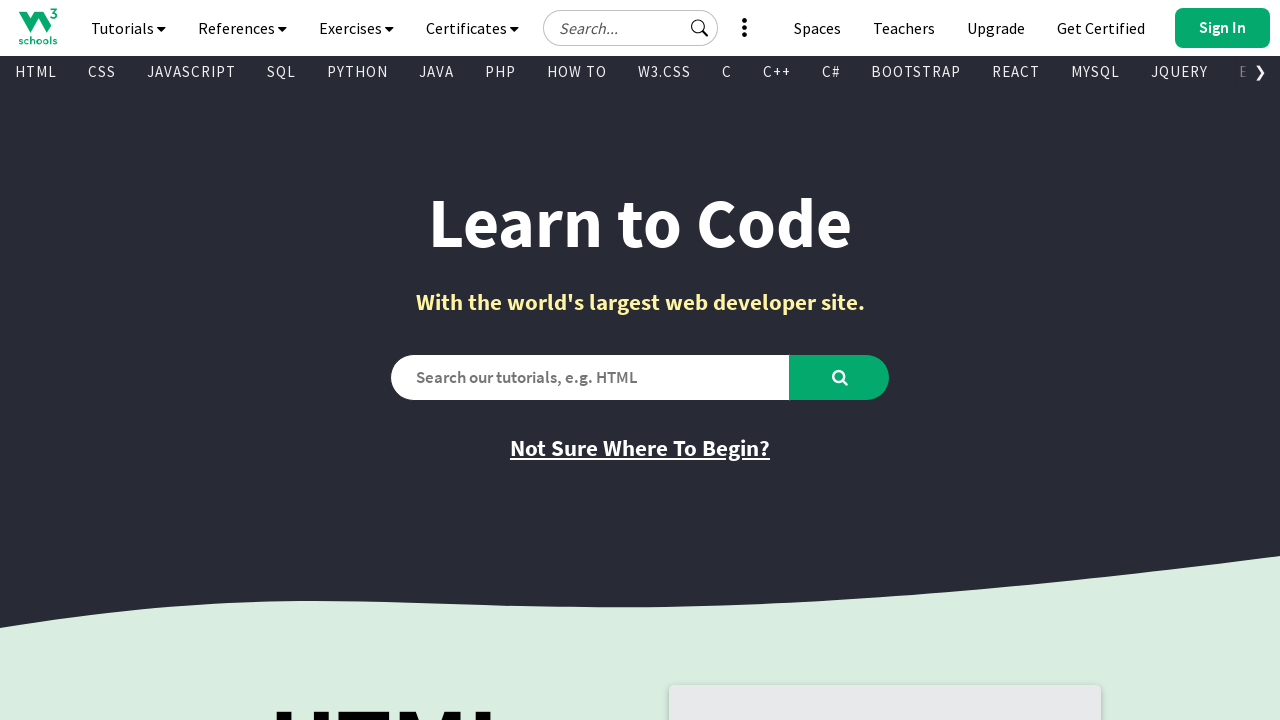

Processed visible anchor tag: PHP Tutorial
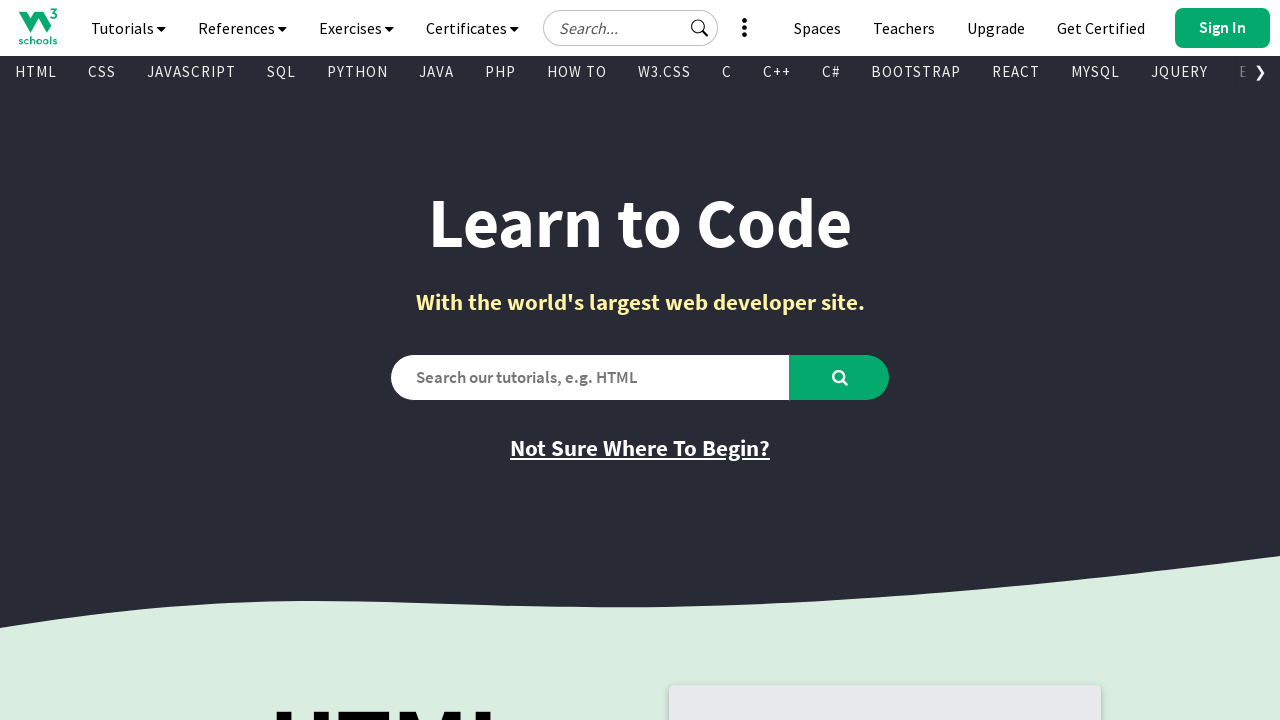

Processed visible anchor tag: Java Tutorial
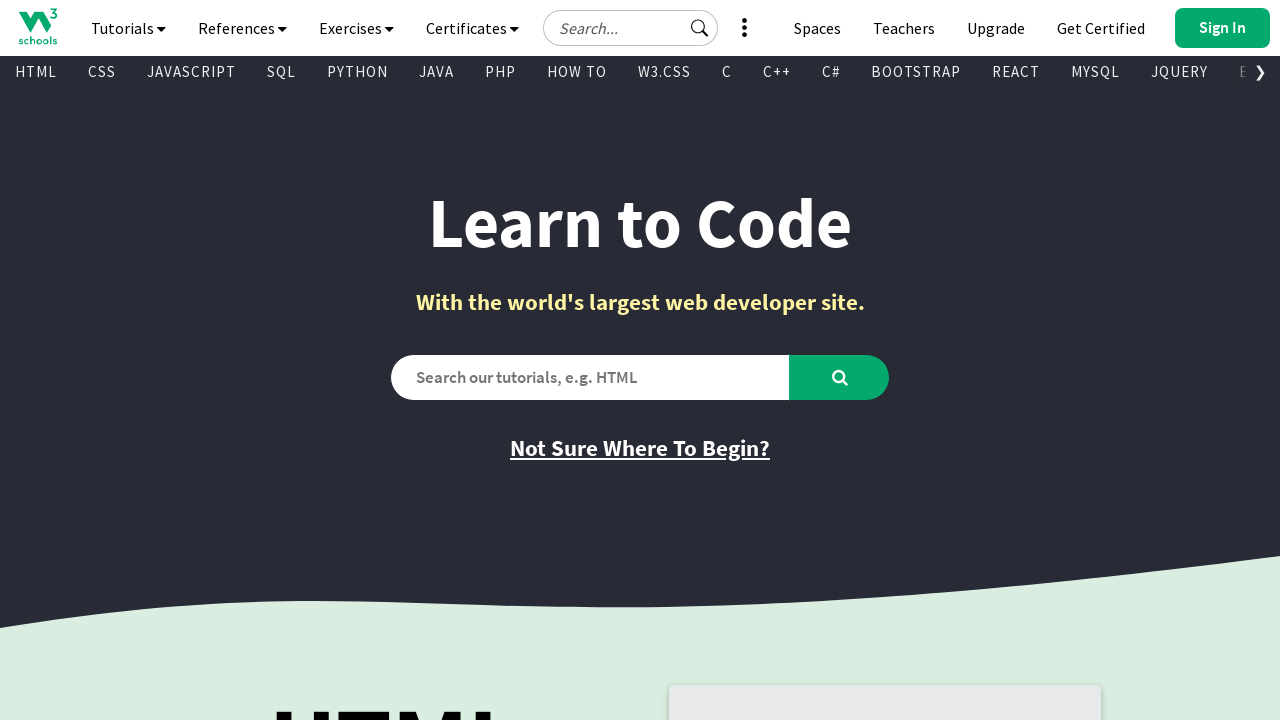

Processed visible anchor tag: C++ Tutorial
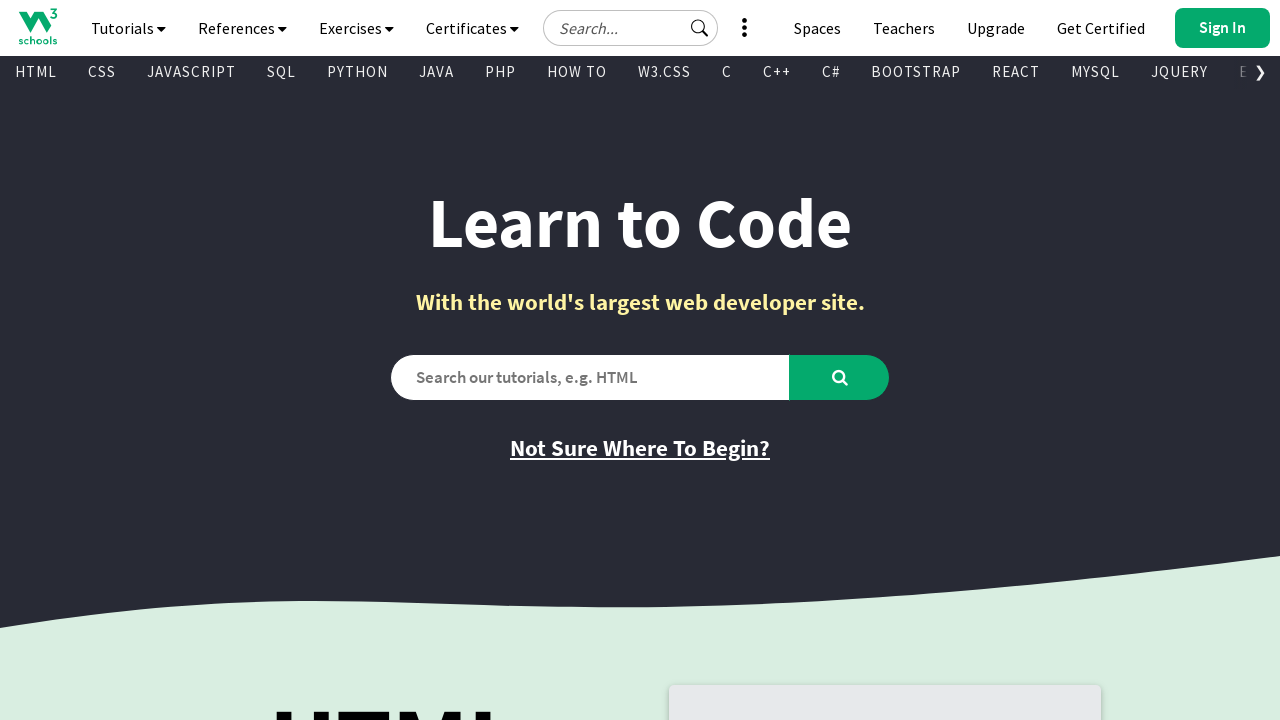

Processed visible anchor tag: jQuery Tutorial
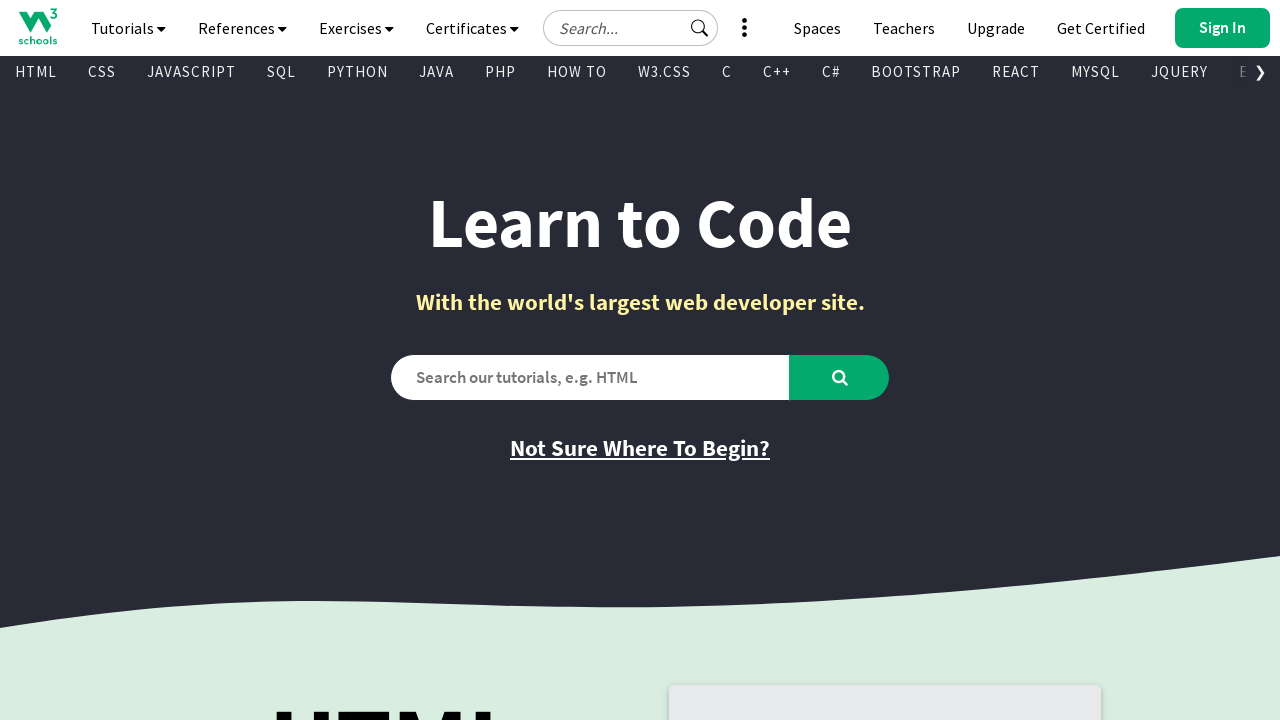

Processed visible anchor tag: HTML Reference
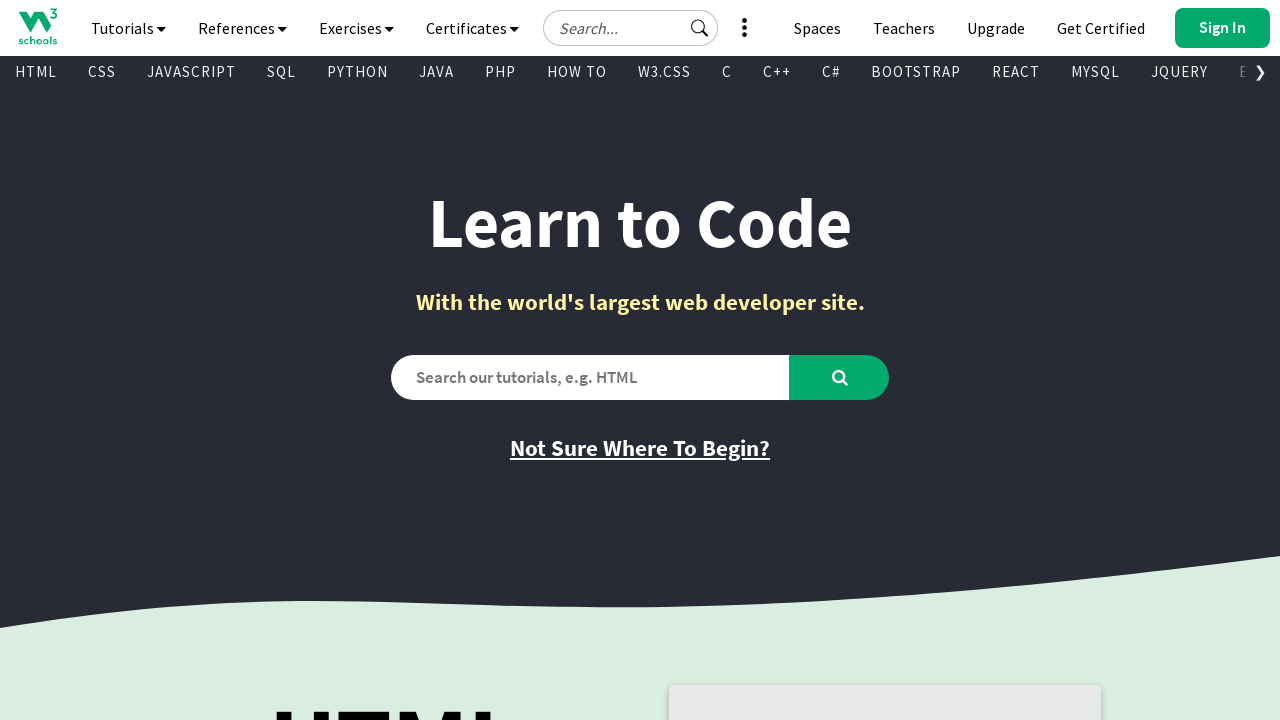

Processed visible anchor tag: CSS Reference
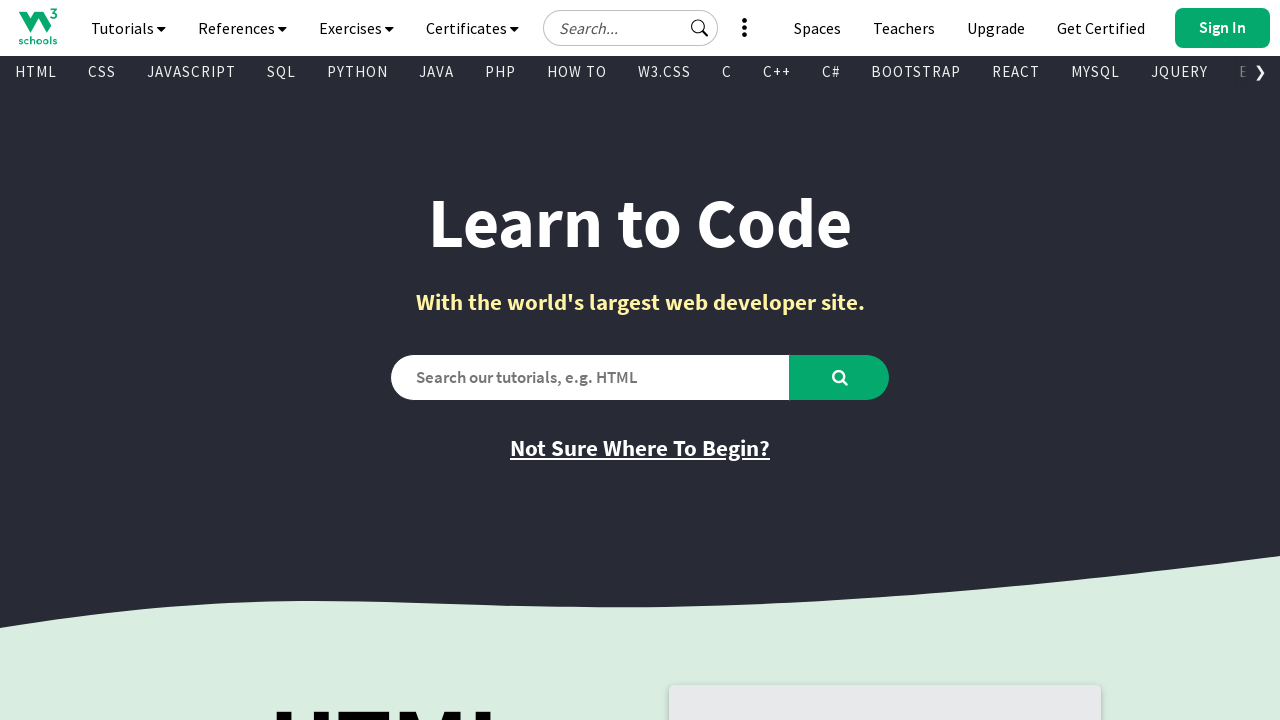

Processed visible anchor tag: JavaScript Reference
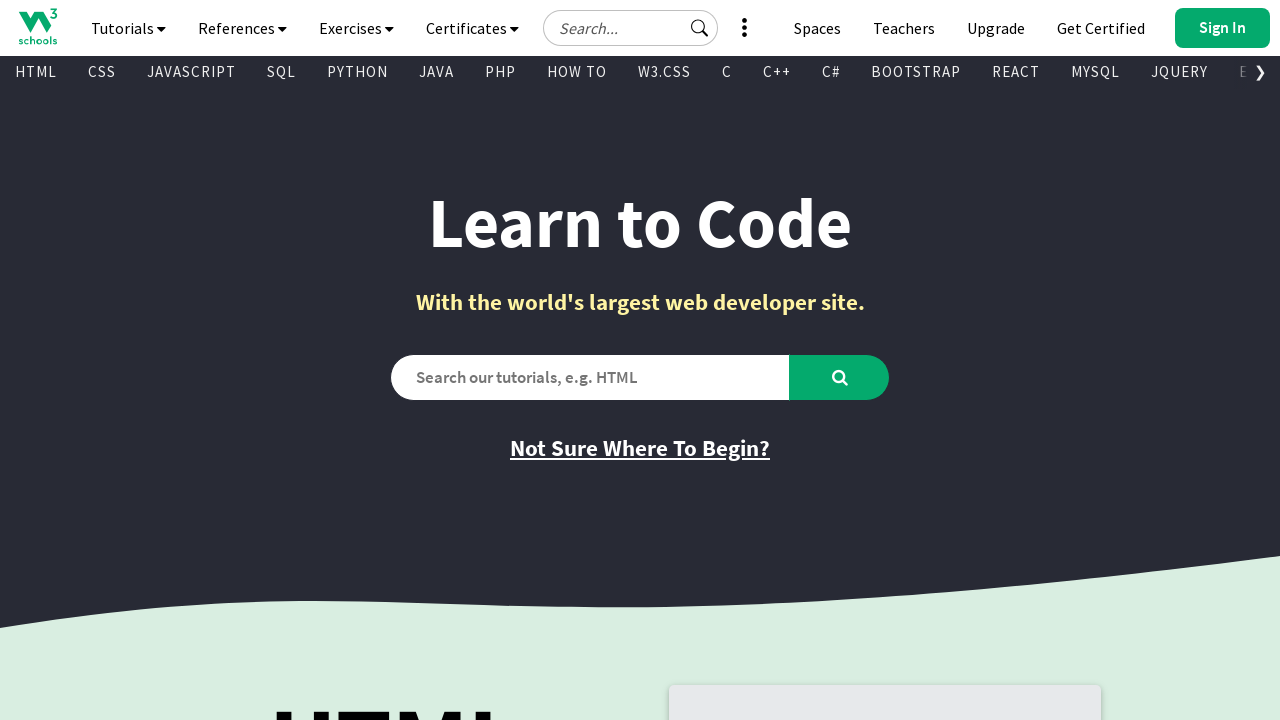

Processed visible anchor tag: SQL Reference
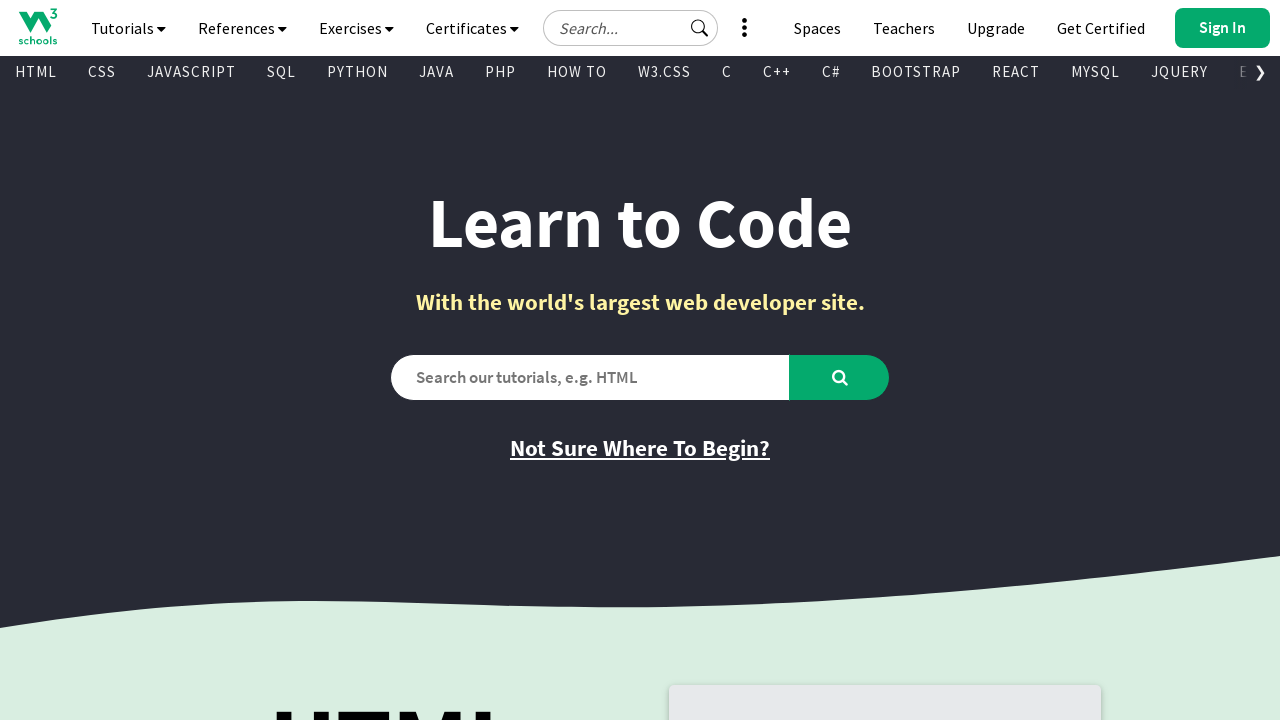

Processed visible anchor tag: Python Reference
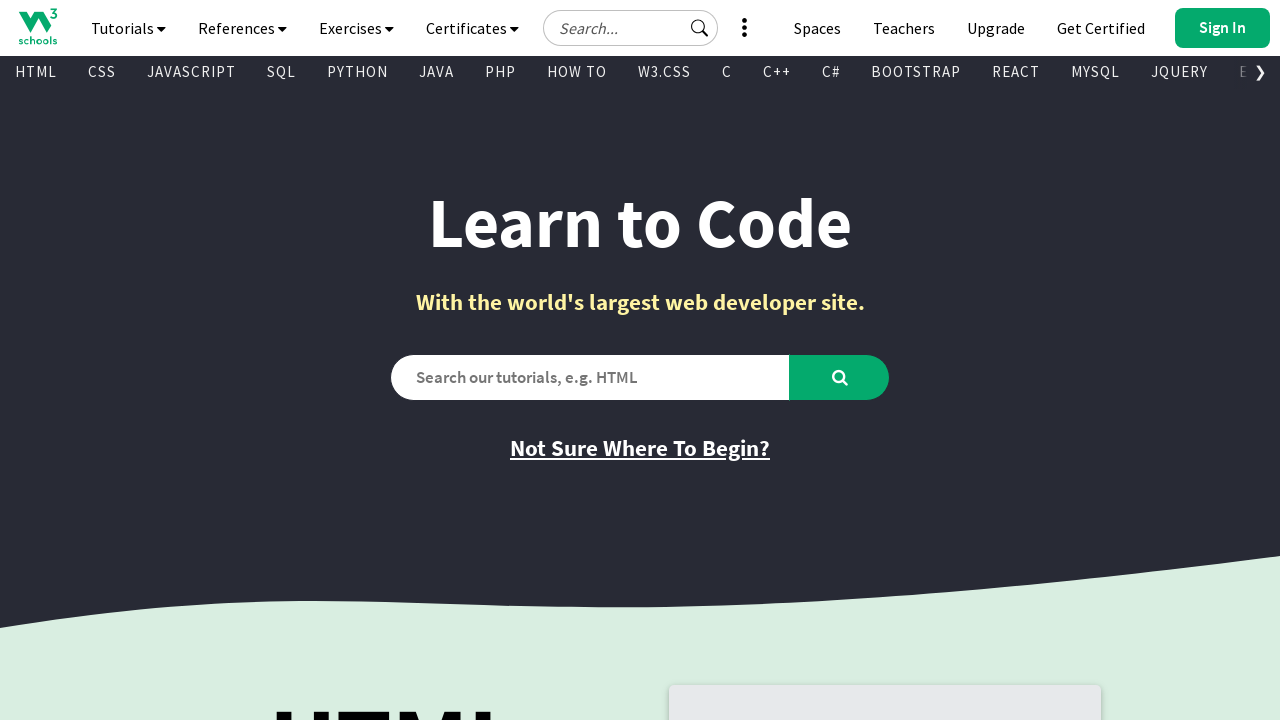

Processed visible anchor tag: W3.CSS Reference
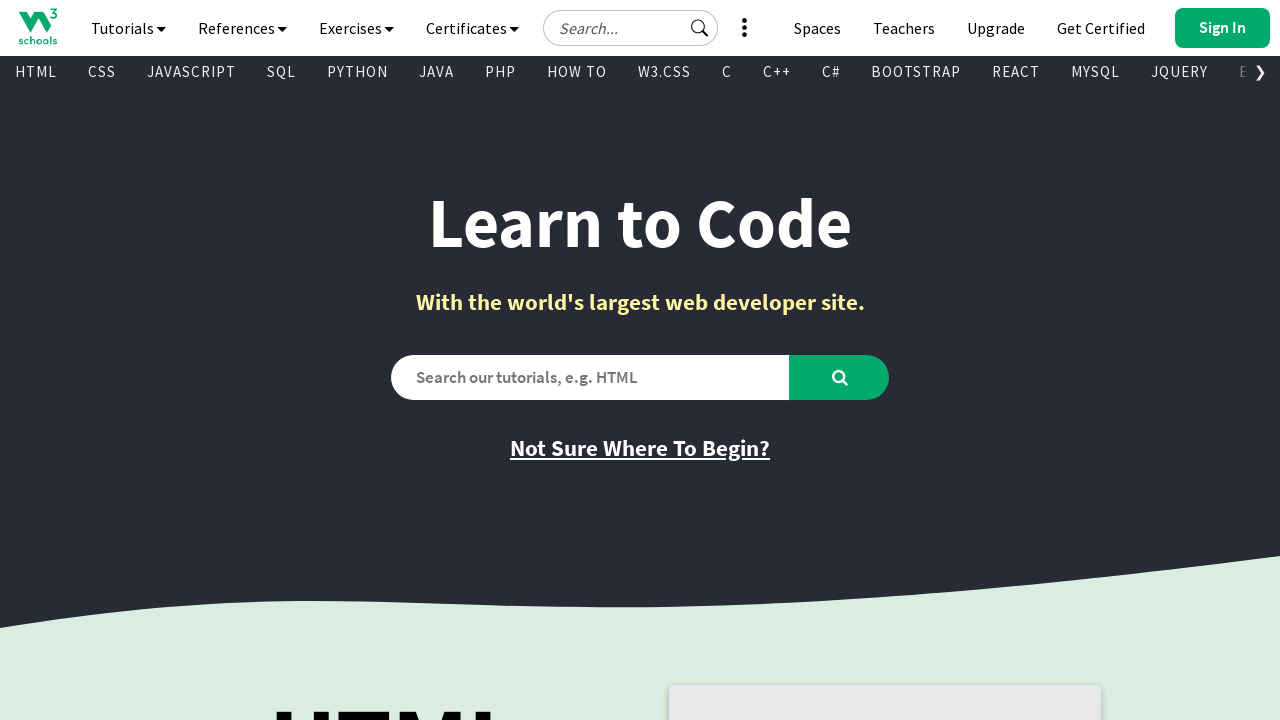

Processed visible anchor tag: Bootstrap Reference
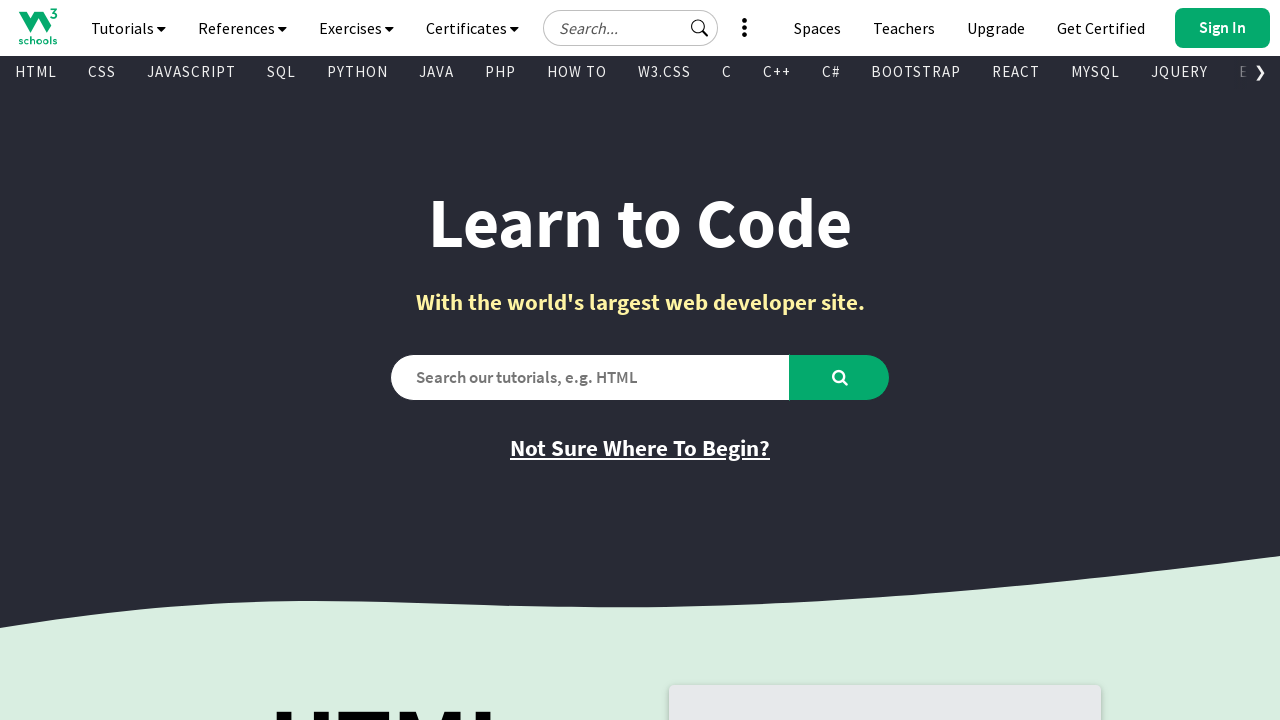

Processed visible anchor tag: PHP Reference
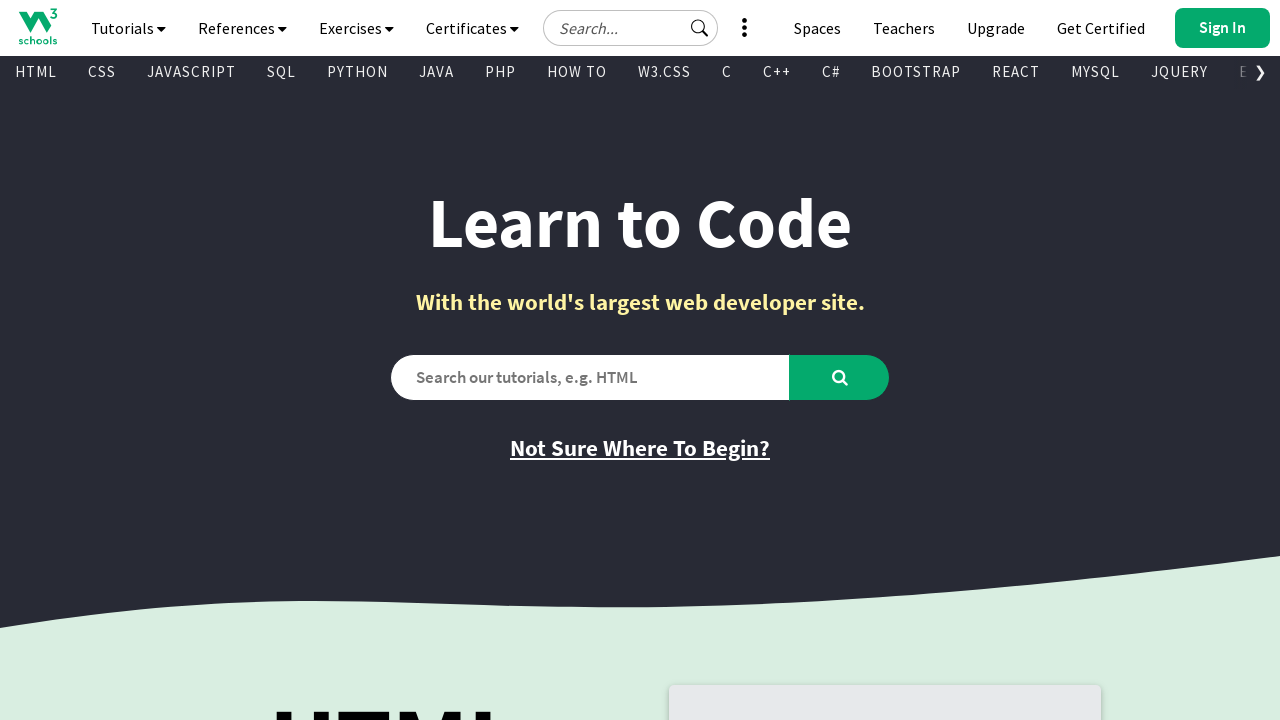

Processed visible anchor tag: HTML Colors
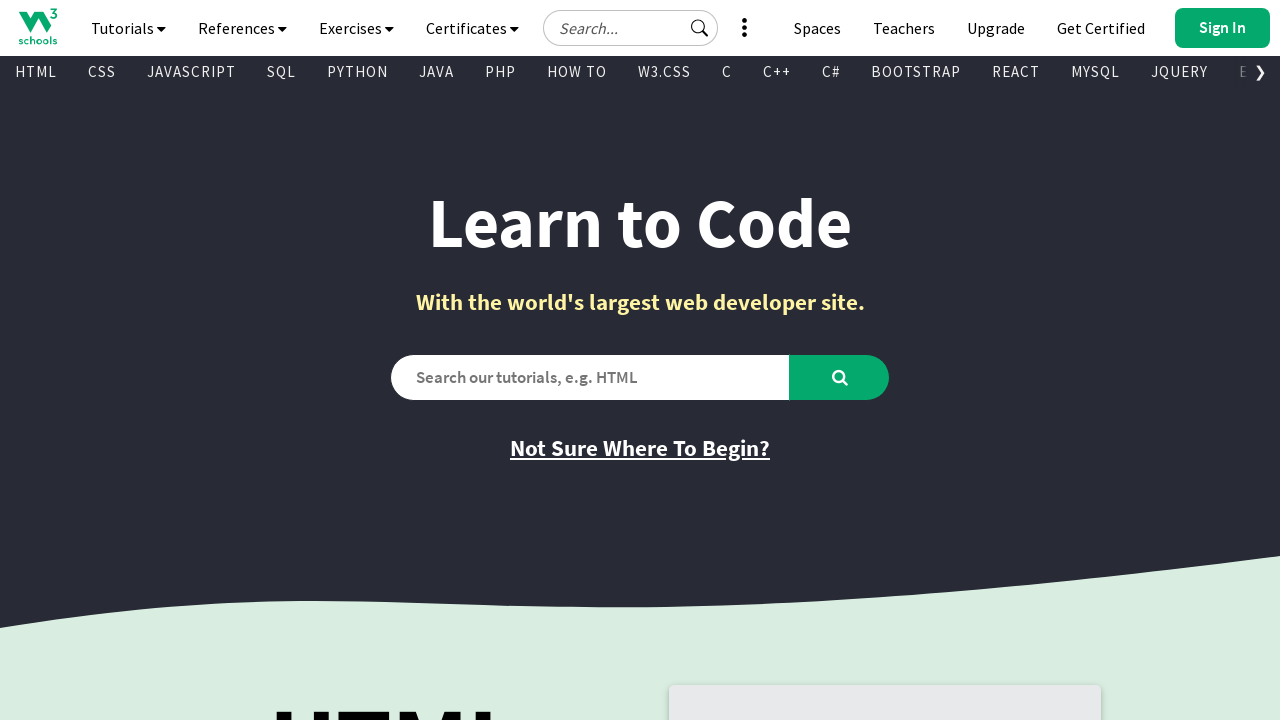

Processed visible anchor tag: Java Reference
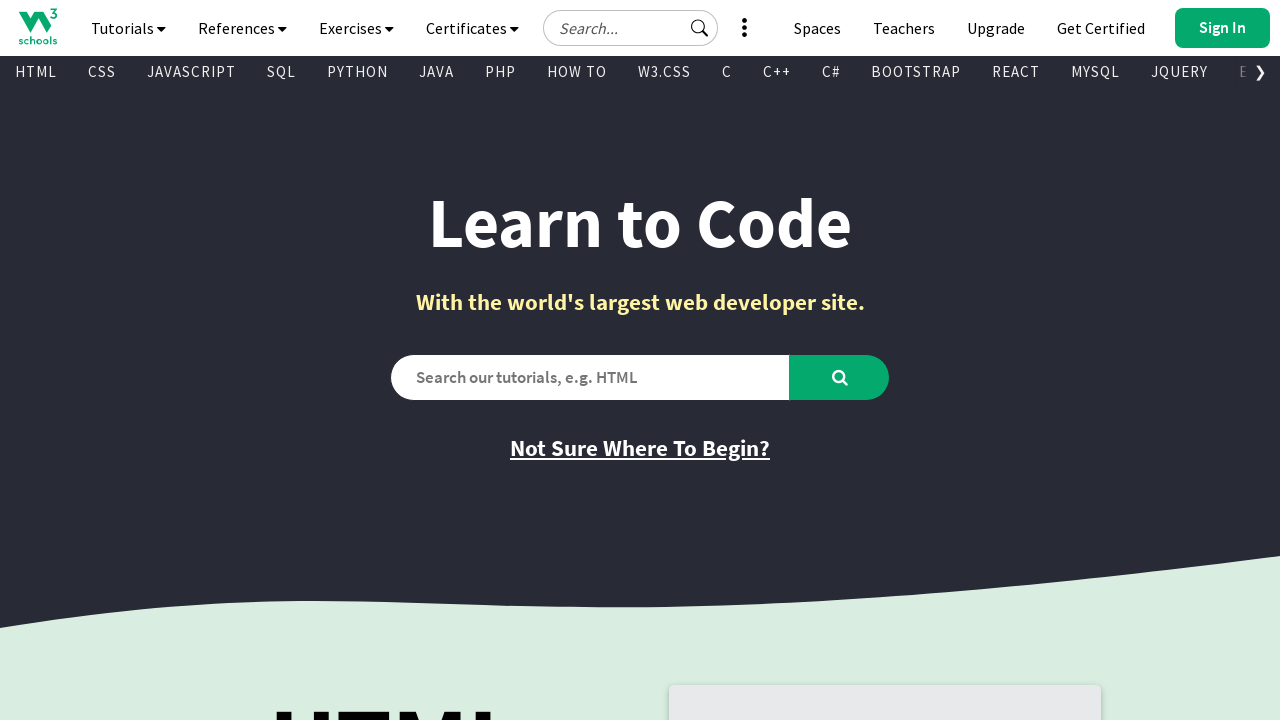

Processed visible anchor tag: AngularJS Reference
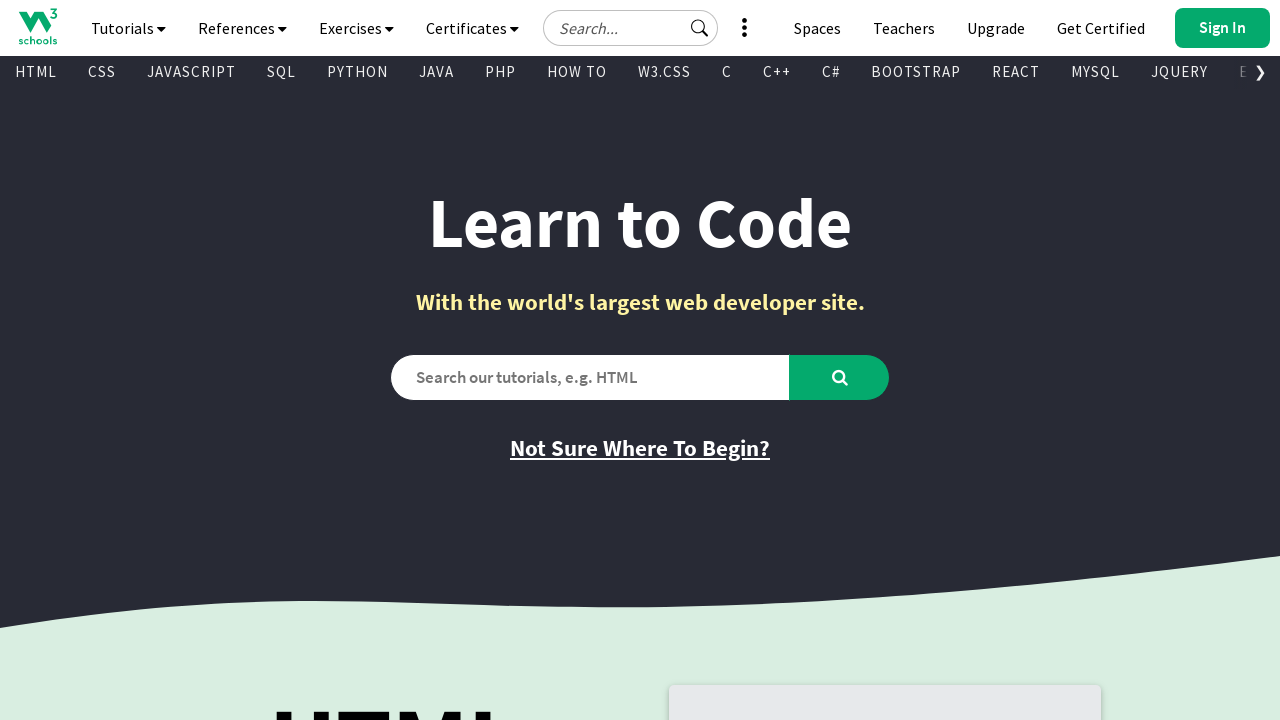

Processed visible anchor tag: jQuery Reference
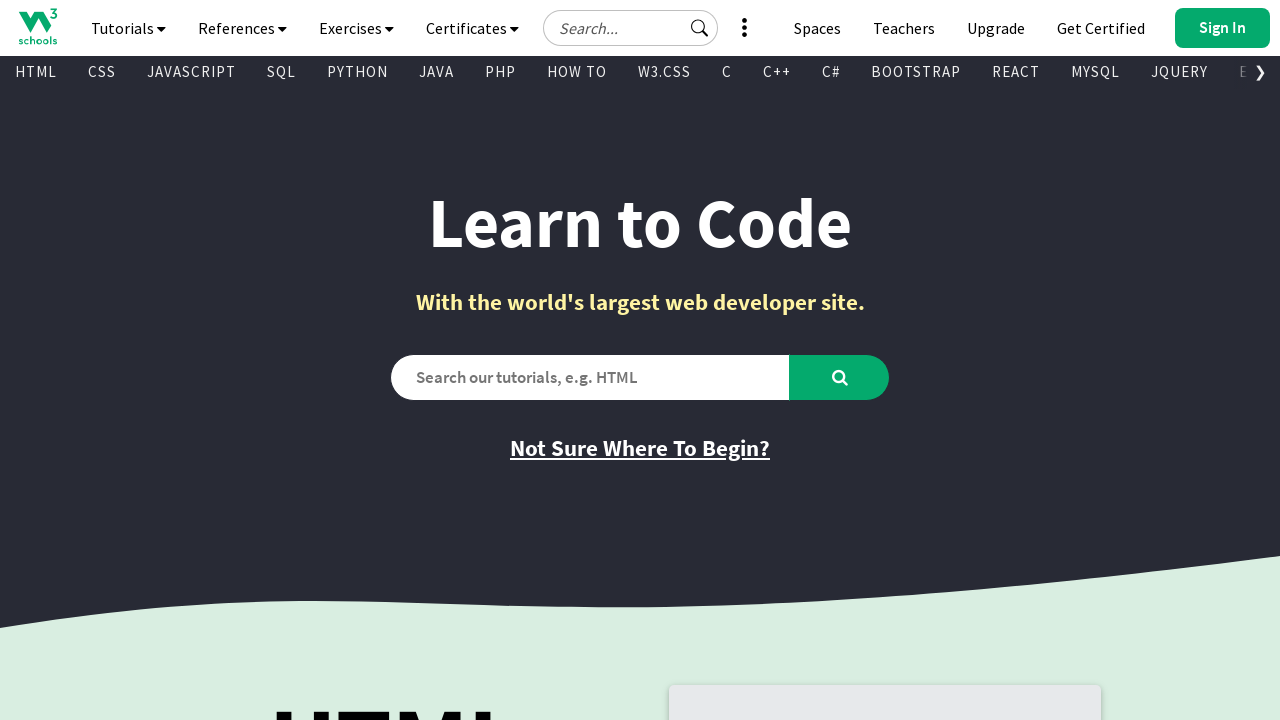

Processed visible anchor tag: HTML Examples
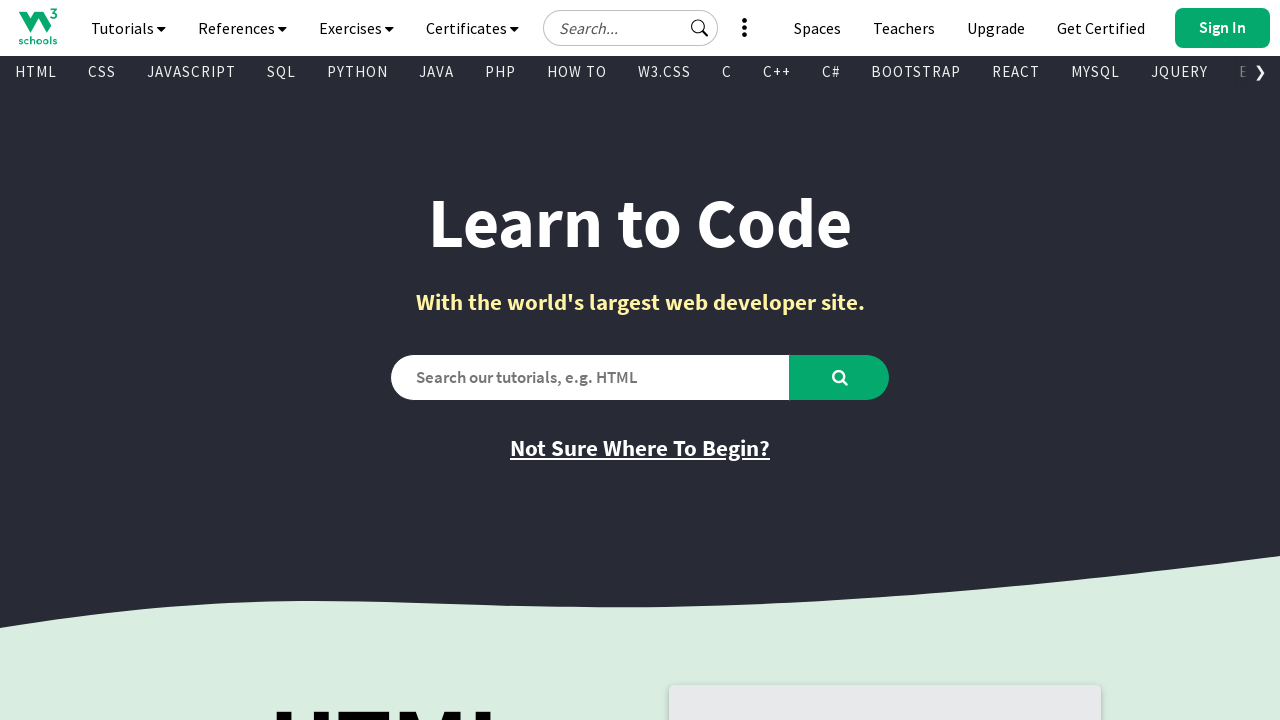

Processed visible anchor tag: CSS Examples
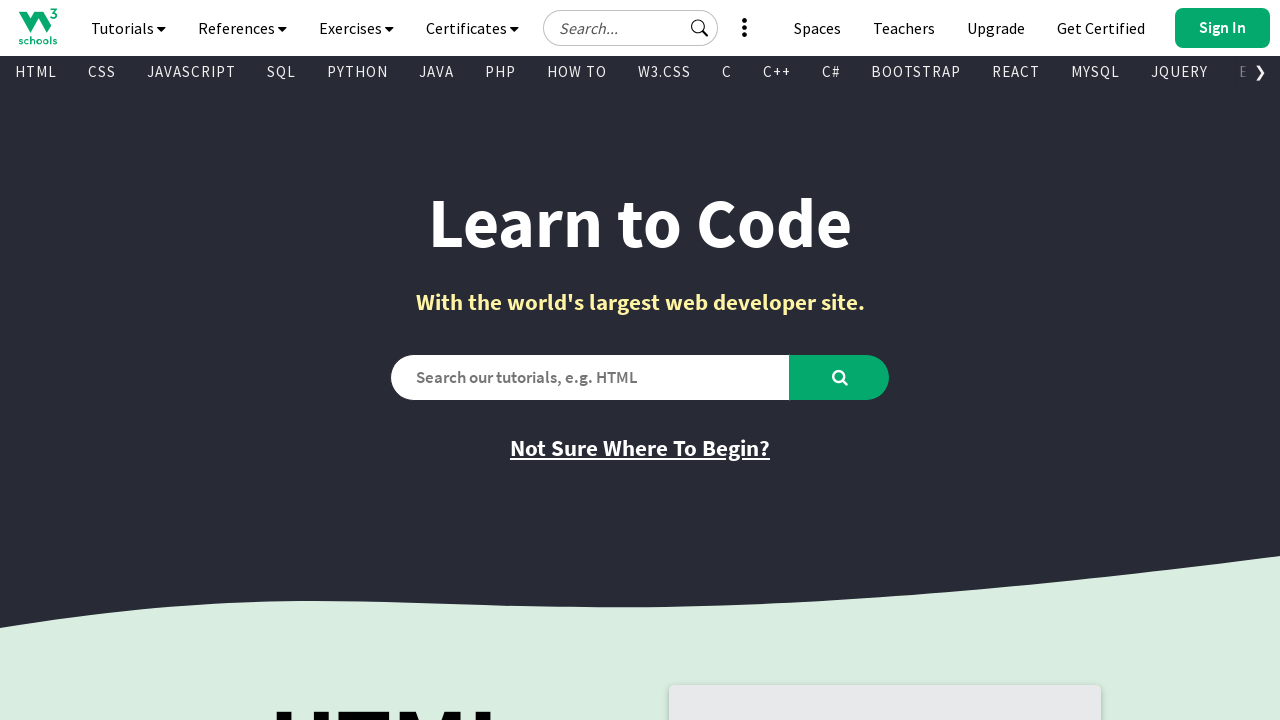

Processed visible anchor tag: JavaScript Examples
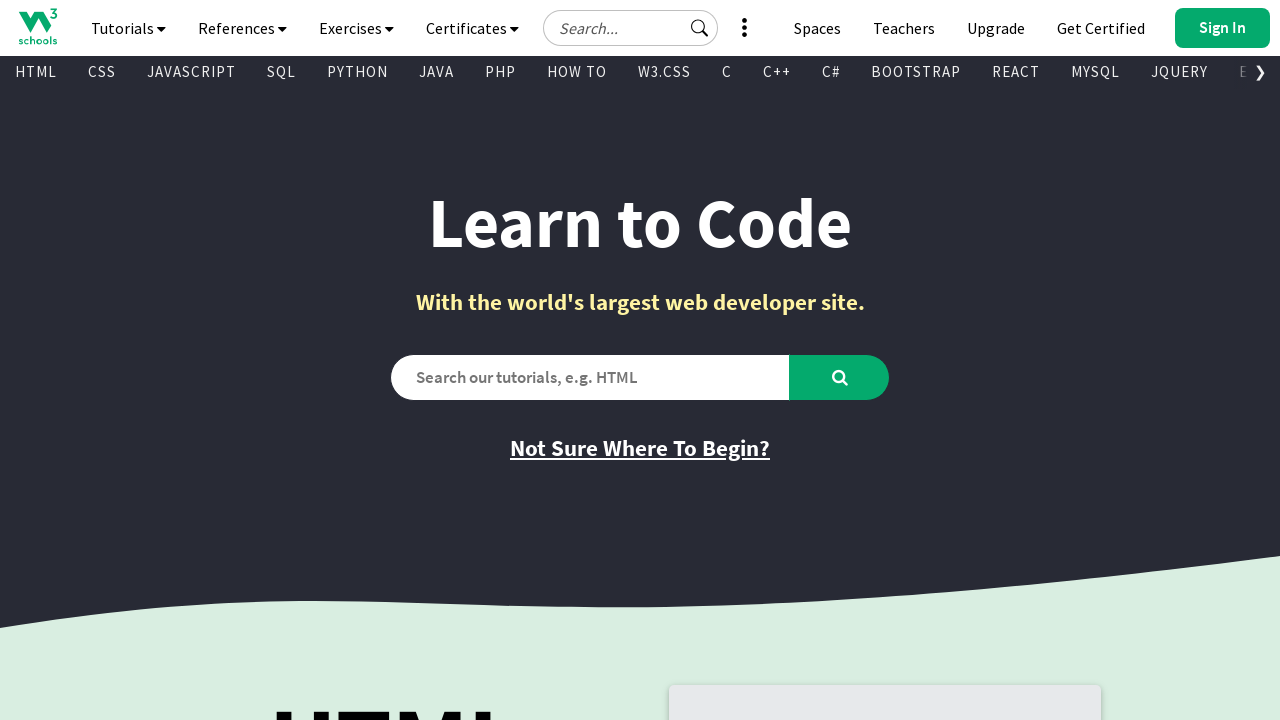

Processed visible anchor tag: How To Examples
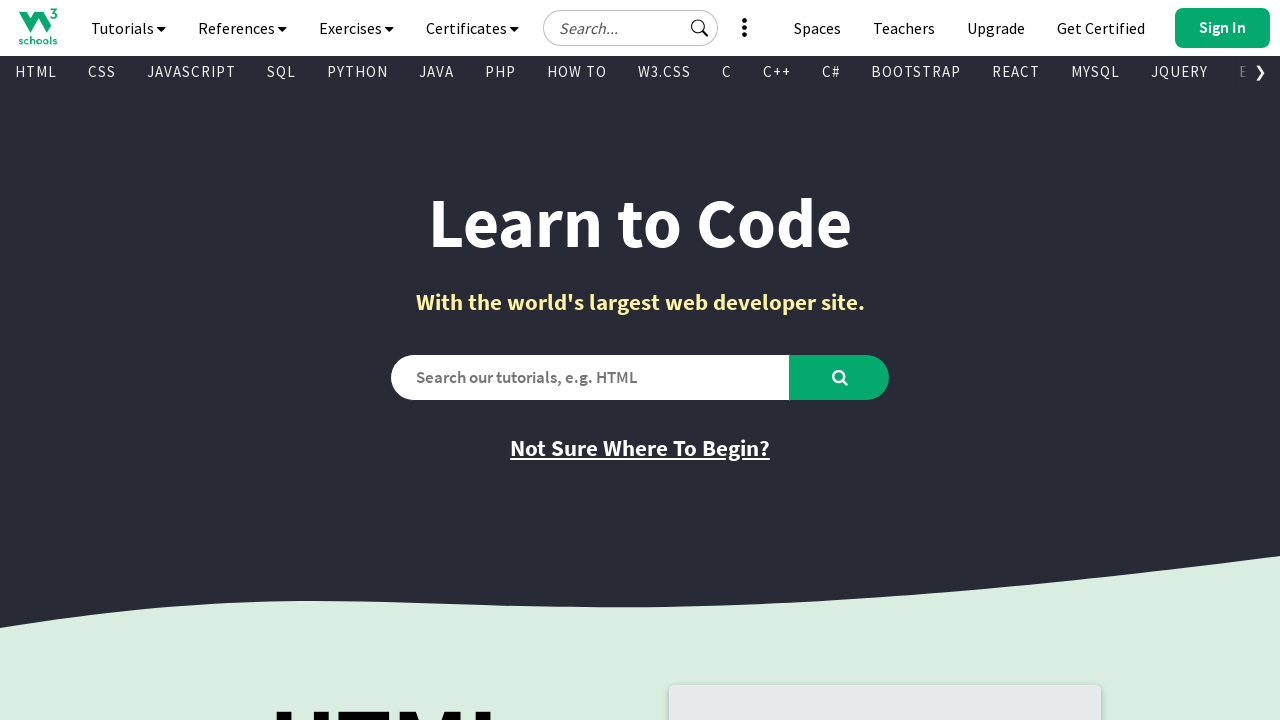

Processed visible anchor tag: SQL Examples
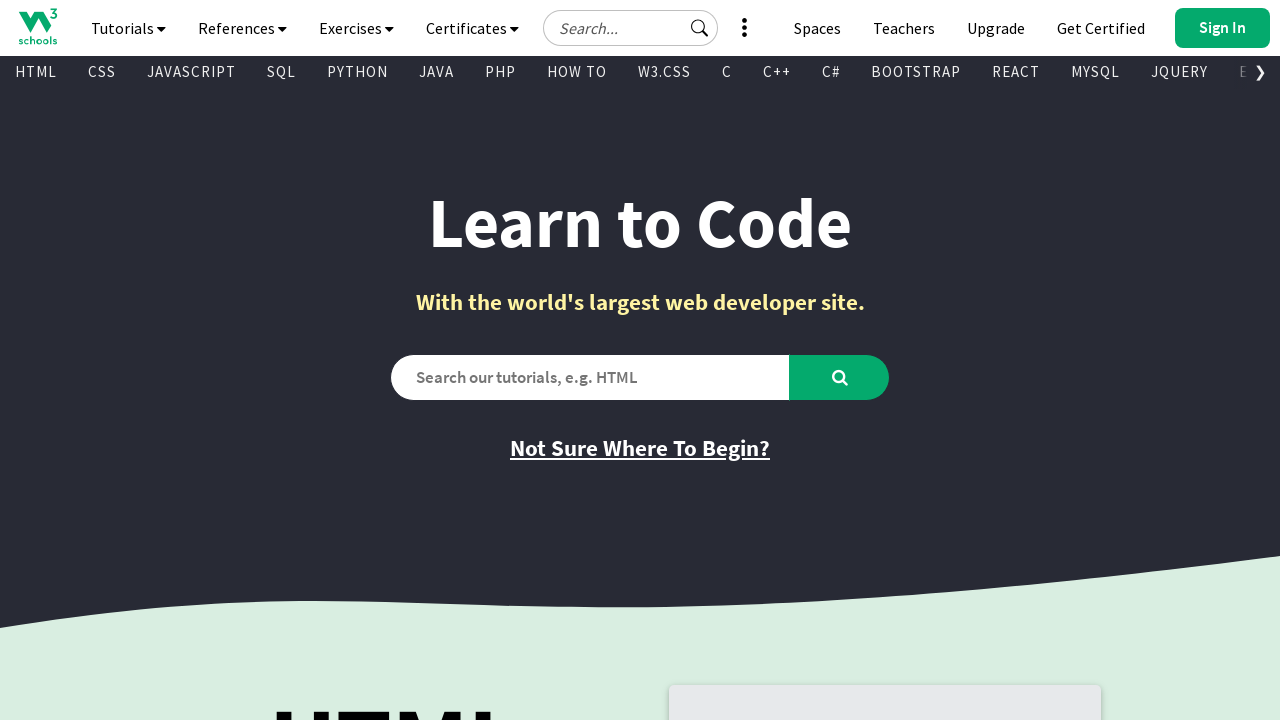

Processed visible anchor tag: Python Examples
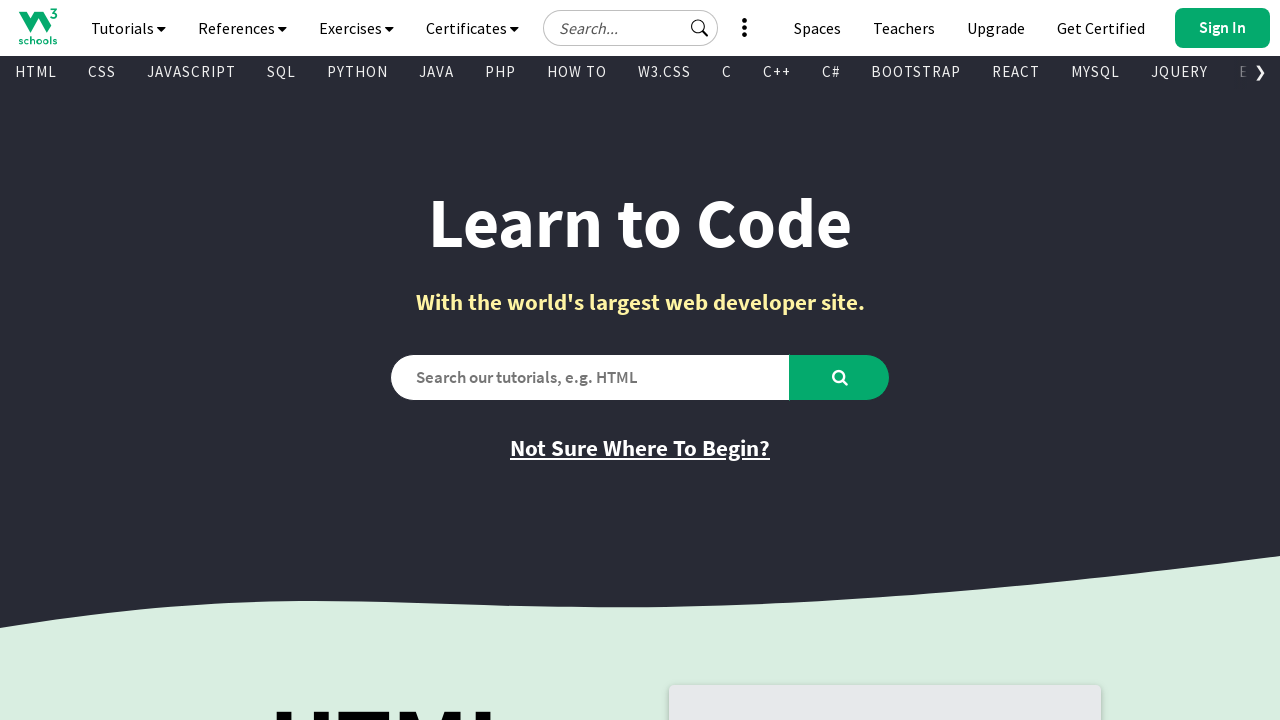

Processed visible anchor tag: W3.CSS Examples
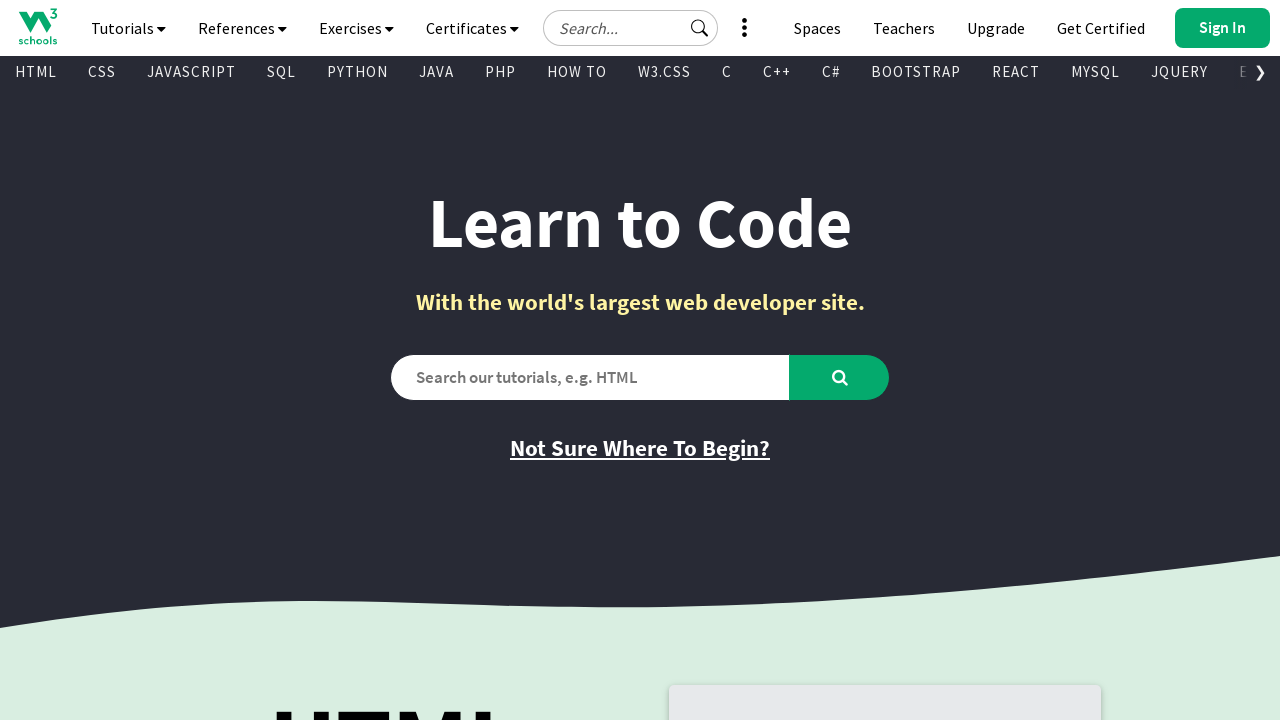

Processed visible anchor tag: Bootstrap Examples
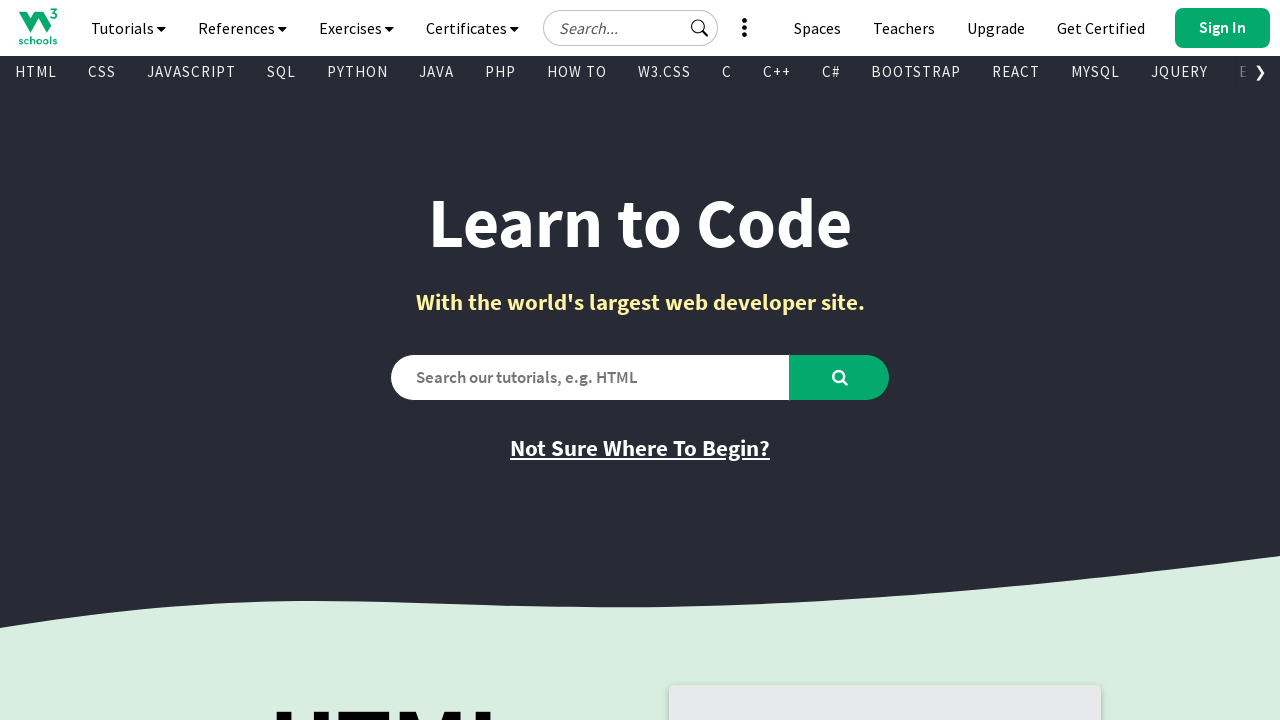

Processed visible anchor tag: PHP Examples
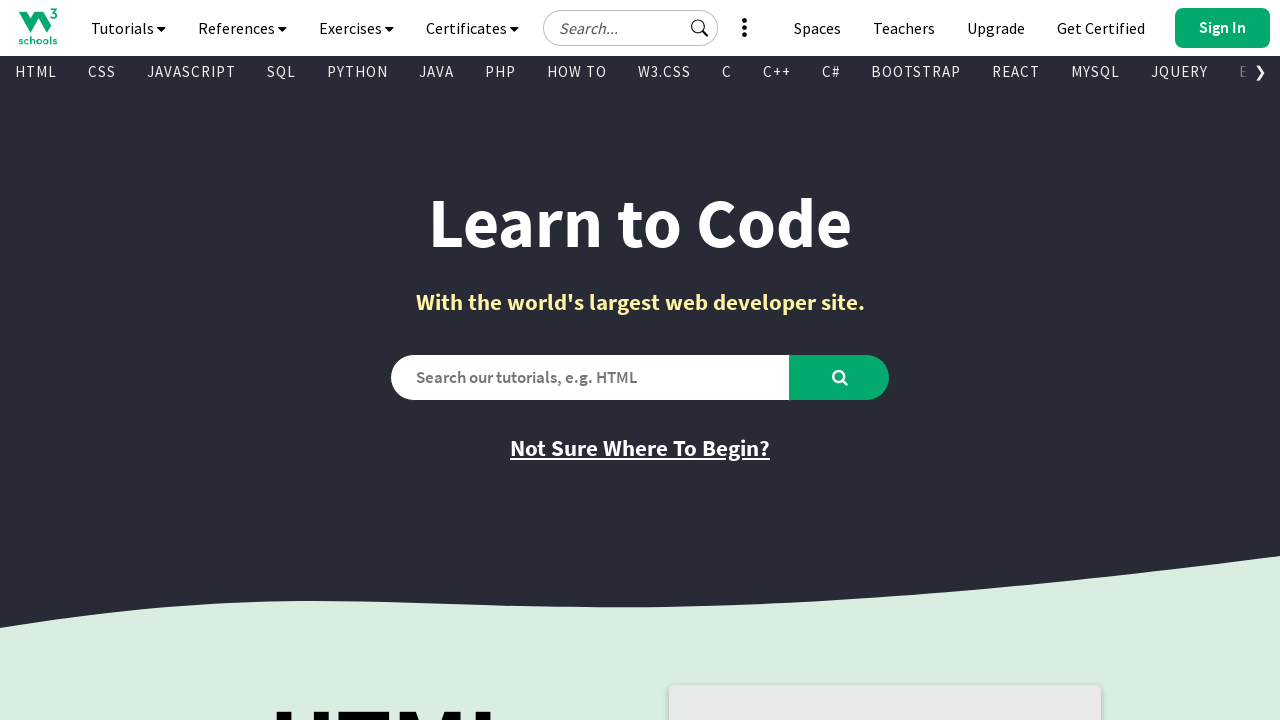

Processed visible anchor tag: Java Examples
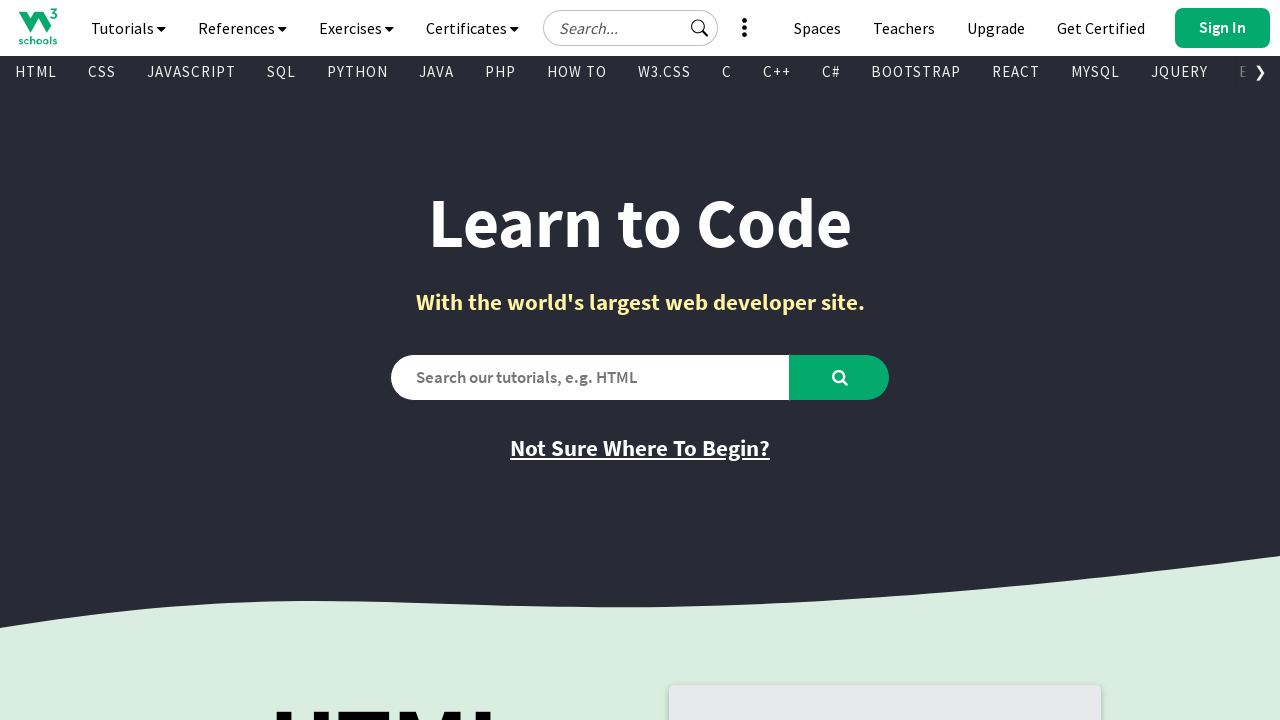

Processed visible anchor tag: XML Examples
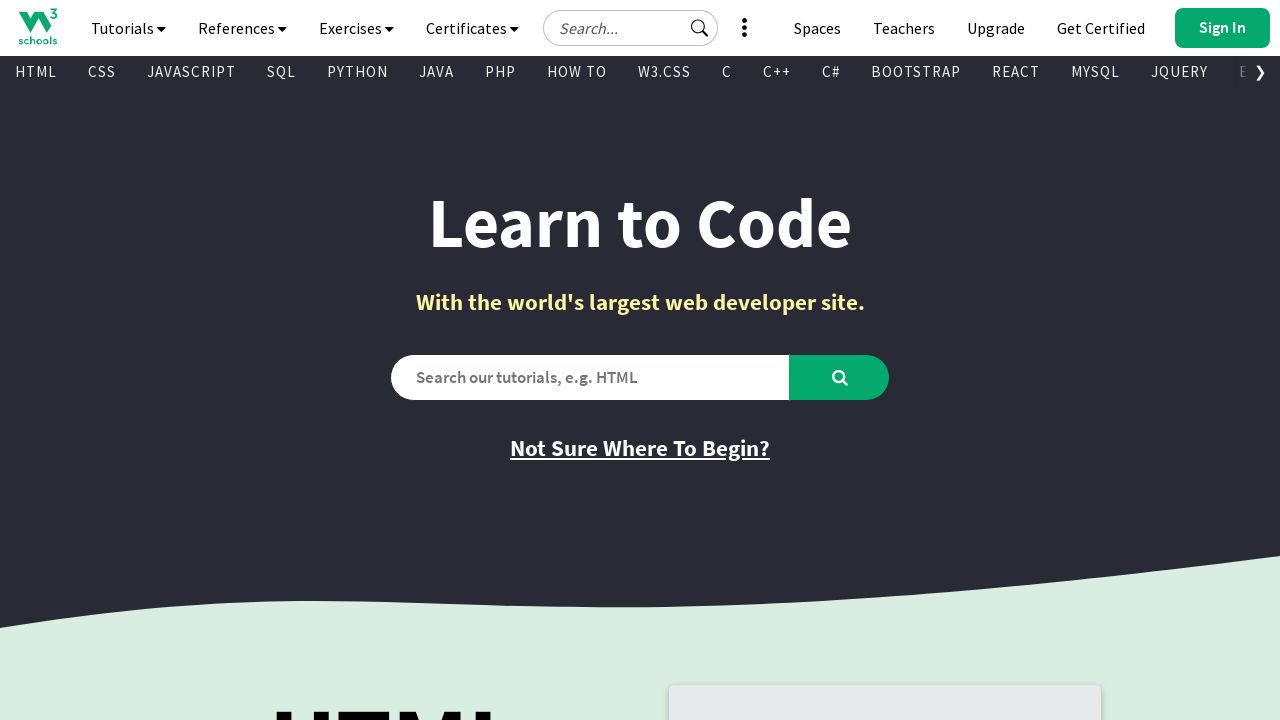

Processed visible anchor tag: jQuery Examples
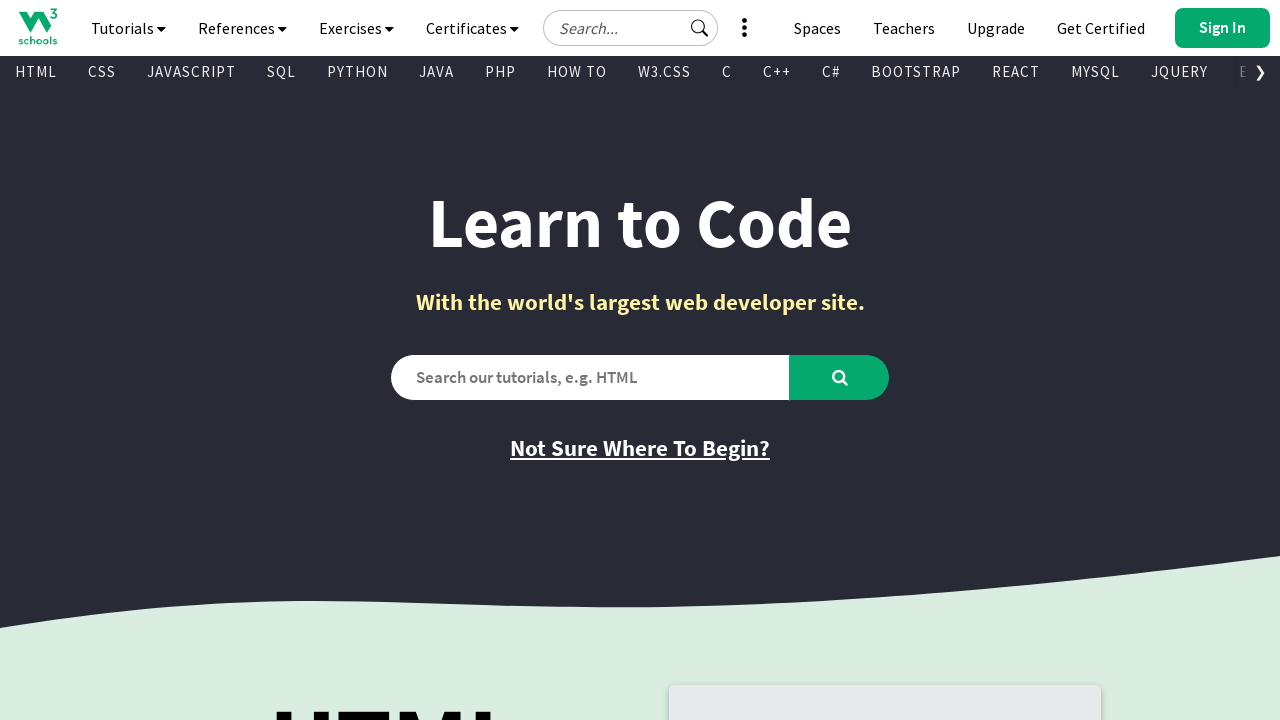

Processed visible anchor tag: Get Certified
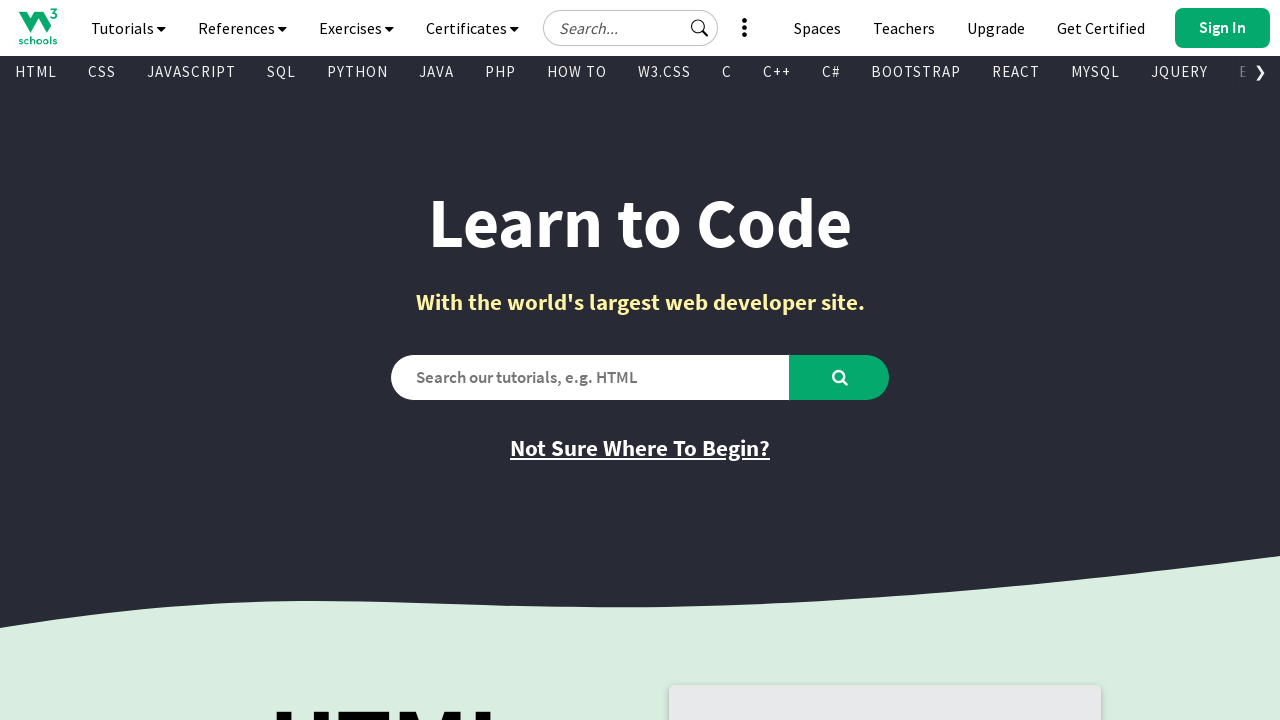

Processed visible anchor tag: HTML Certificate
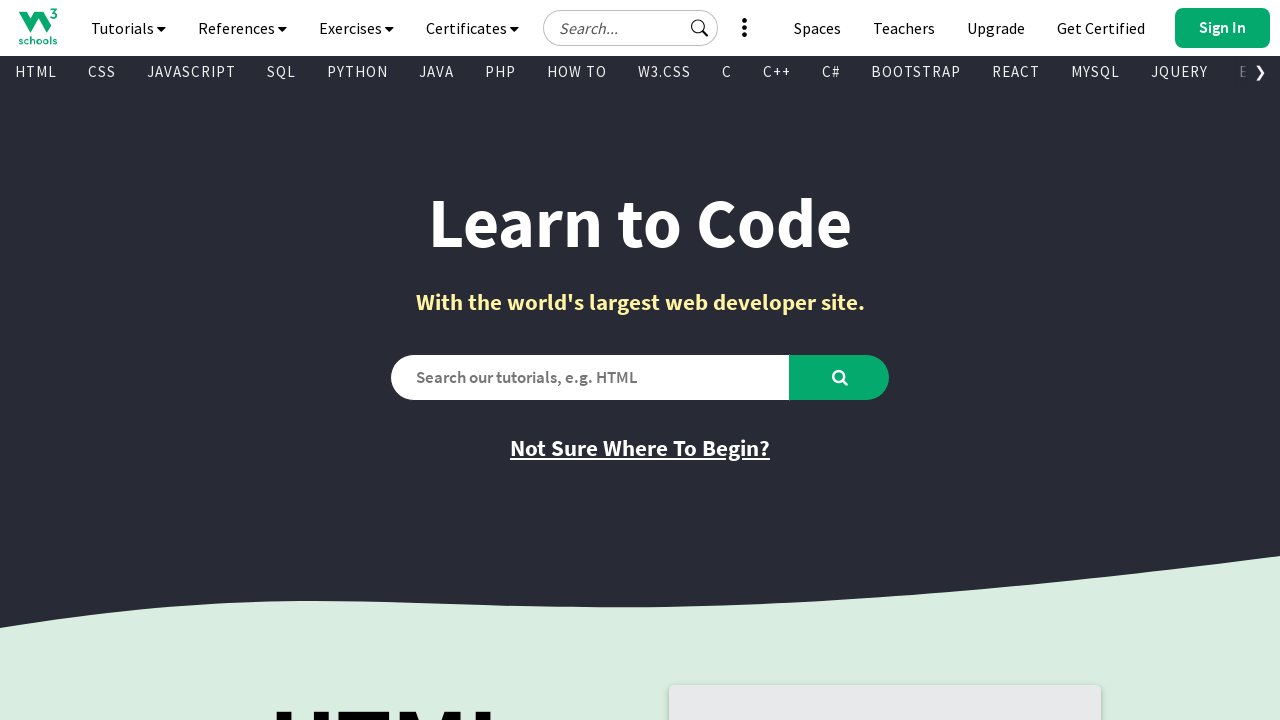

Processed visible anchor tag: CSS Certificate
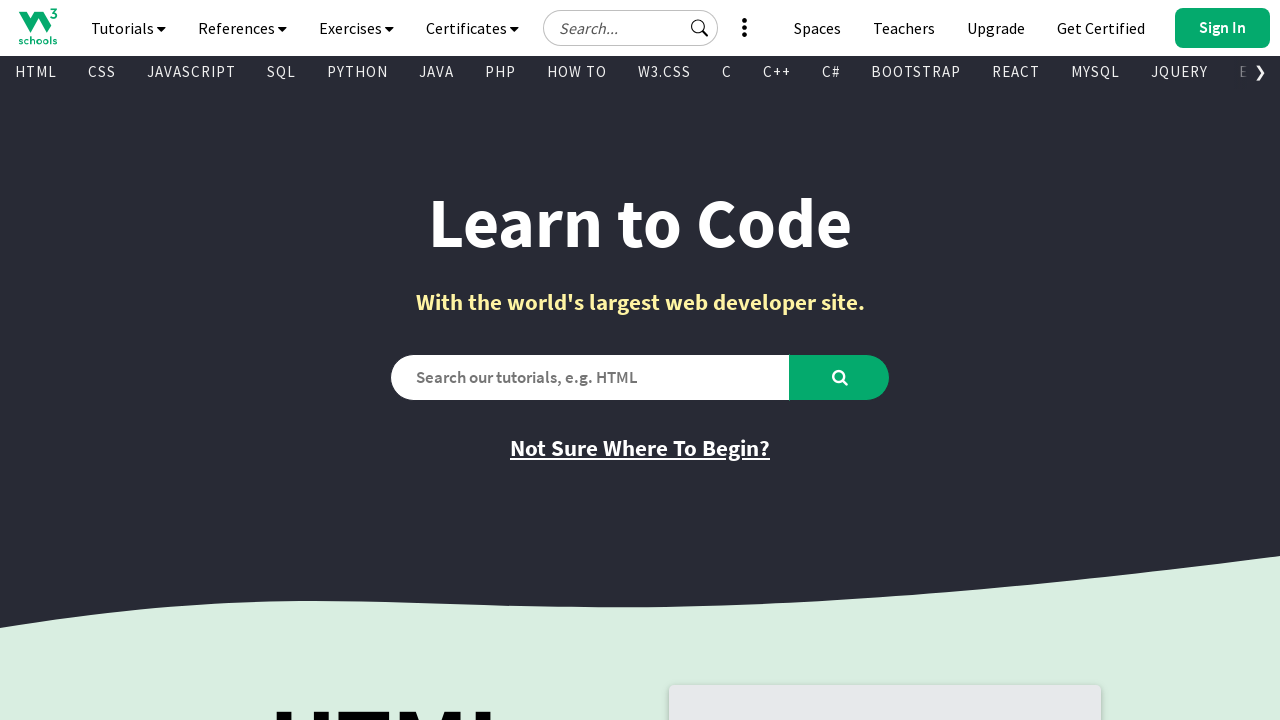

Processed visible anchor tag: JavaScript Certificate
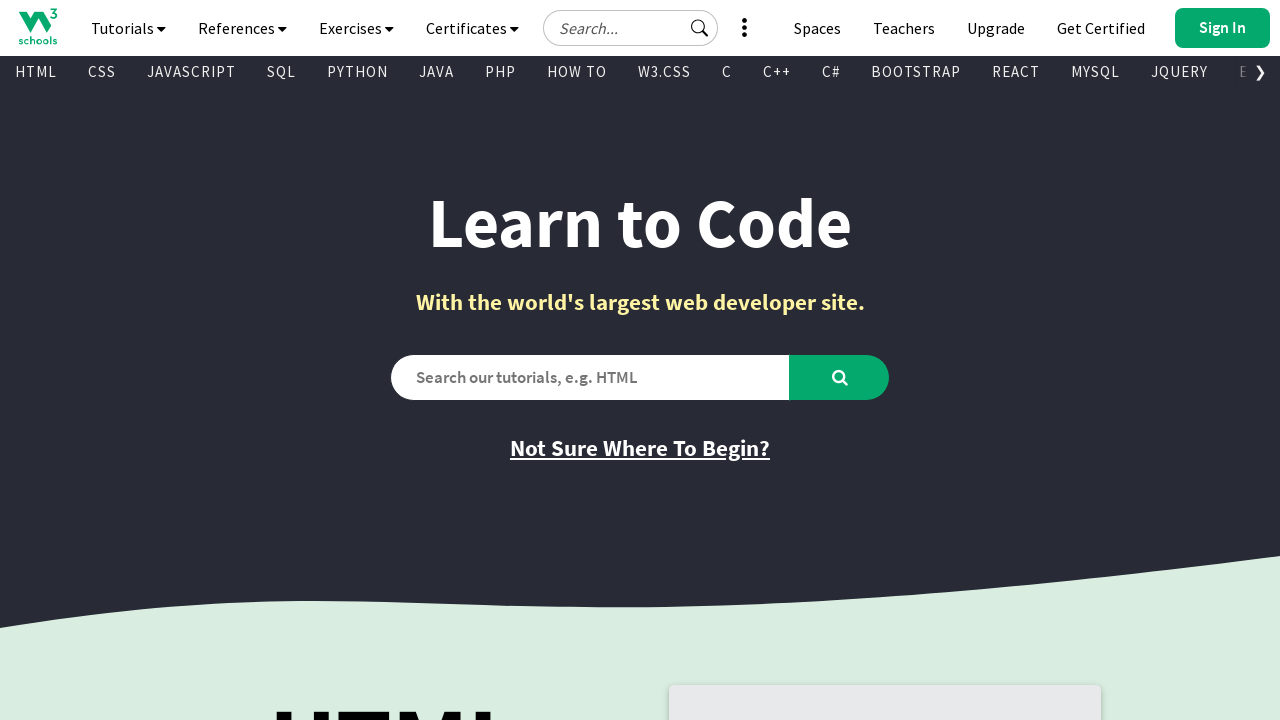

Processed visible anchor tag: Front End Certificate
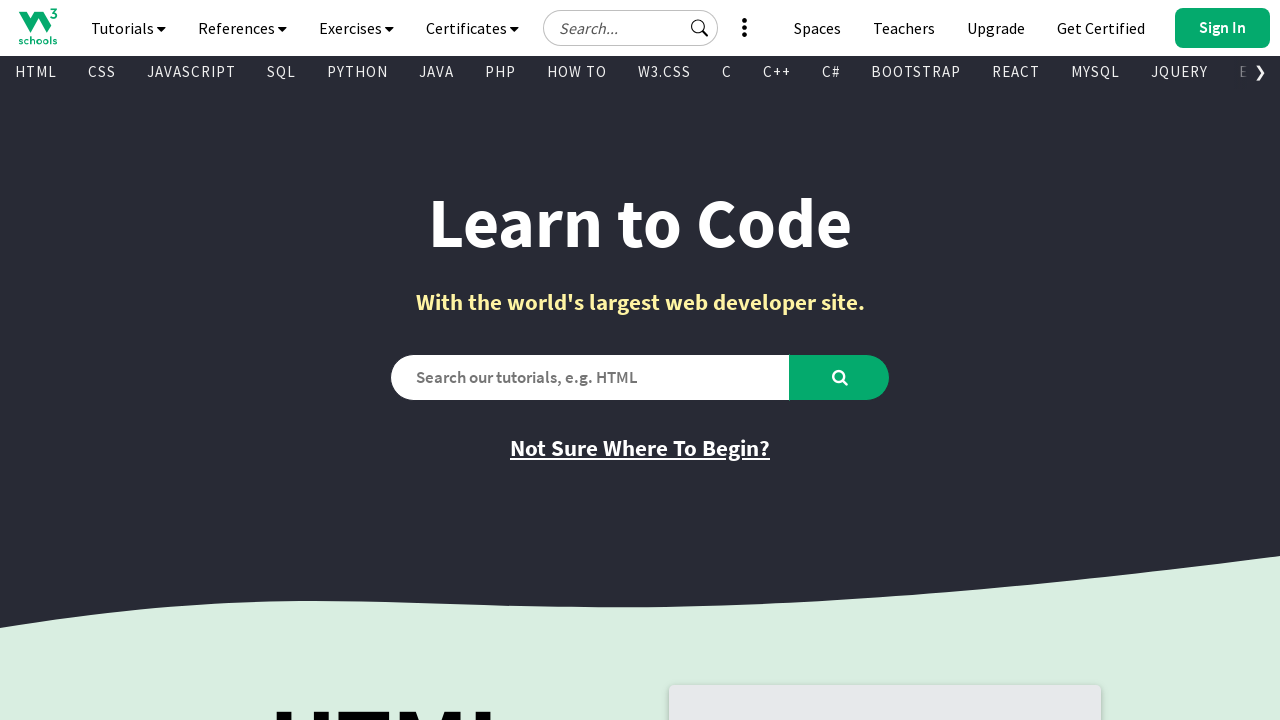

Processed visible anchor tag: SQL Certificate
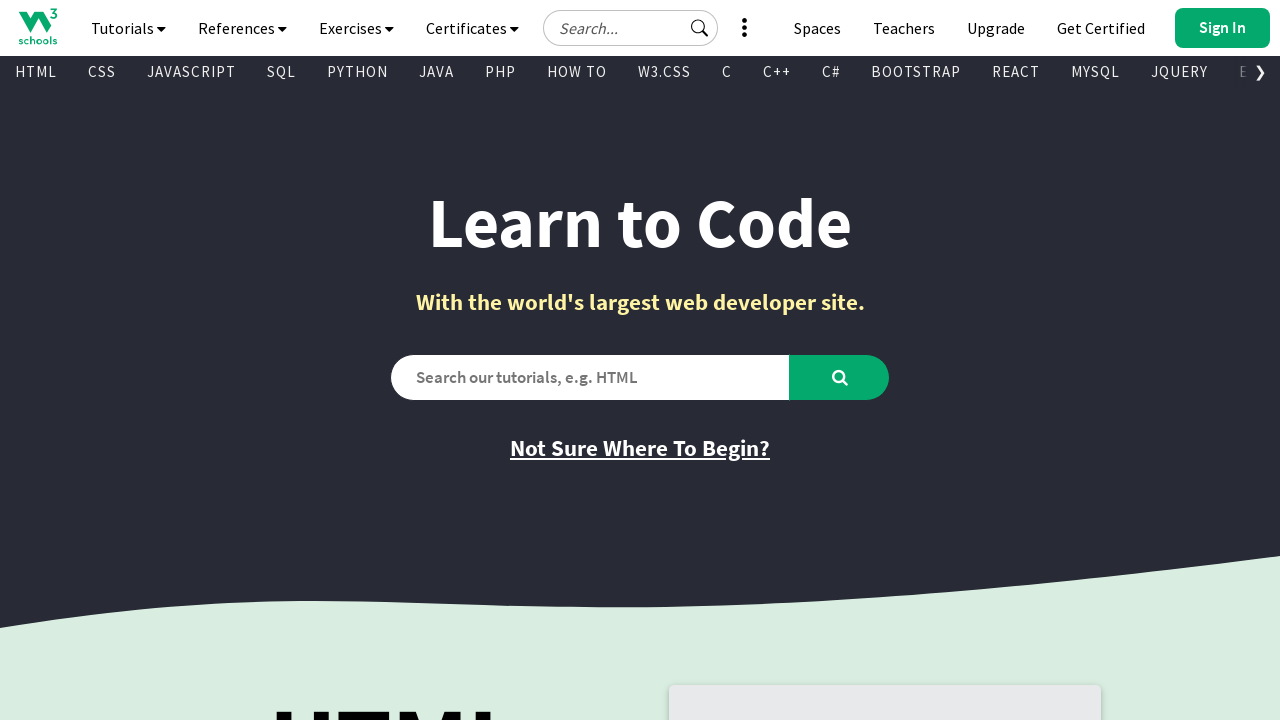

Processed visible anchor tag: Python Certificate
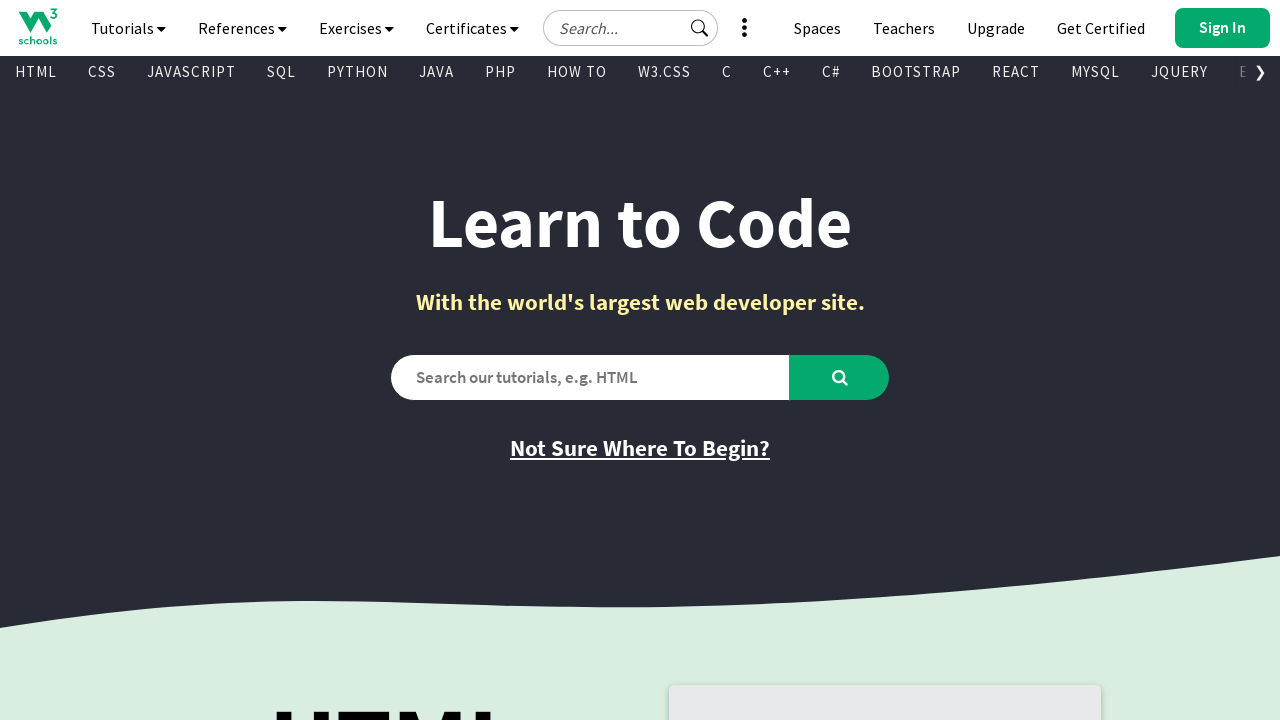

Processed visible anchor tag: PHP Certificate
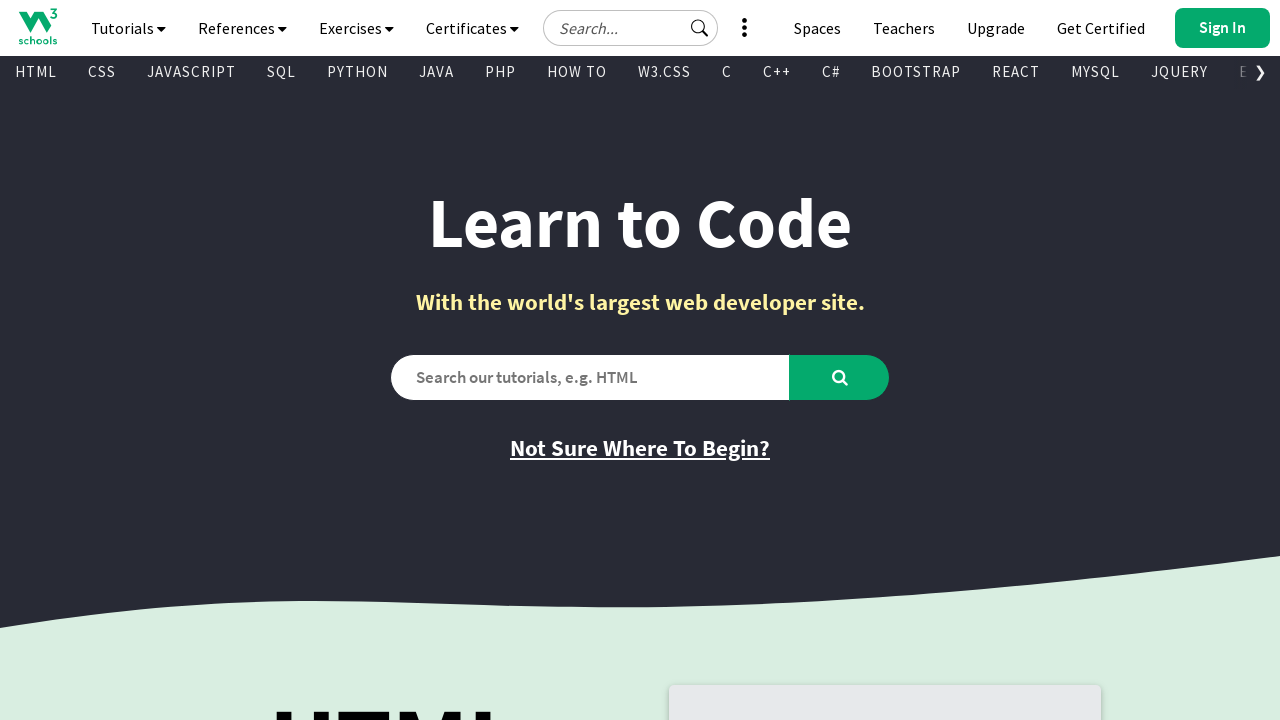

Processed visible anchor tag: jQuery Certificate
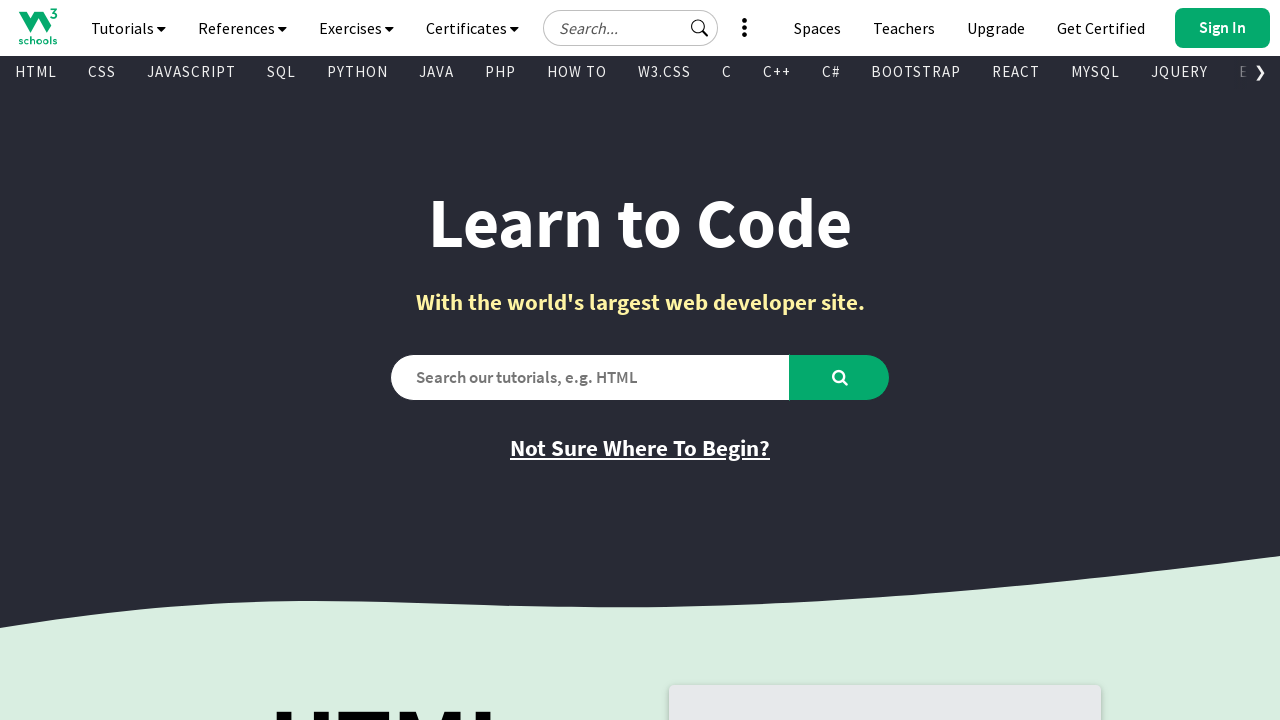

Processed visible anchor tag: Java Certificate
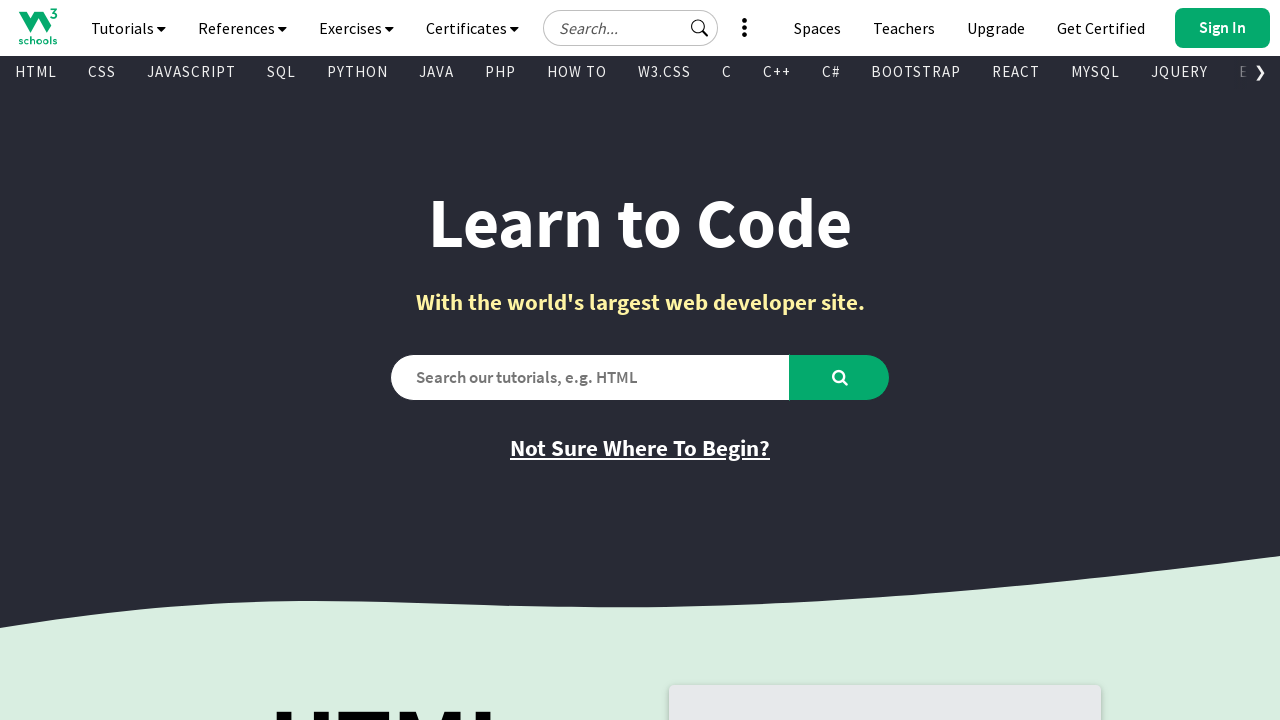

Processed visible anchor tag: C++ Certificate
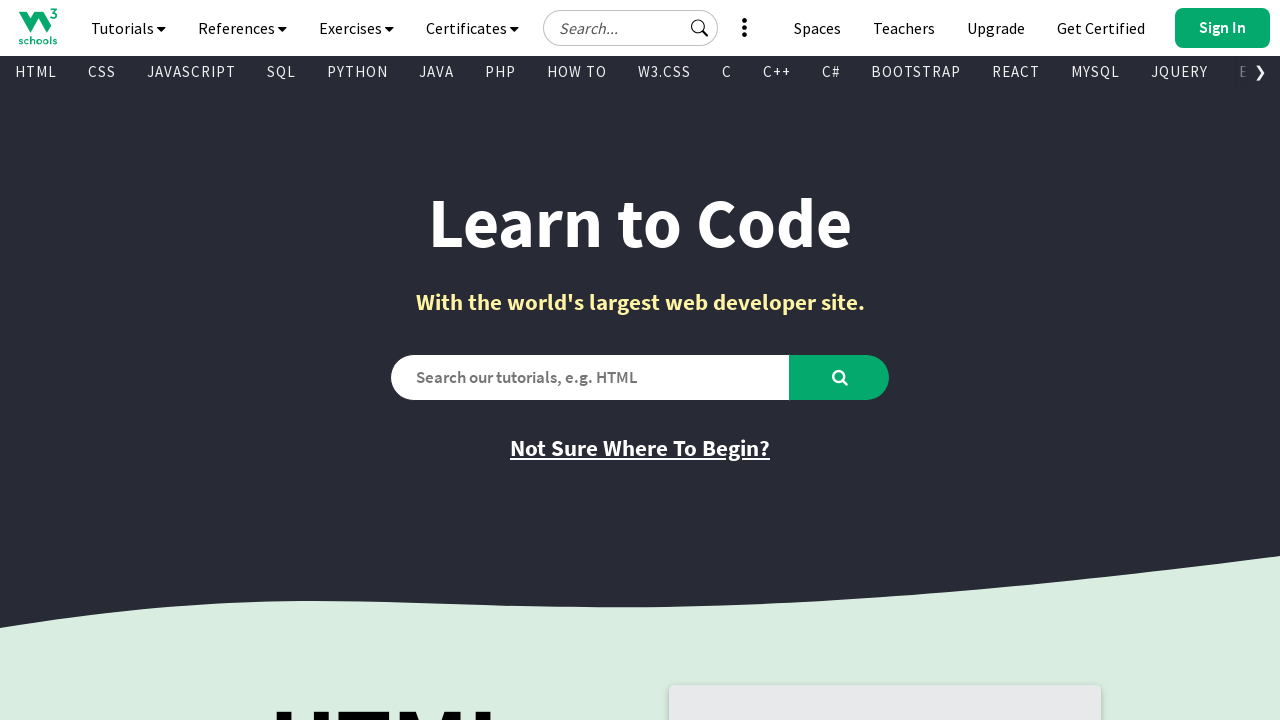

Processed visible anchor tag: C# Certificate
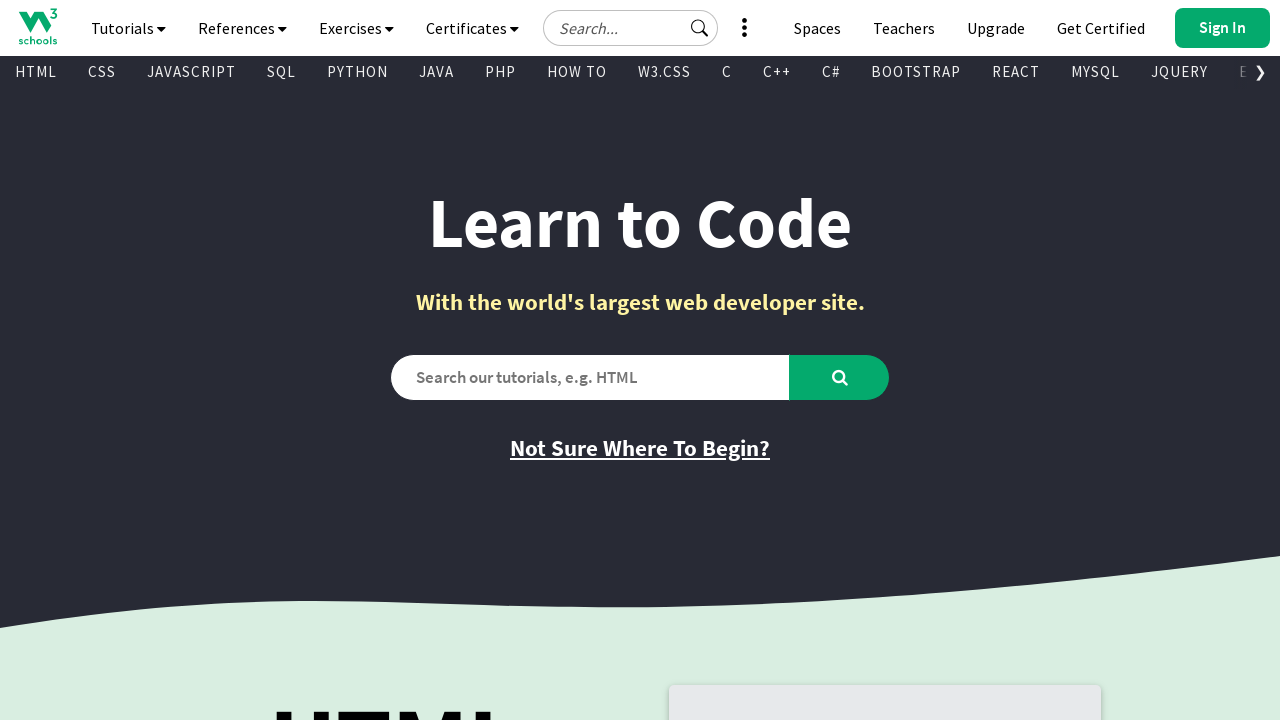

Processed visible anchor tag: XML Certificate
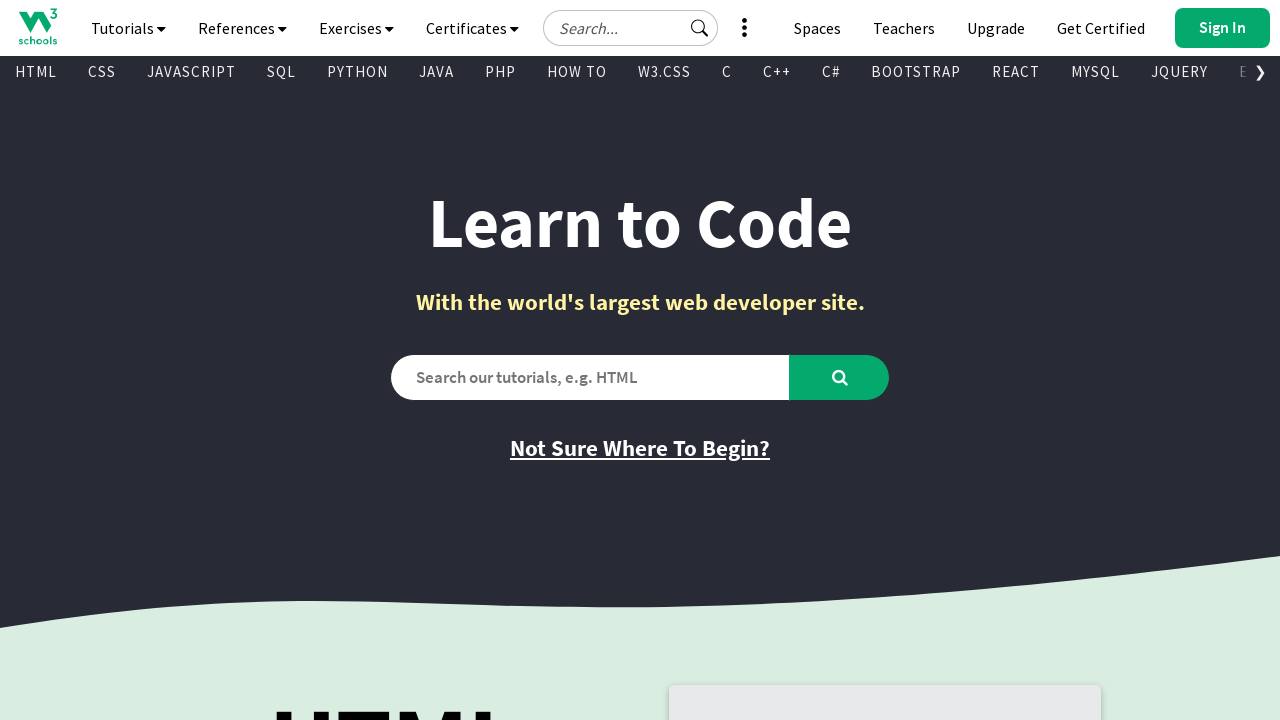

Processed visible anchor tag: 
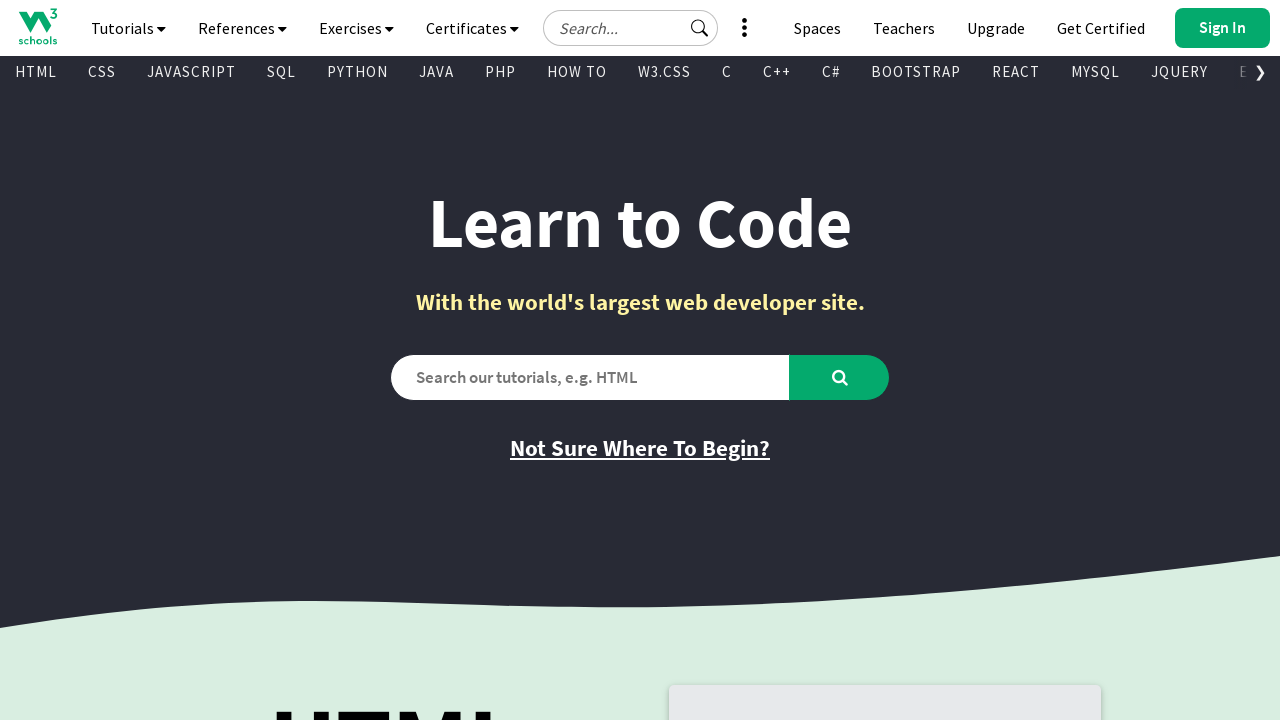

Processed visible anchor tag: 
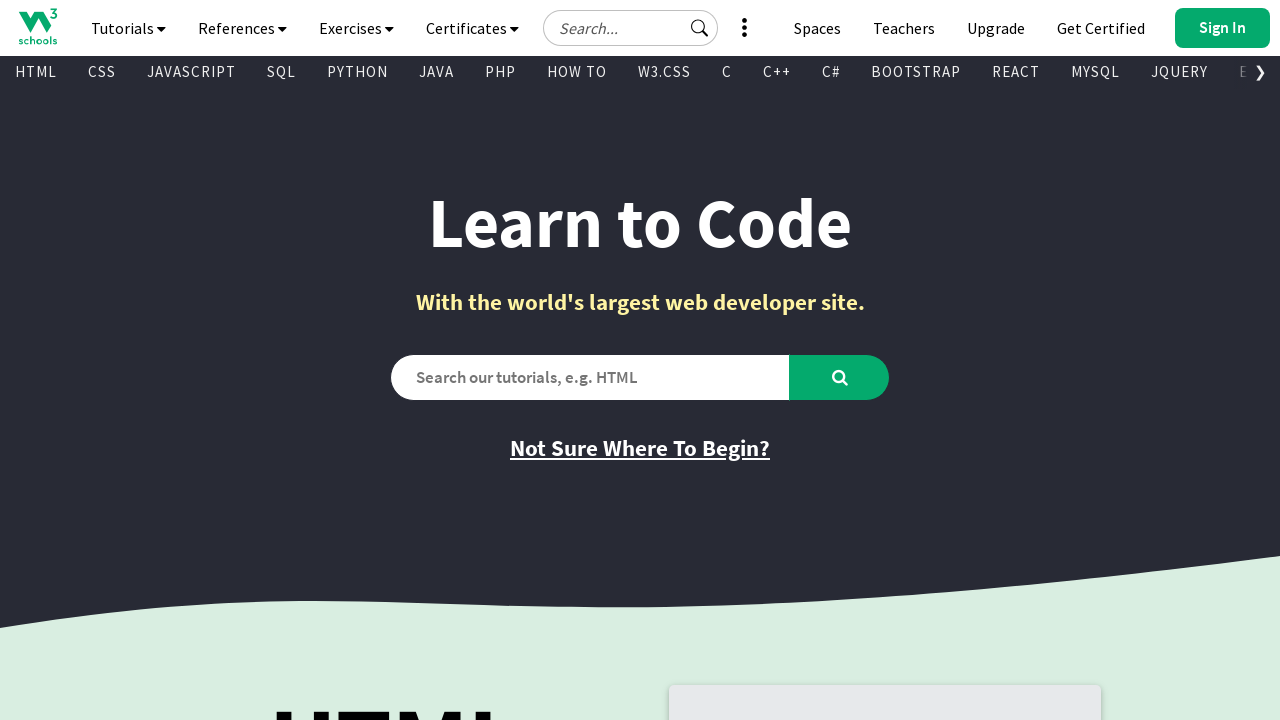

Processed visible anchor tag: 
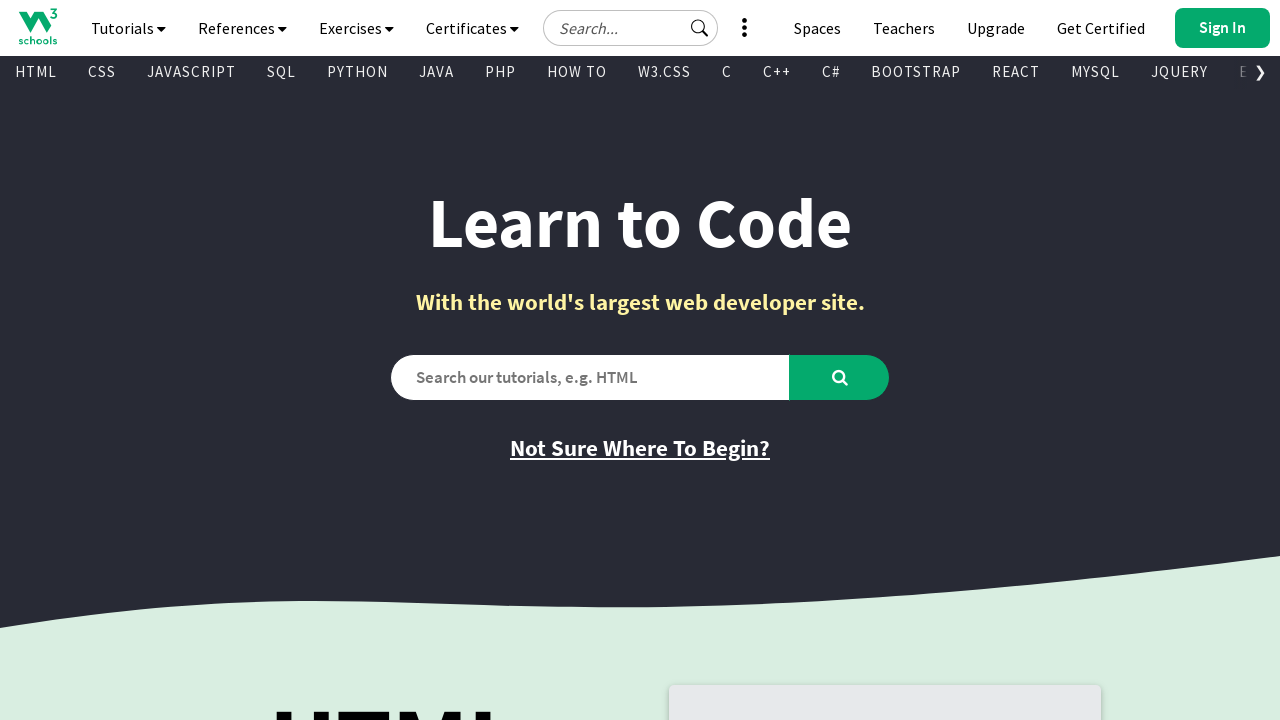

Processed visible anchor tag: 
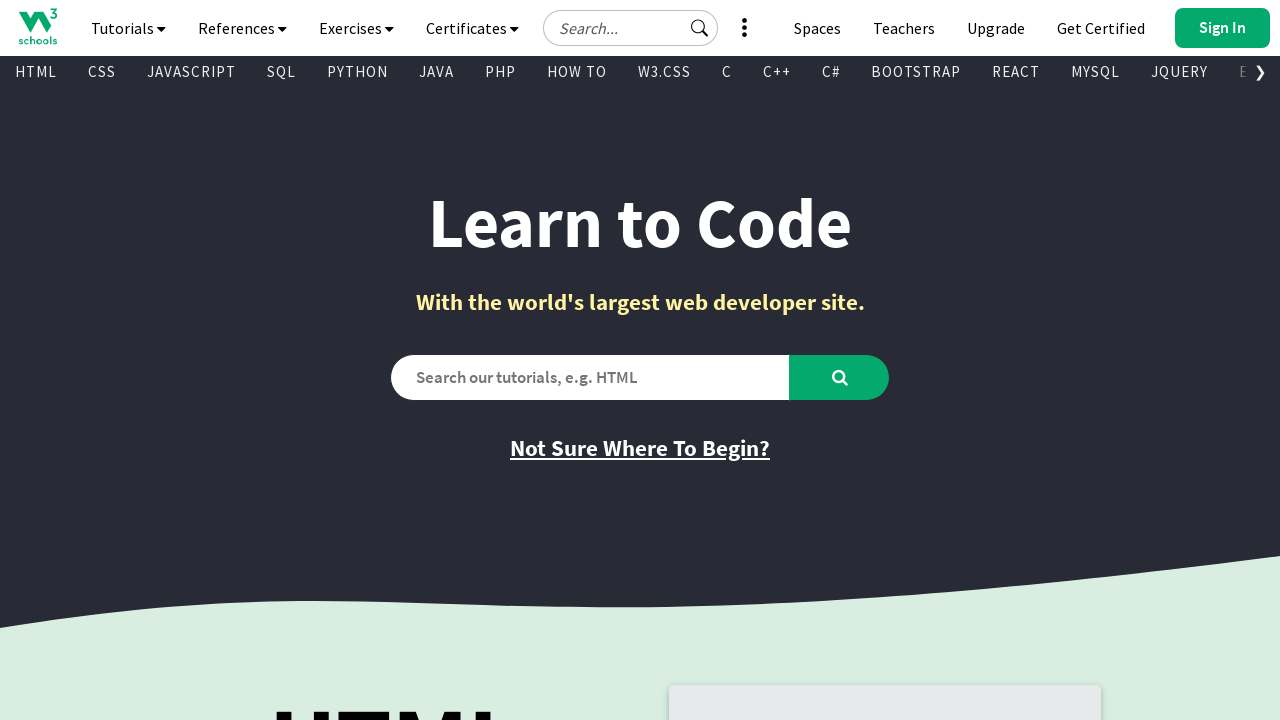

Processed visible anchor tag: 
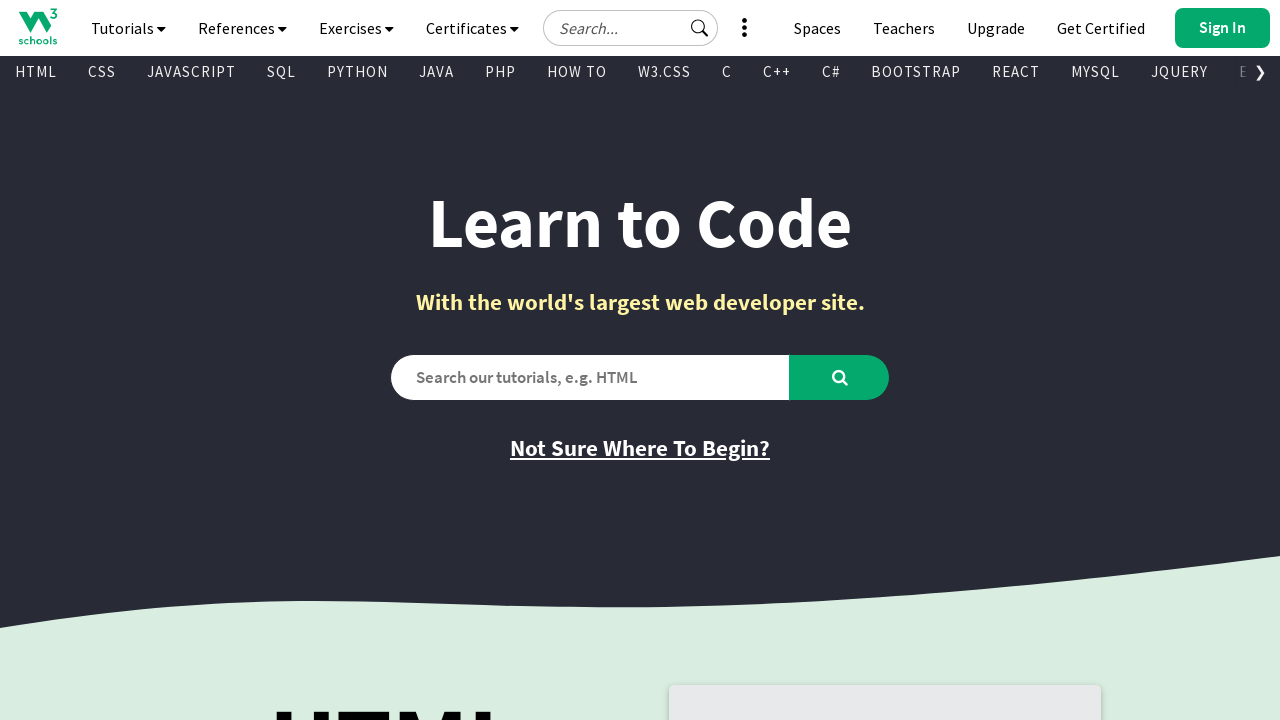

Processed visible anchor tag: FORUM
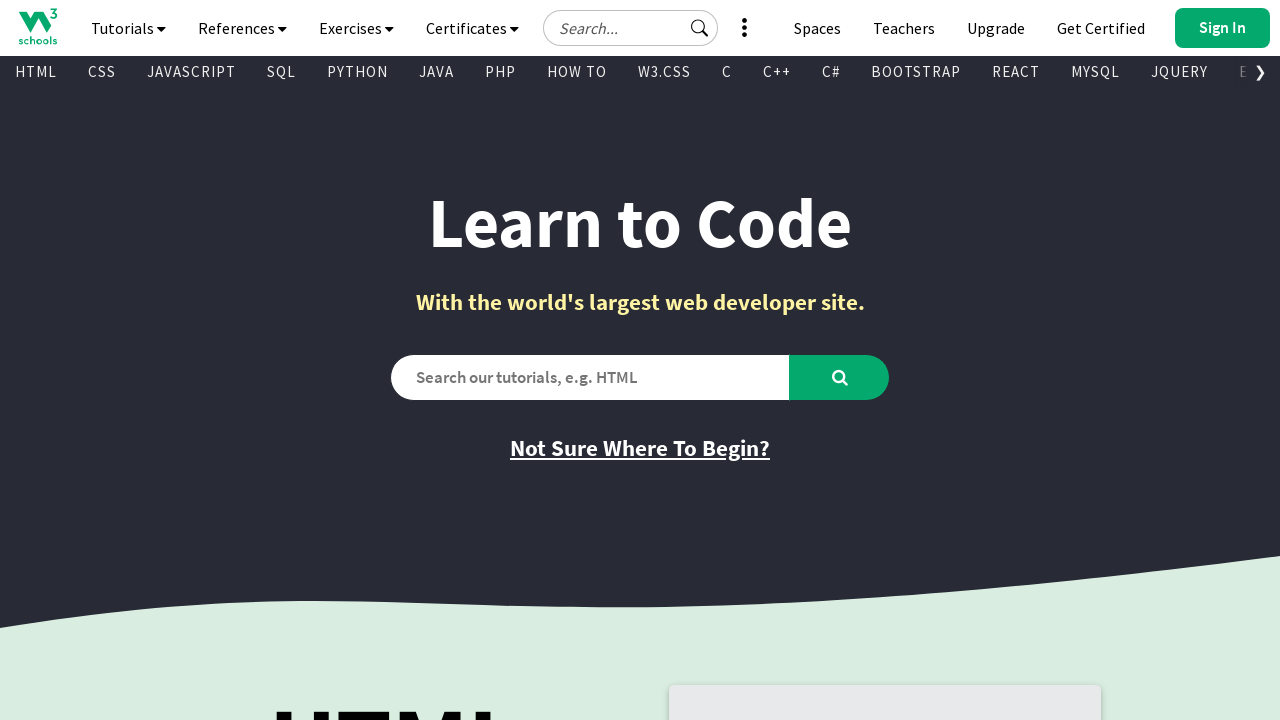

Processed visible anchor tag: ABOUT
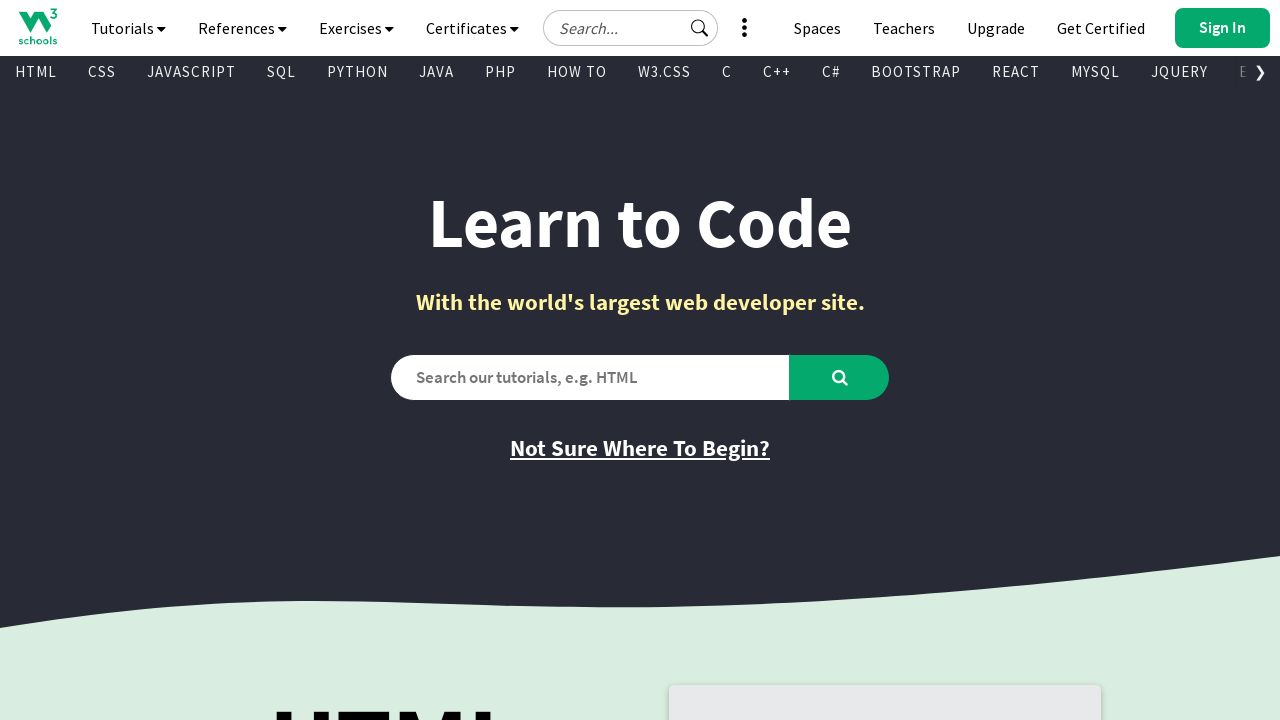

Processed visible anchor tag: ACADEMY
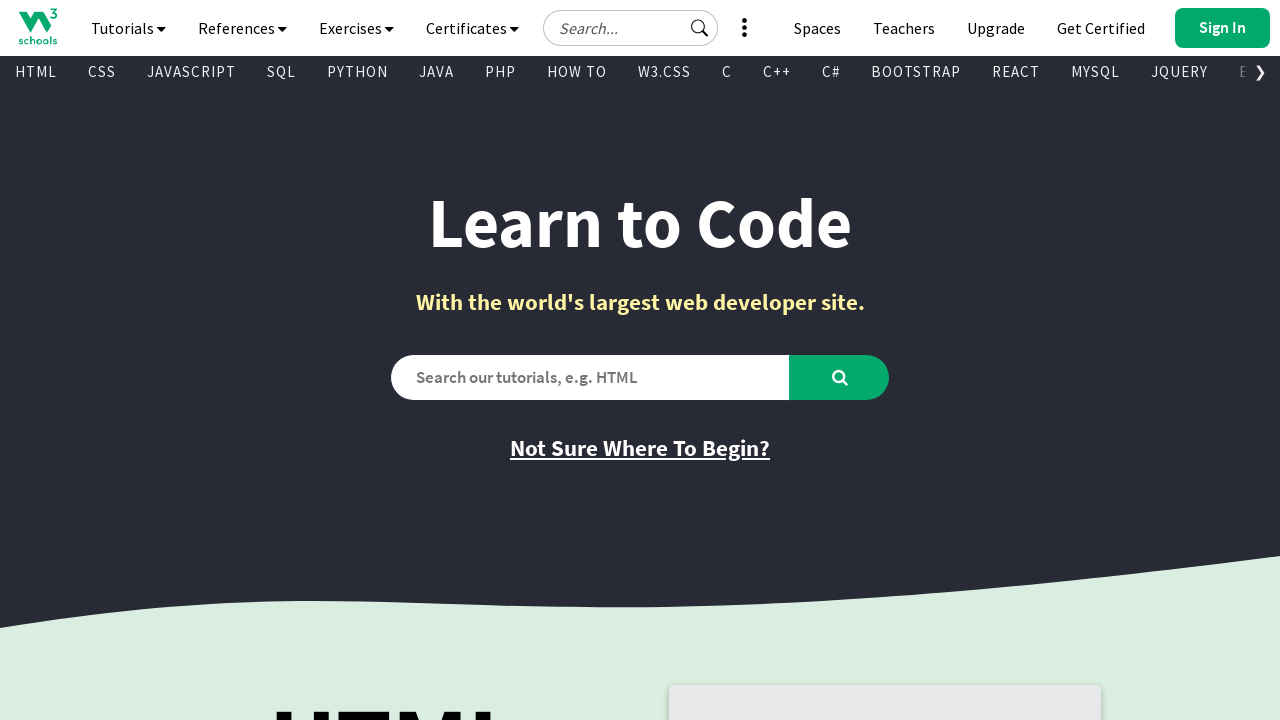

Processed visible anchor tag: terms of use
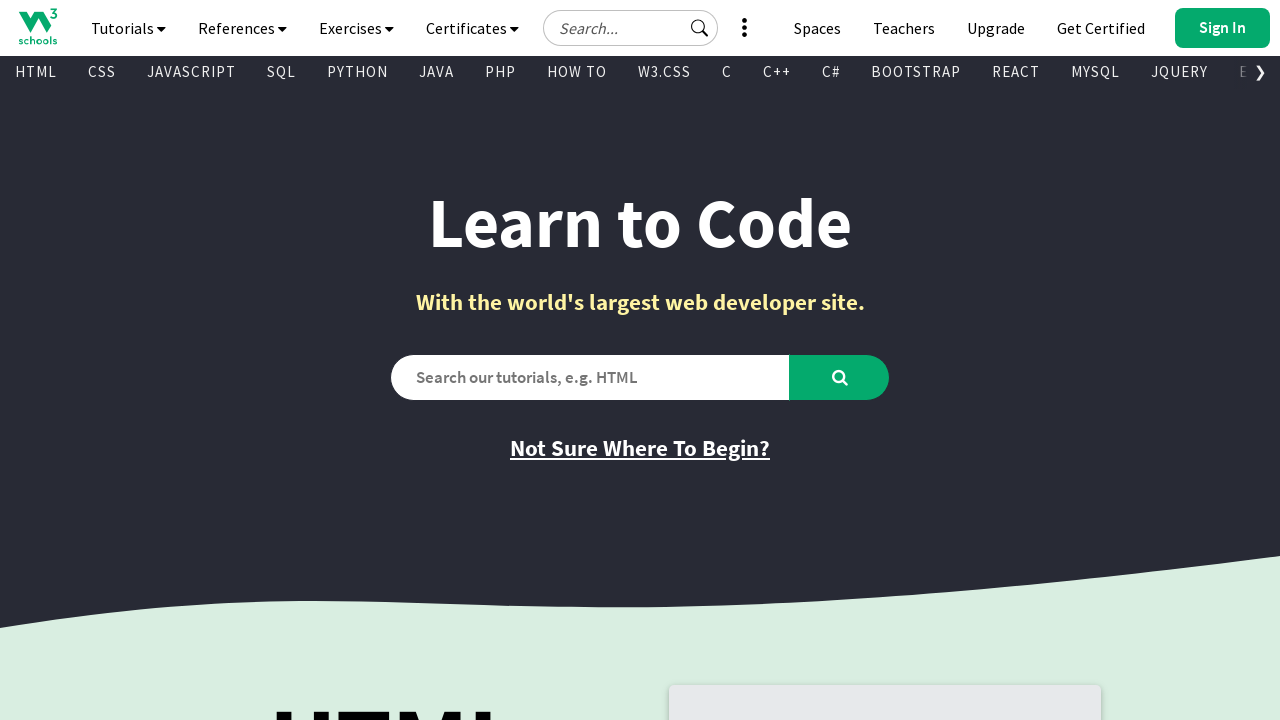

Processed visible anchor tag: cookies
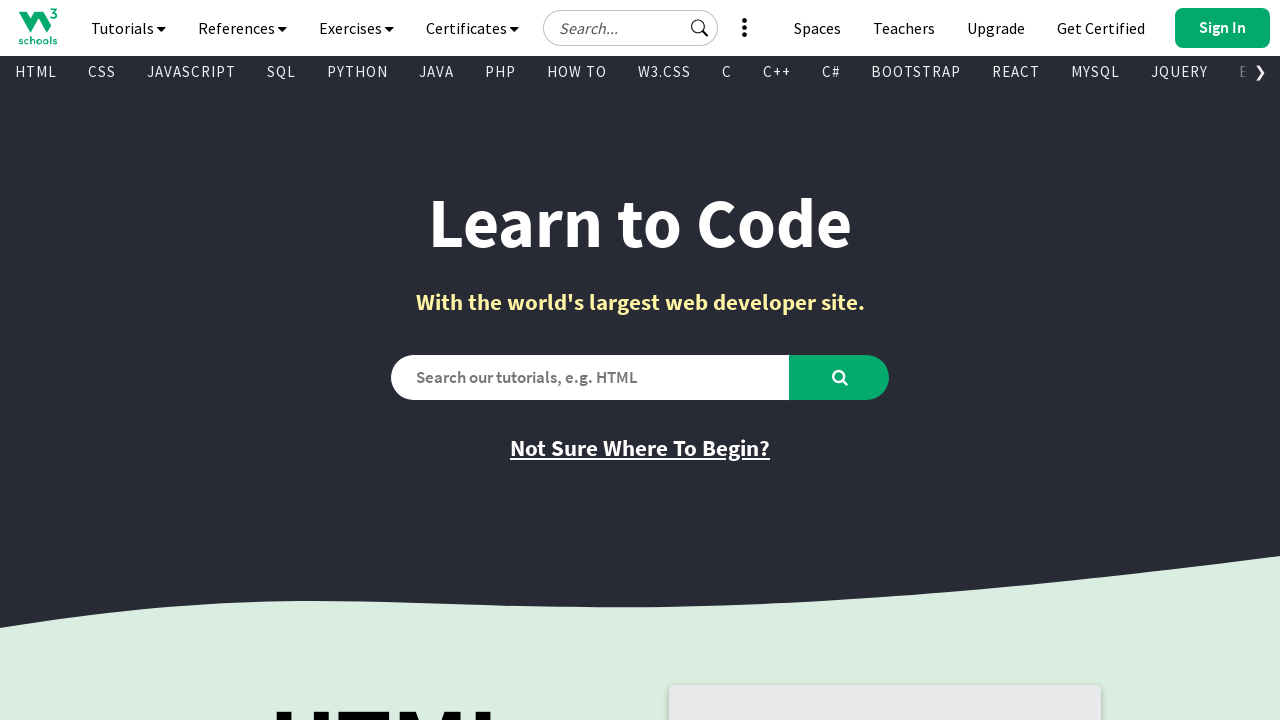

Processed visible anchor tag: privacy policy
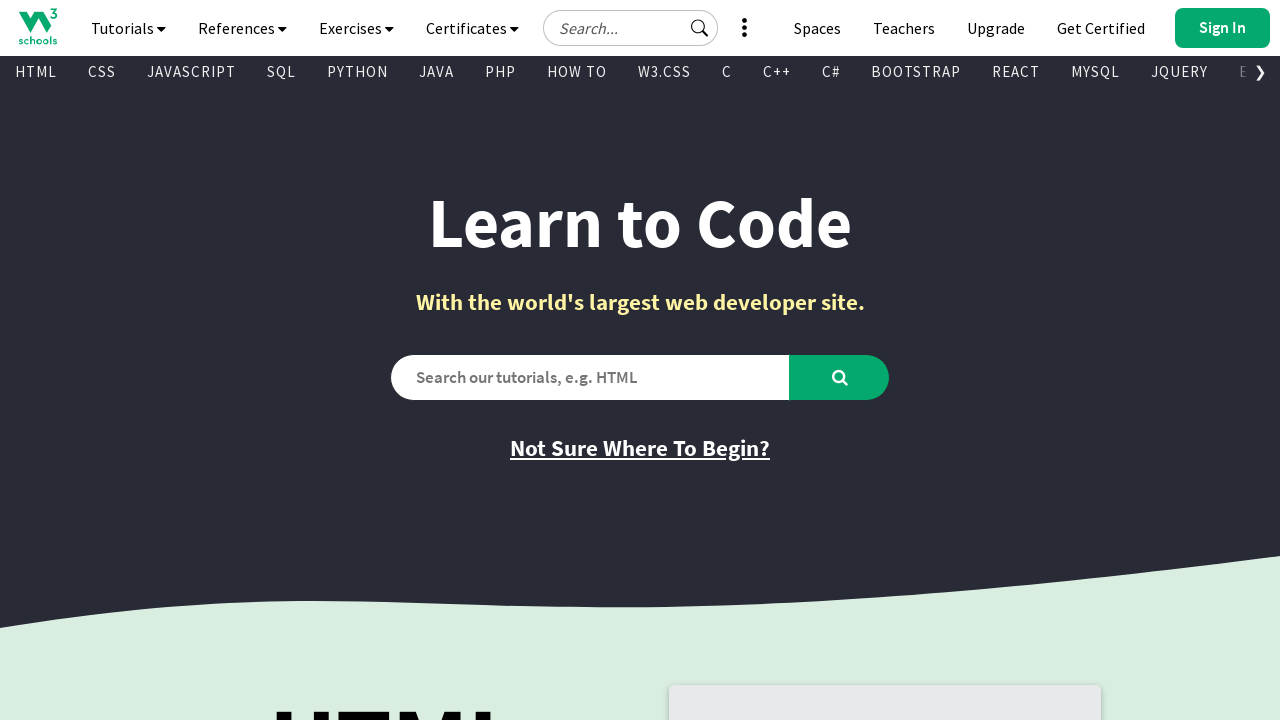

Processed visible anchor tag: Copyright 1999-2026
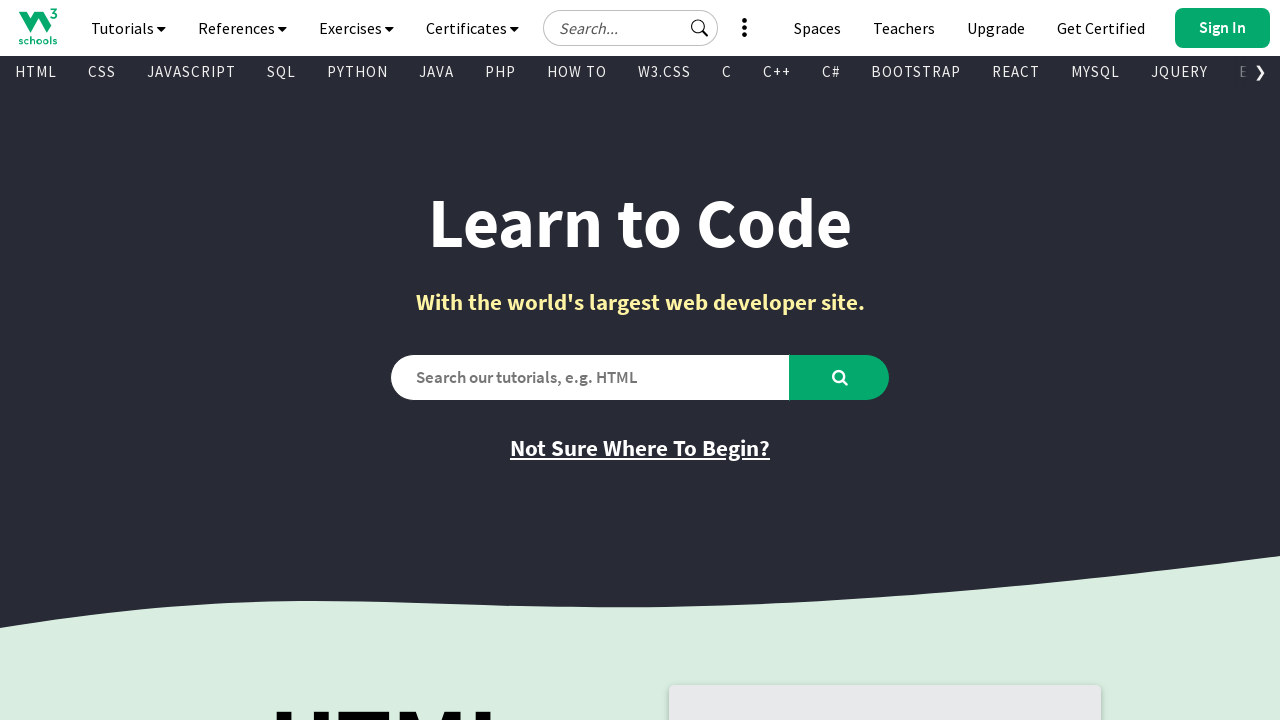

Processed visible anchor tag: W3Schools is Powered by W3.CSS
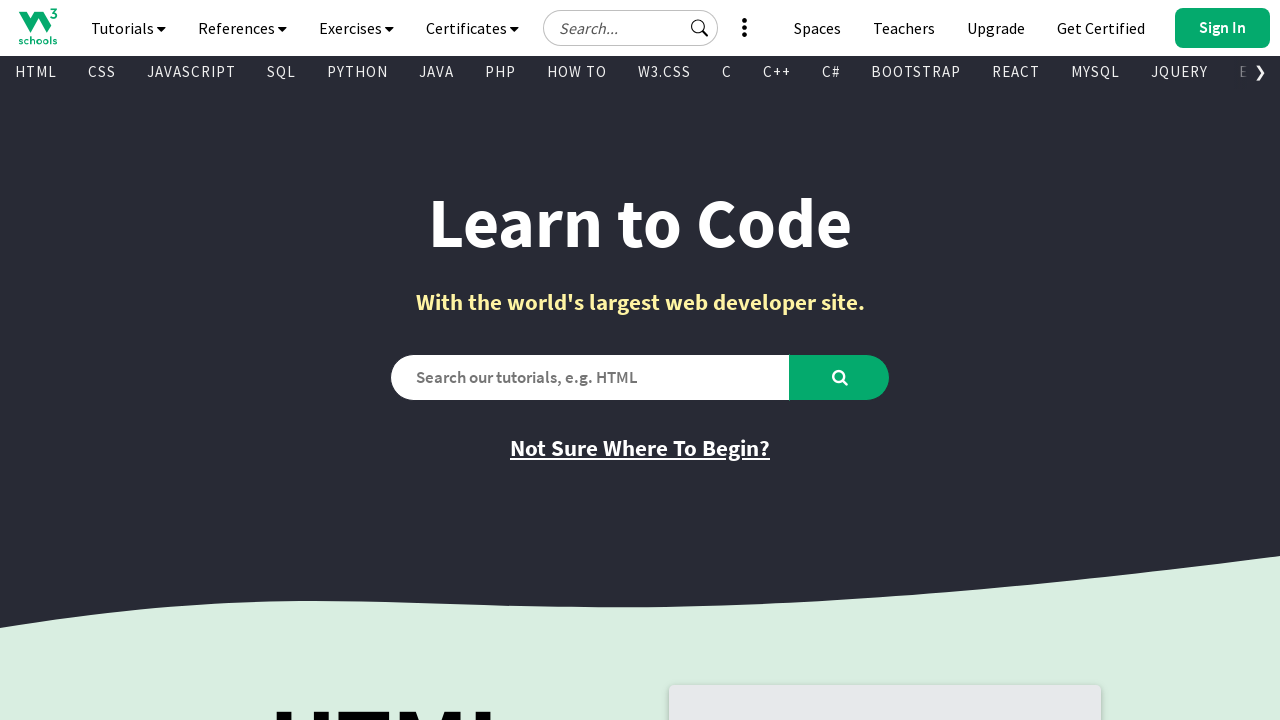

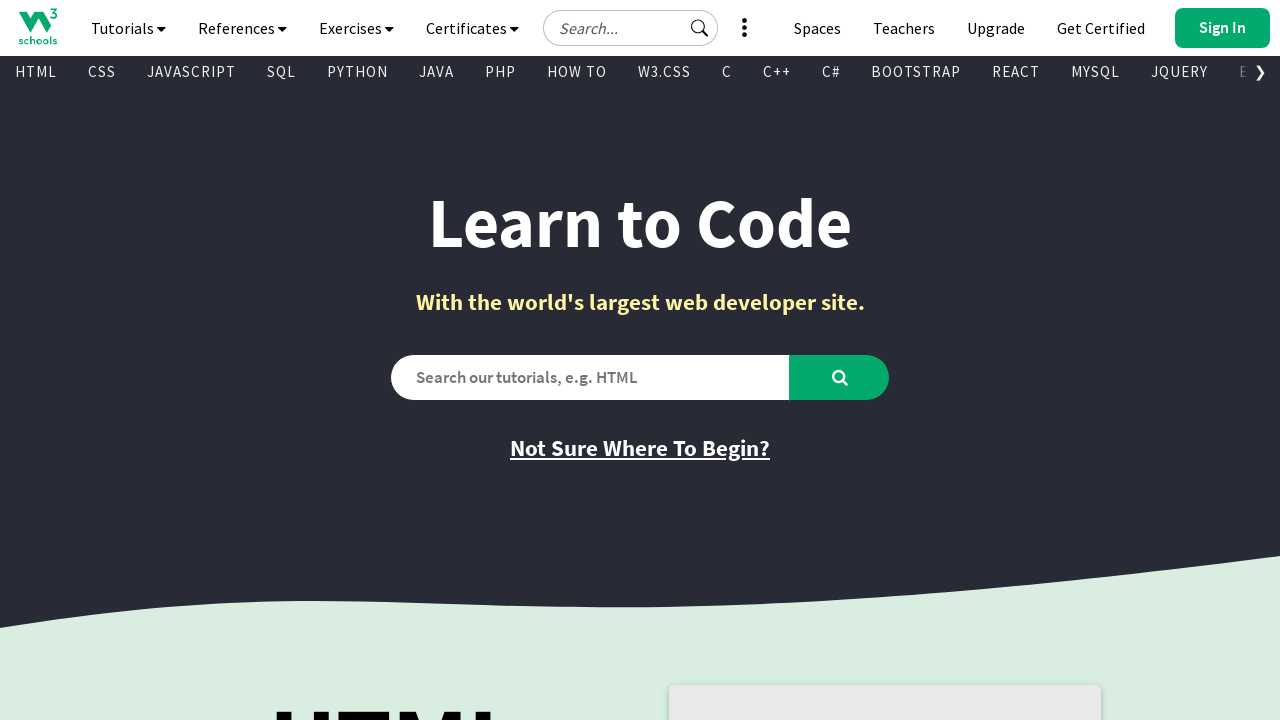